Tests Bootstrap dropdown interaction by opening dropdown and iterating through options

Starting URL: https://getbootstrap.com/docs/5.0/components/dropdowns/

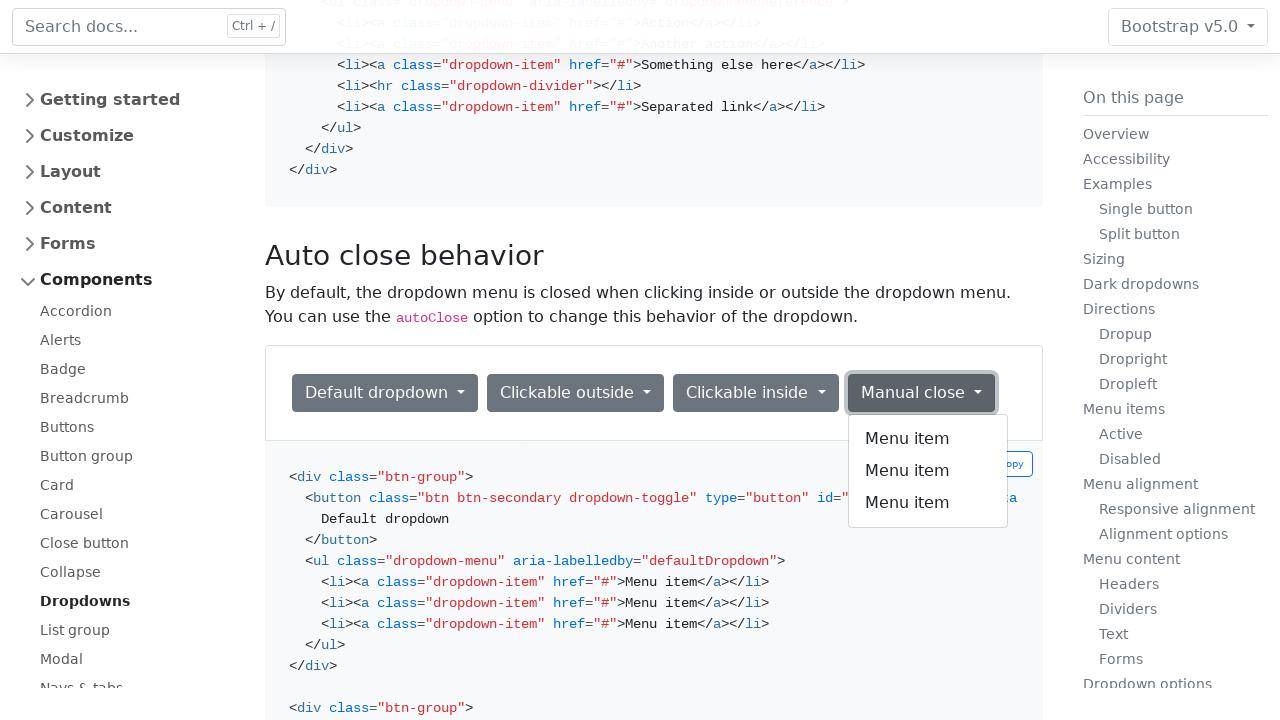

Clicked dropdown toggle to open Bootstrap dropdown menu at (1188, 27) on .dropdown-toggle
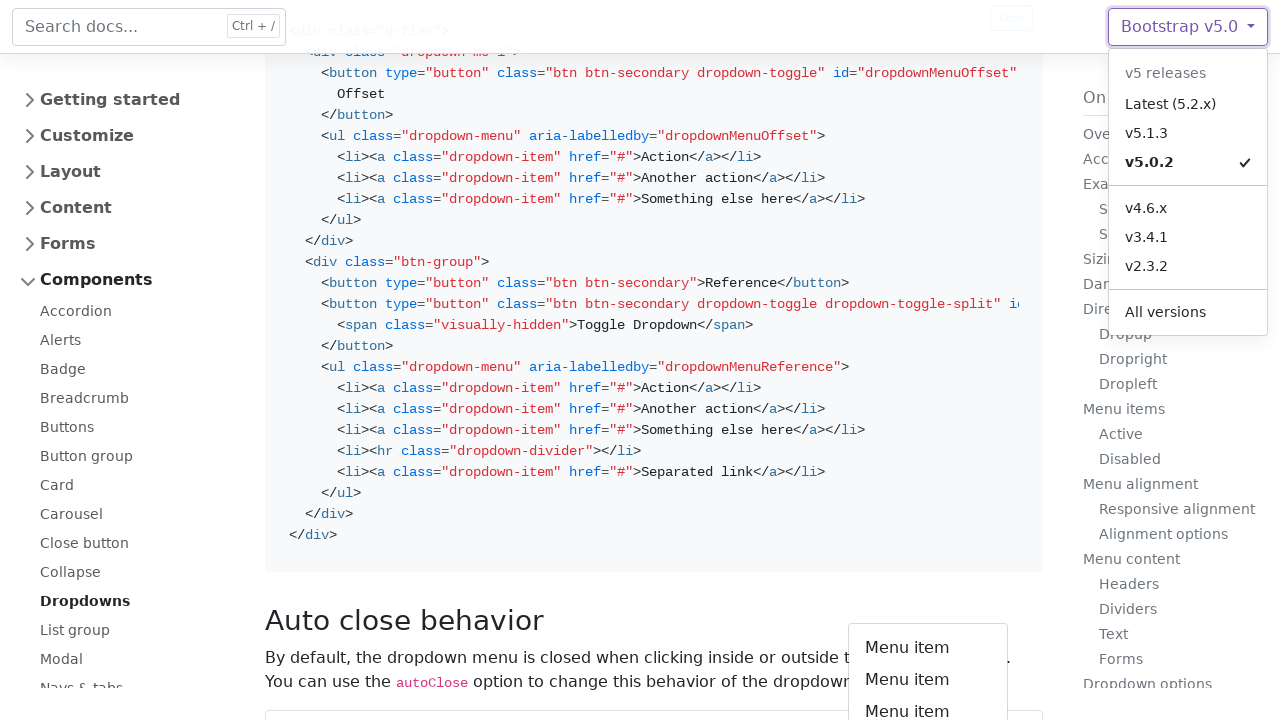

Dropdown menu appeared and is visible
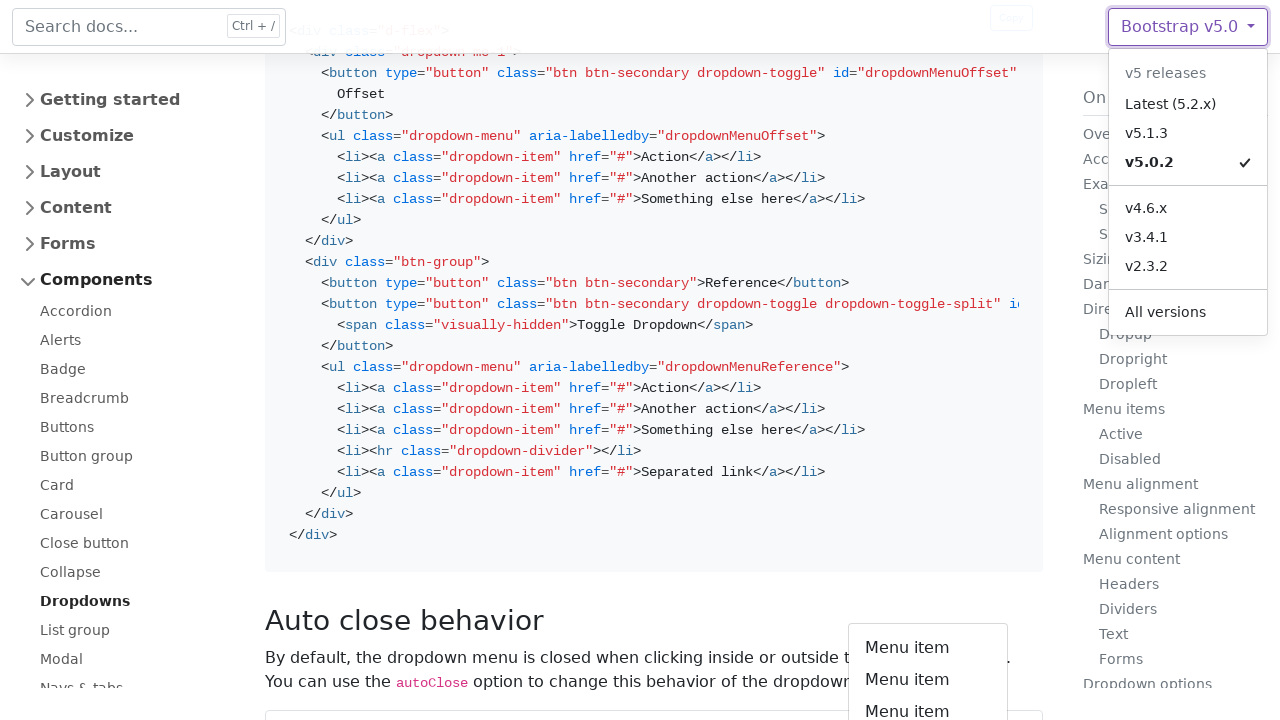

Retrieved 177 dropdown options
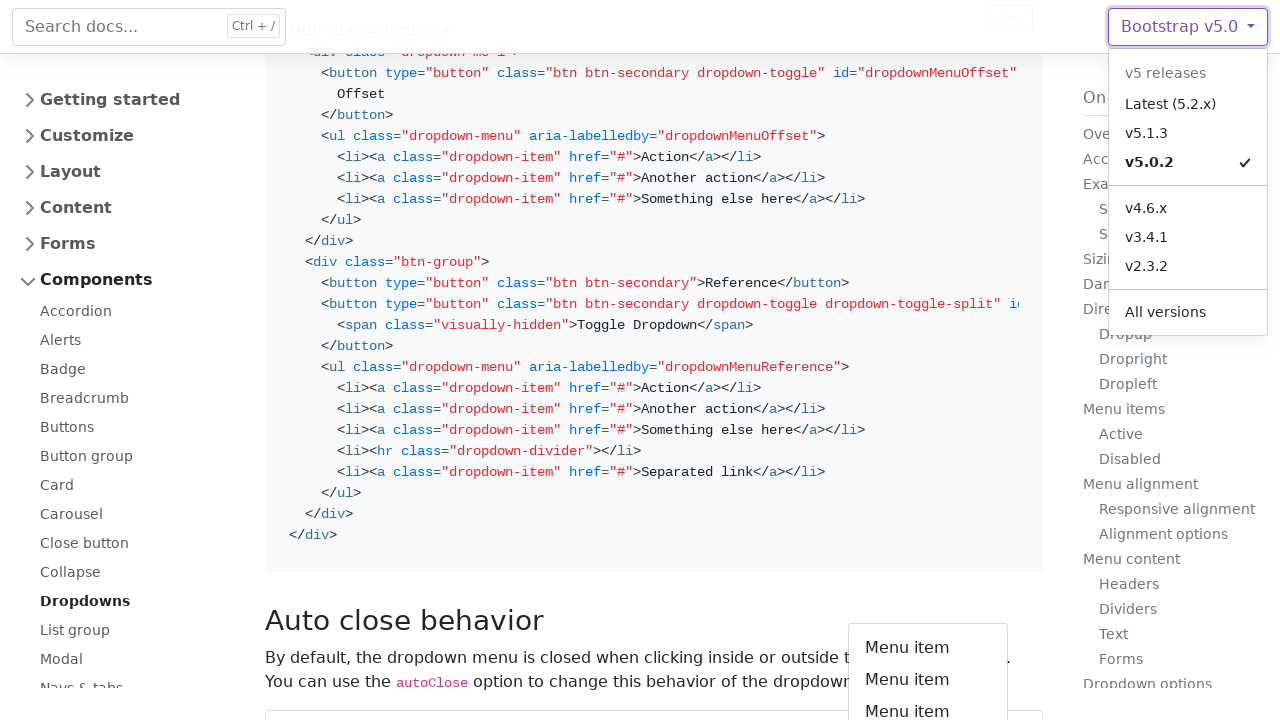

Processed dropdown option: 
        Latest (5.2.x)
      
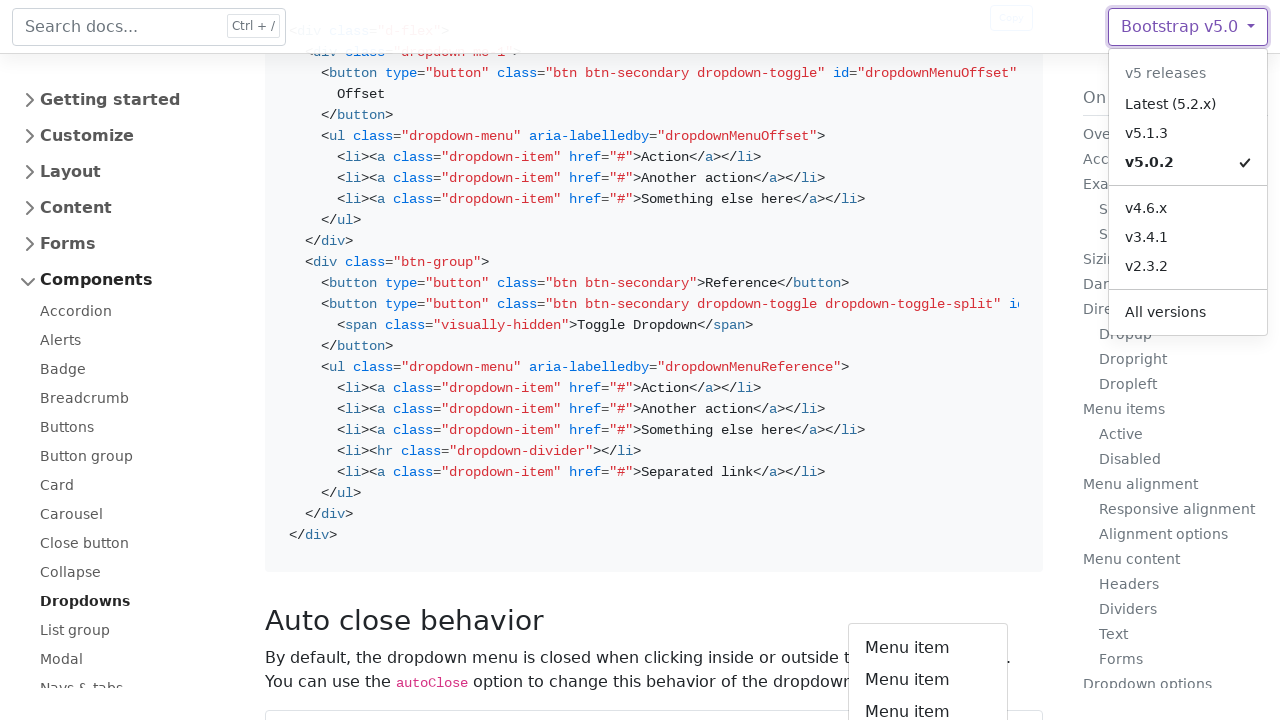

Processed dropdown option: v5.1.3
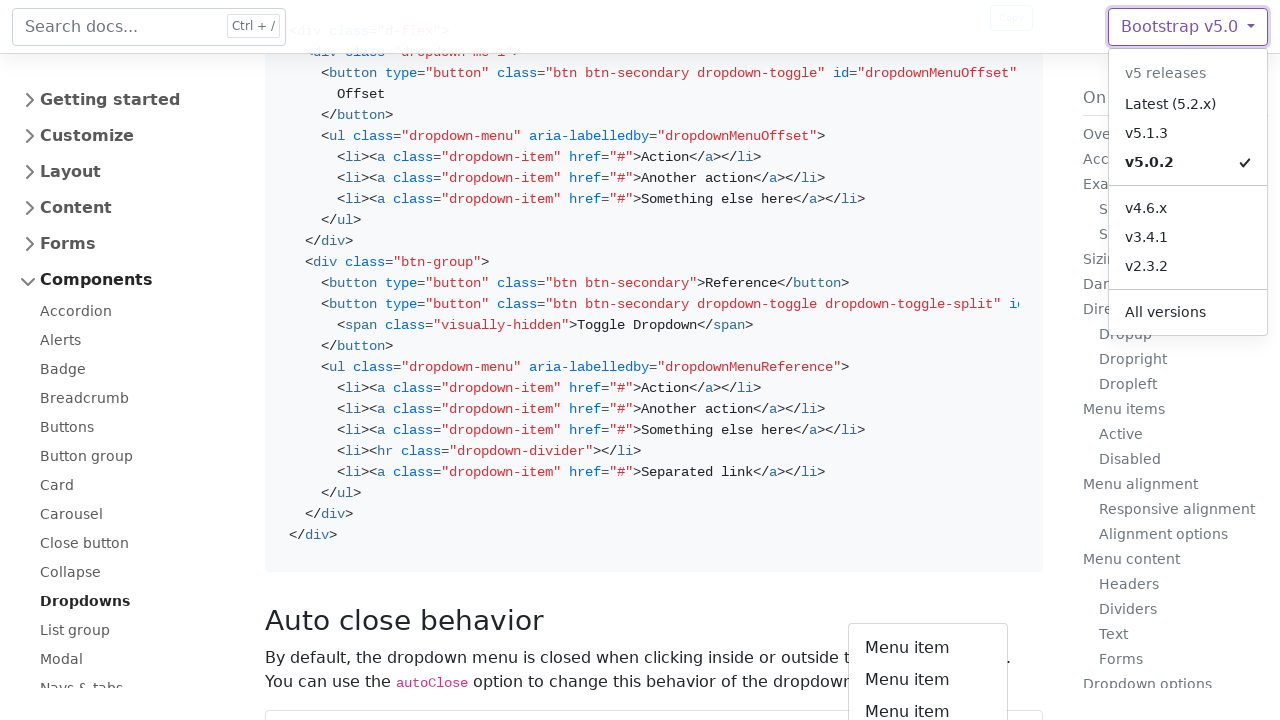

Processed dropdown option: v5.0.2
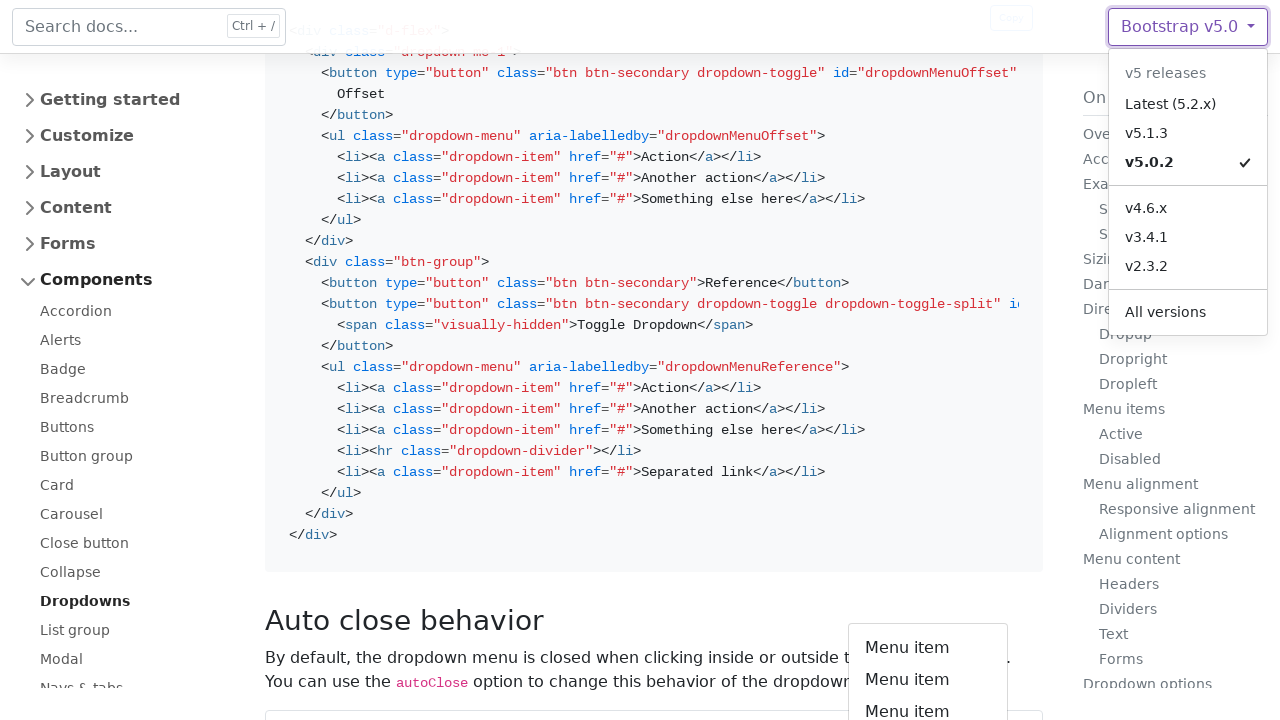

Processed dropdown option: v4.6.x
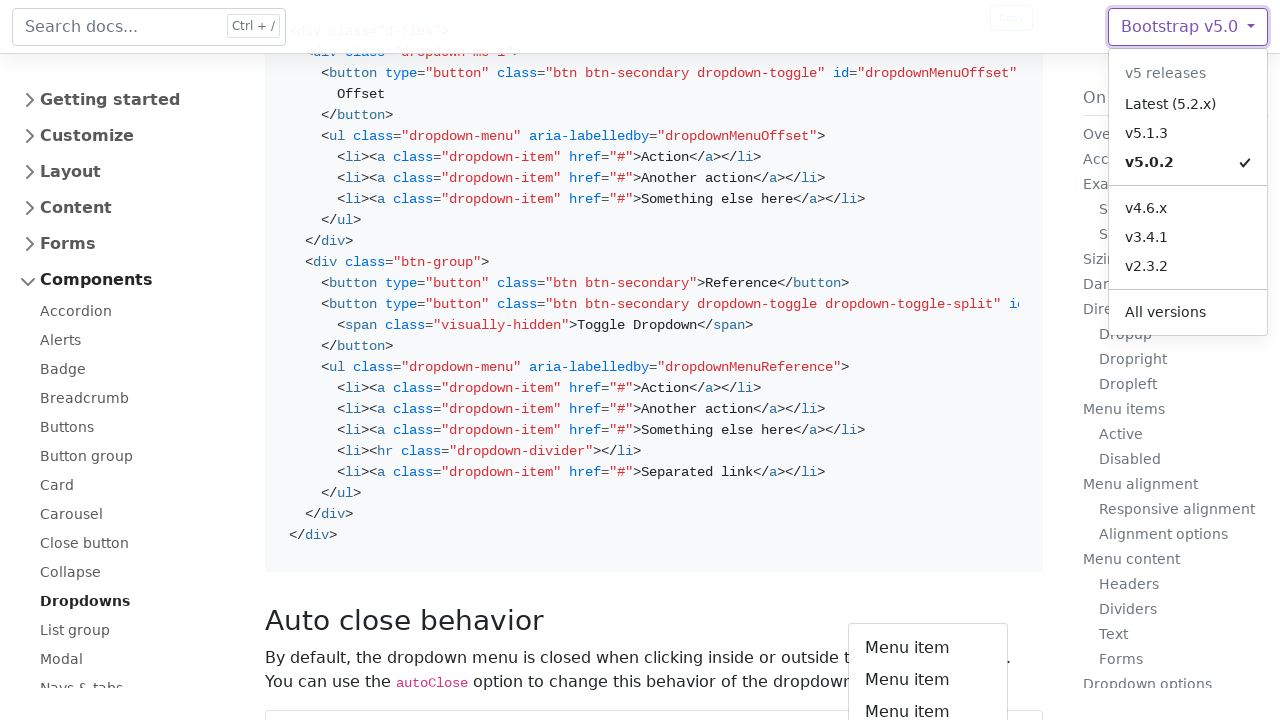

Processed dropdown option: v3.4.1
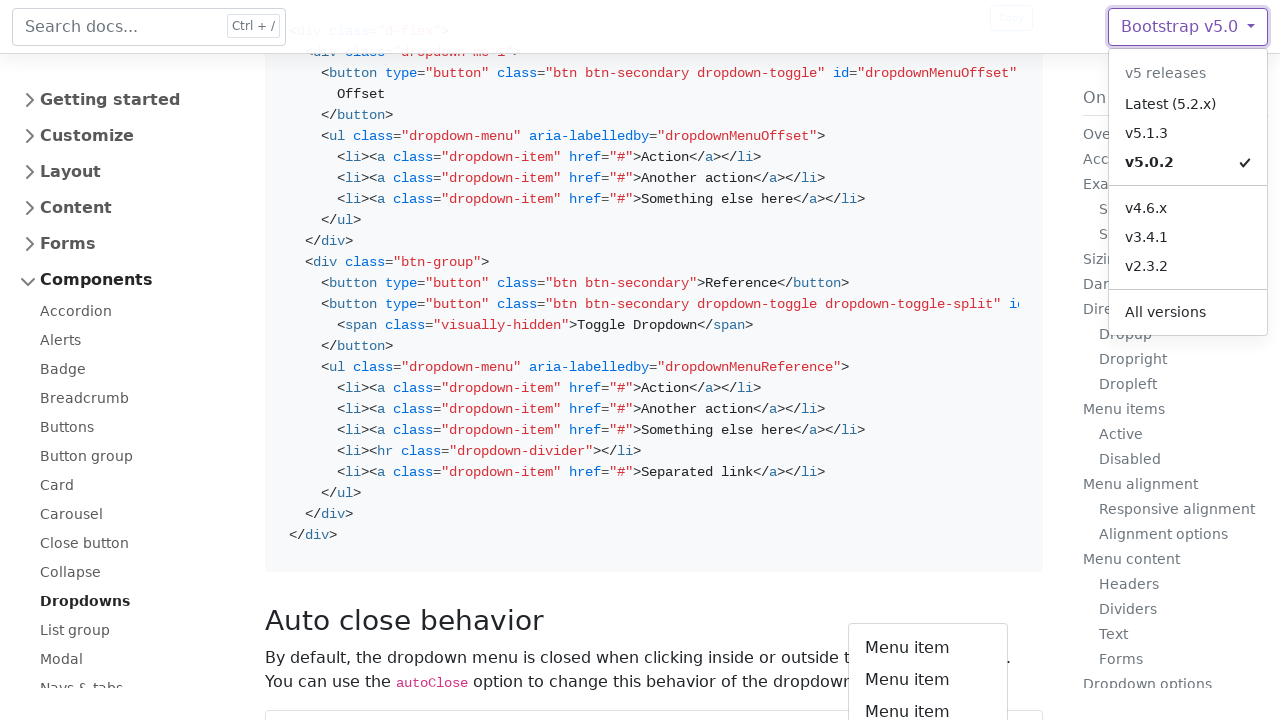

Processed dropdown option: v2.3.2
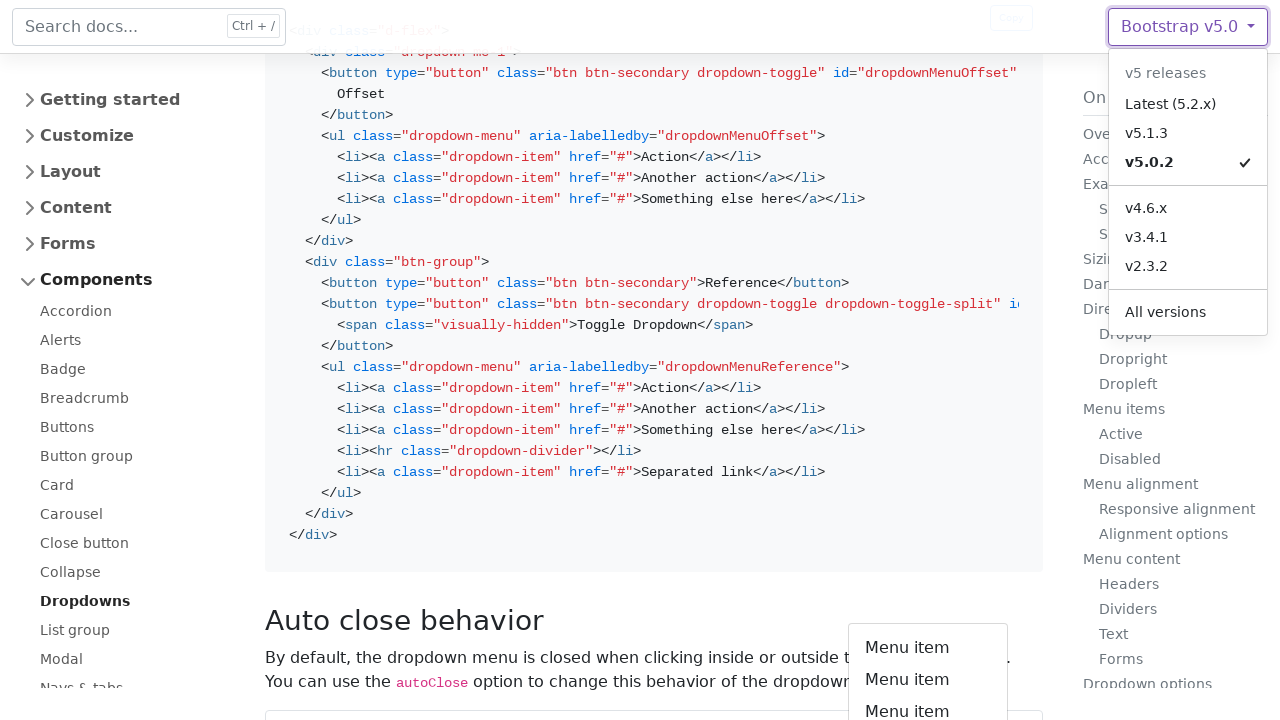

Processed dropdown option: All versions
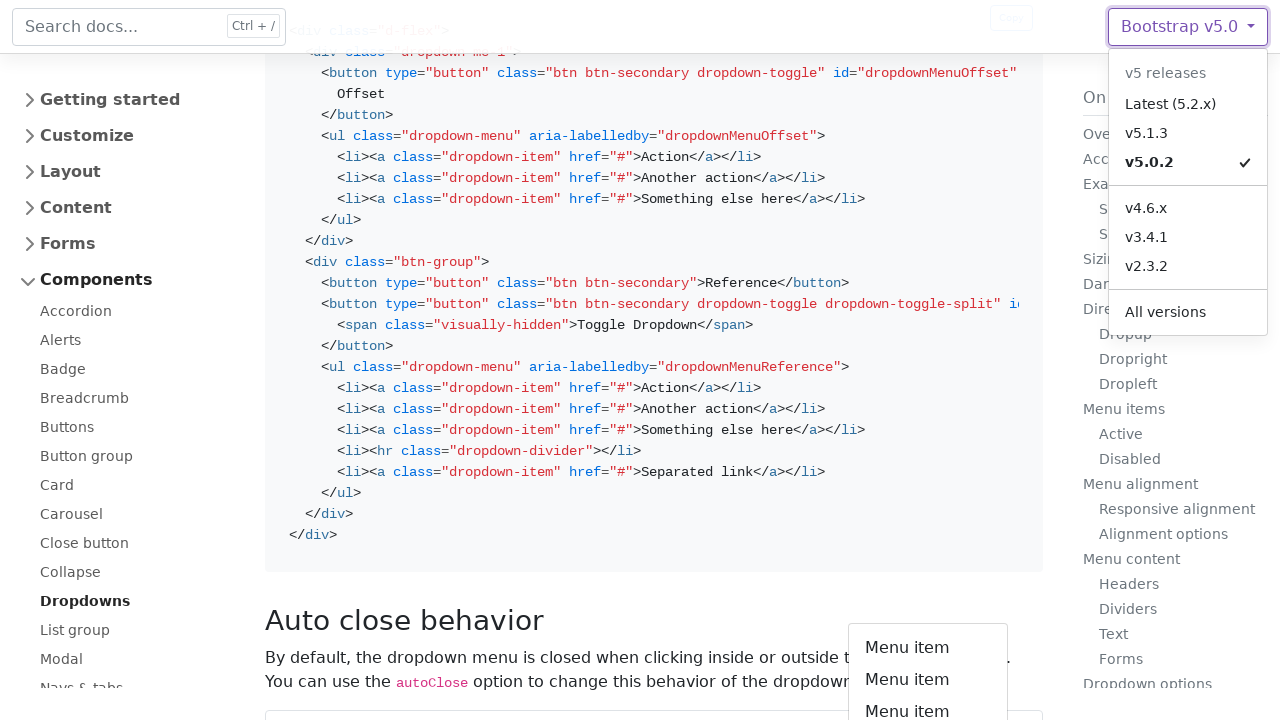

Processed dropdown option: Action
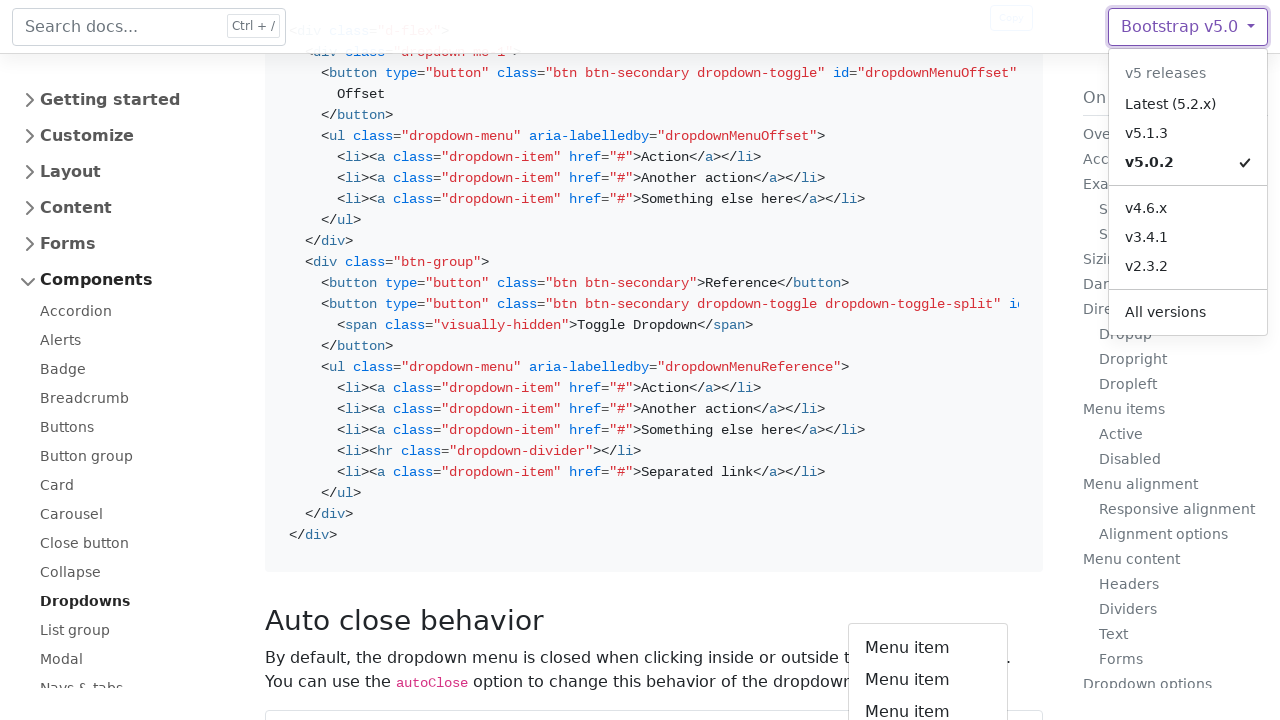

Processed dropdown option: Another action
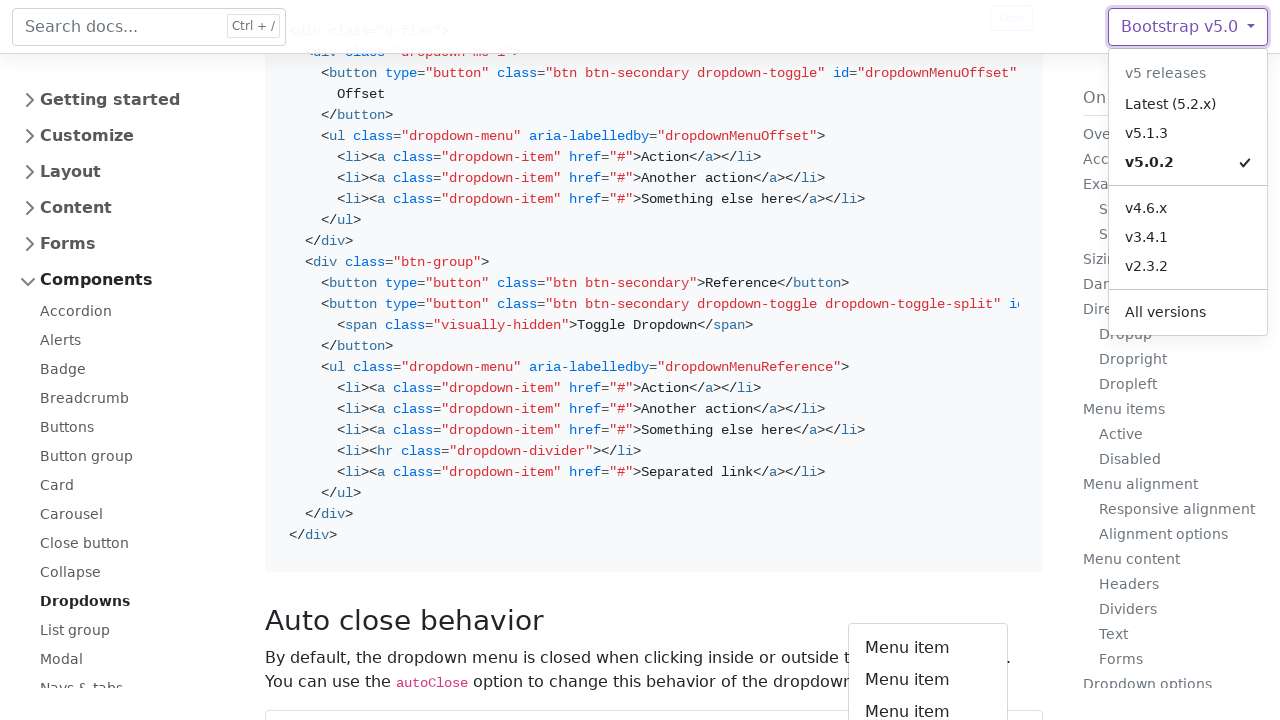

Processed dropdown option: Something else here
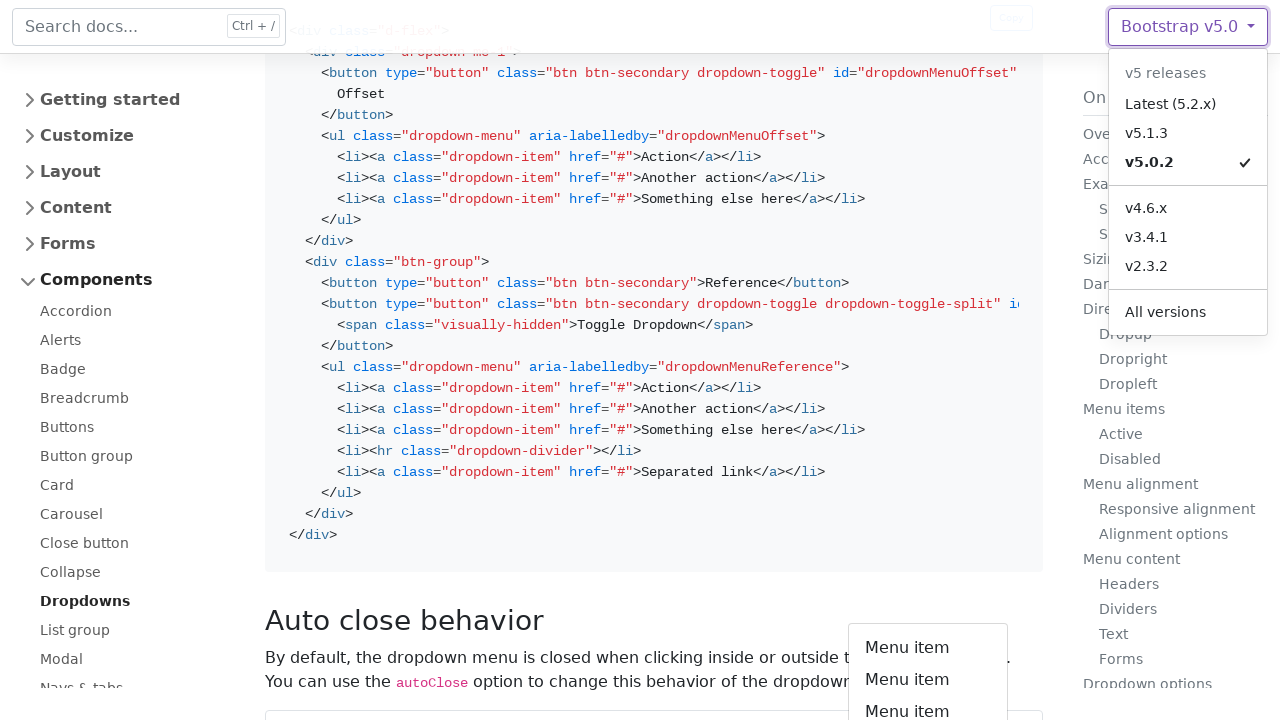

Processed dropdown option: Action
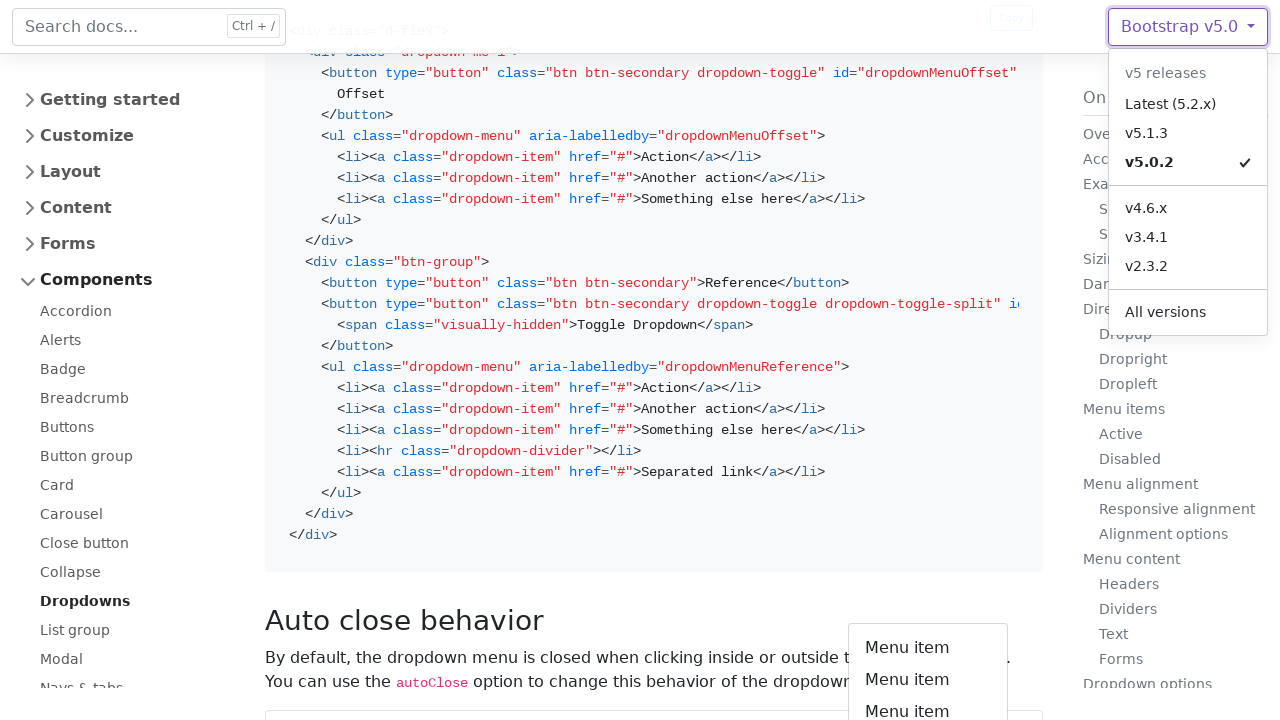

Processed dropdown option: Another action
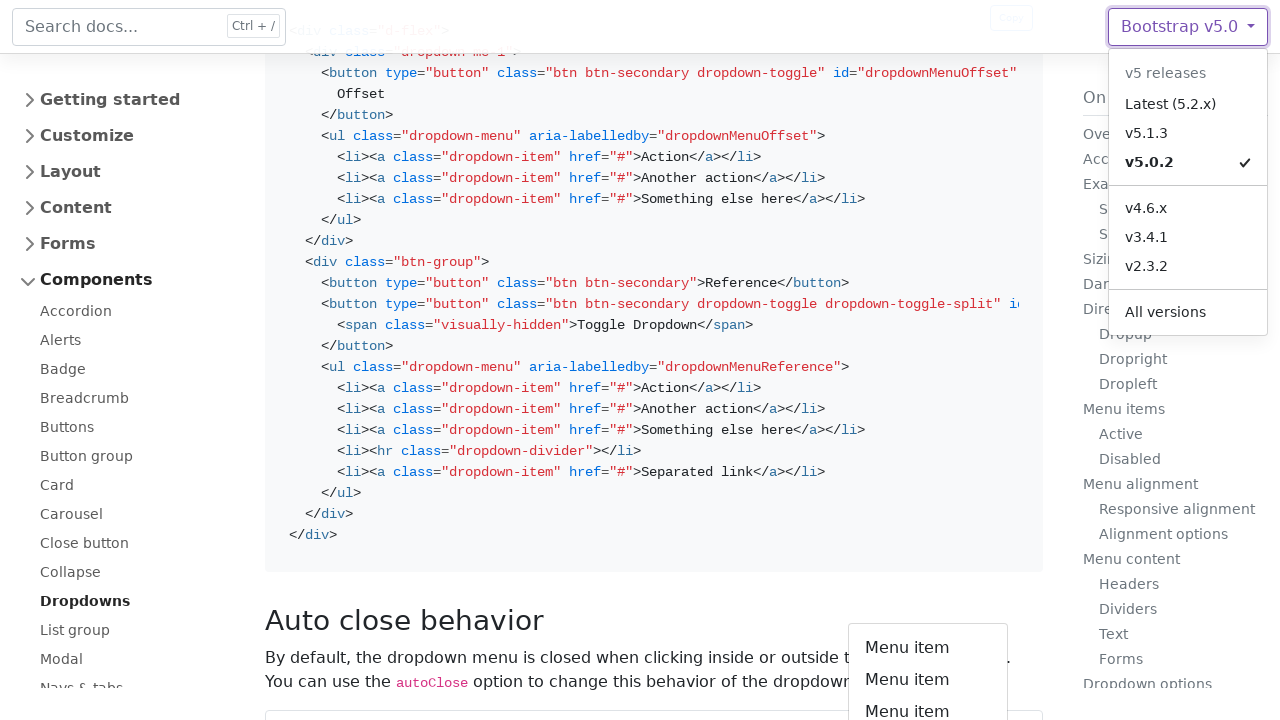

Processed dropdown option: Something else here
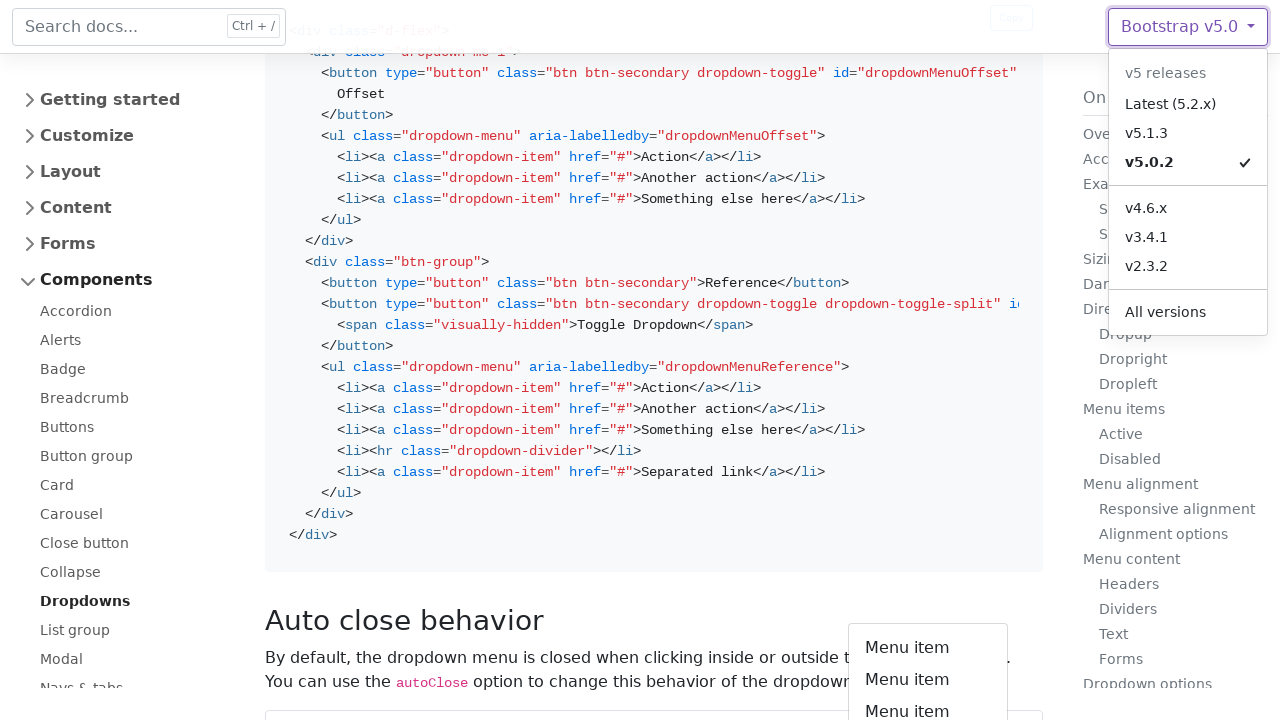

Processed dropdown option: Action
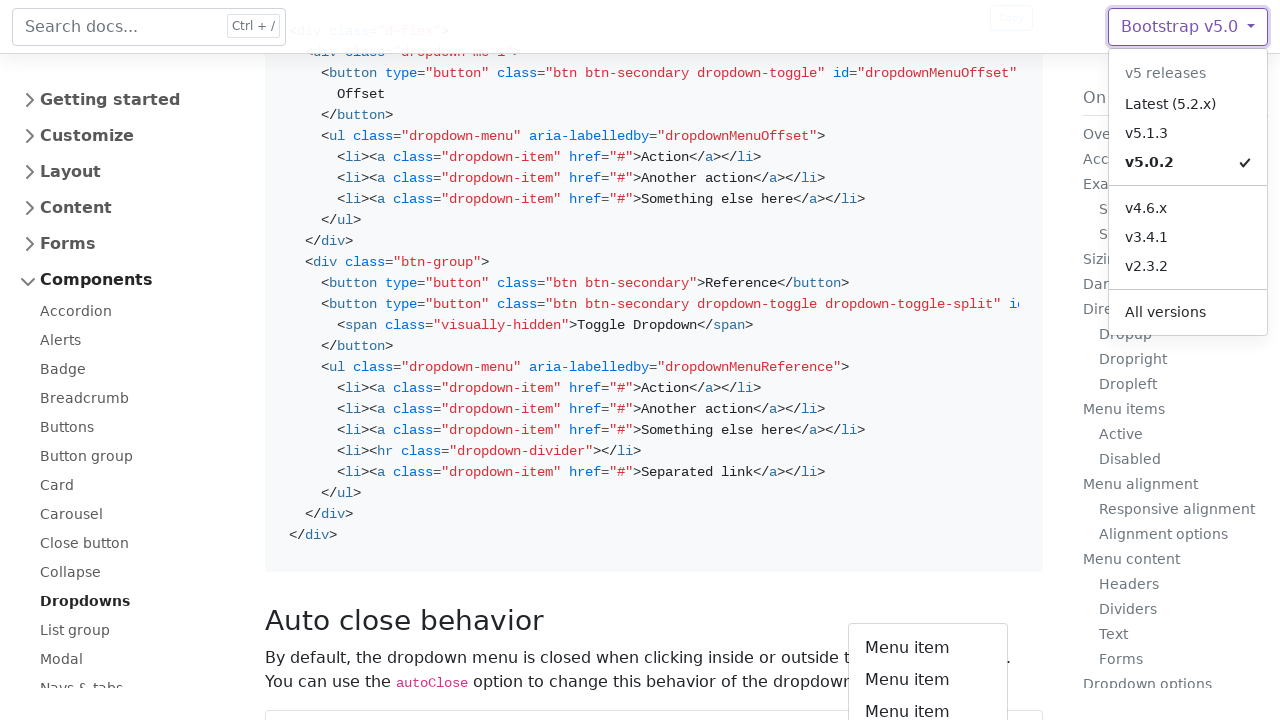

Processed dropdown option: Another action
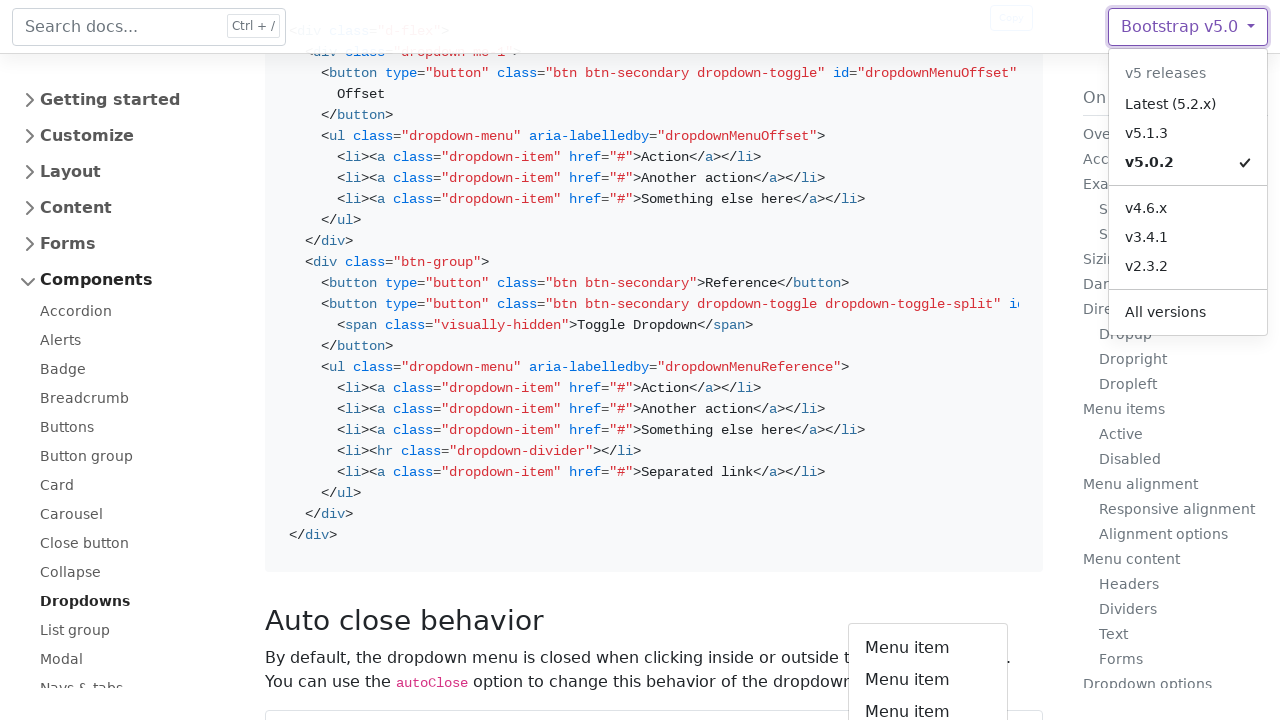

Processed dropdown option: Something else here
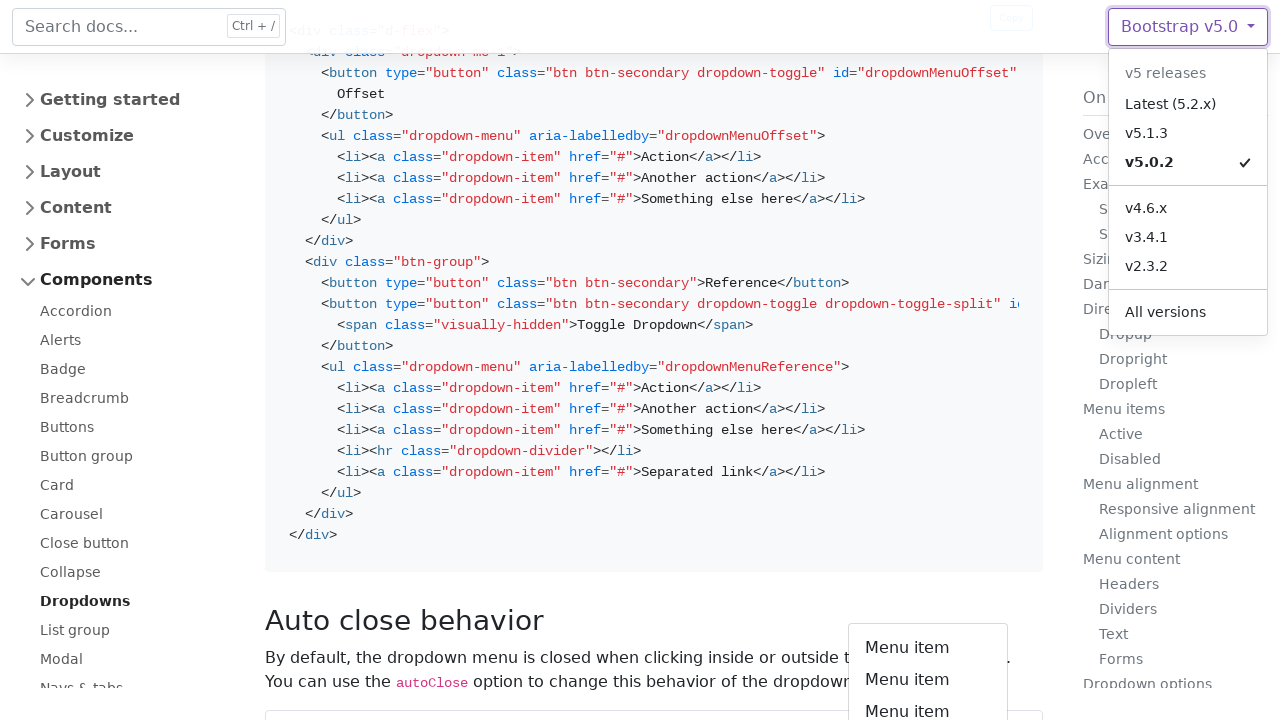

Processed dropdown option: Separated link
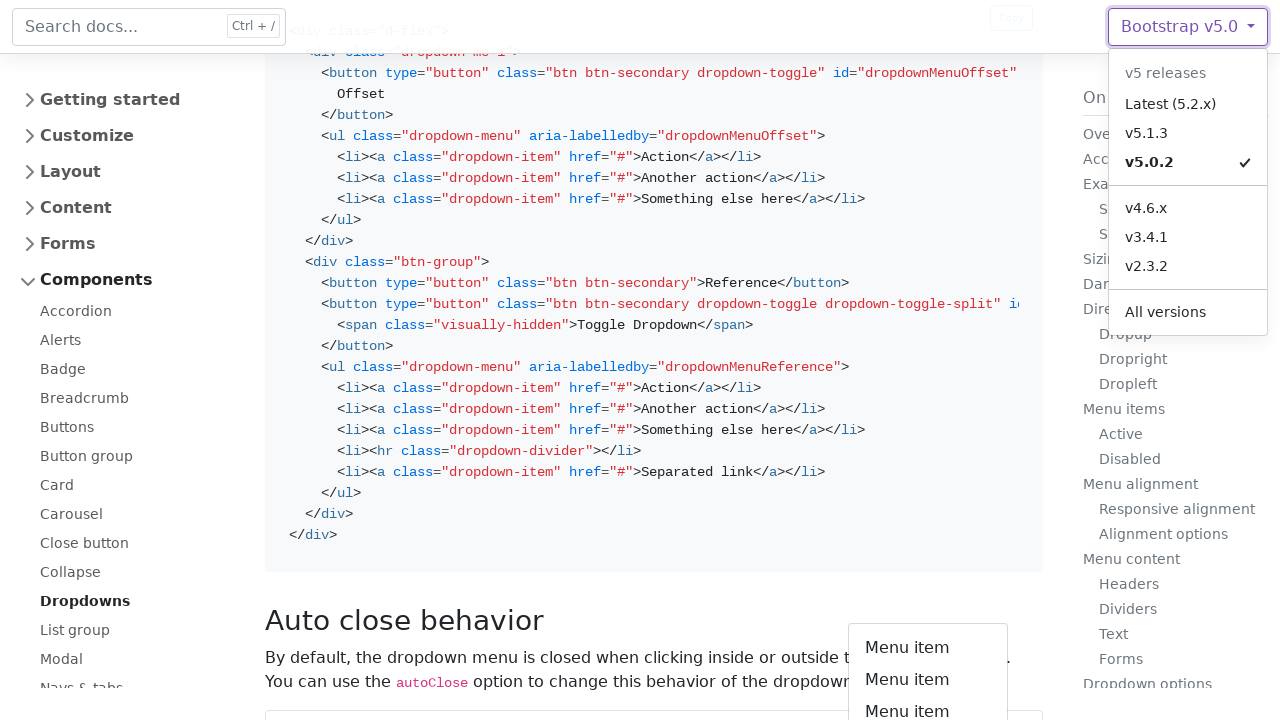

Processed dropdown option: Action
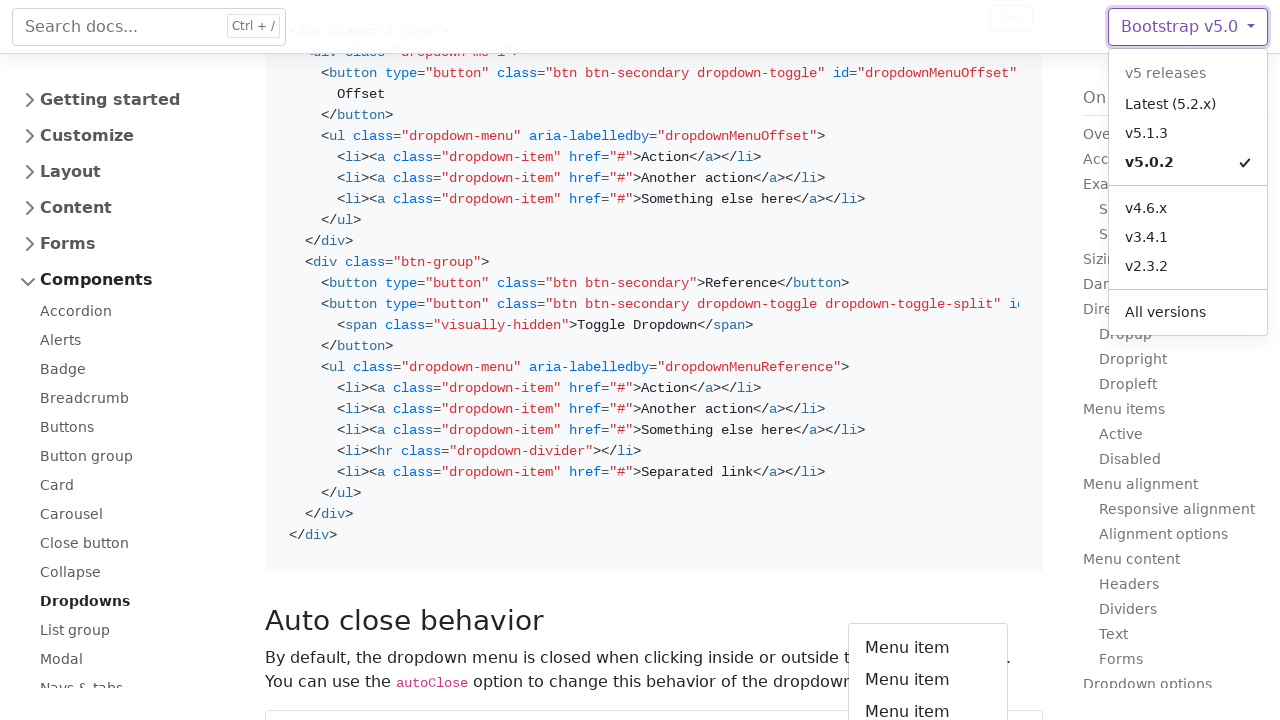

Processed dropdown option: Another action
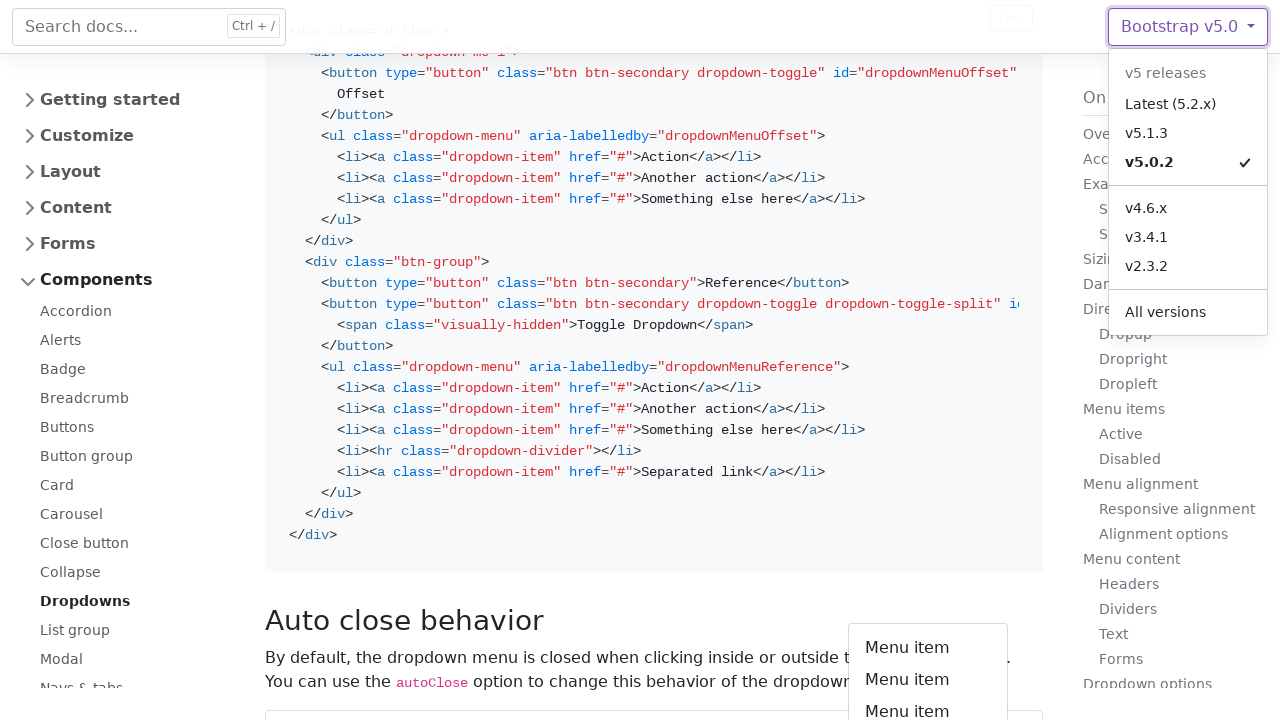

Processed dropdown option: Something else here
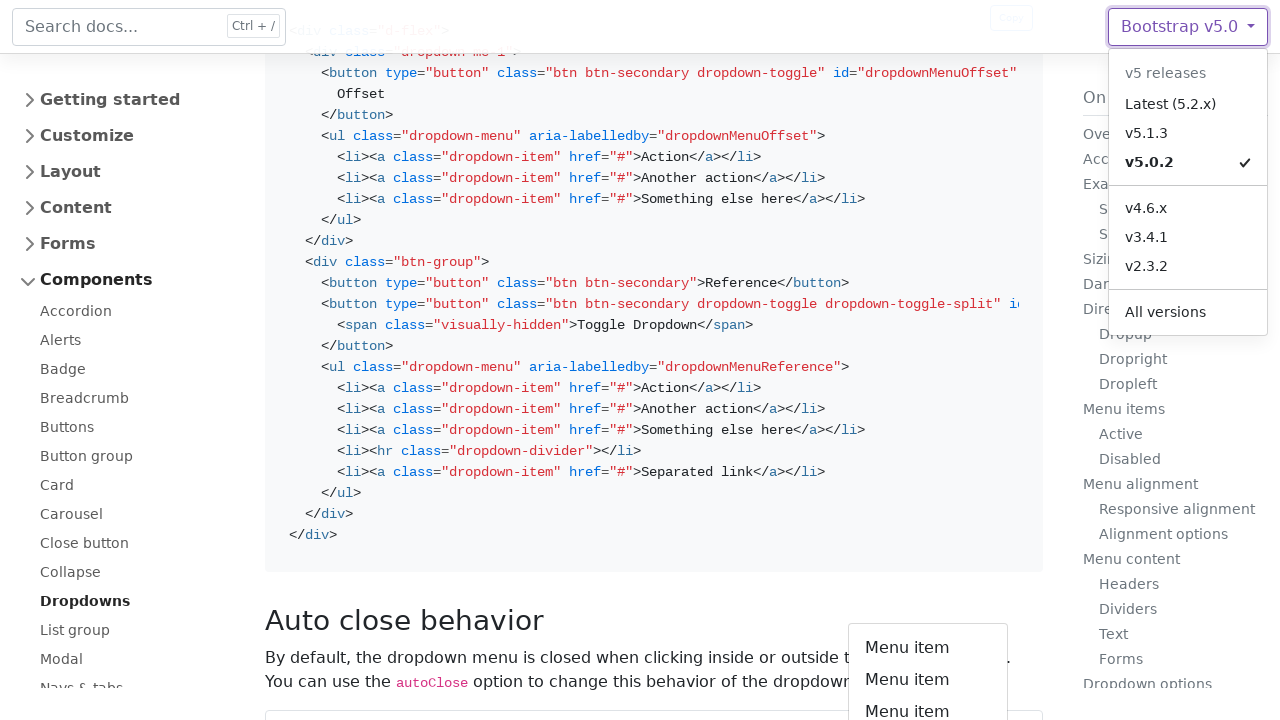

Processed dropdown option: Separated link
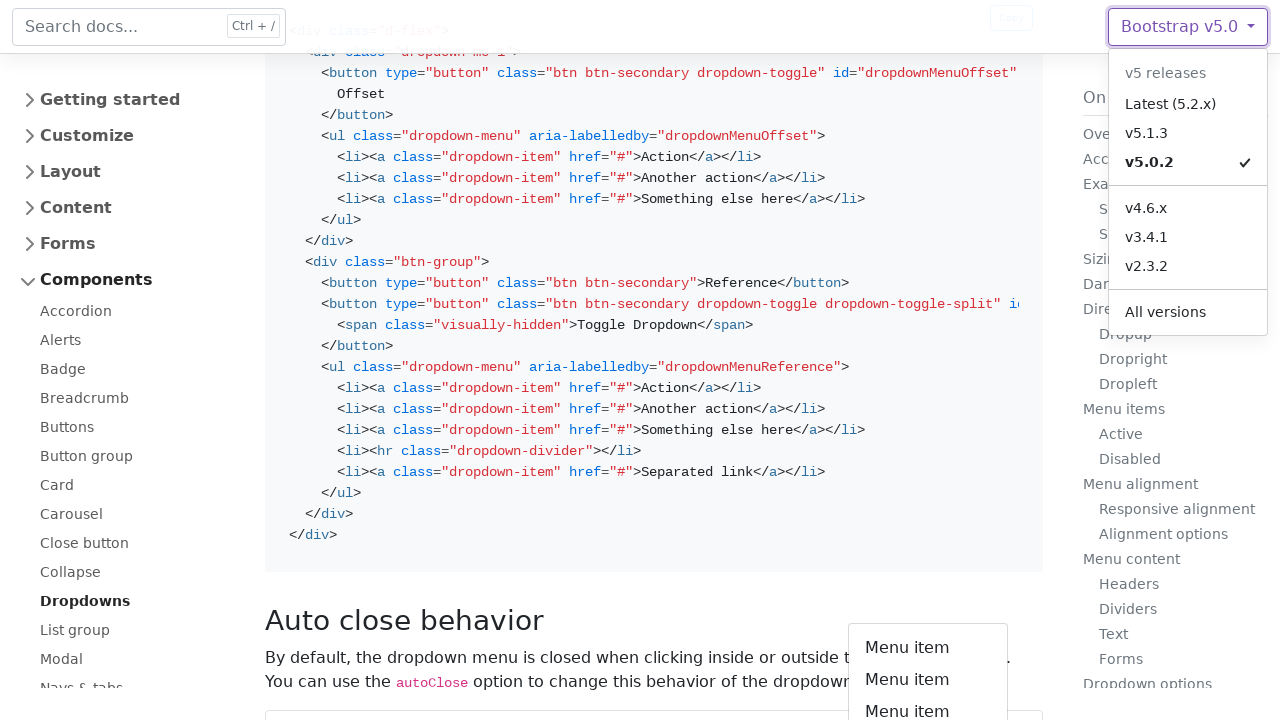

Processed dropdown option: Action
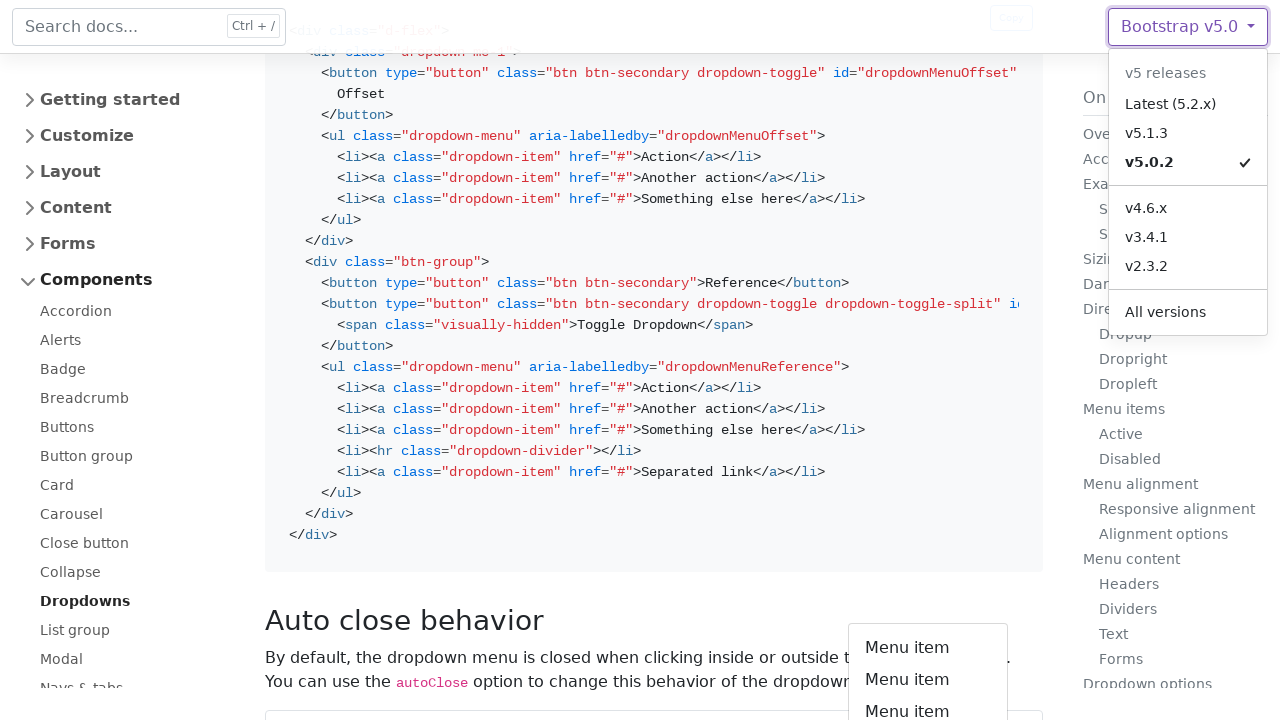

Processed dropdown option: Another action
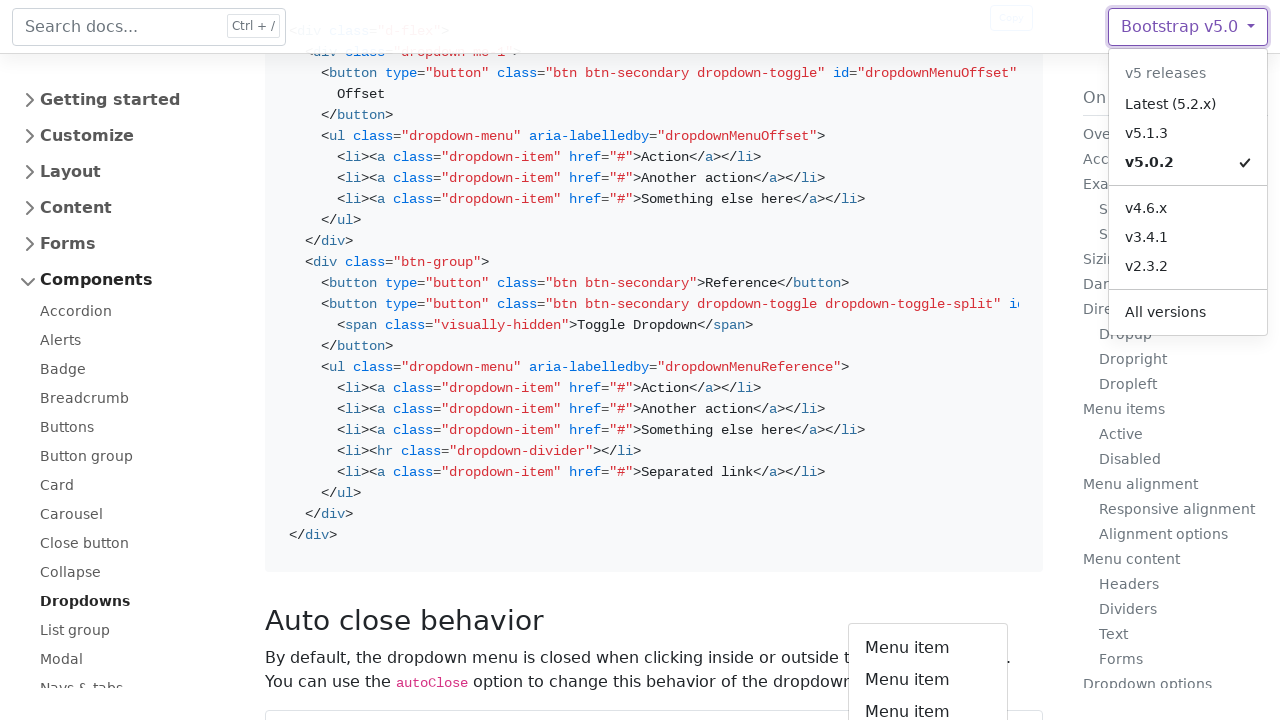

Processed dropdown option: Something else here
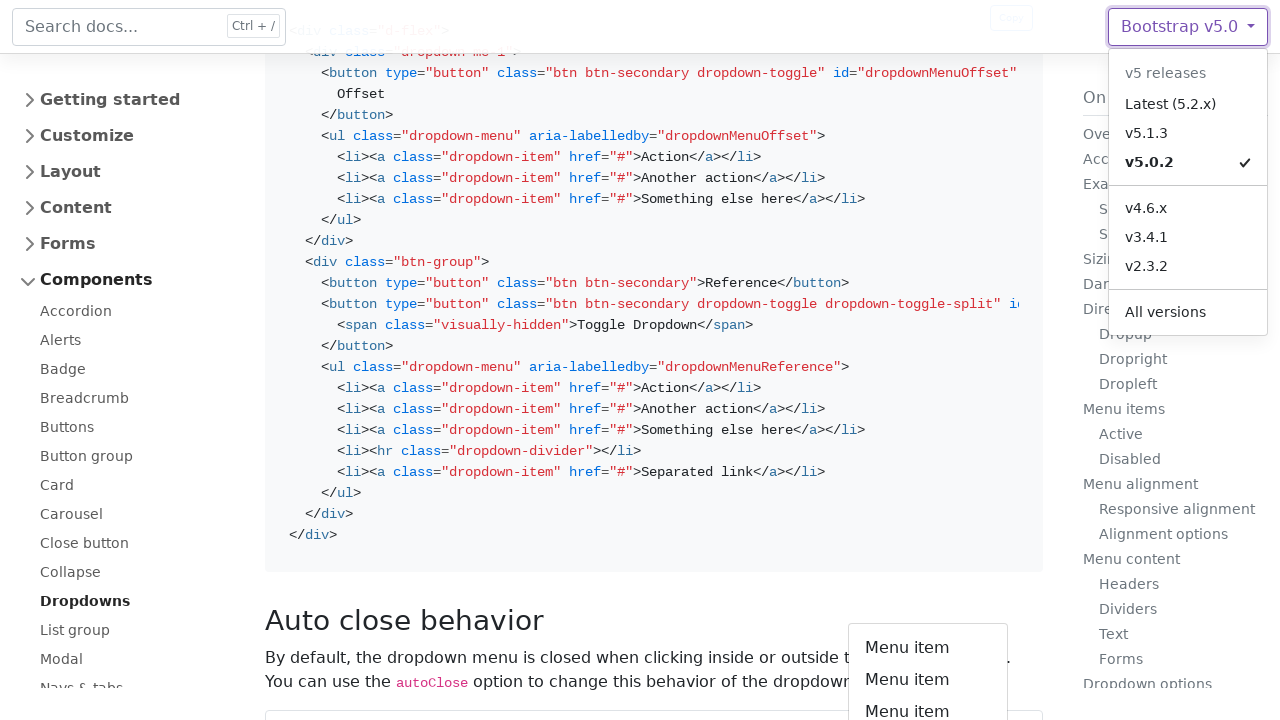

Processed dropdown option: Separated link
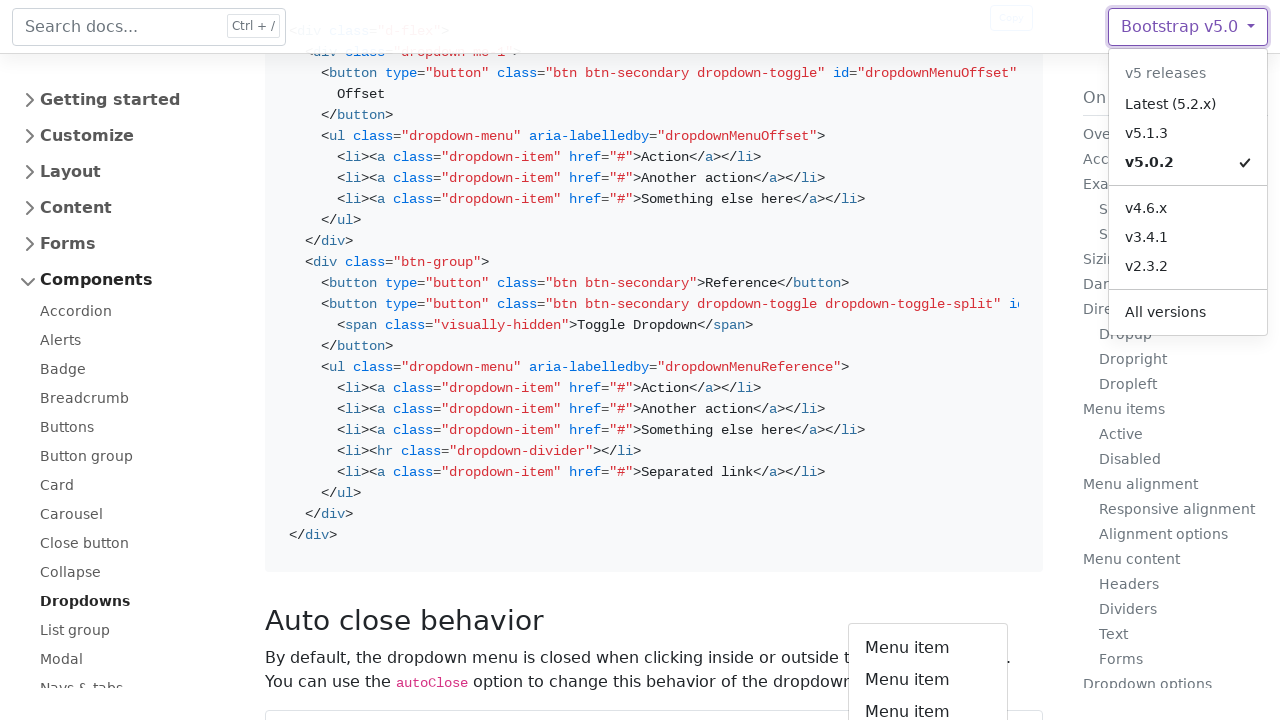

Processed dropdown option: Action
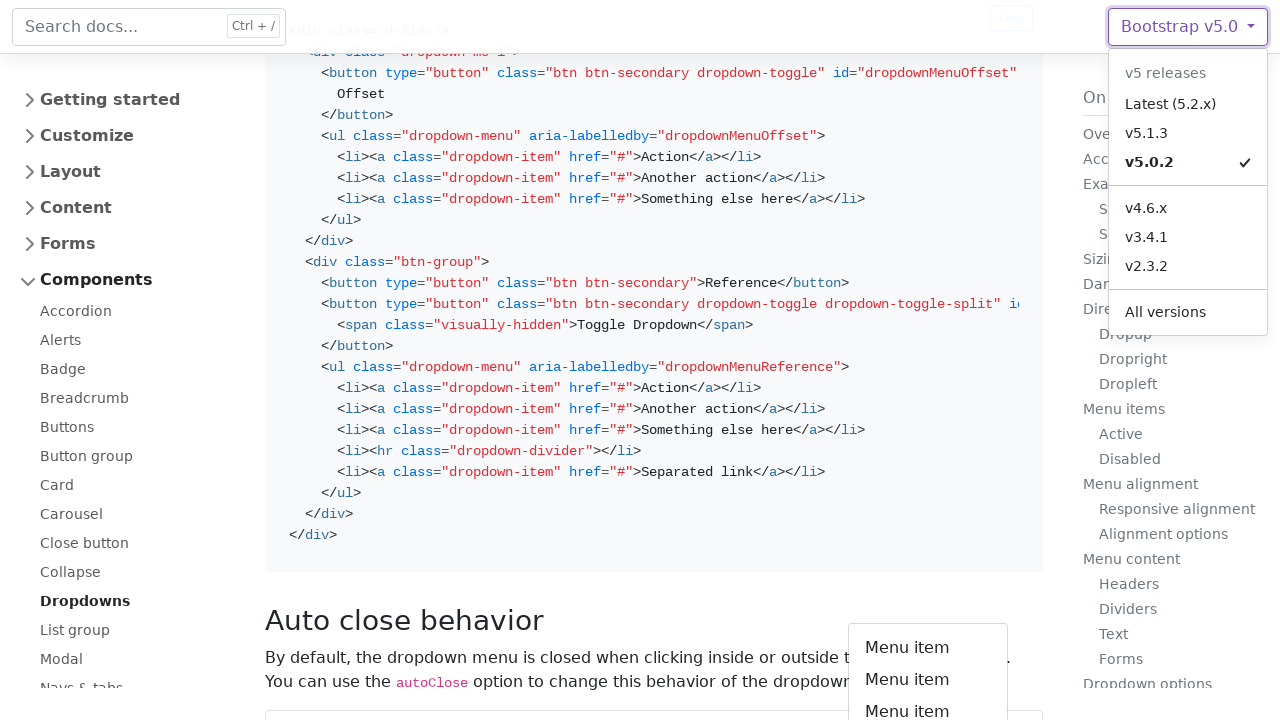

Processed dropdown option: Another action
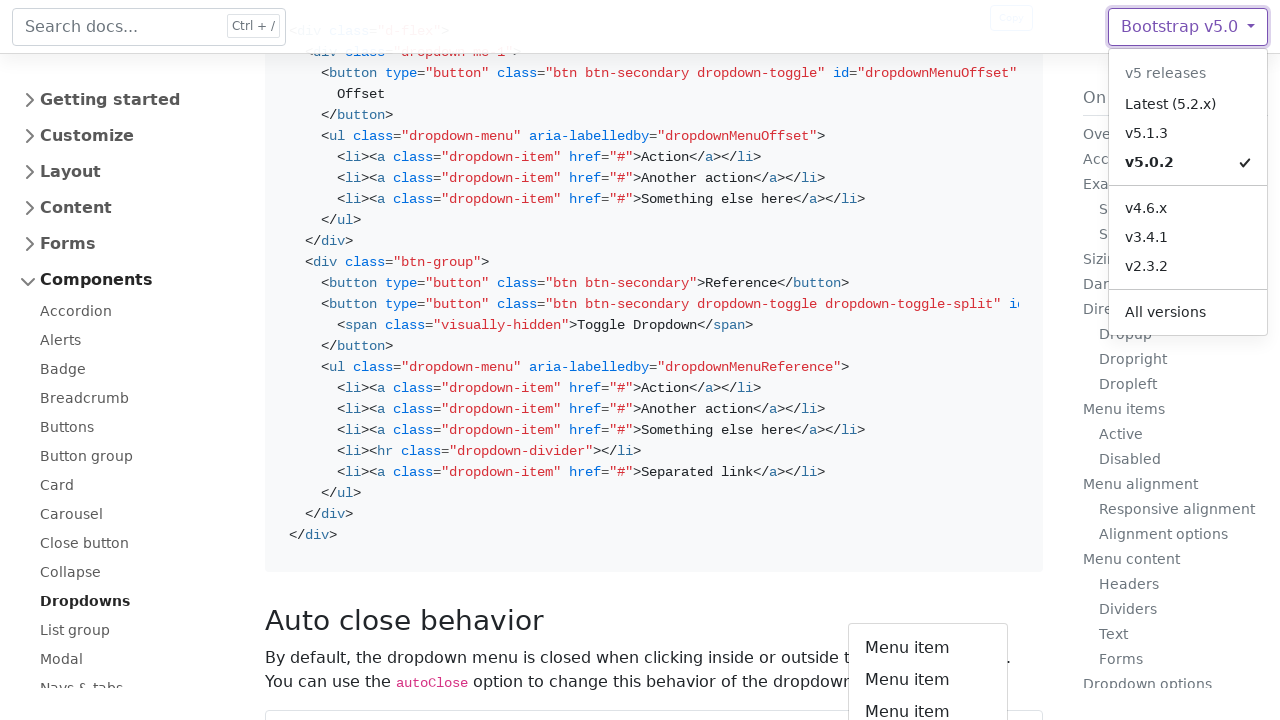

Processed dropdown option: Something else here
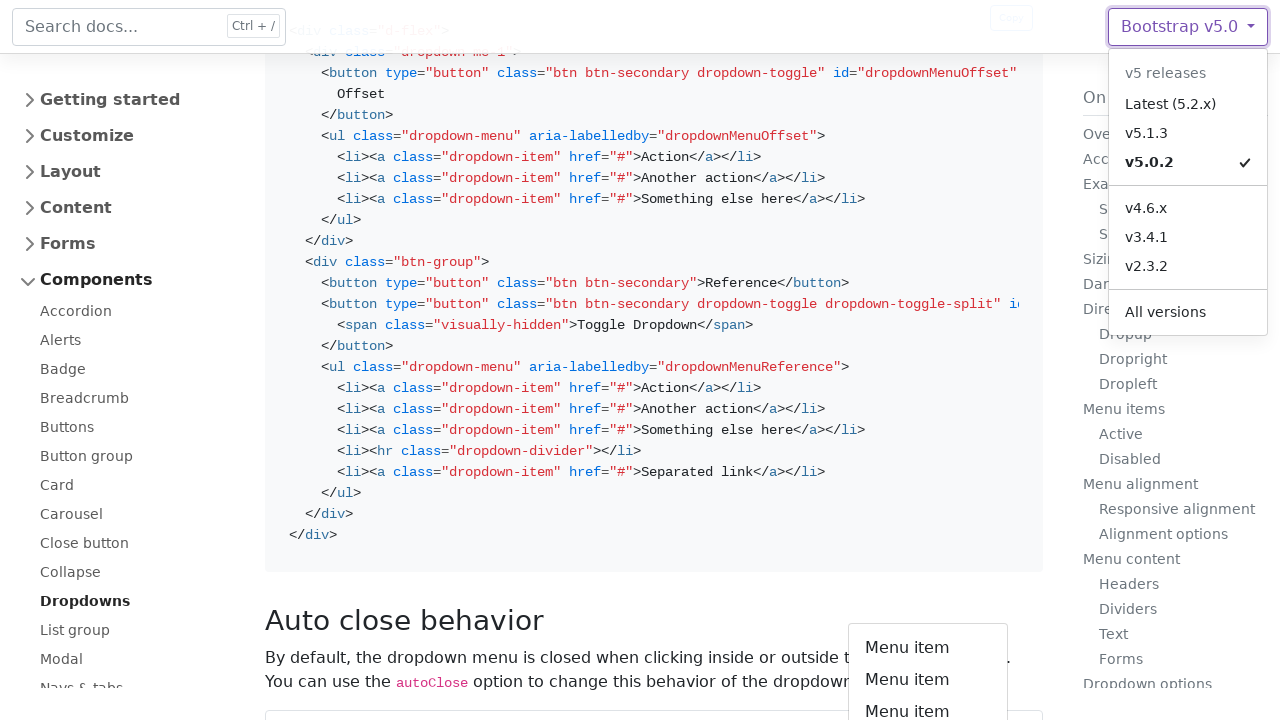

Processed dropdown option: Separated link
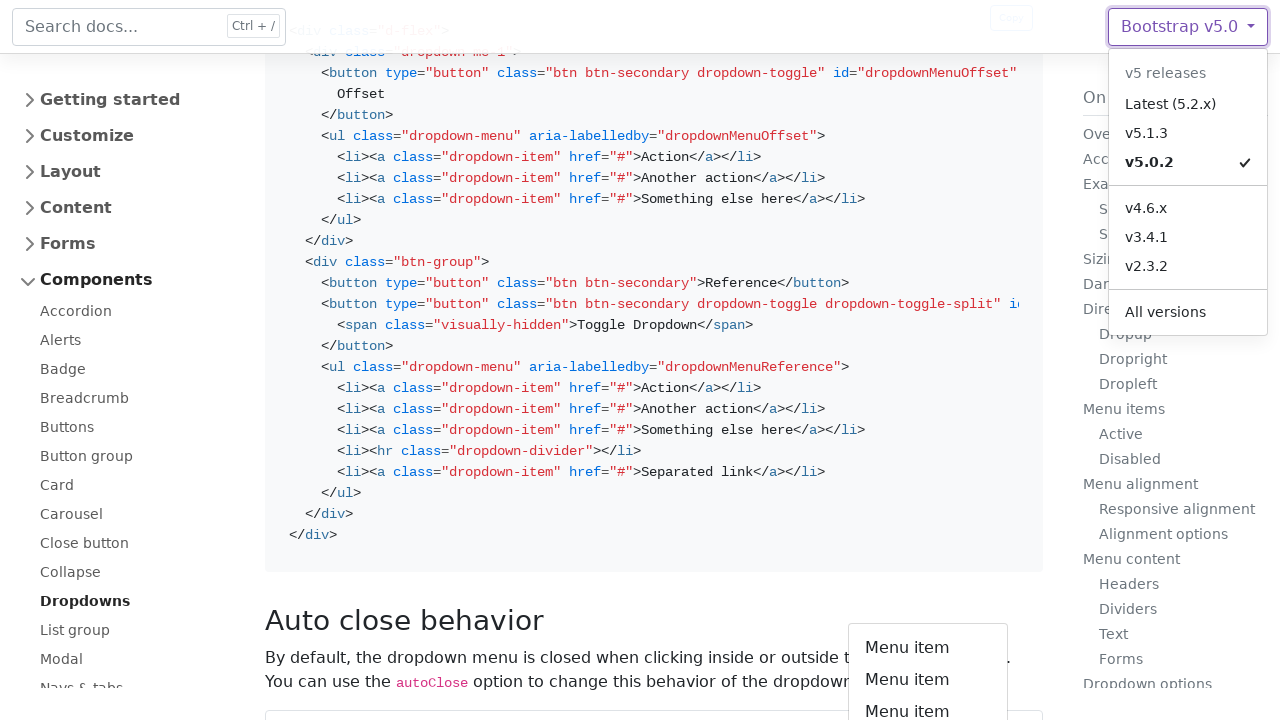

Processed dropdown option: Action
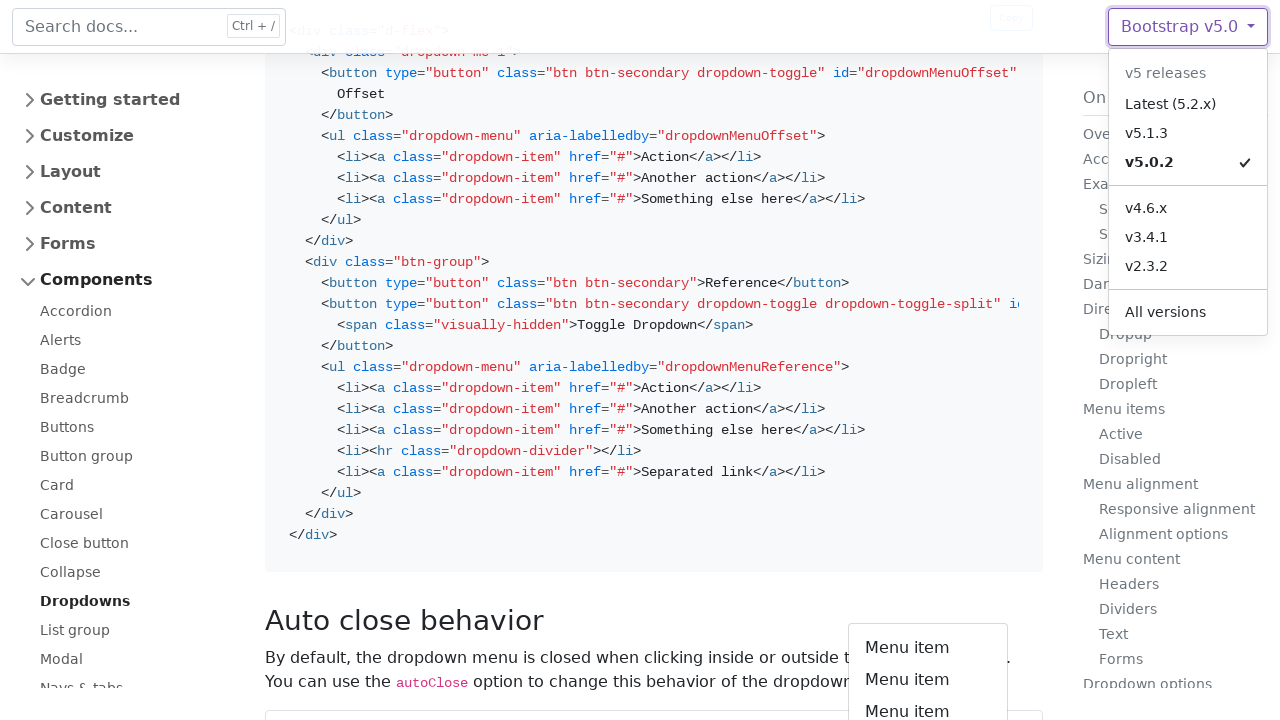

Processed dropdown option: Another action
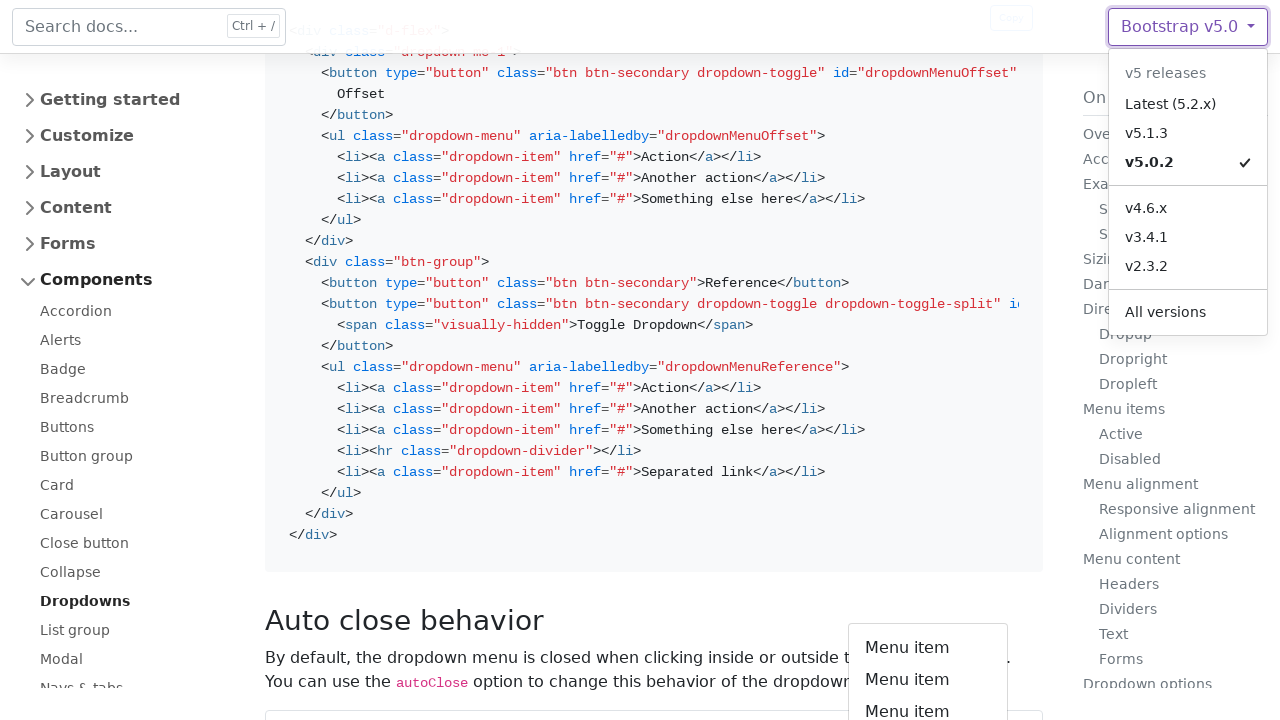

Processed dropdown option: Something else here
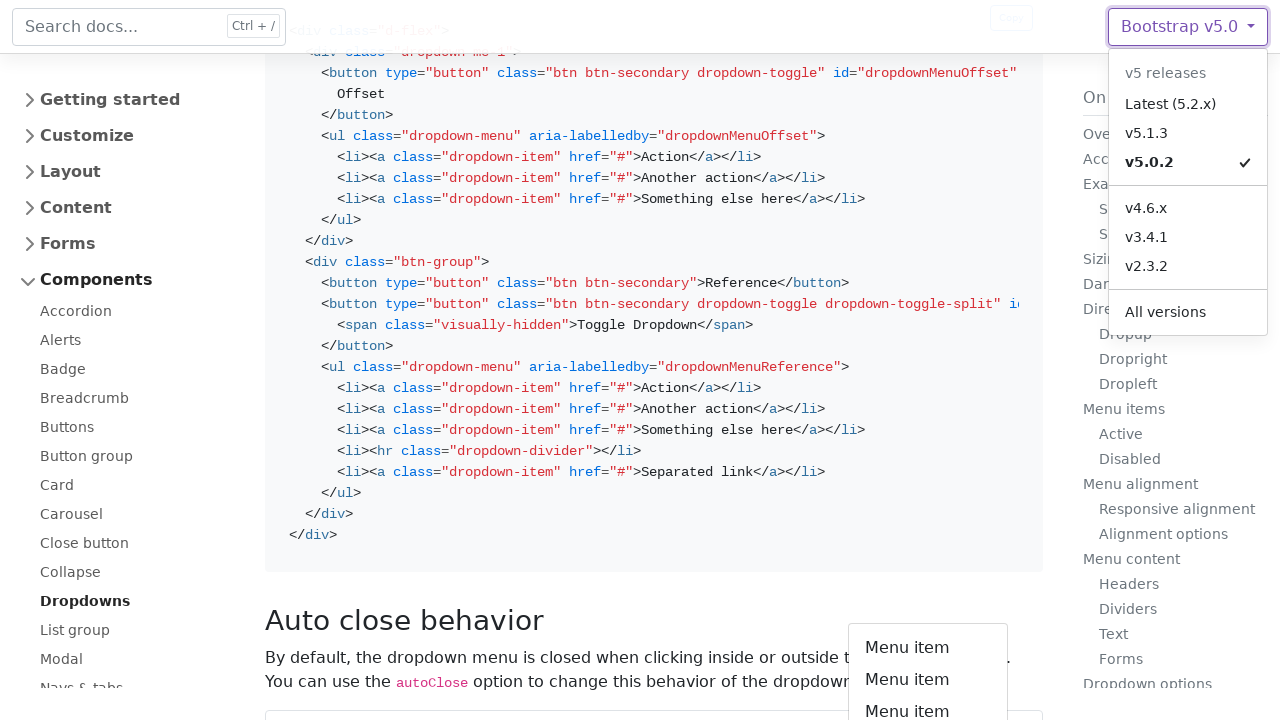

Processed dropdown option: Separated link
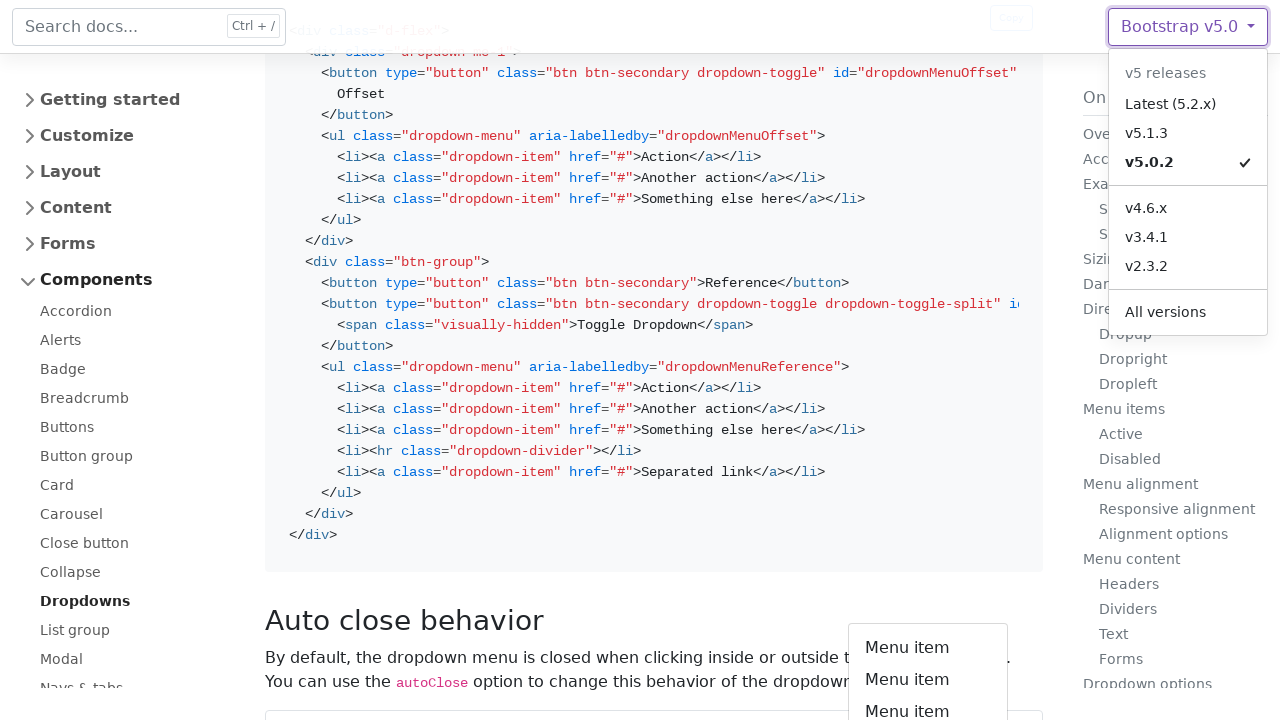

Processed dropdown option: Action
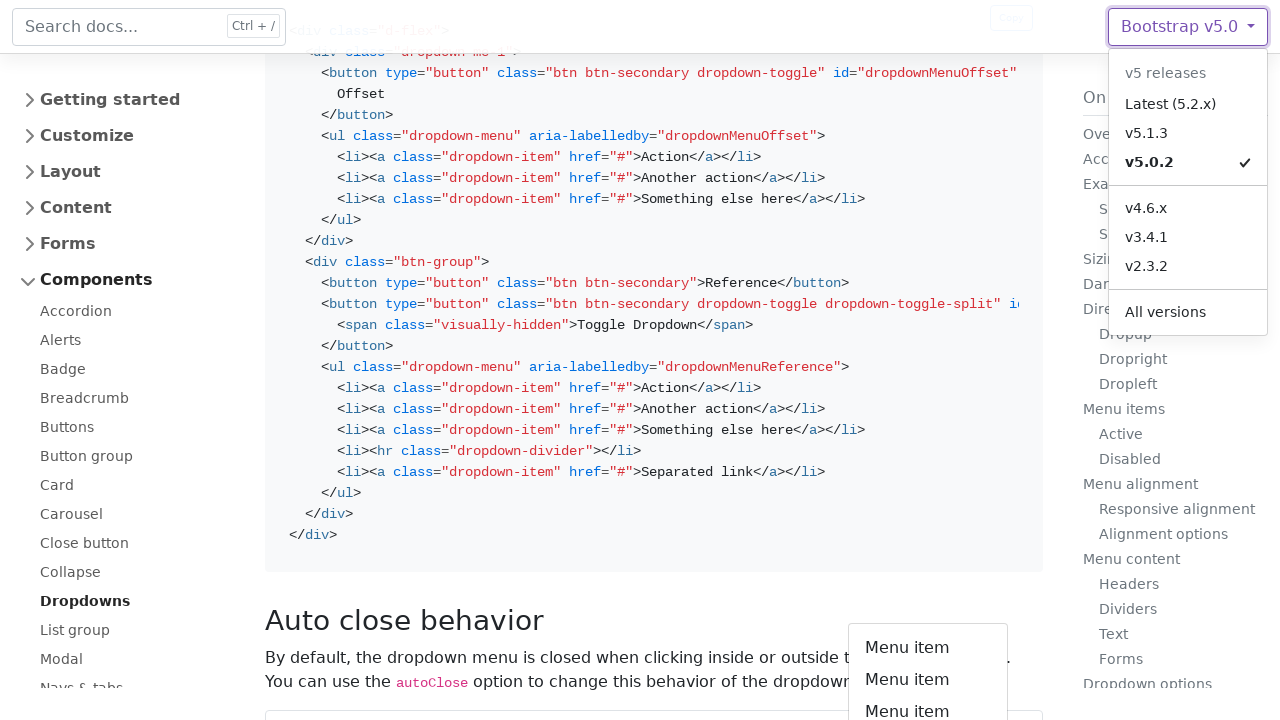

Processed dropdown option: Another action
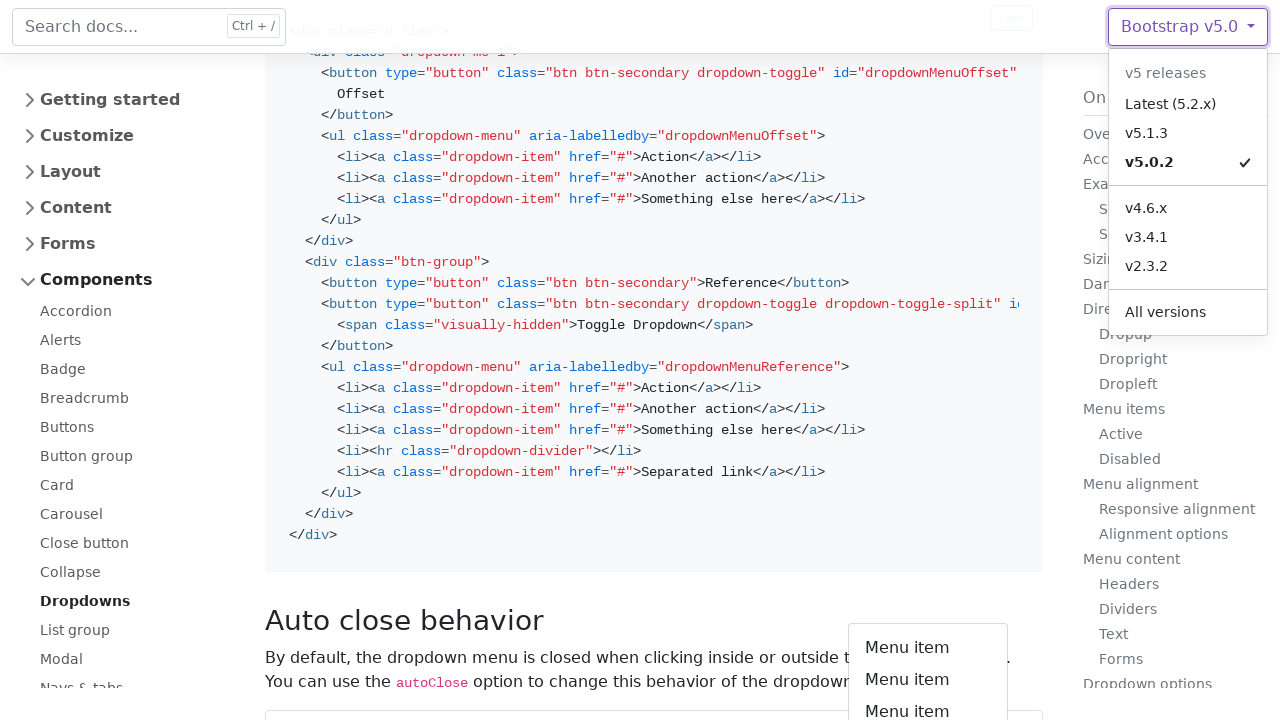

Processed dropdown option: Something else here
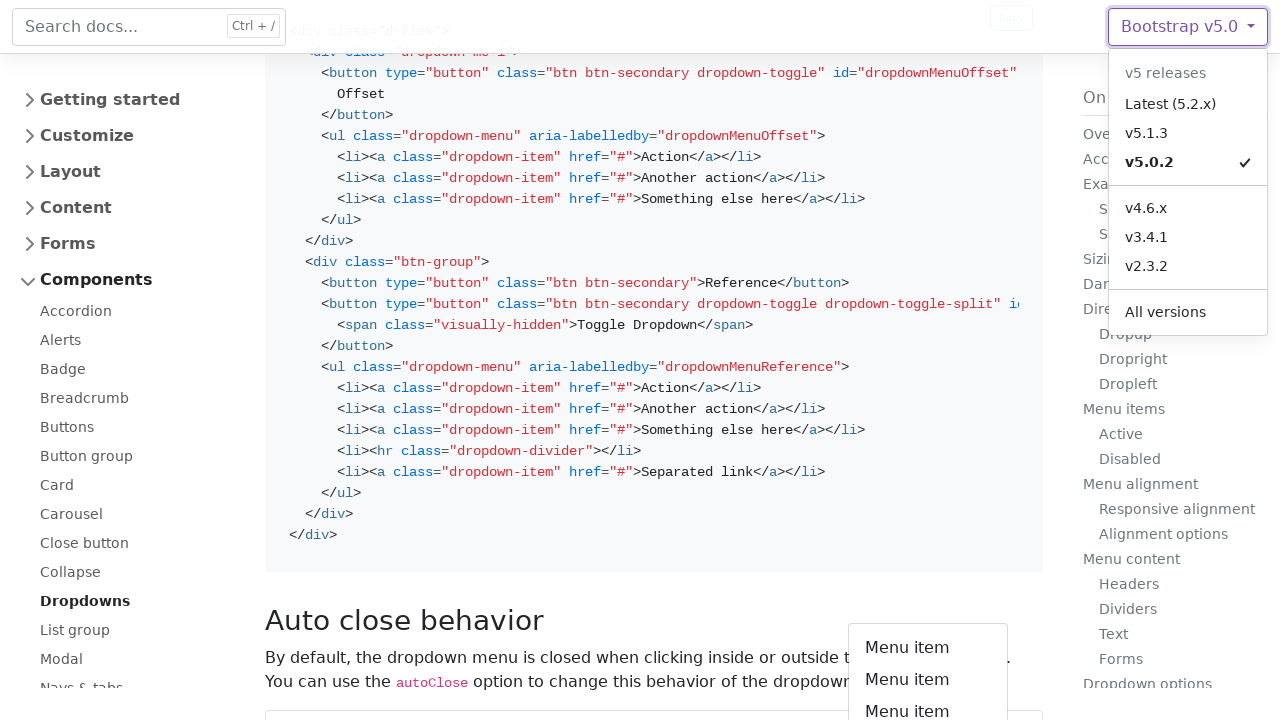

Processed dropdown option: Separated link
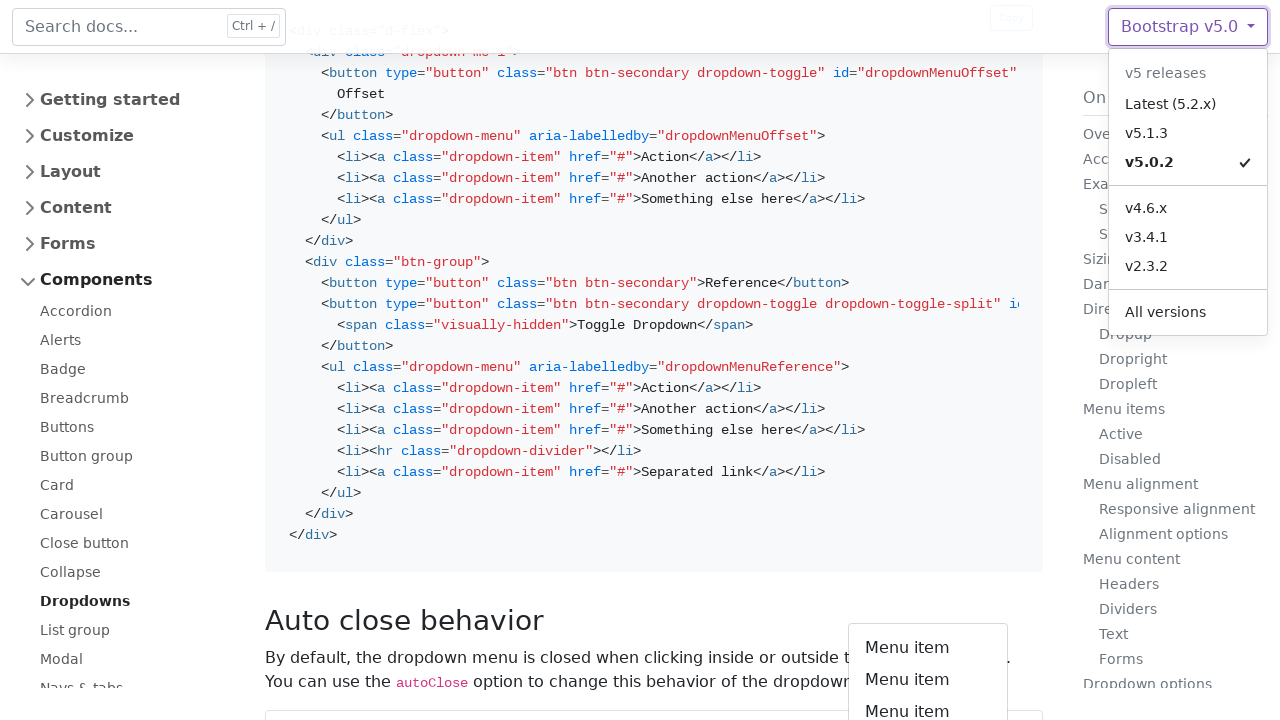

Processed dropdown option: Action
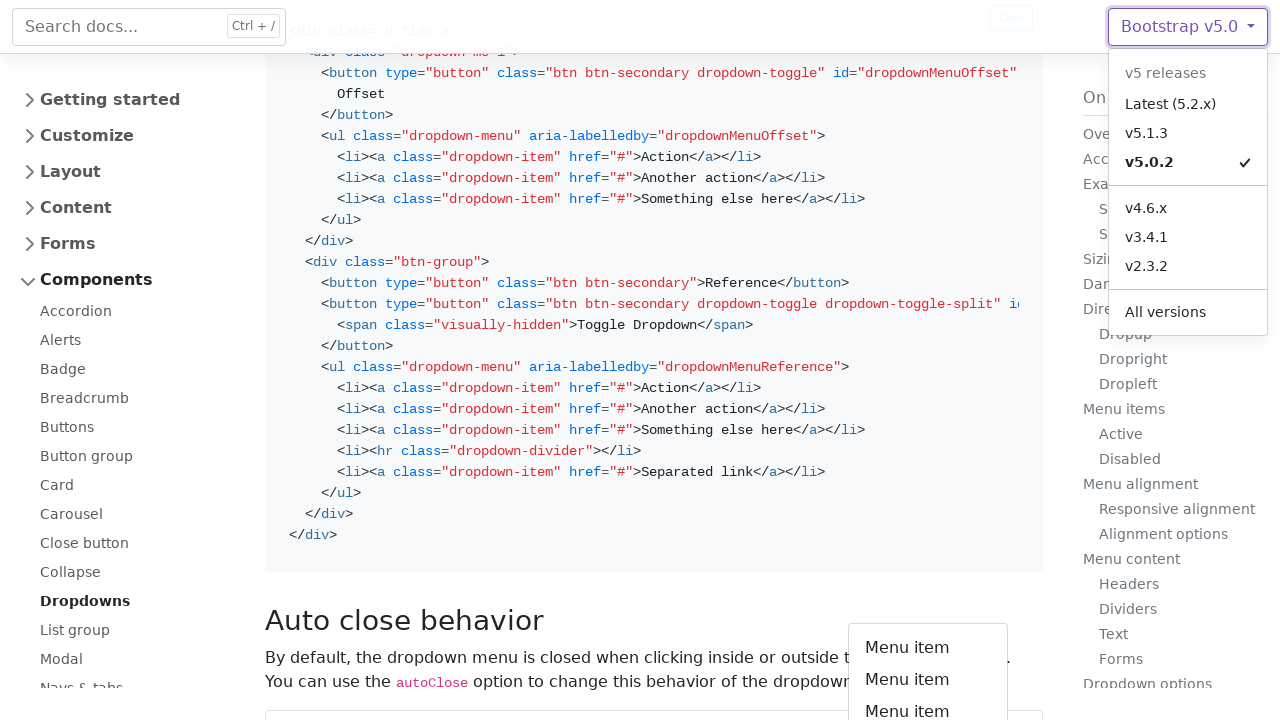

Processed dropdown option: Another action
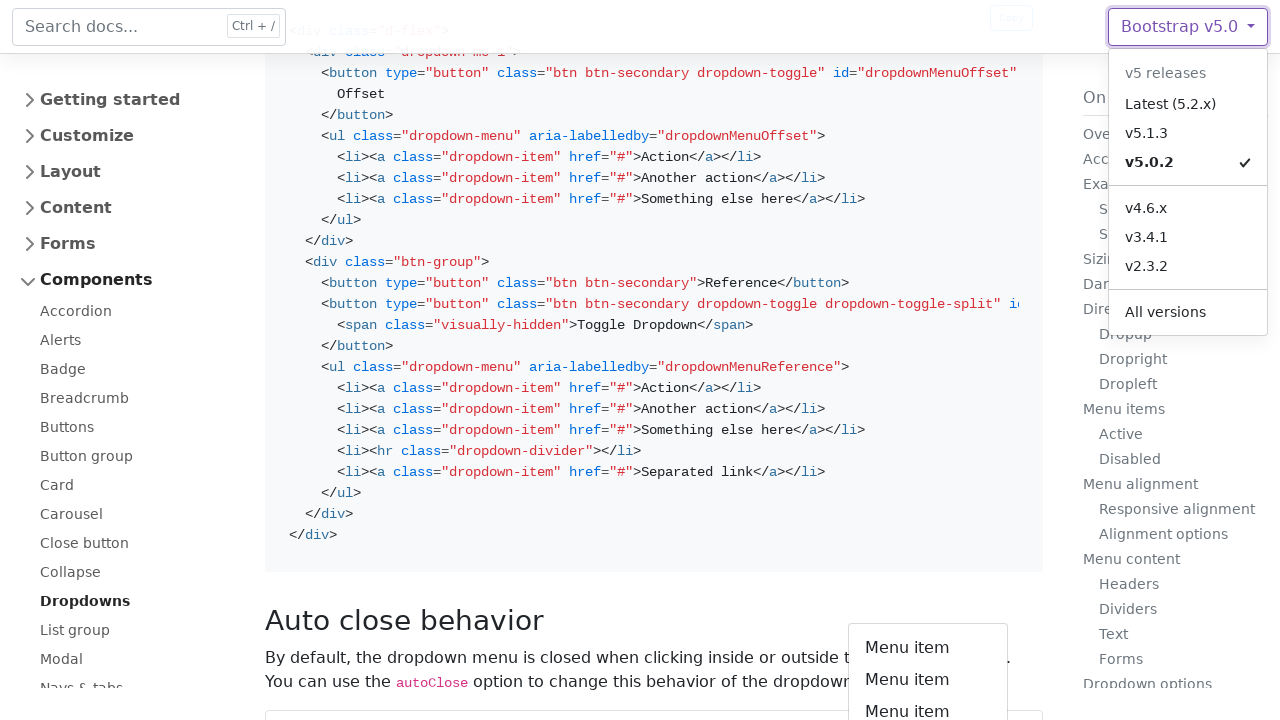

Processed dropdown option: Something else here
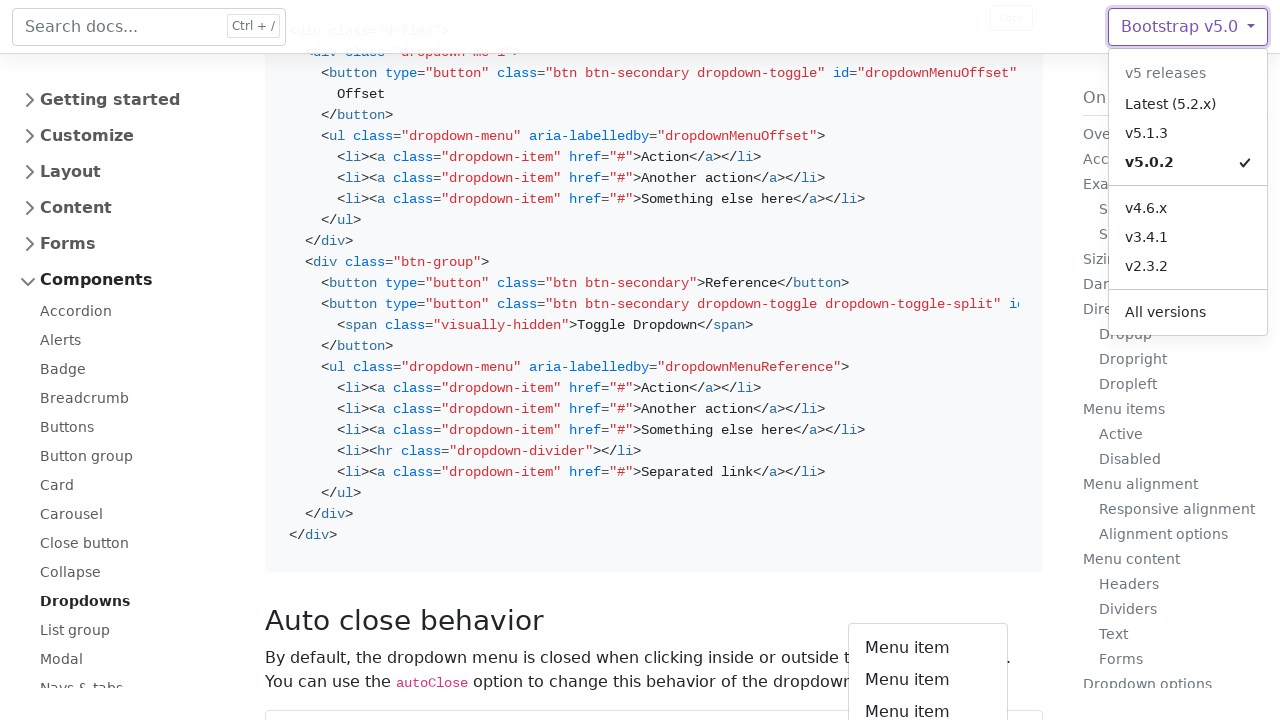

Processed dropdown option: Separated link
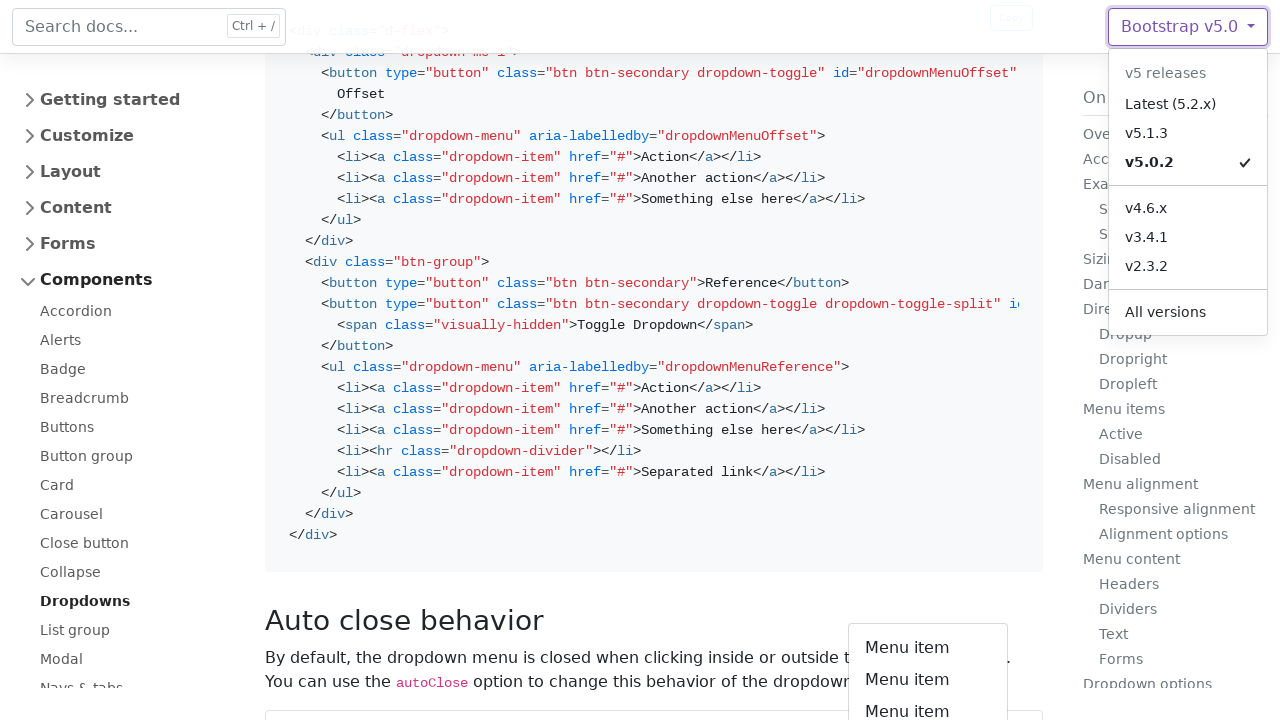

Processed dropdown option: Action
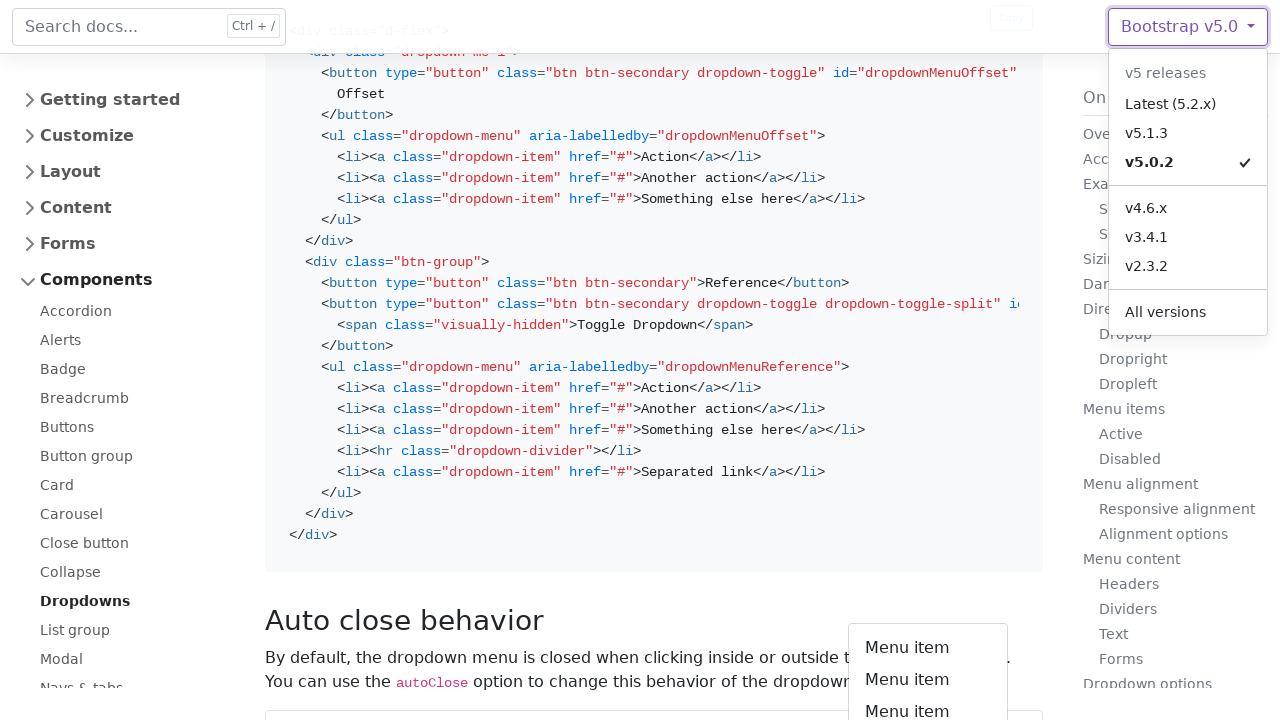

Processed dropdown option: Another action
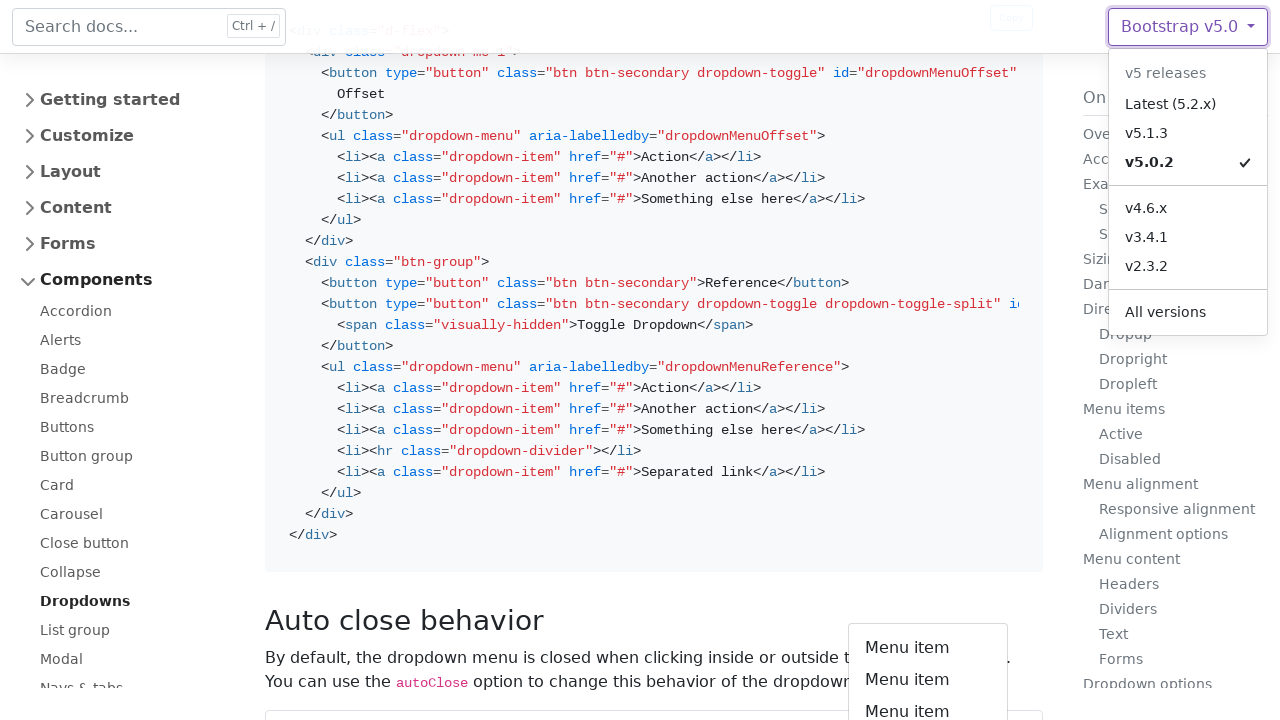

Processed dropdown option: Something else here
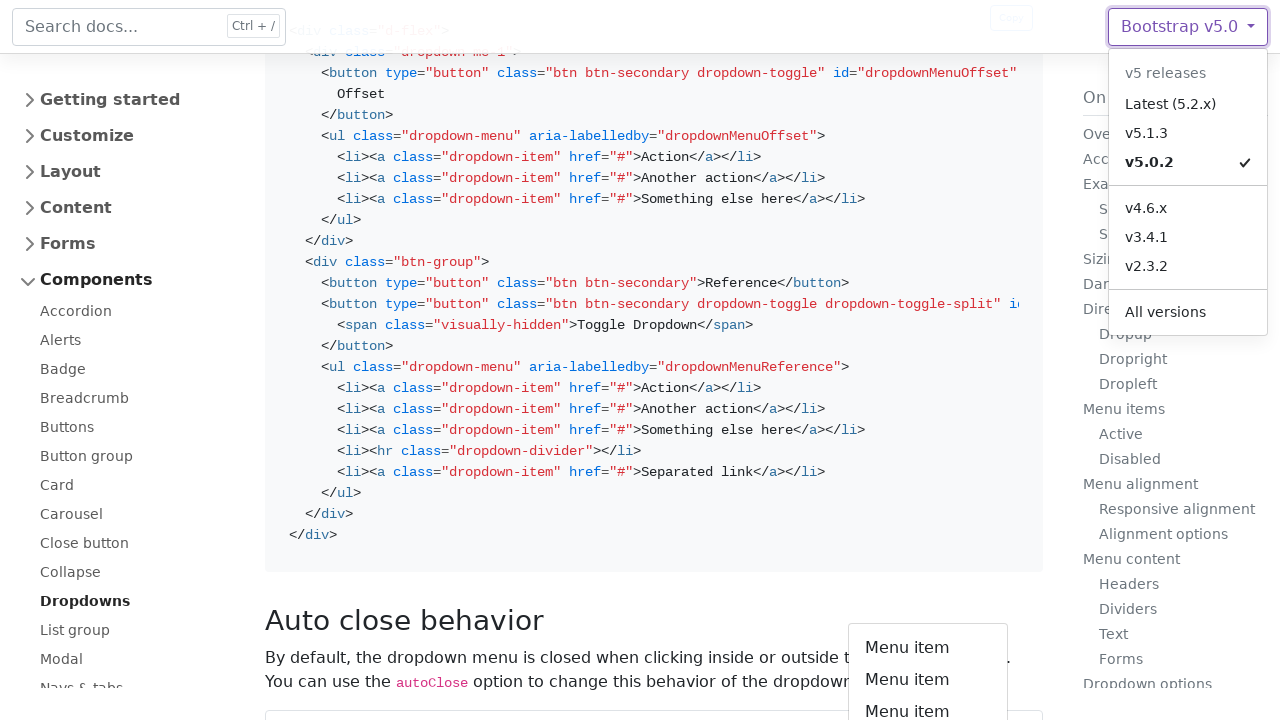

Processed dropdown option: Separated link
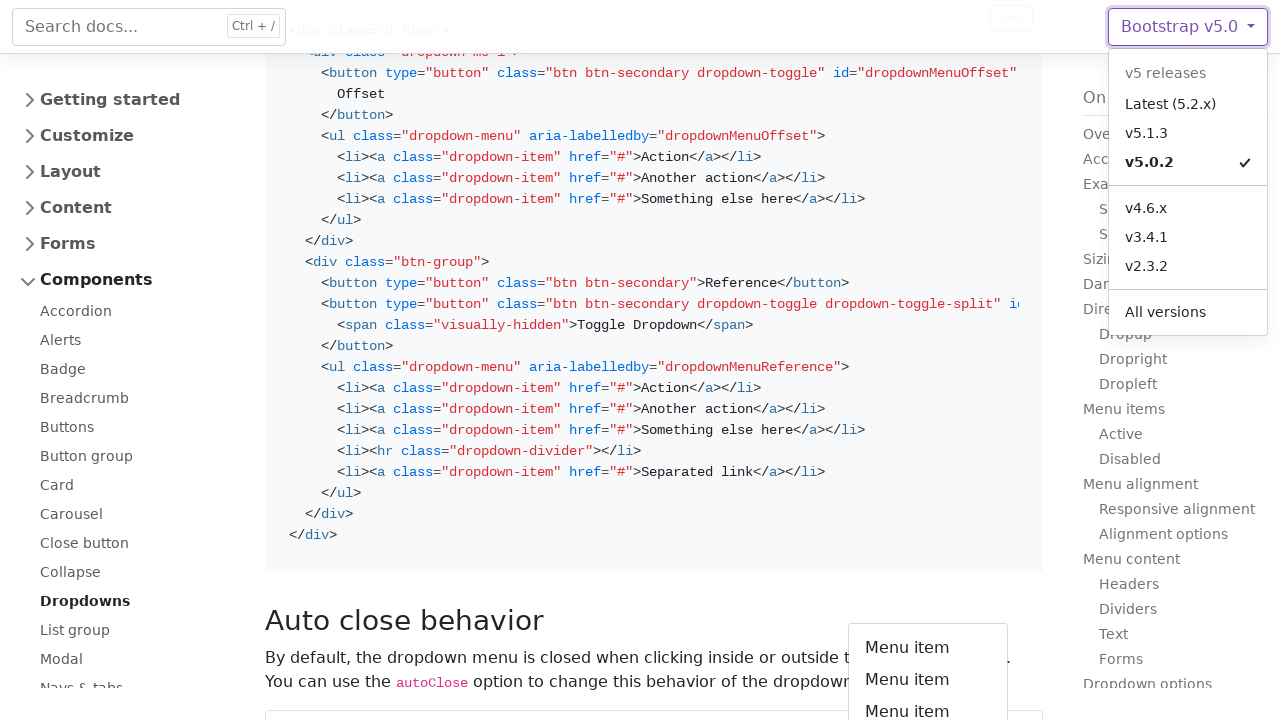

Processed dropdown option: Action
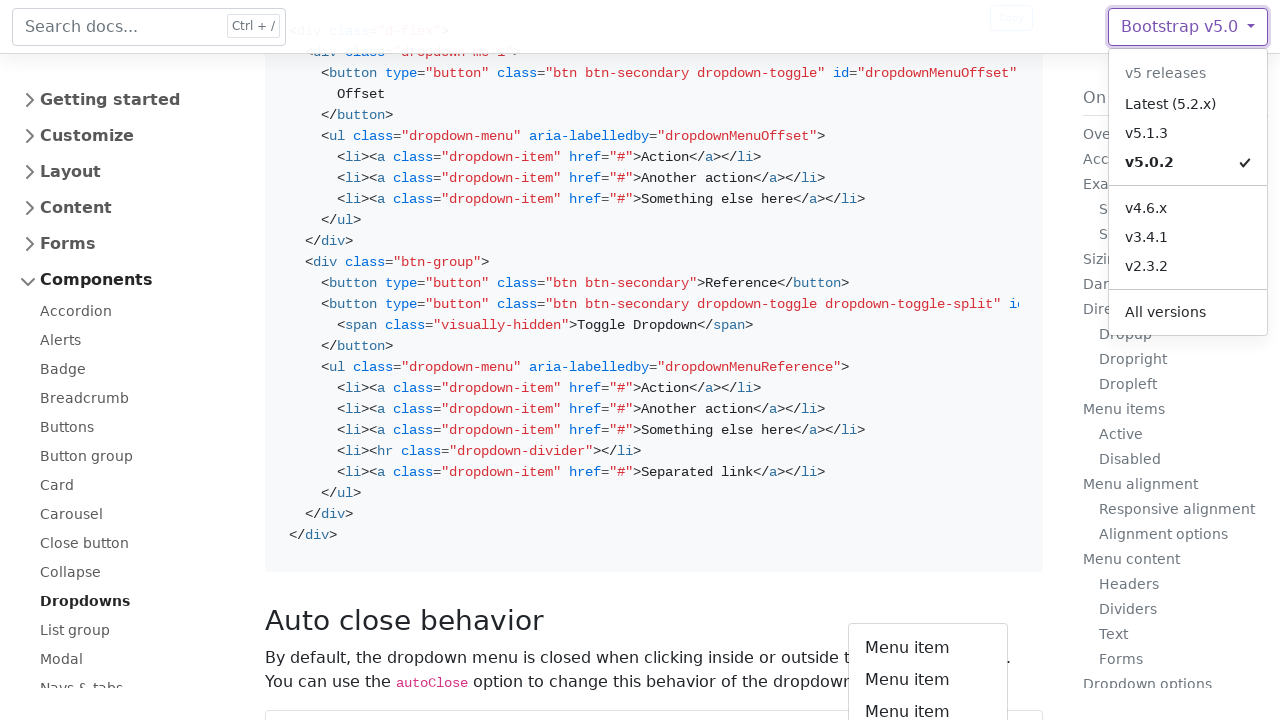

Processed dropdown option: Another action
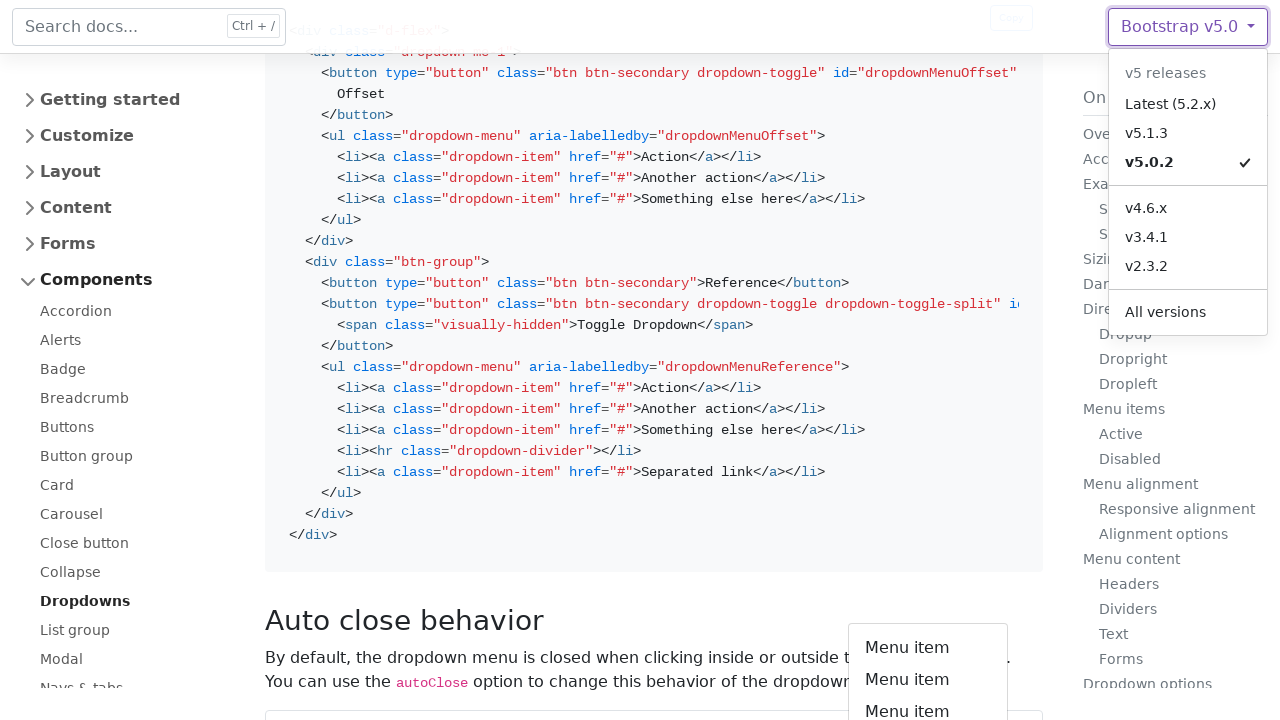

Processed dropdown option: Something else here
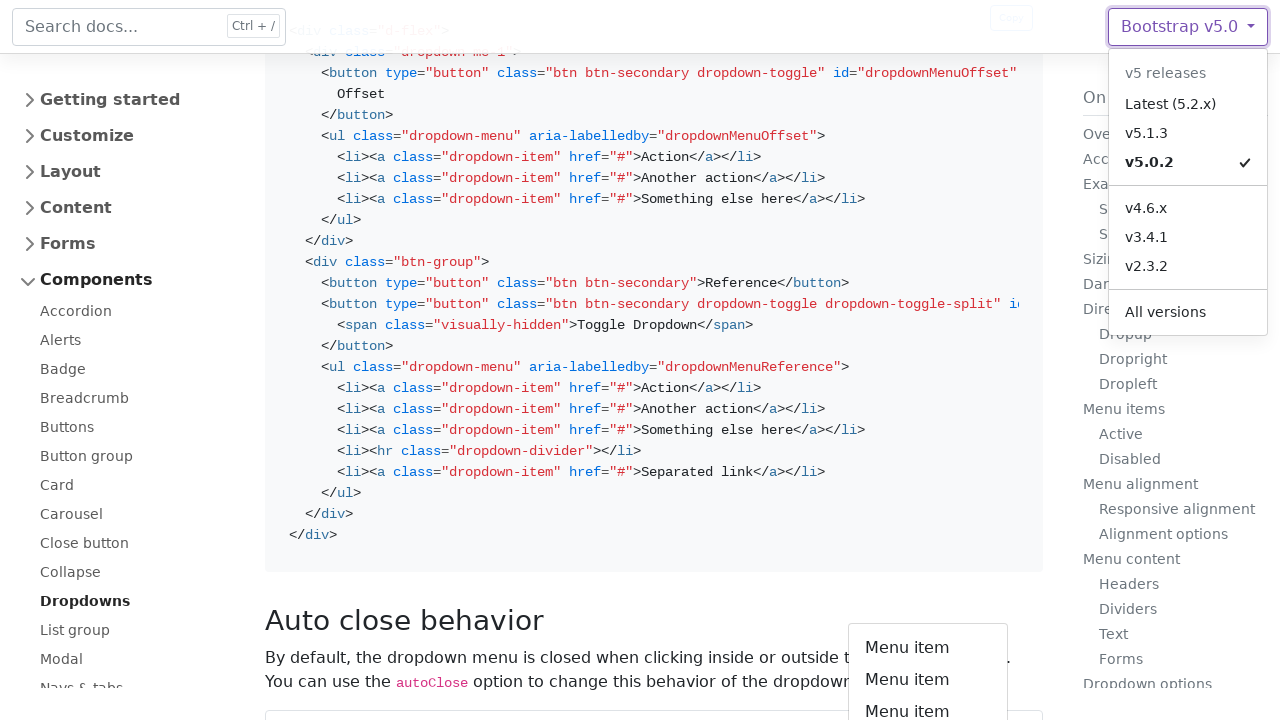

Processed dropdown option: Separated link
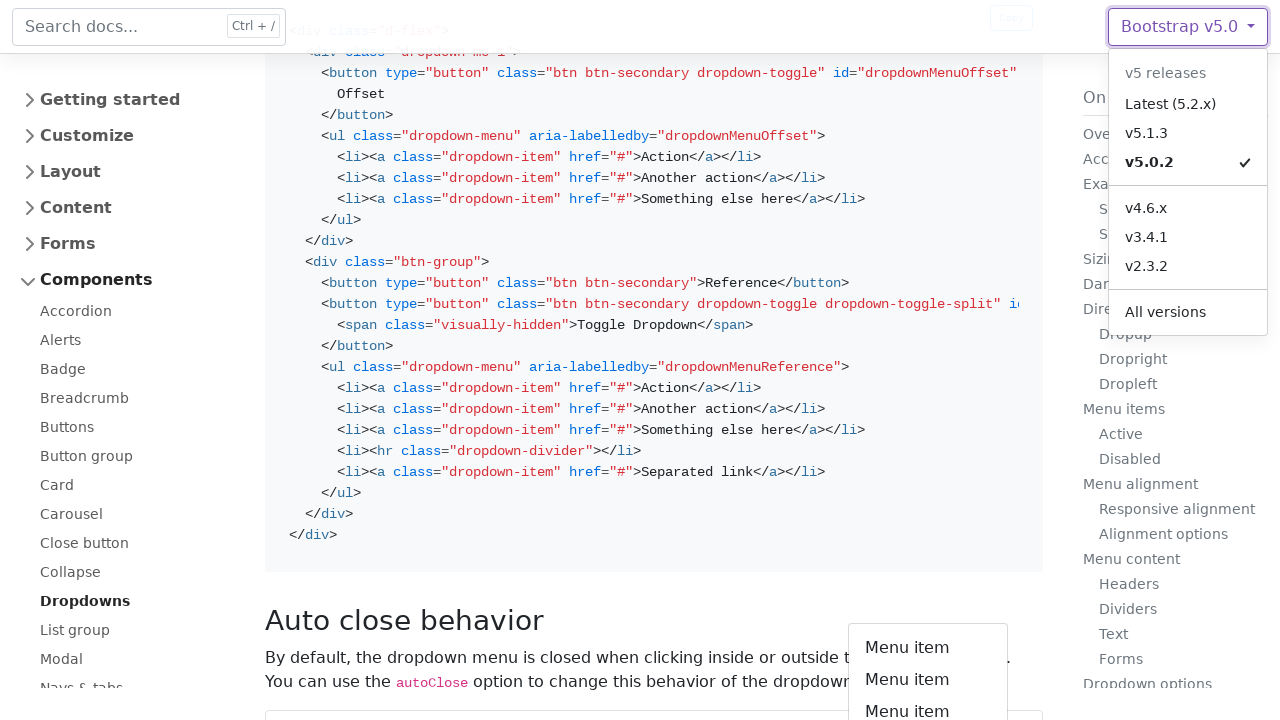

Processed dropdown option: Action
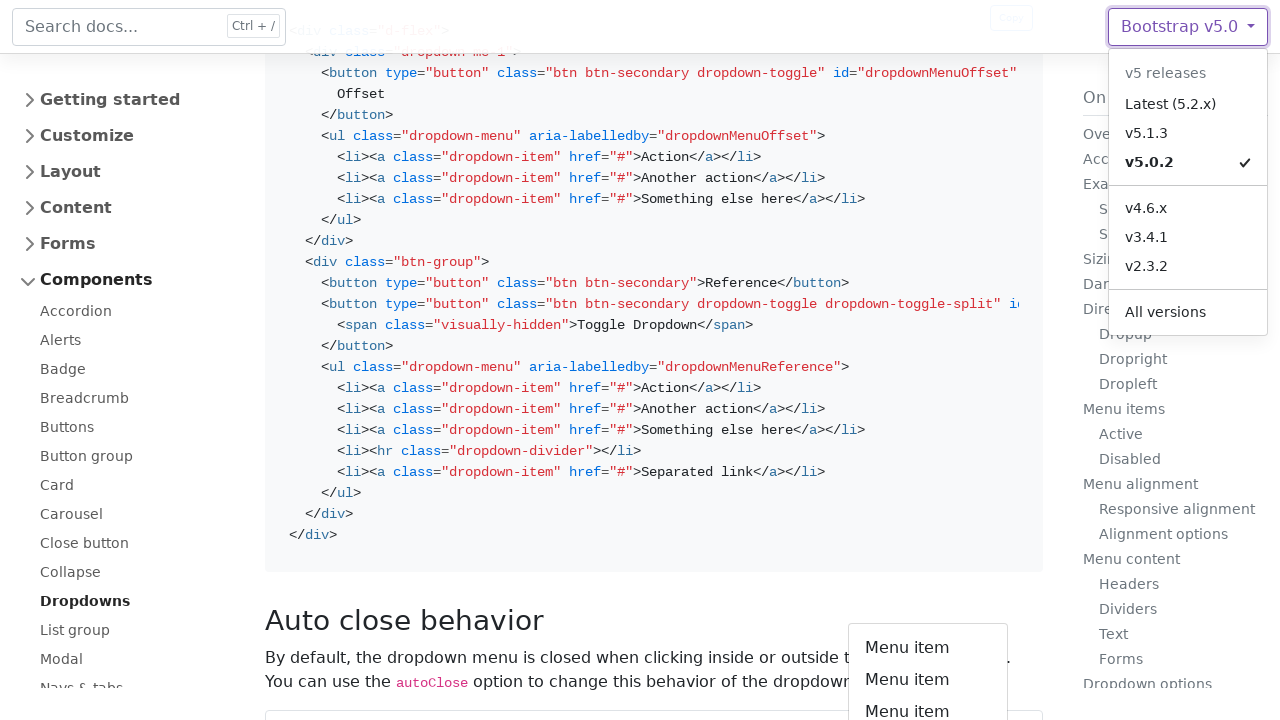

Processed dropdown option: Another action
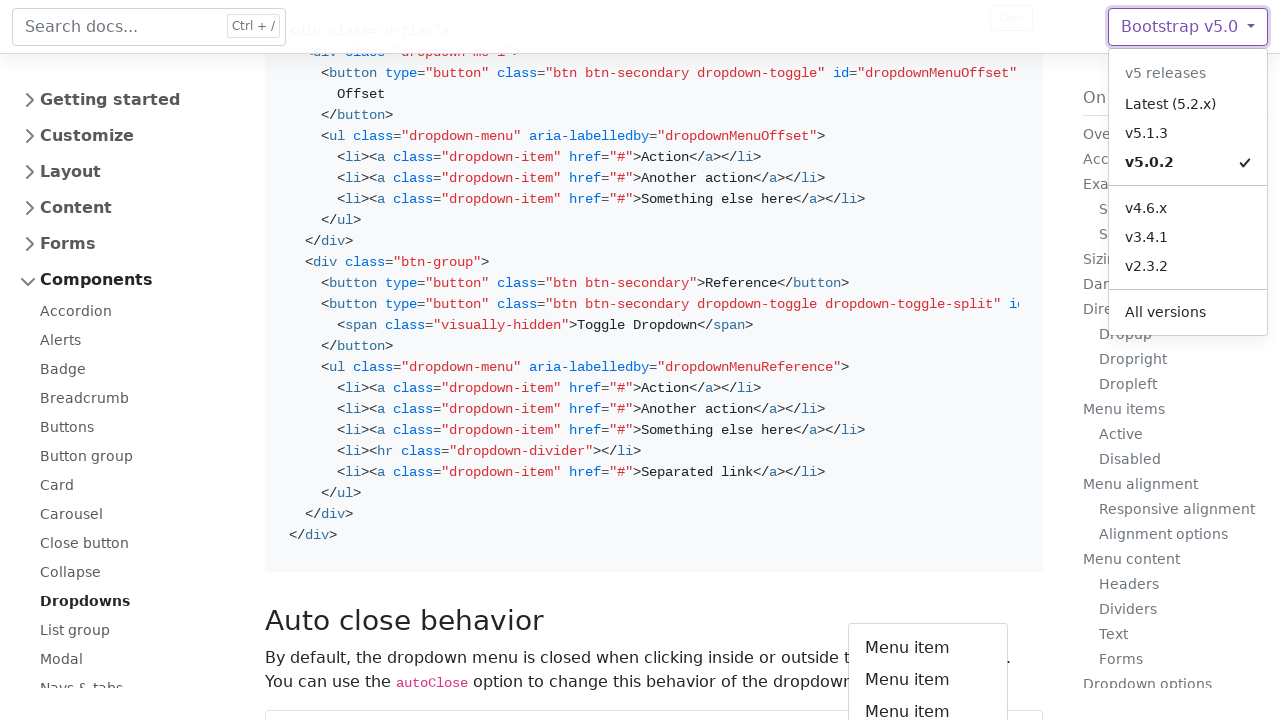

Processed dropdown option: Something else here
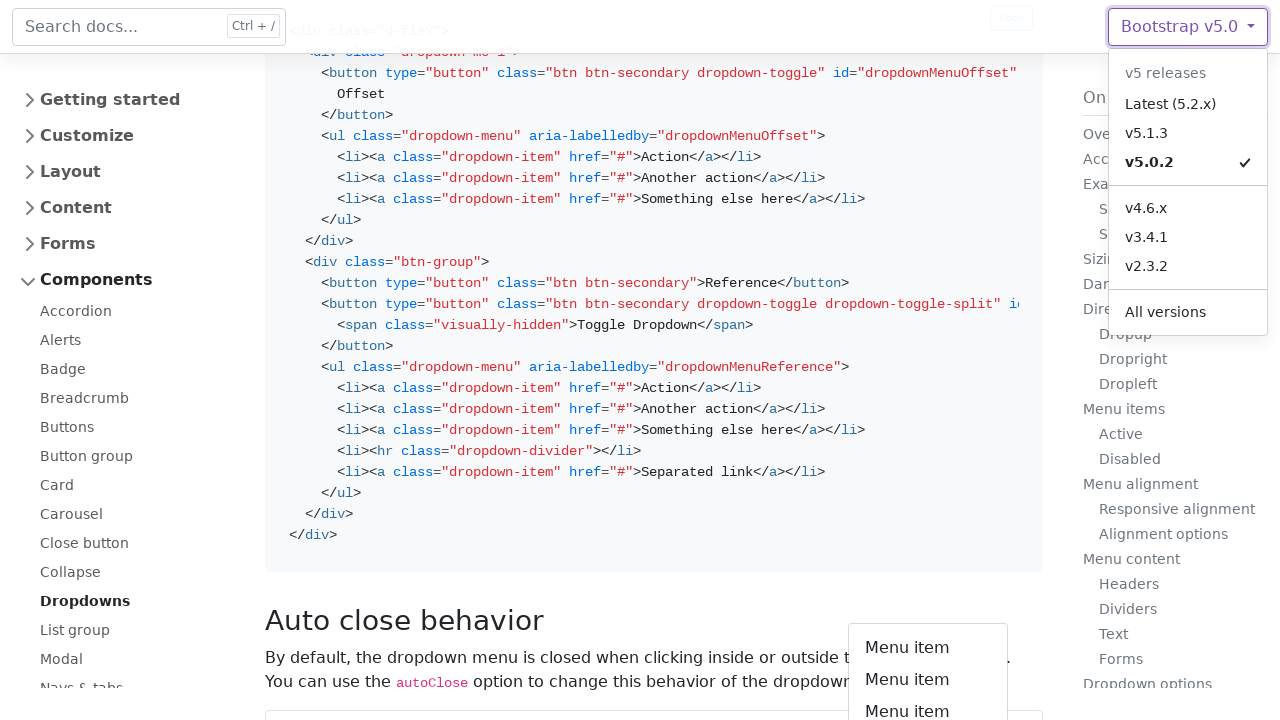

Processed dropdown option: Separated link
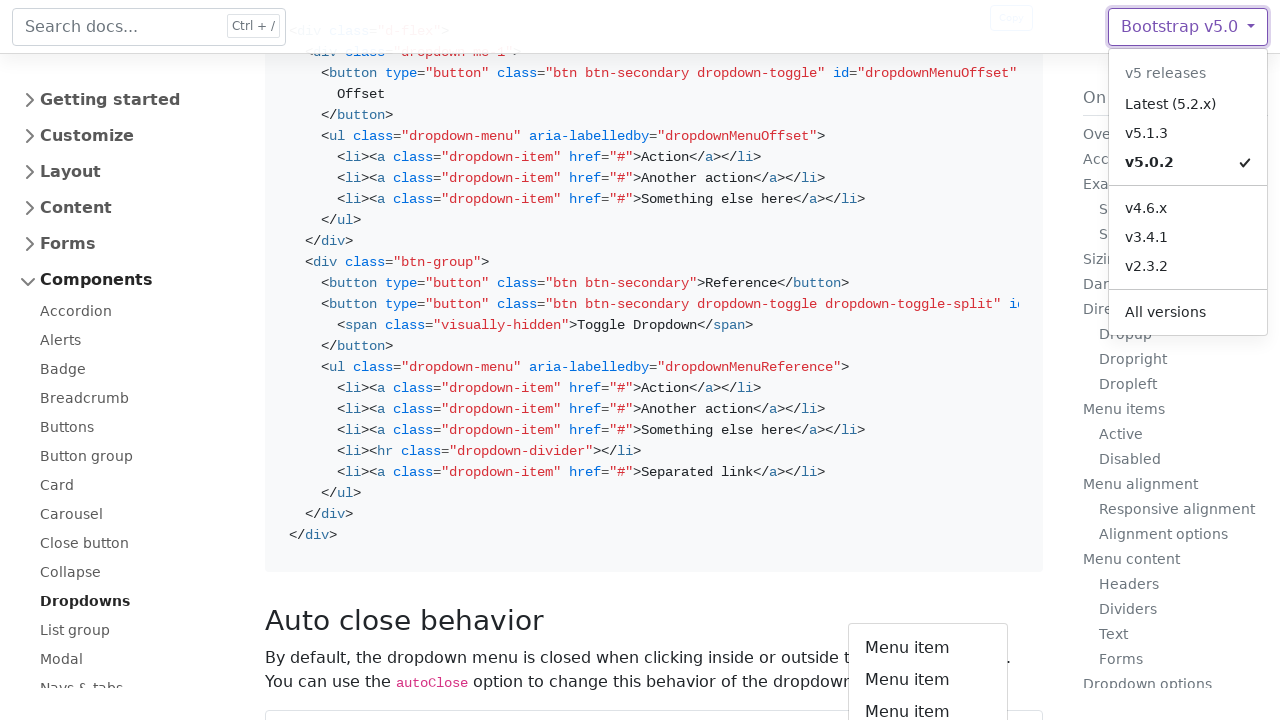

Processed dropdown option: Action
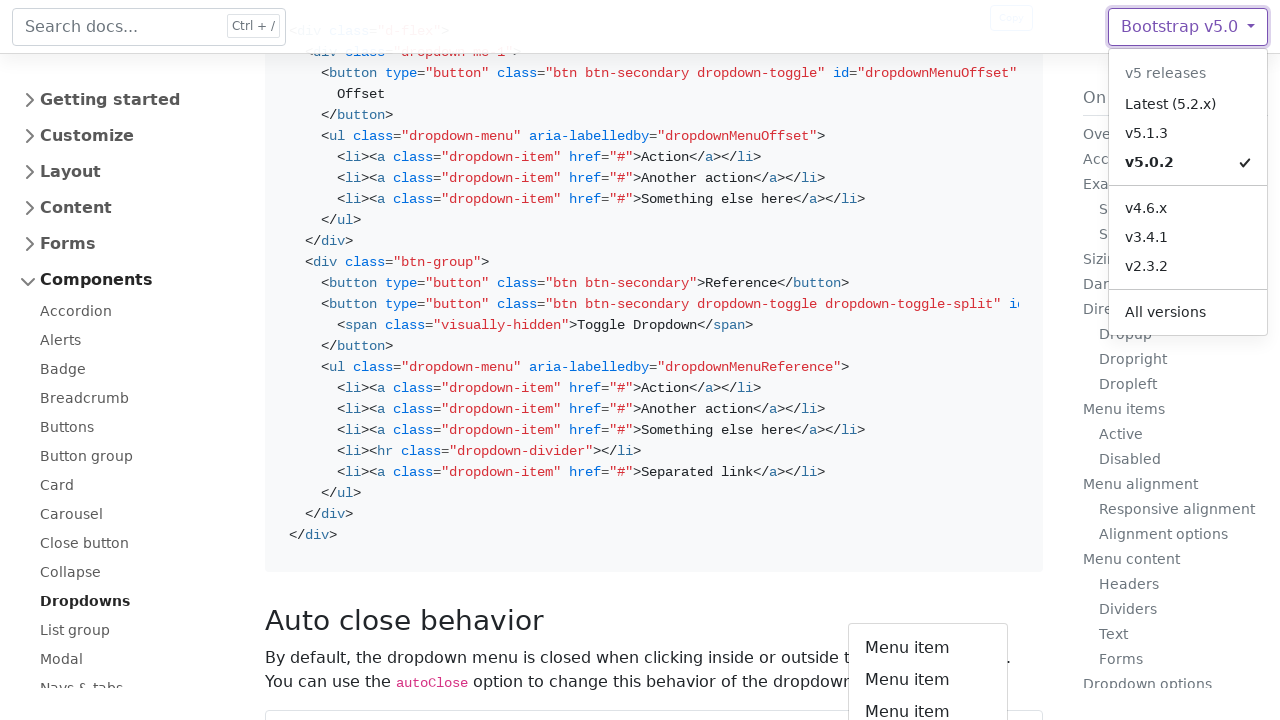

Processed dropdown option: Another action
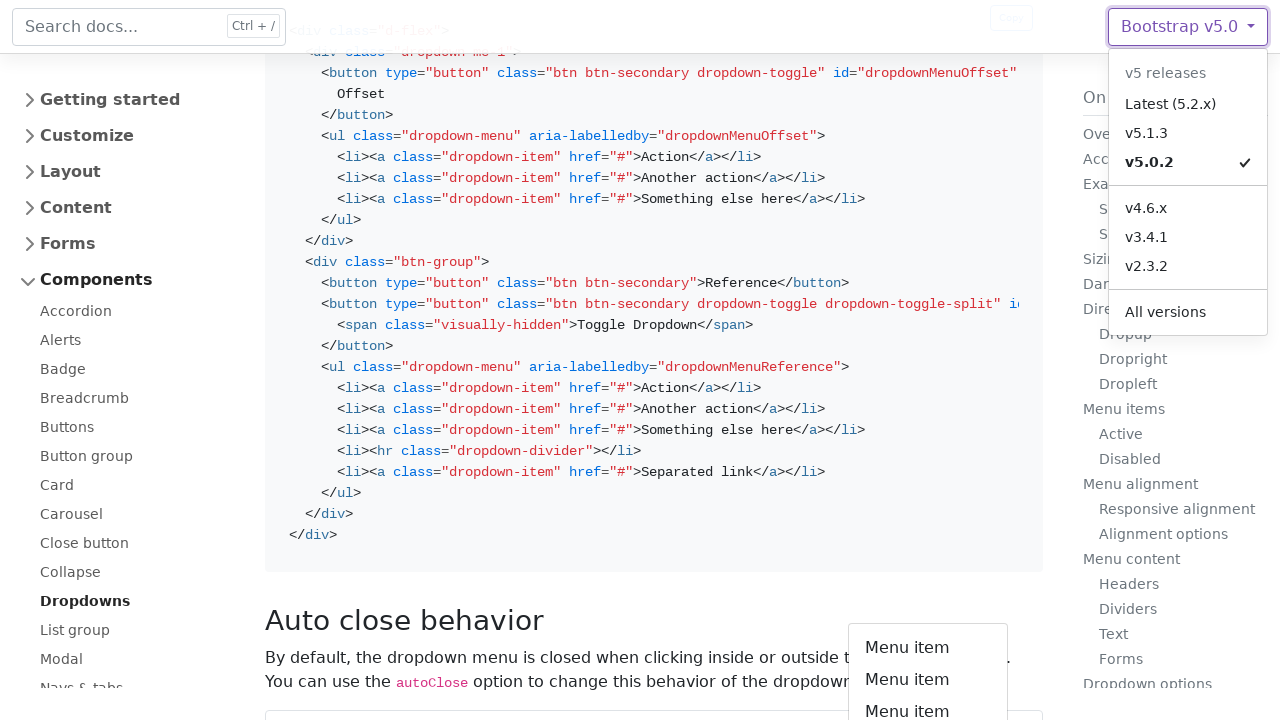

Processed dropdown option: Something else here
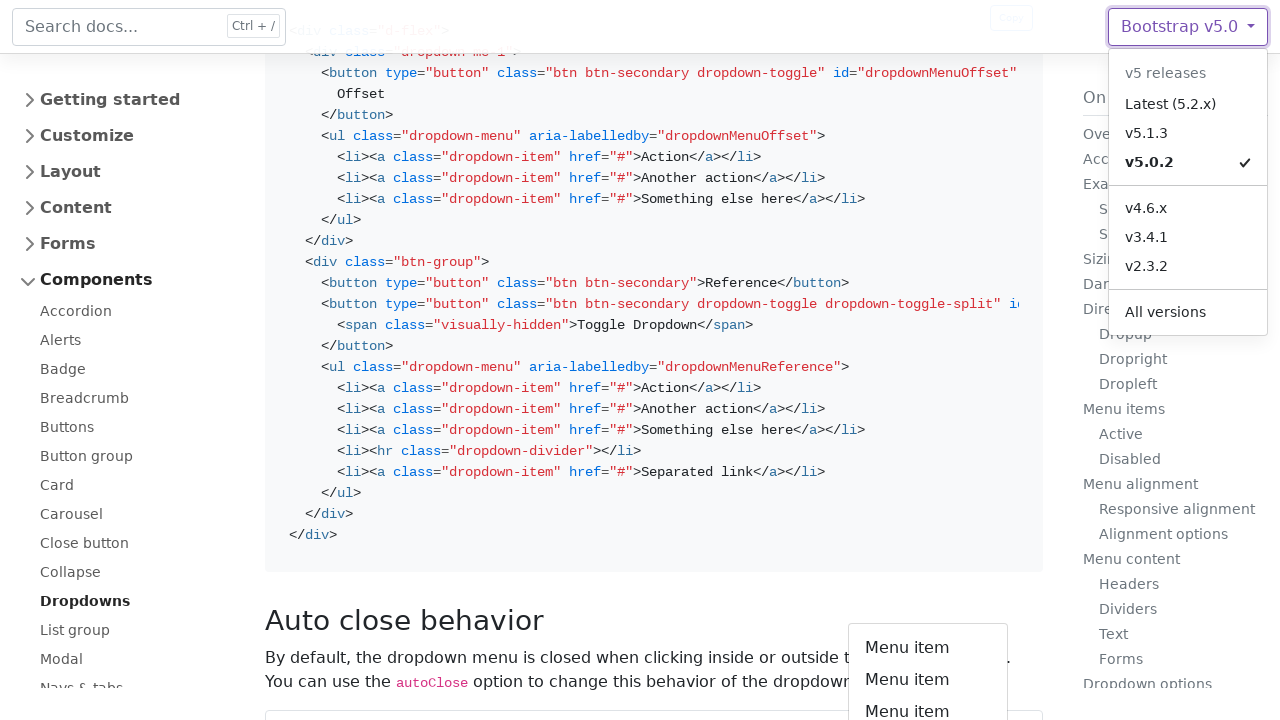

Processed dropdown option: Separated link
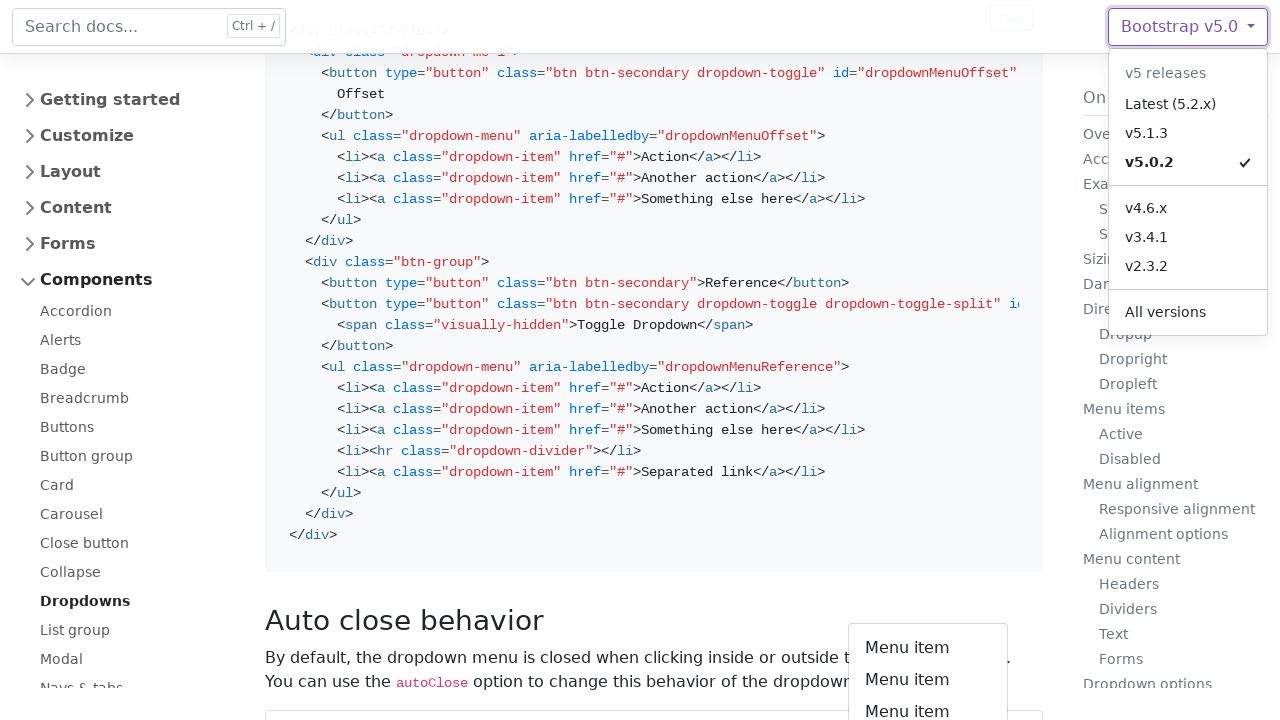

Processed dropdown option: Action
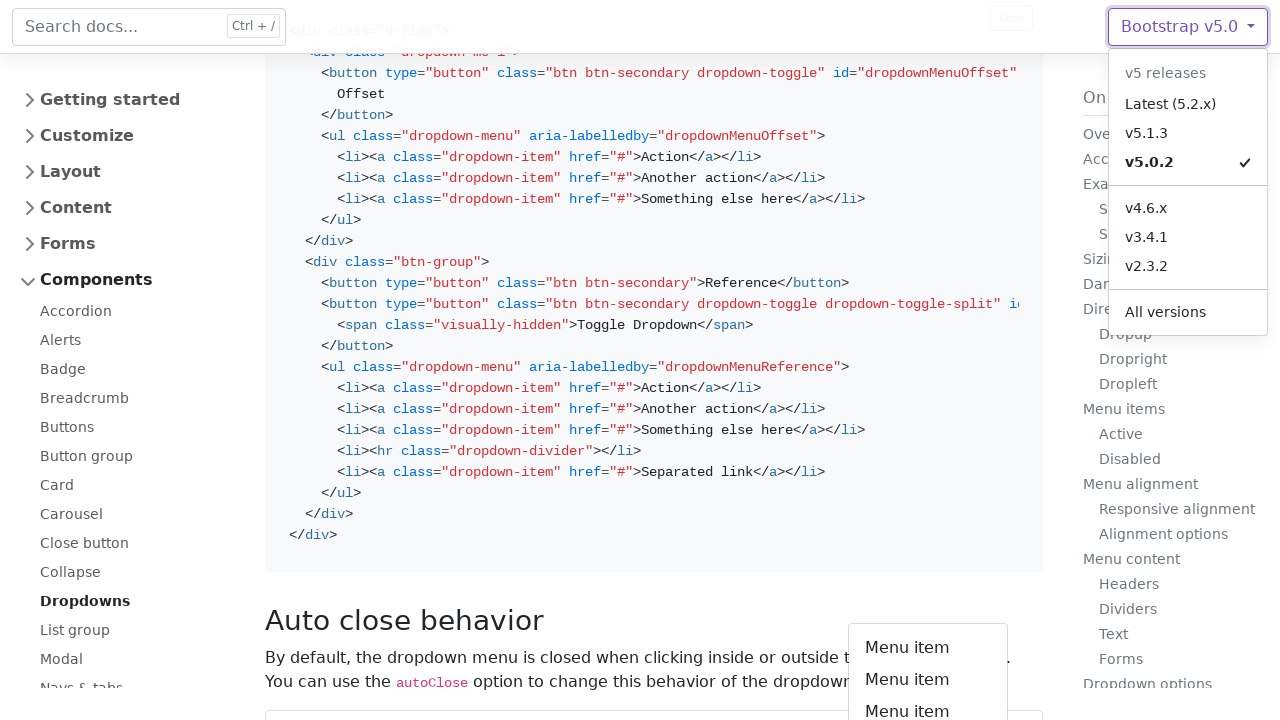

Processed dropdown option: Another action
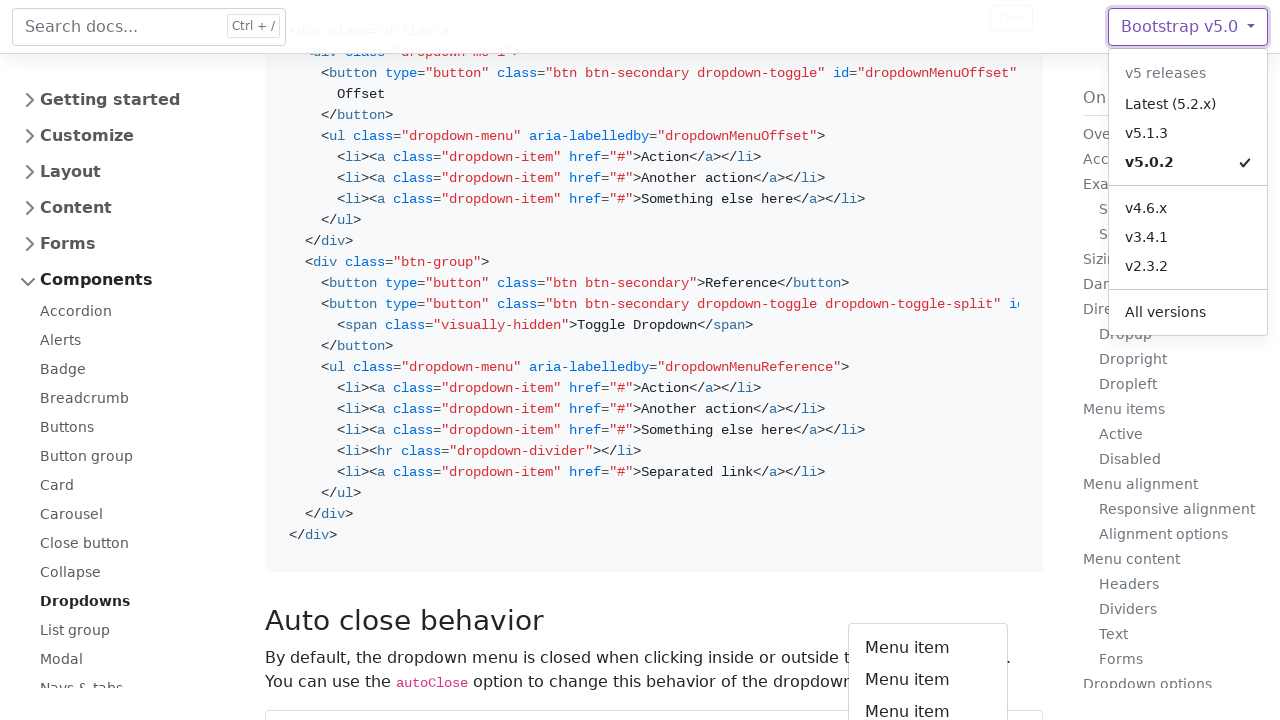

Processed dropdown option: Something else here
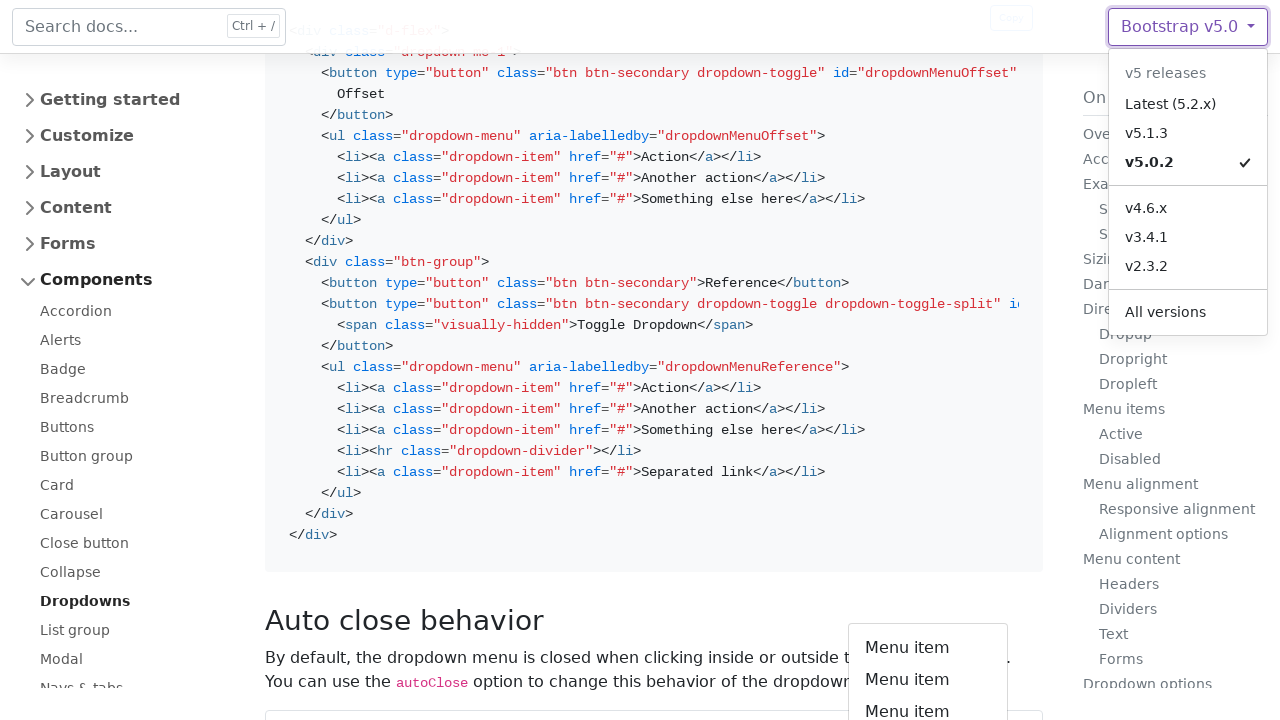

Processed dropdown option: Separated link
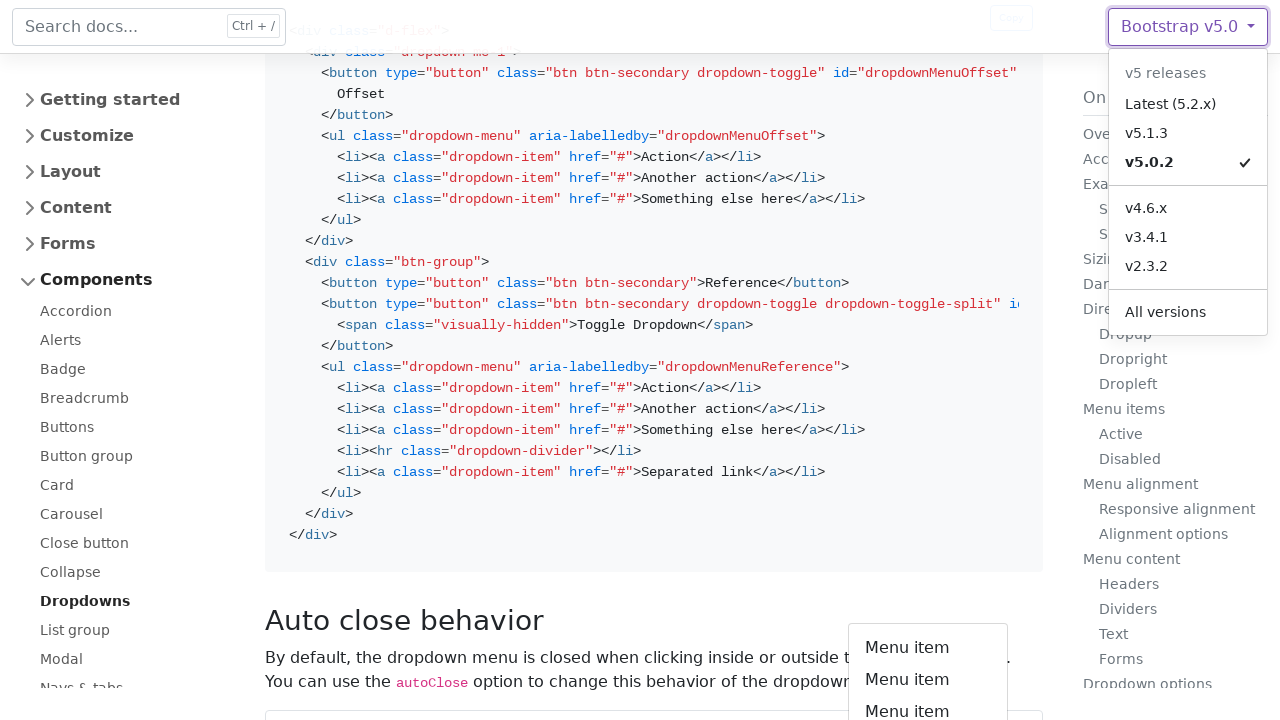

Processed dropdown option: Action
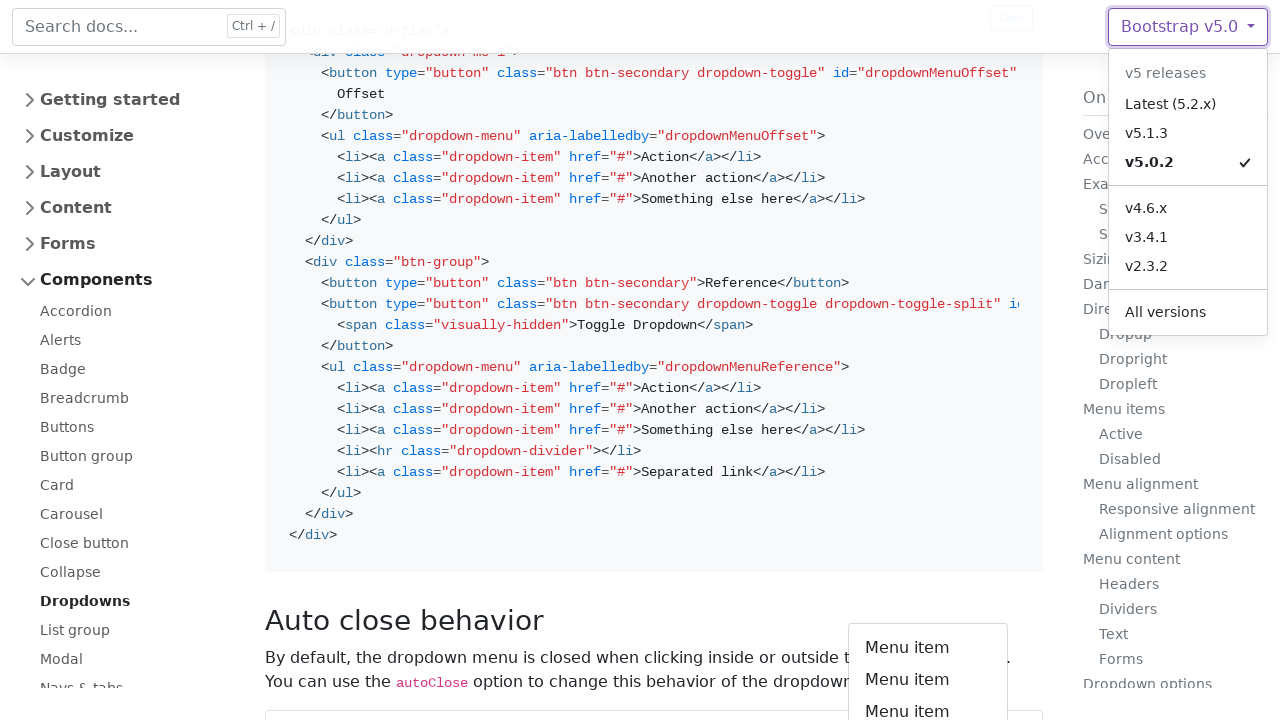

Processed dropdown option: Another action
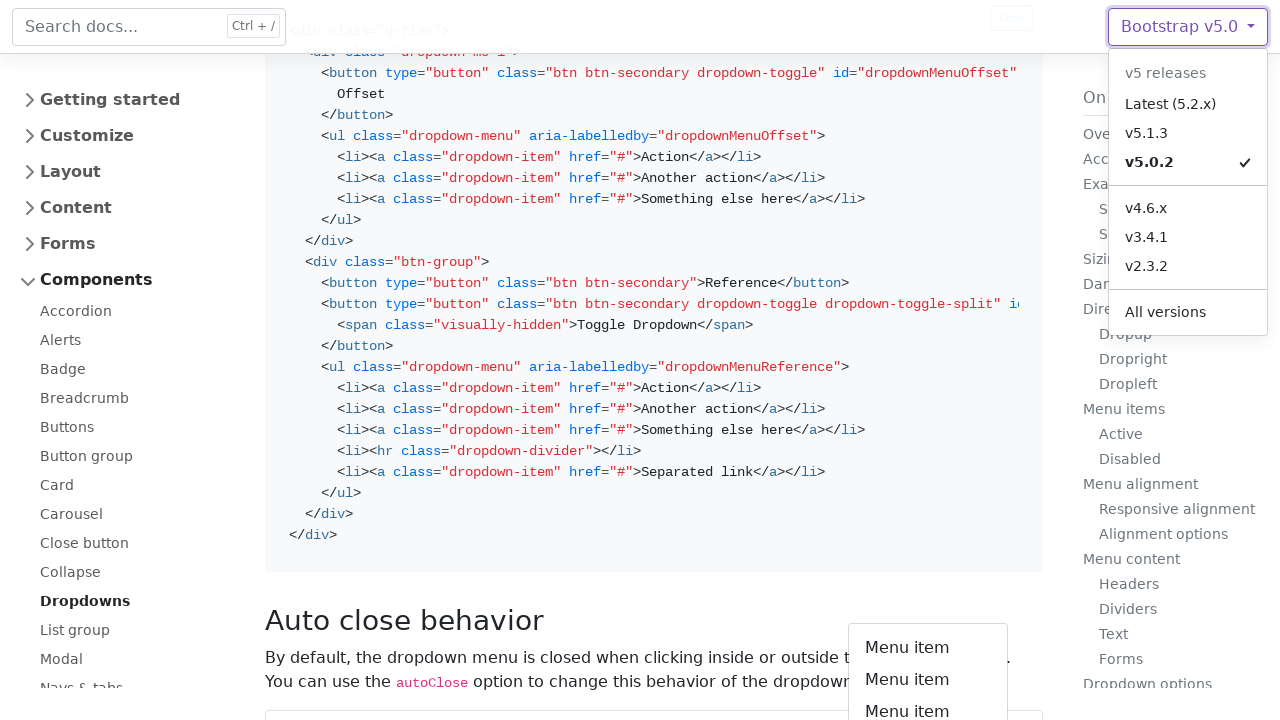

Processed dropdown option: Something else here
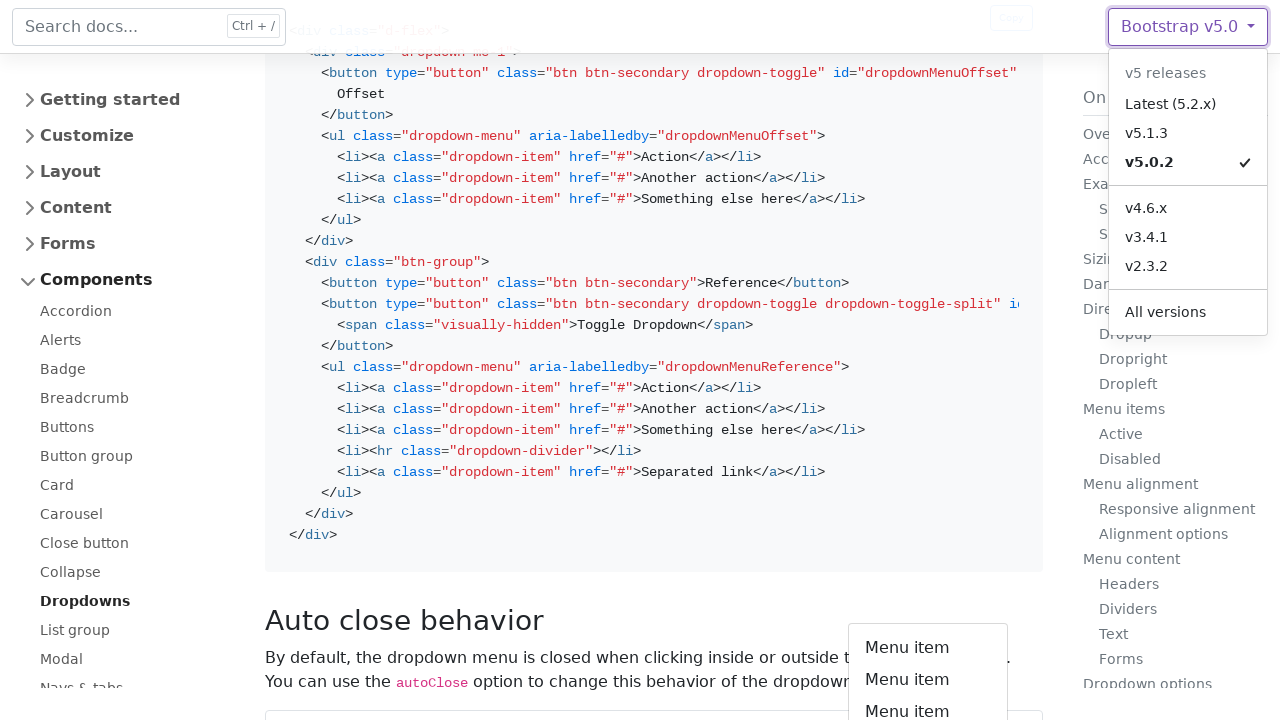

Processed dropdown option: Separated link
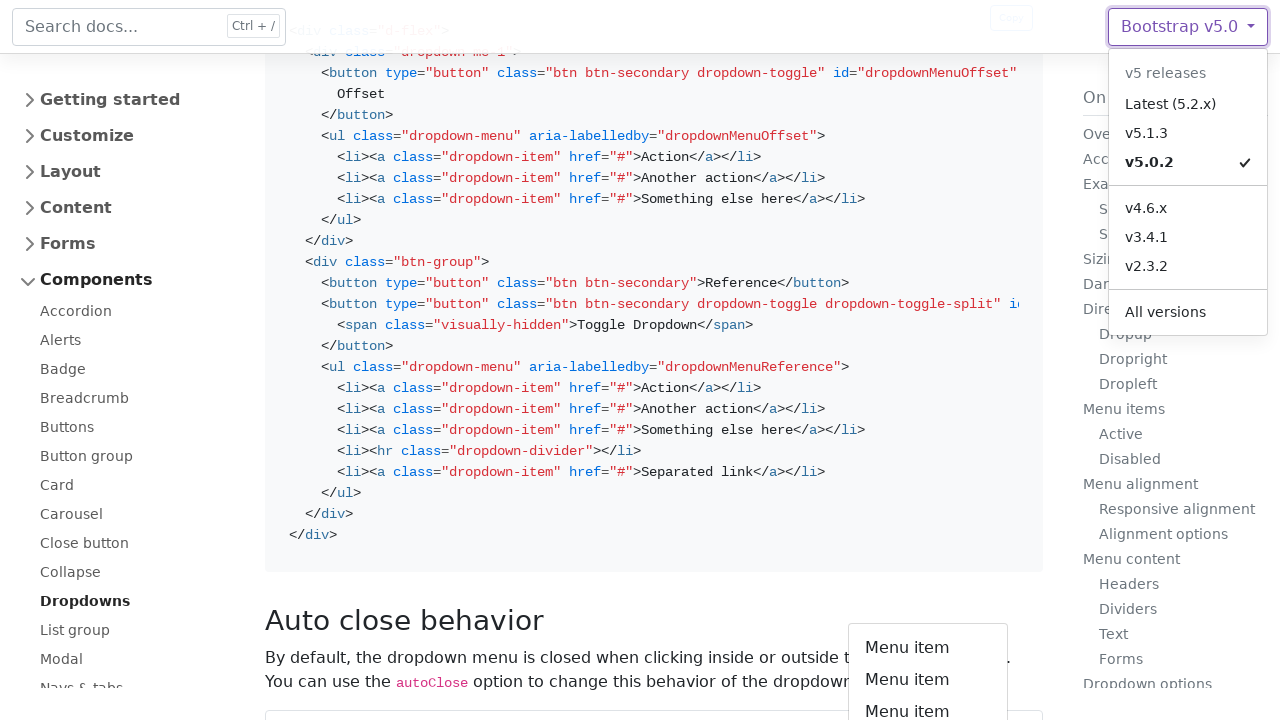

Processed dropdown option: Action
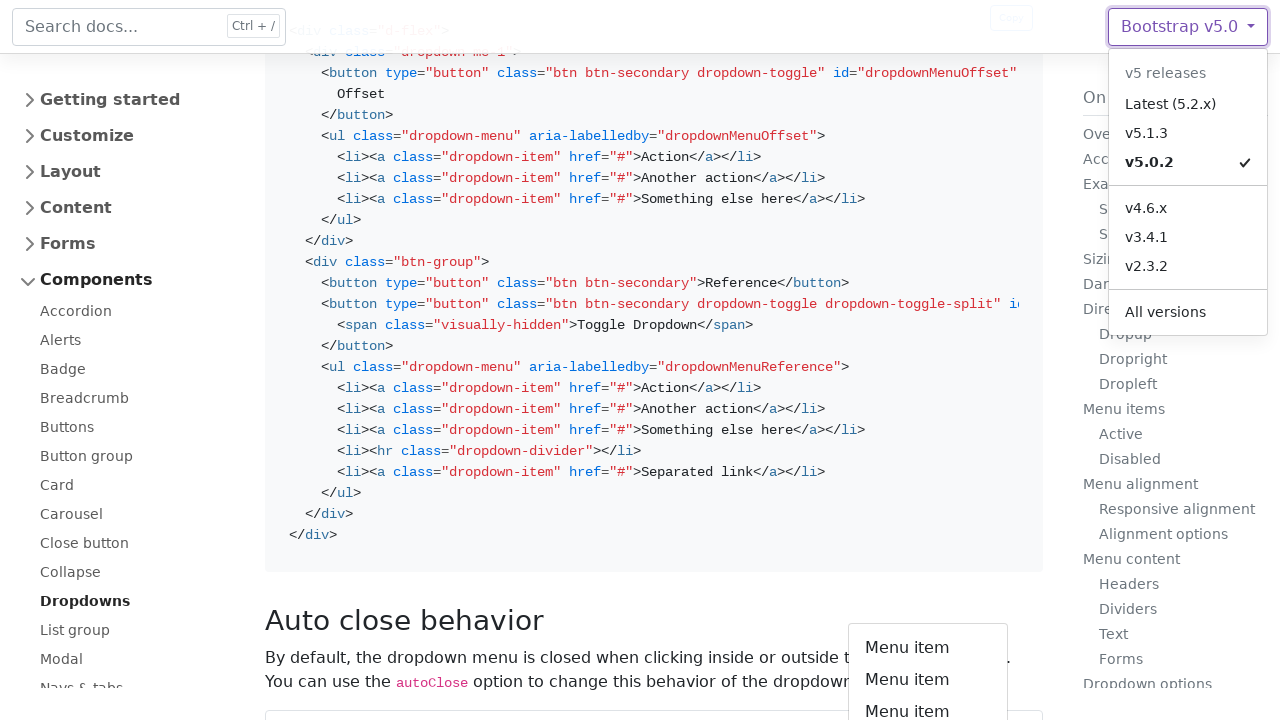

Processed dropdown option: Another action
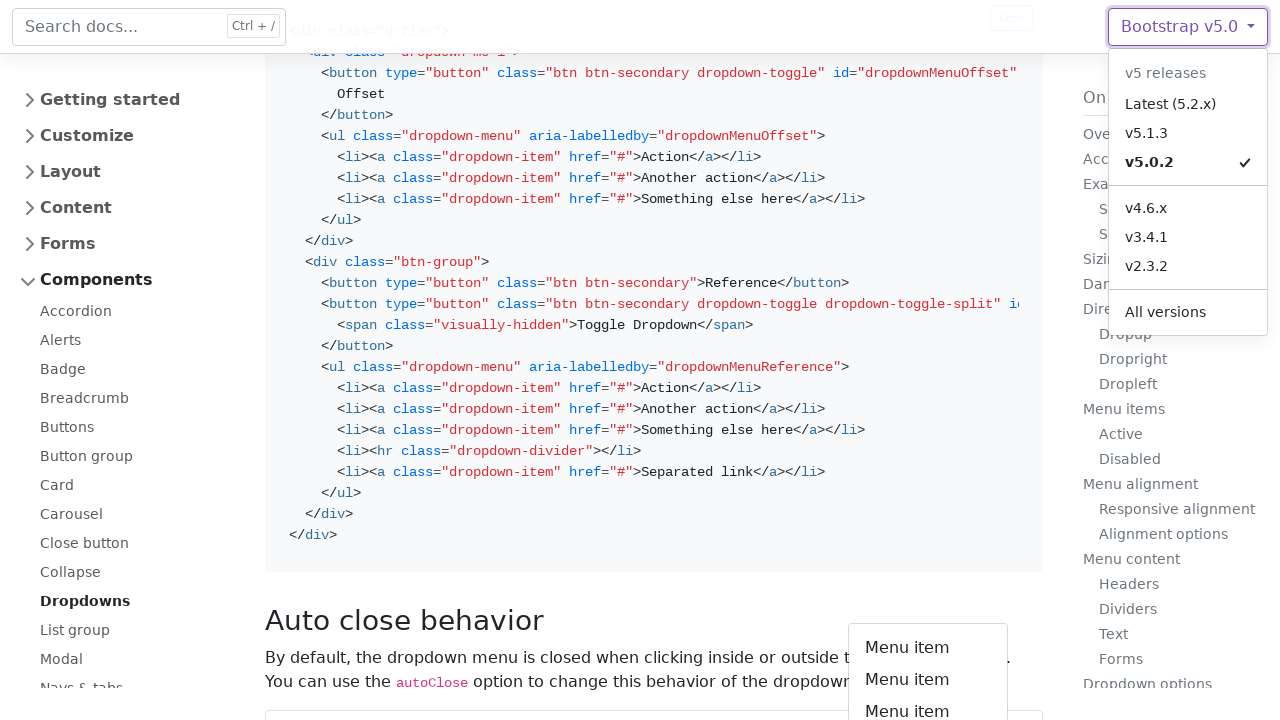

Processed dropdown option: Something else here
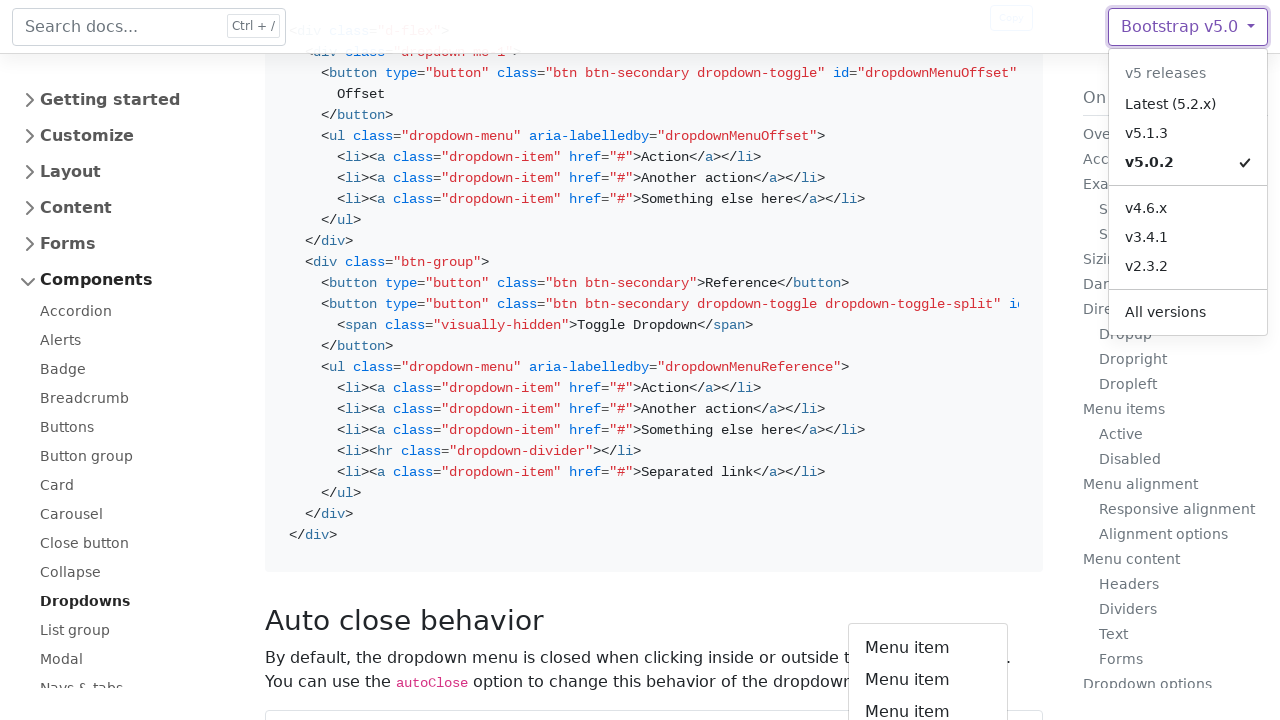

Processed dropdown option: Separated link
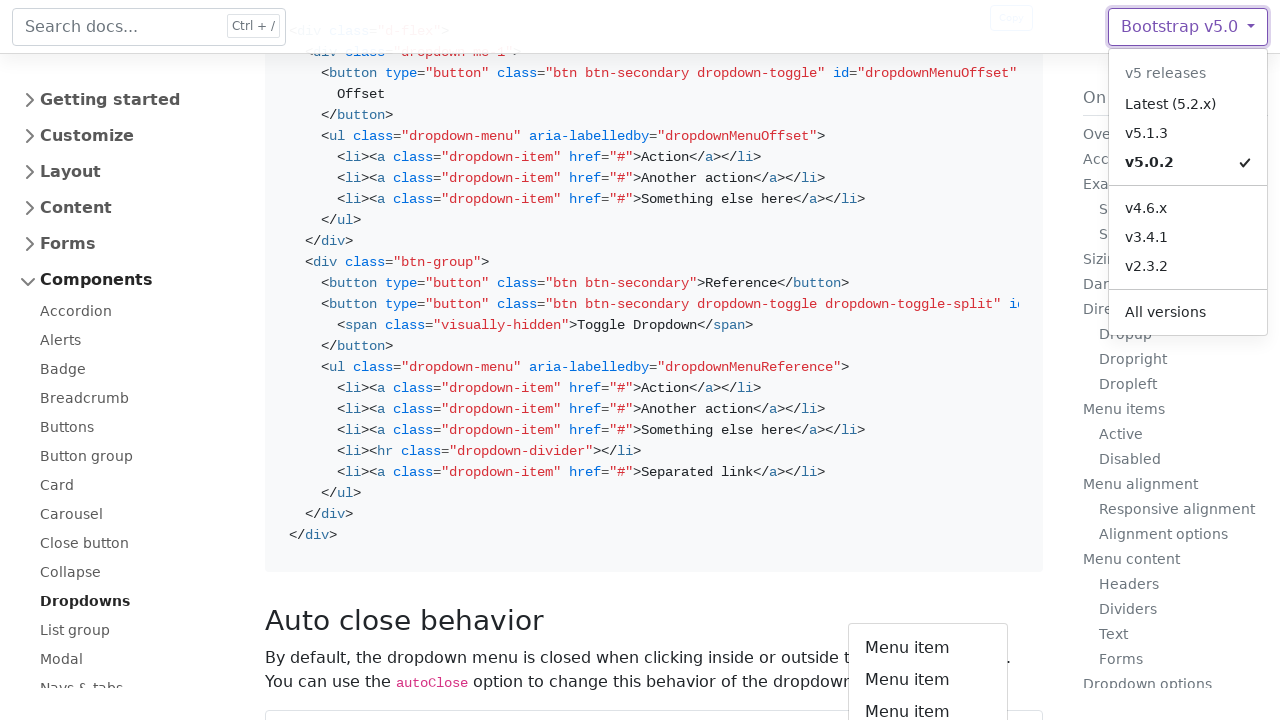

Processed dropdown option: Action
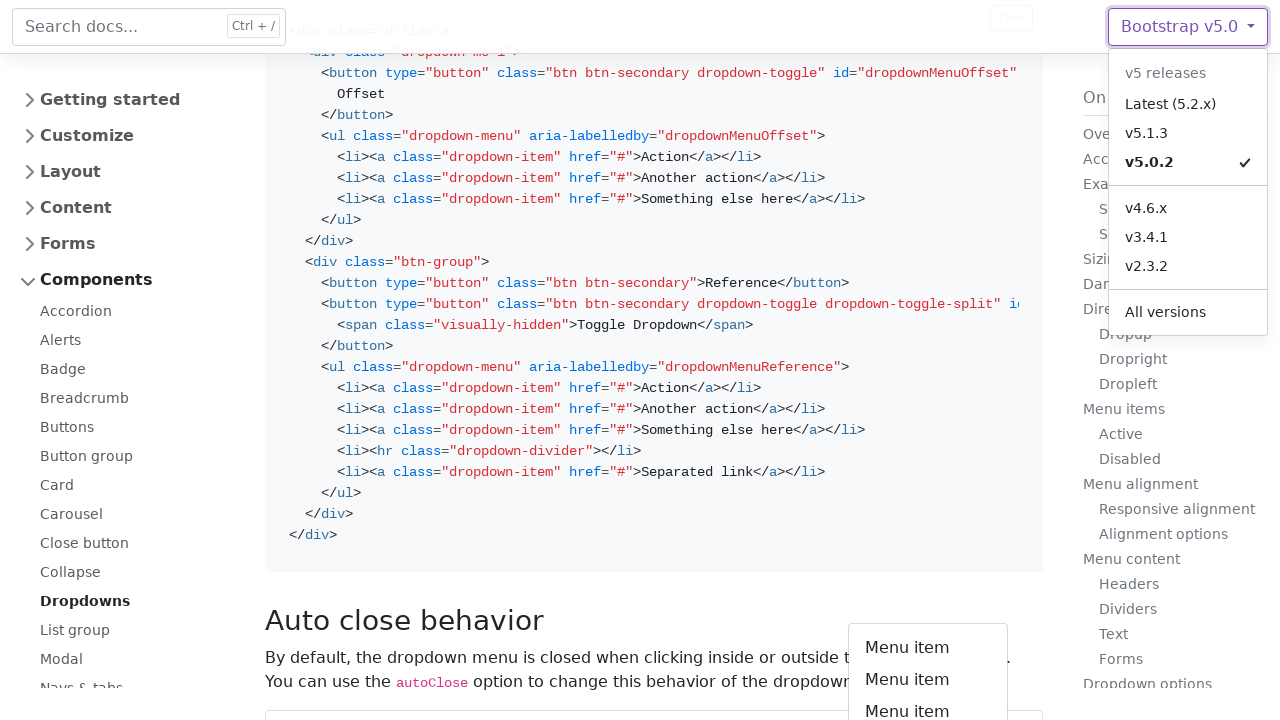

Processed dropdown option: Another action
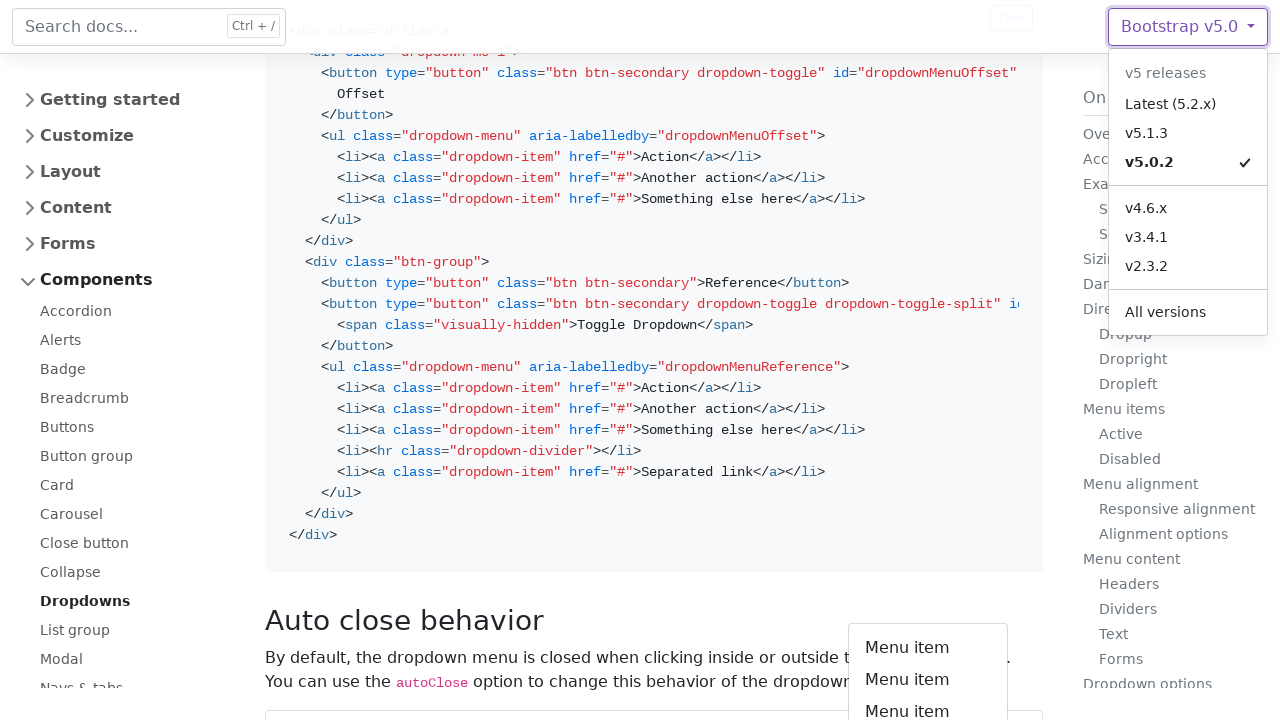

Processed dropdown option: Something else here
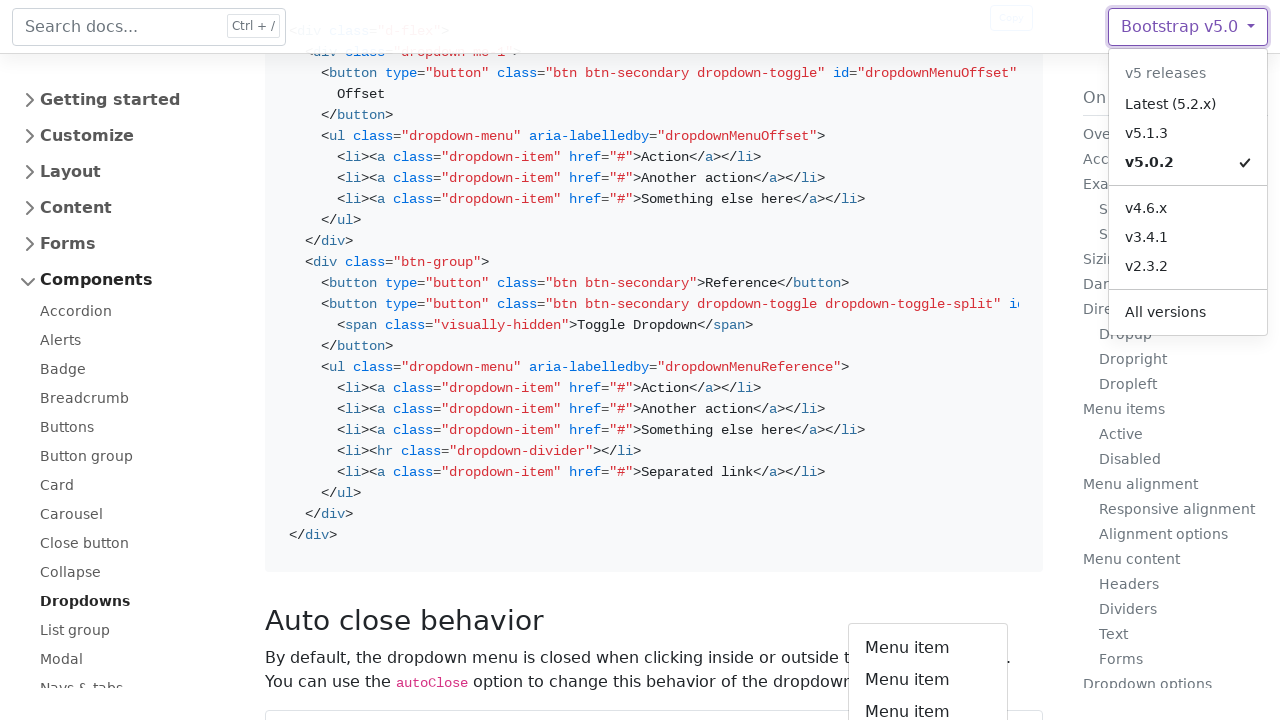

Processed dropdown option: Separated link
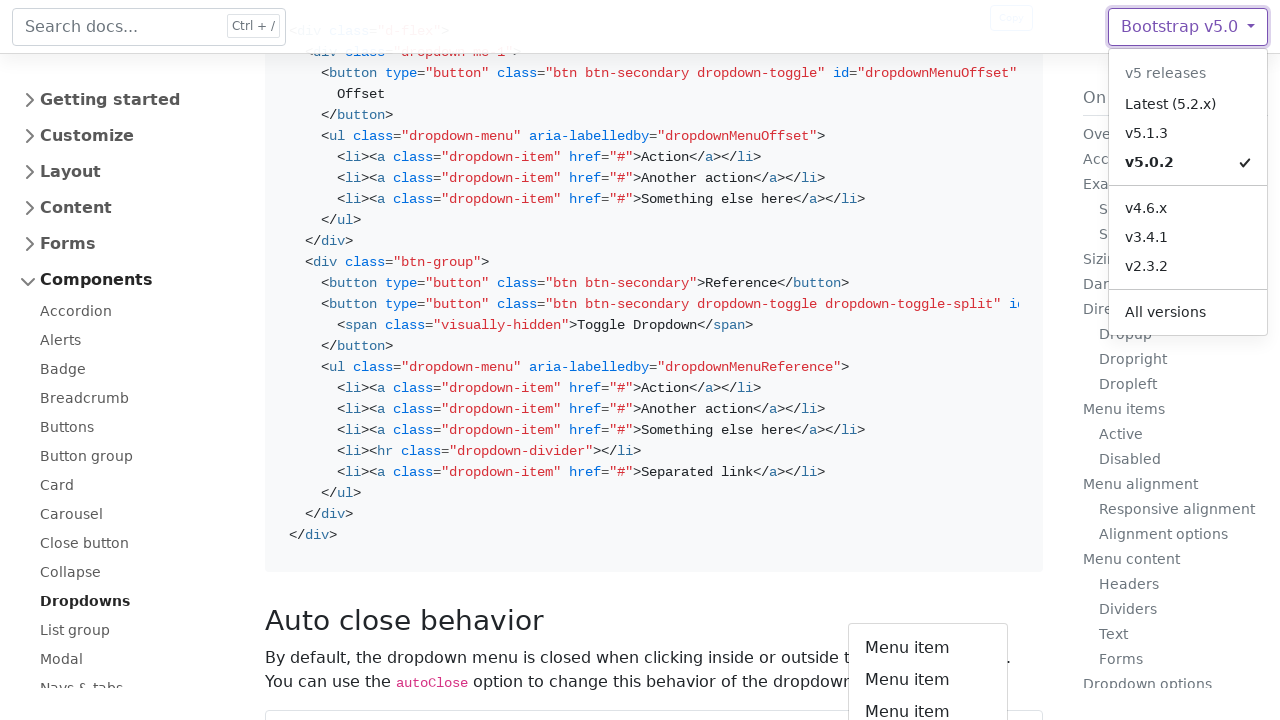

Processed dropdown option: Action
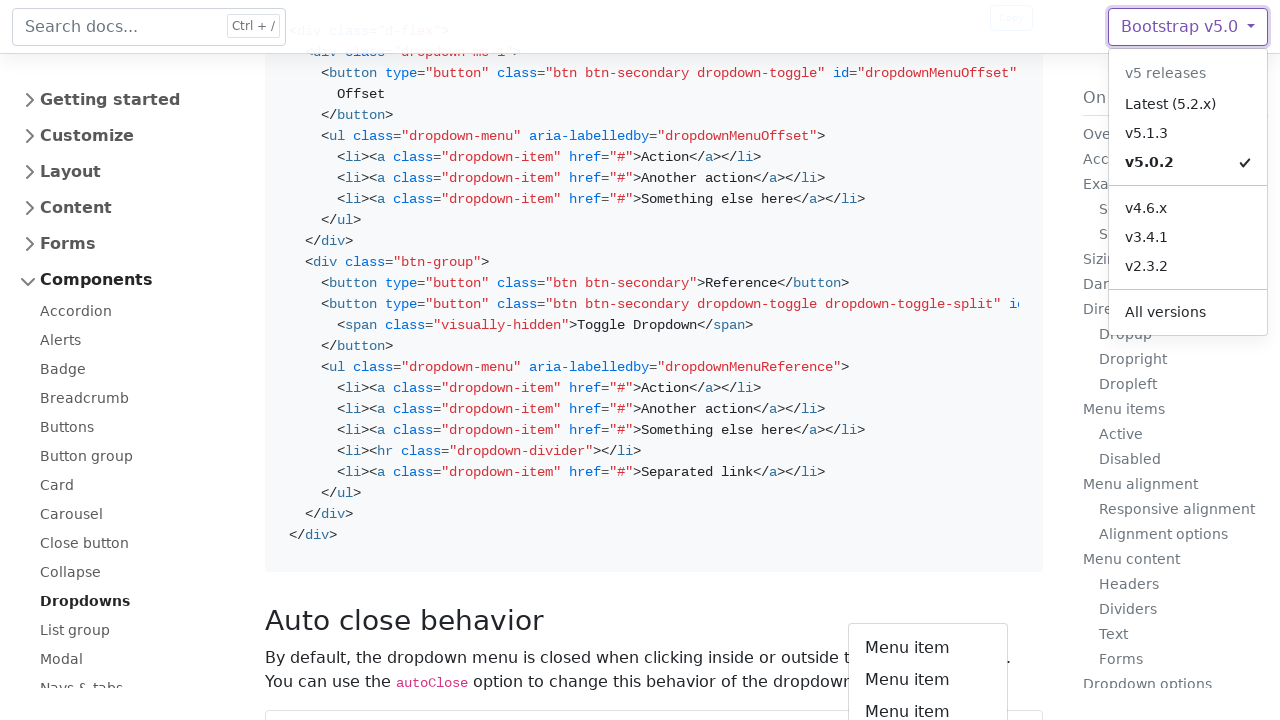

Processed dropdown option: Another action
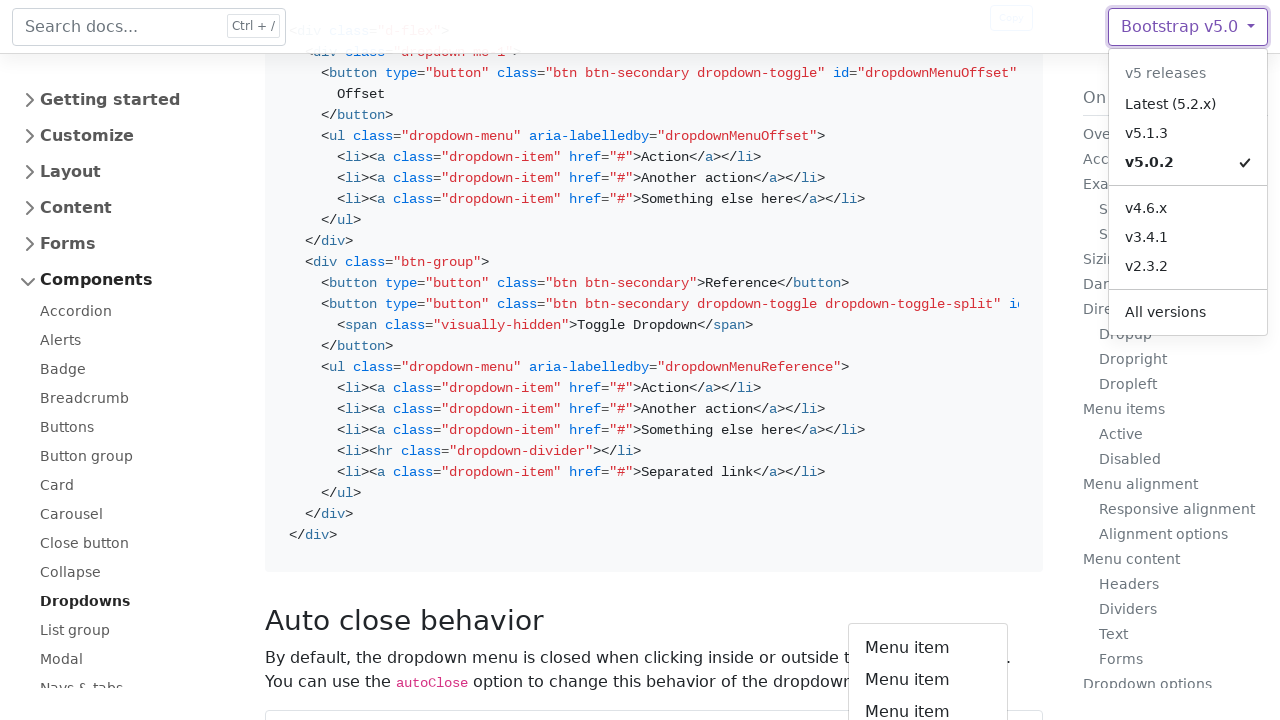

Processed dropdown option: Something else here
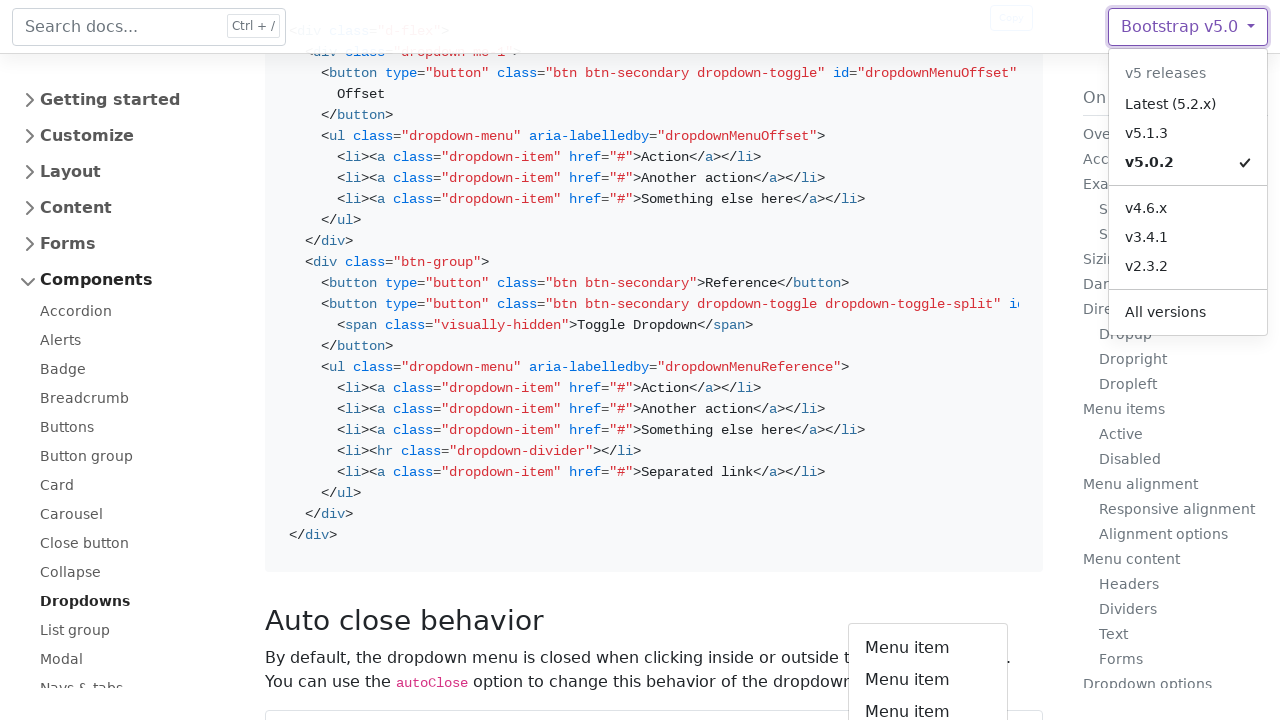

Processed dropdown option: Separated link
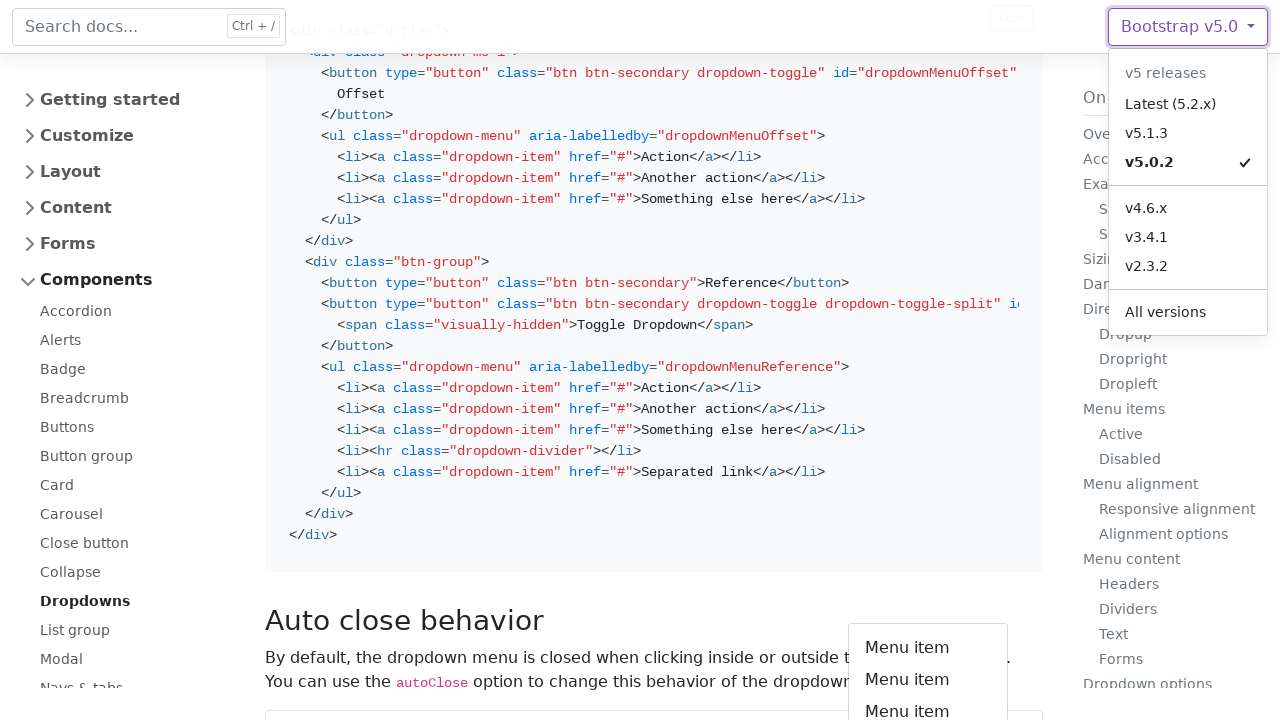

Processed dropdown option: Action
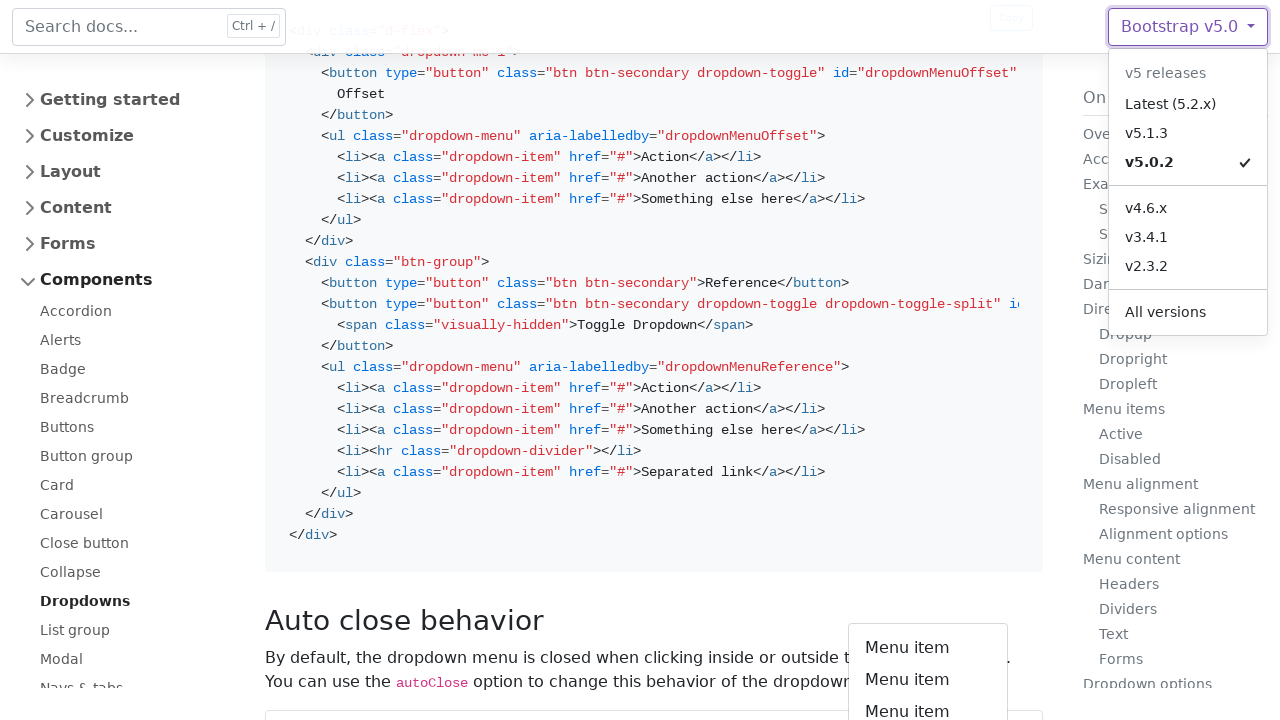

Processed dropdown option: Another action
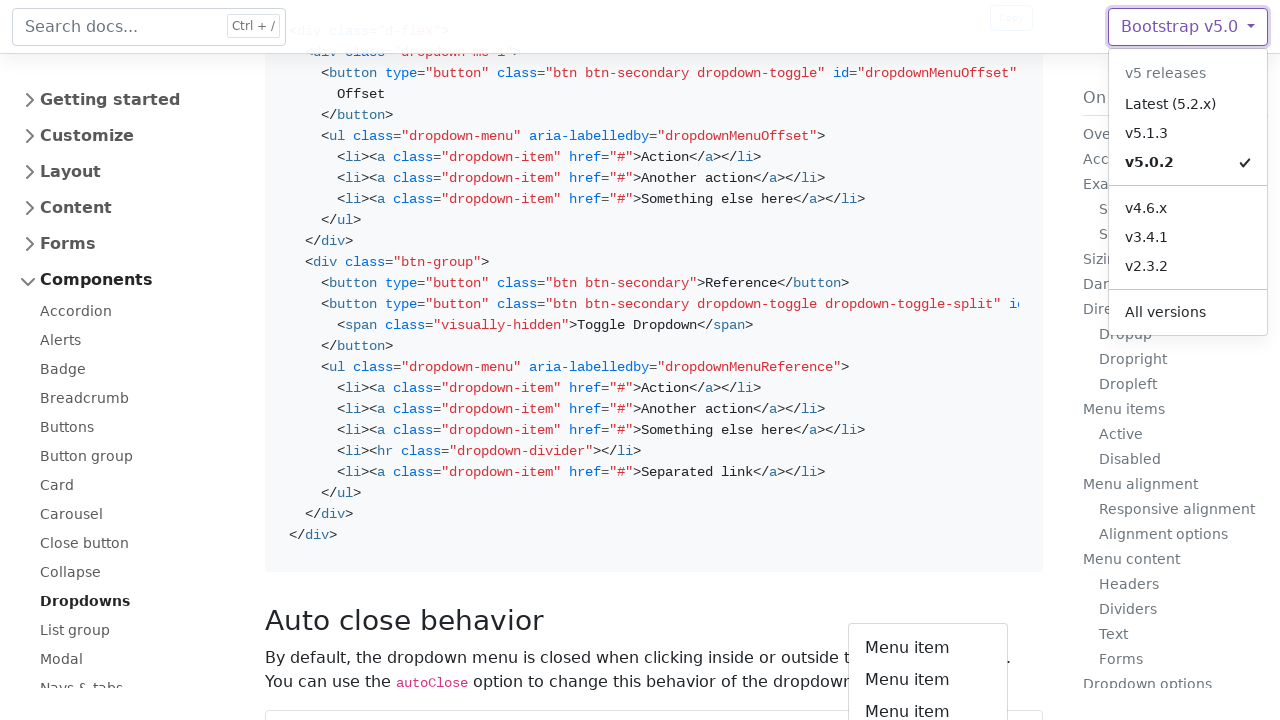

Processed dropdown option: Something else here
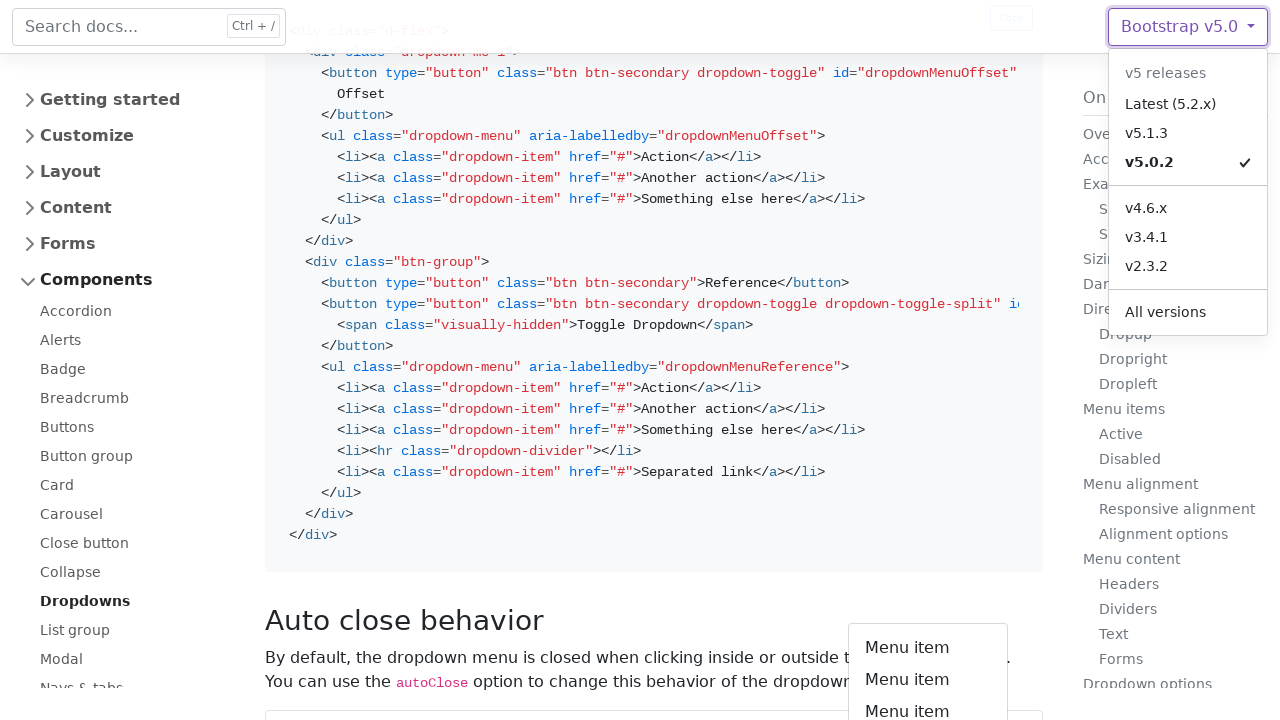

Processed dropdown option: Separated link
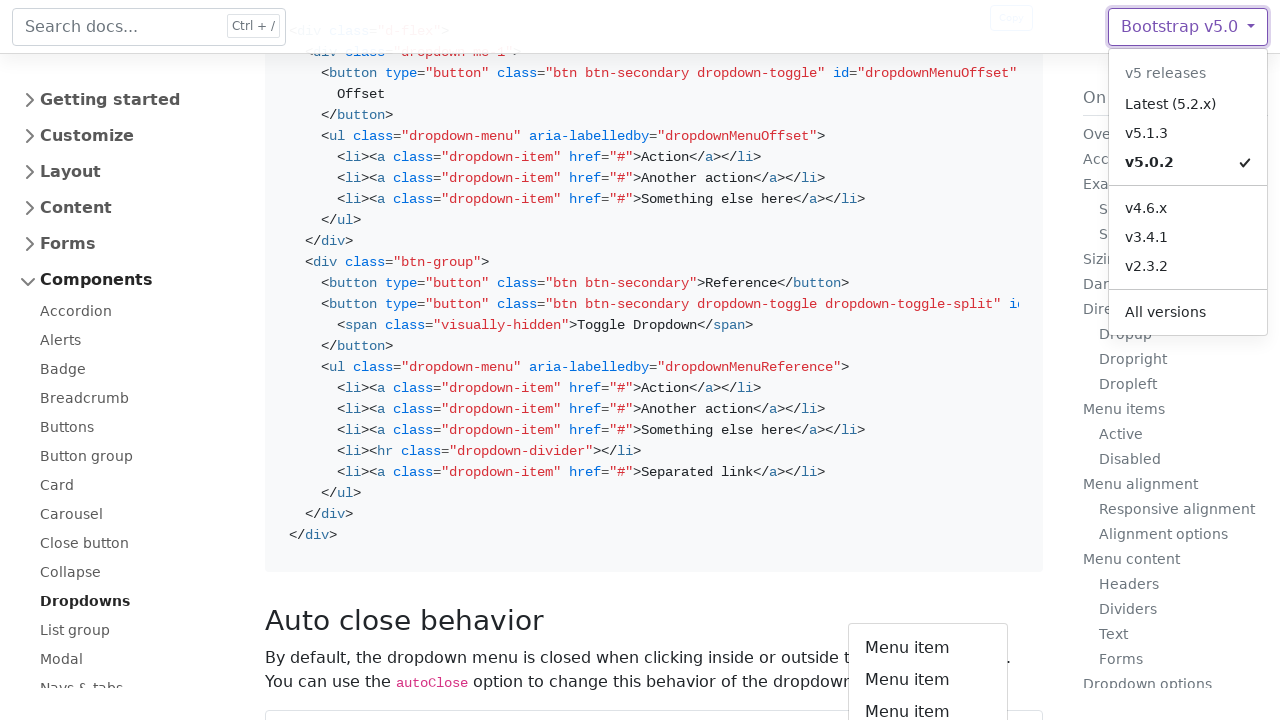

Processed dropdown option: Action
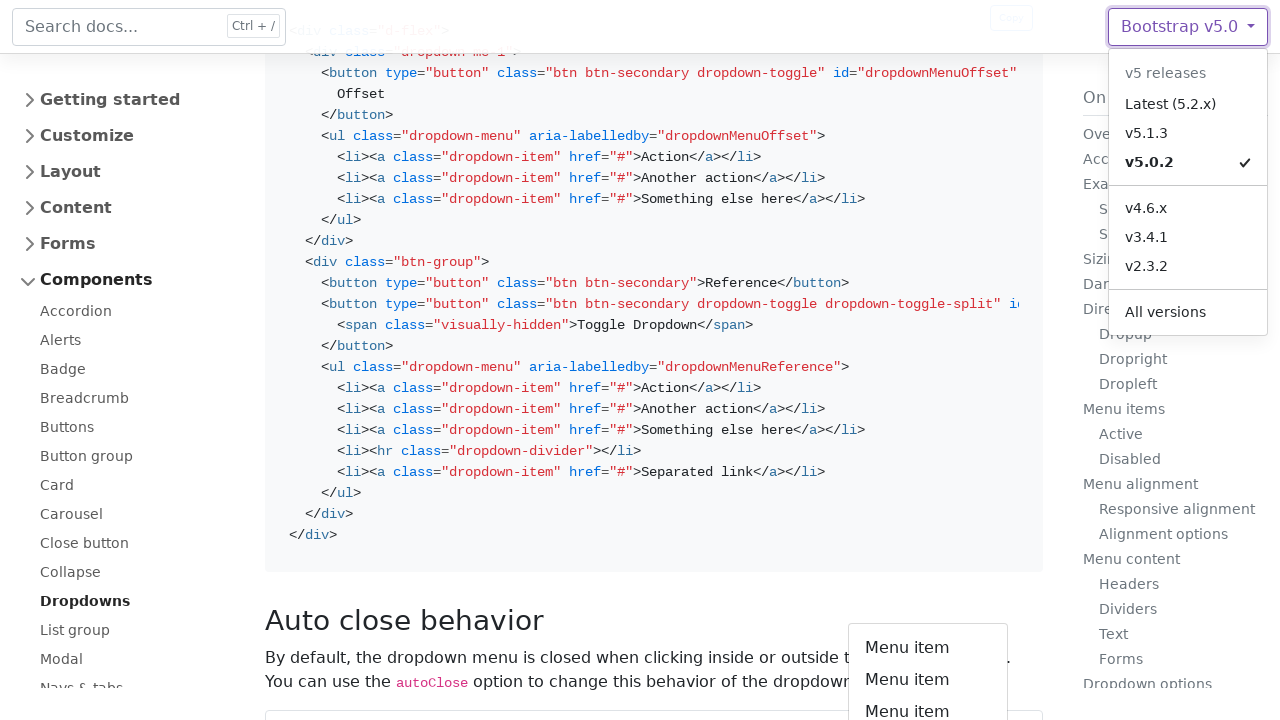

Processed dropdown option: Another action
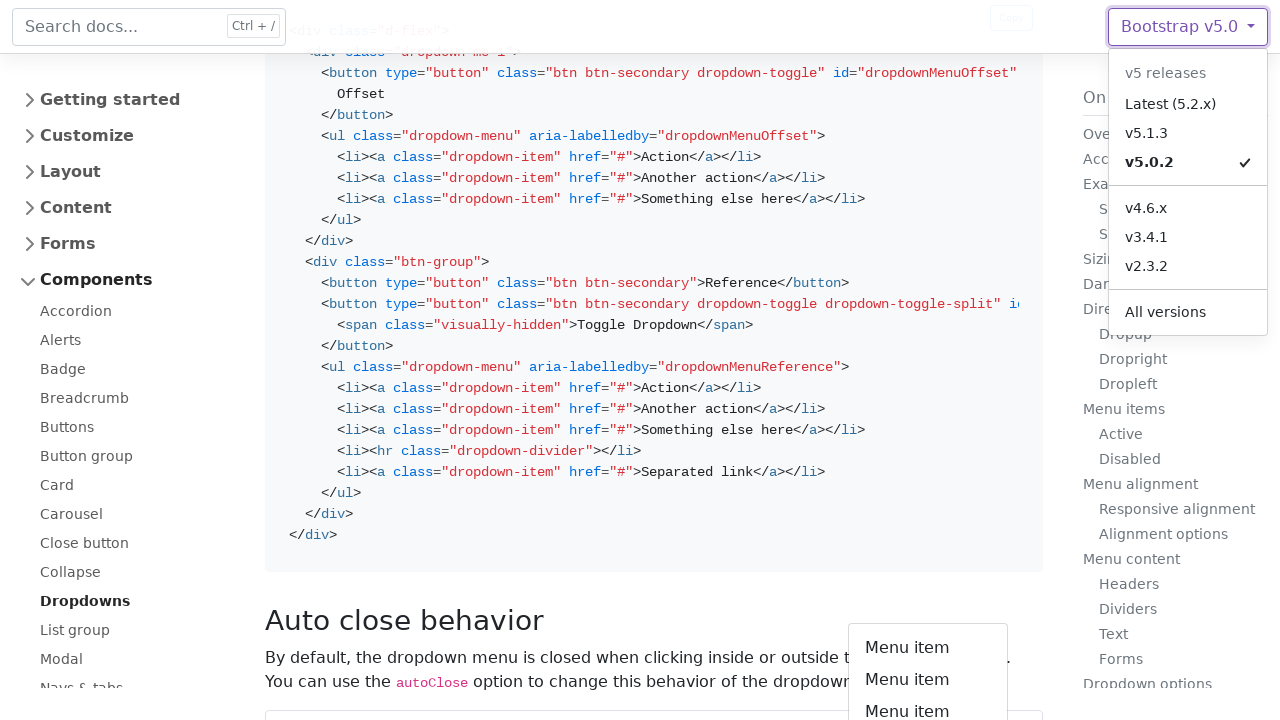

Processed dropdown option: Something else here
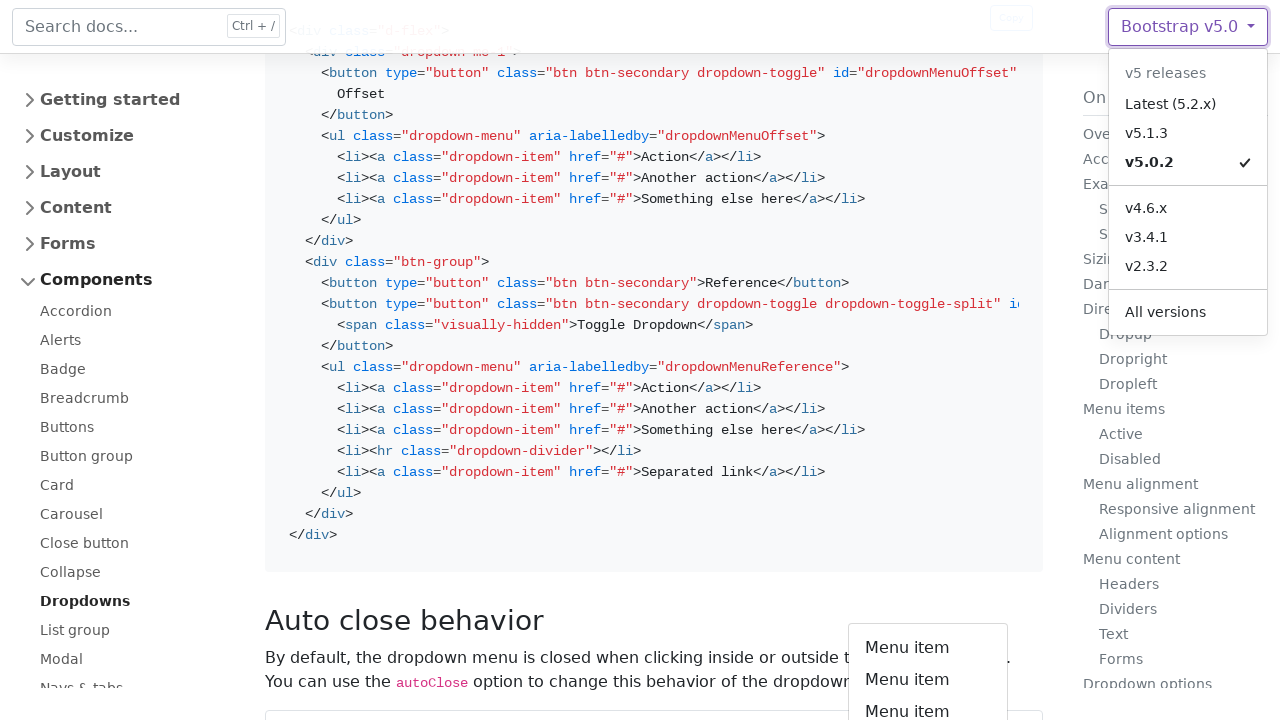

Processed dropdown option: Action
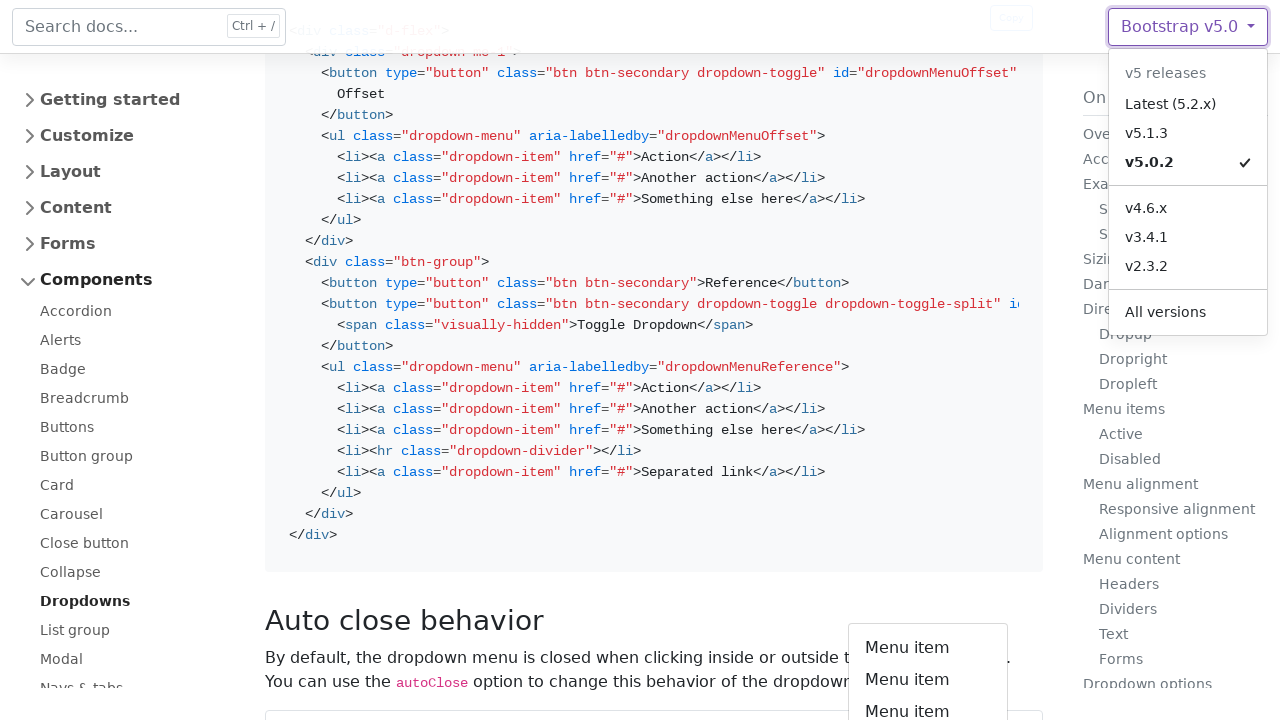

Processed dropdown option: Another action
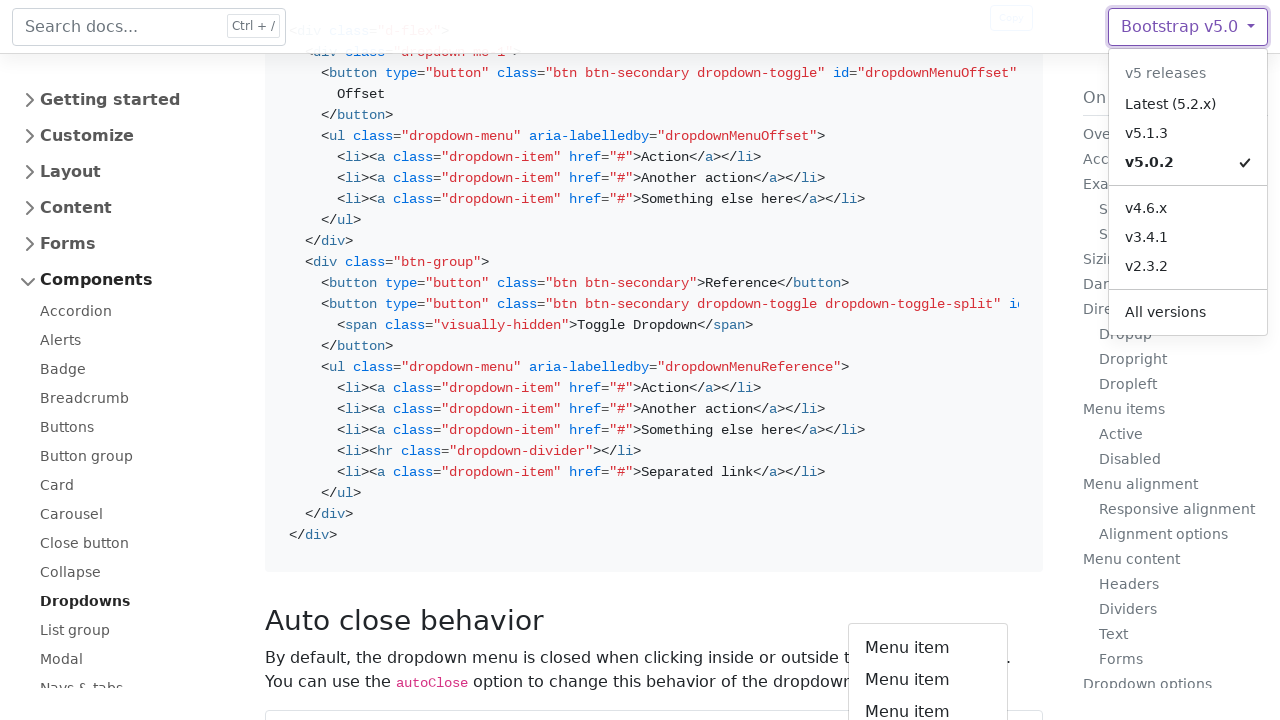

Processed dropdown option: Something else here
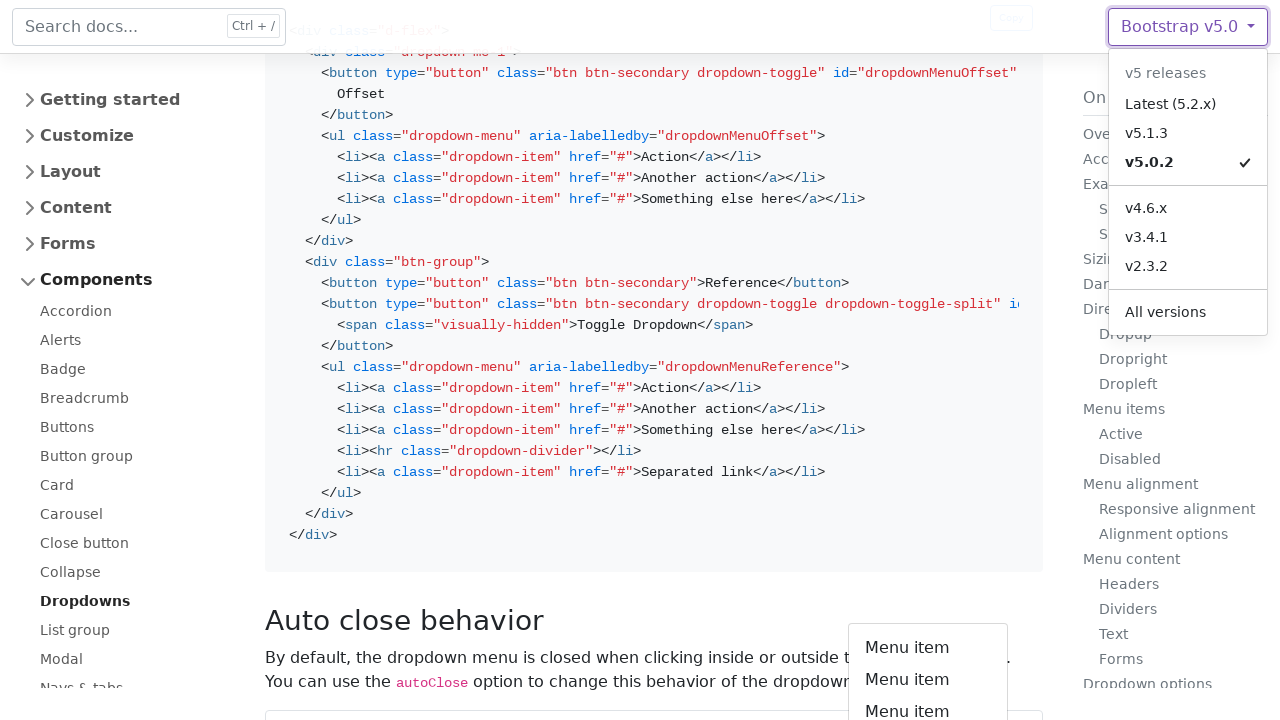

Processed dropdown option: Separated link
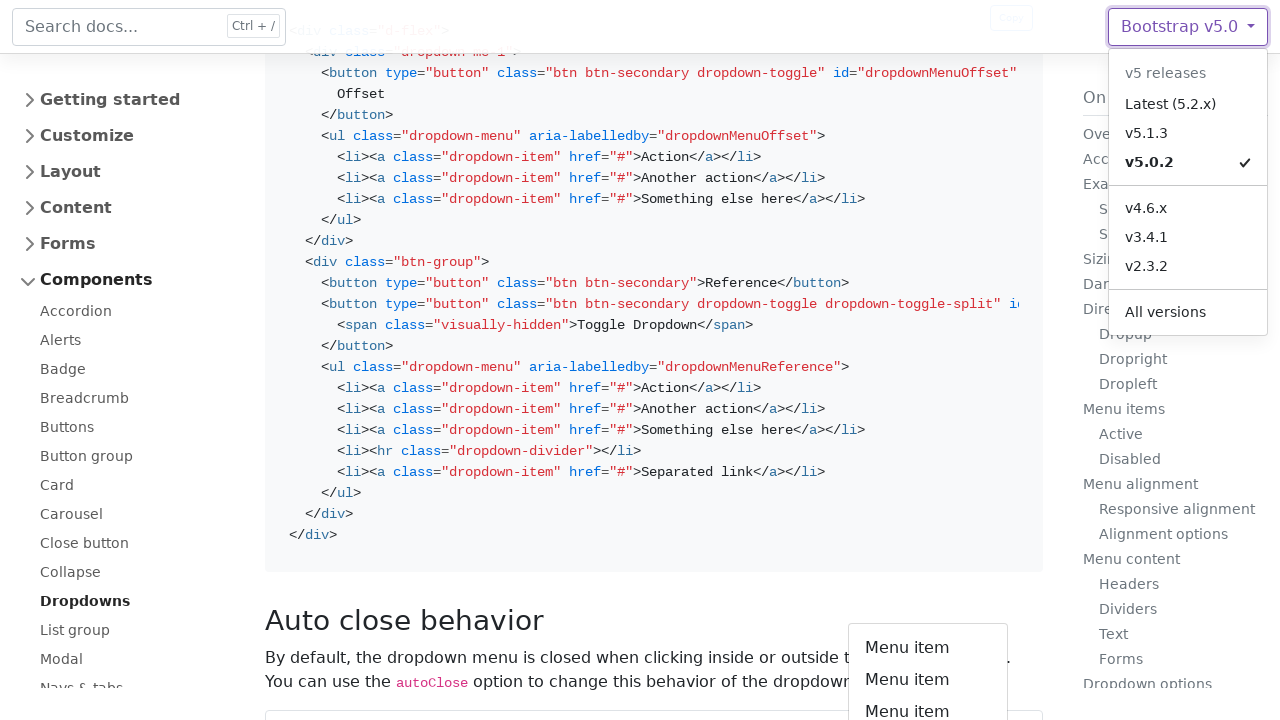

Processed dropdown option: Action
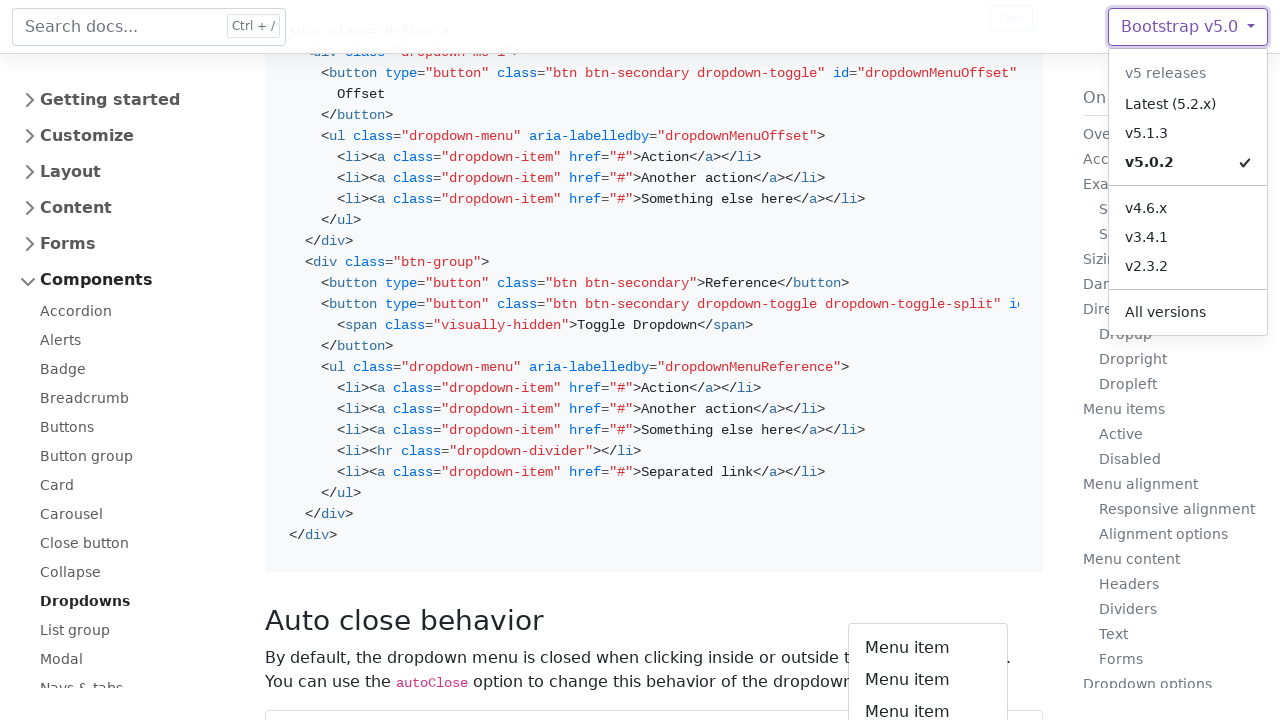

Processed dropdown option: Another action
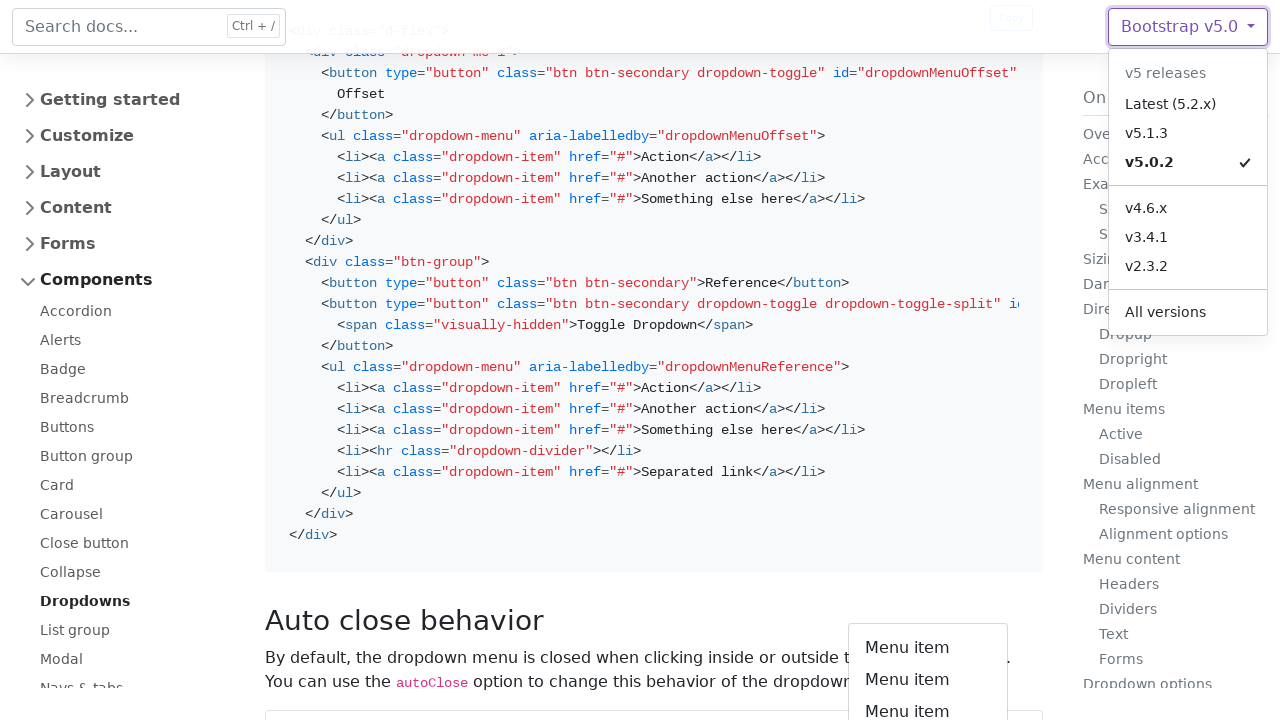

Processed dropdown option: Something else here
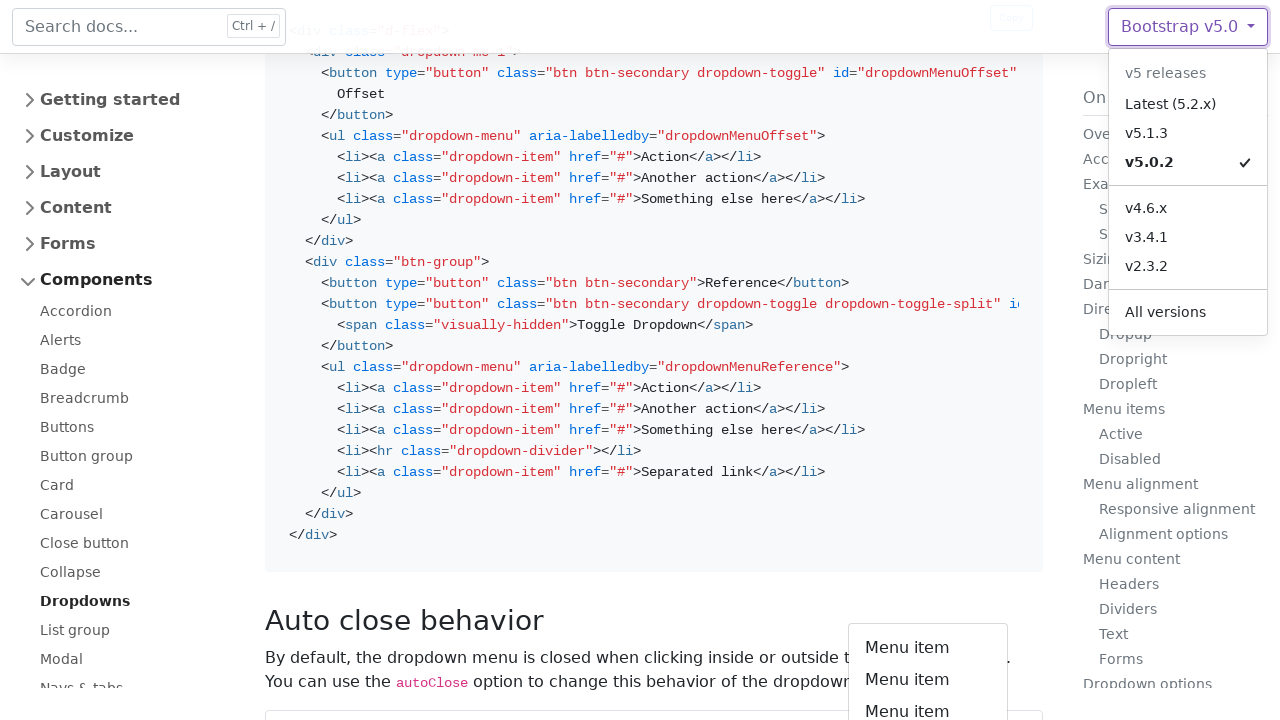

Processed dropdown option: Separated link
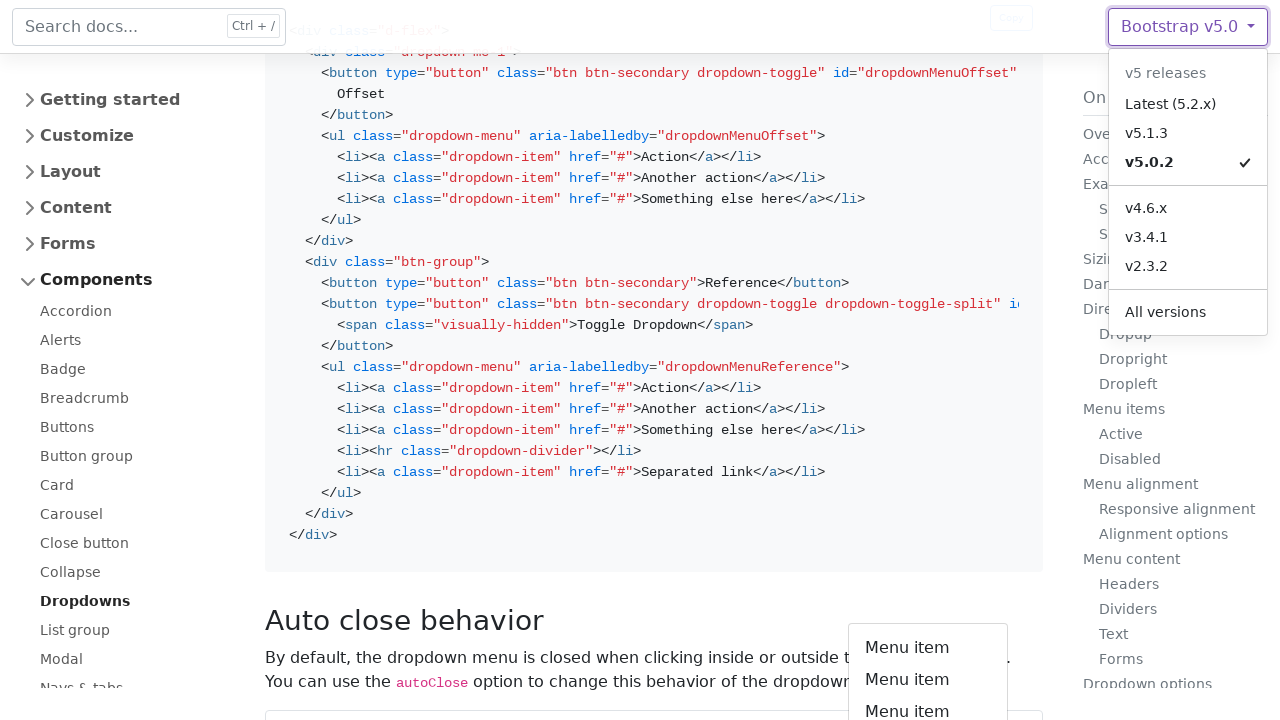

Processed dropdown option: Action
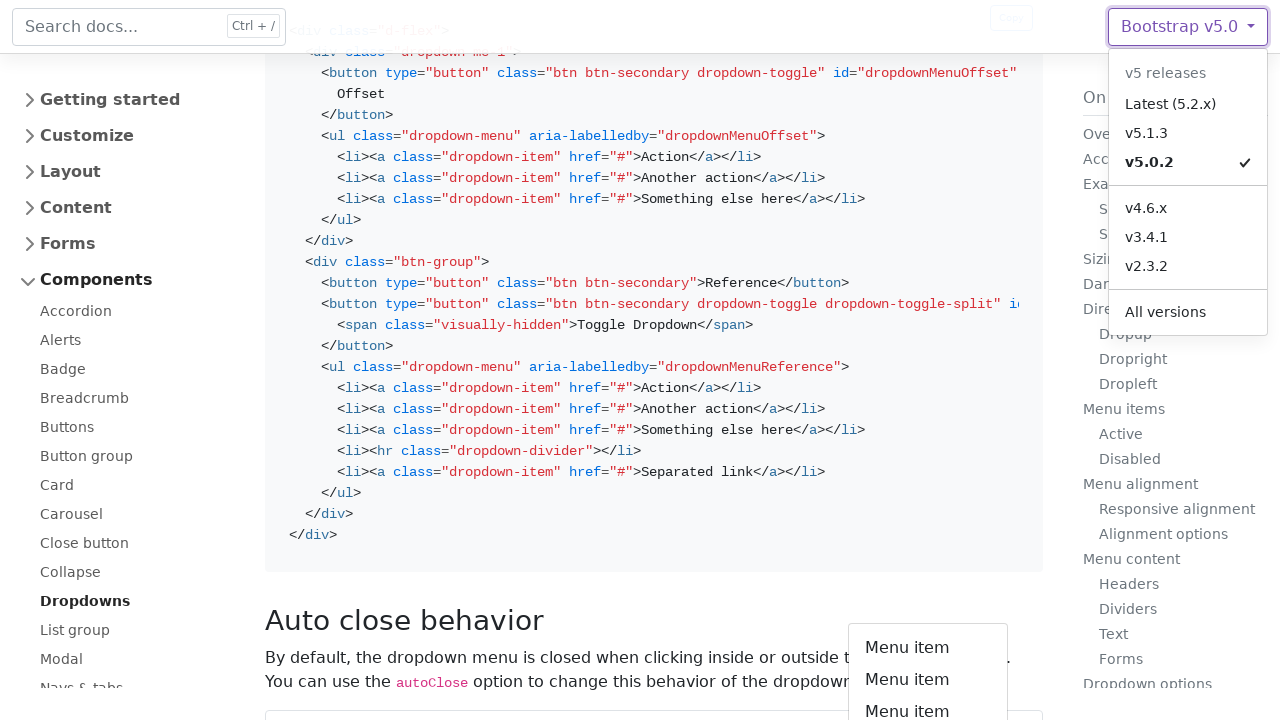

Processed dropdown option: Another action
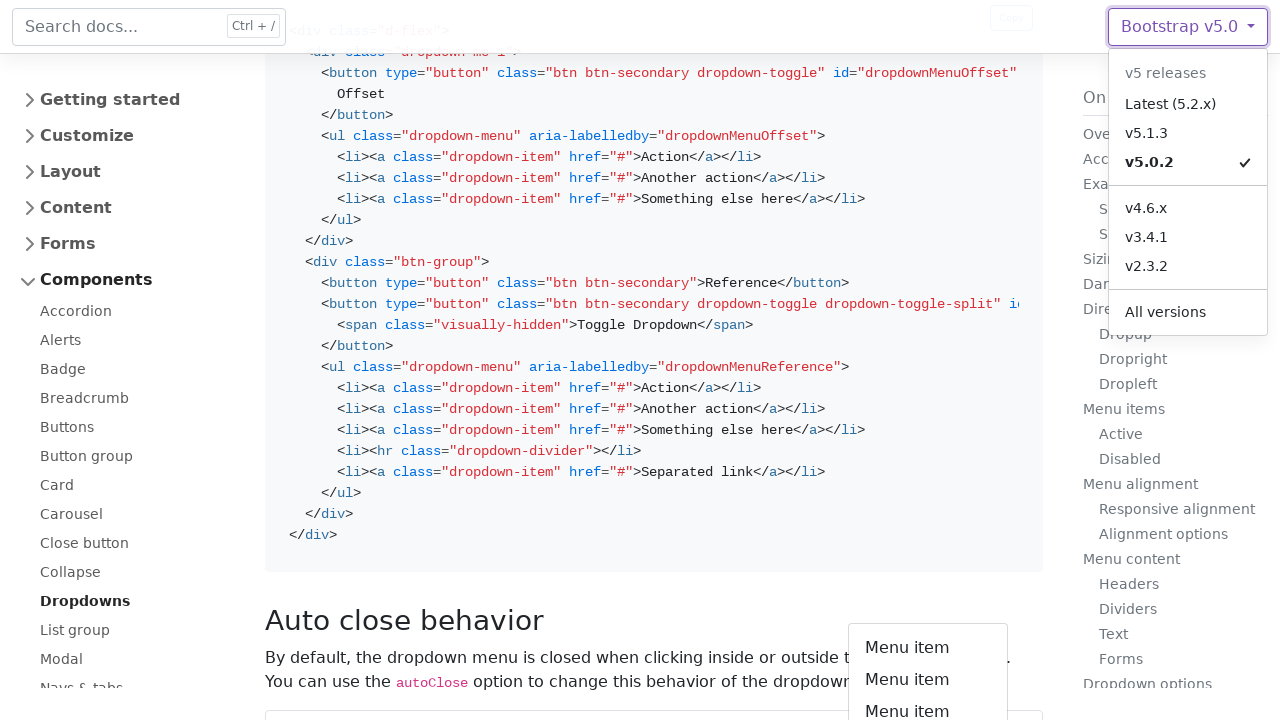

Processed dropdown option: Something else here
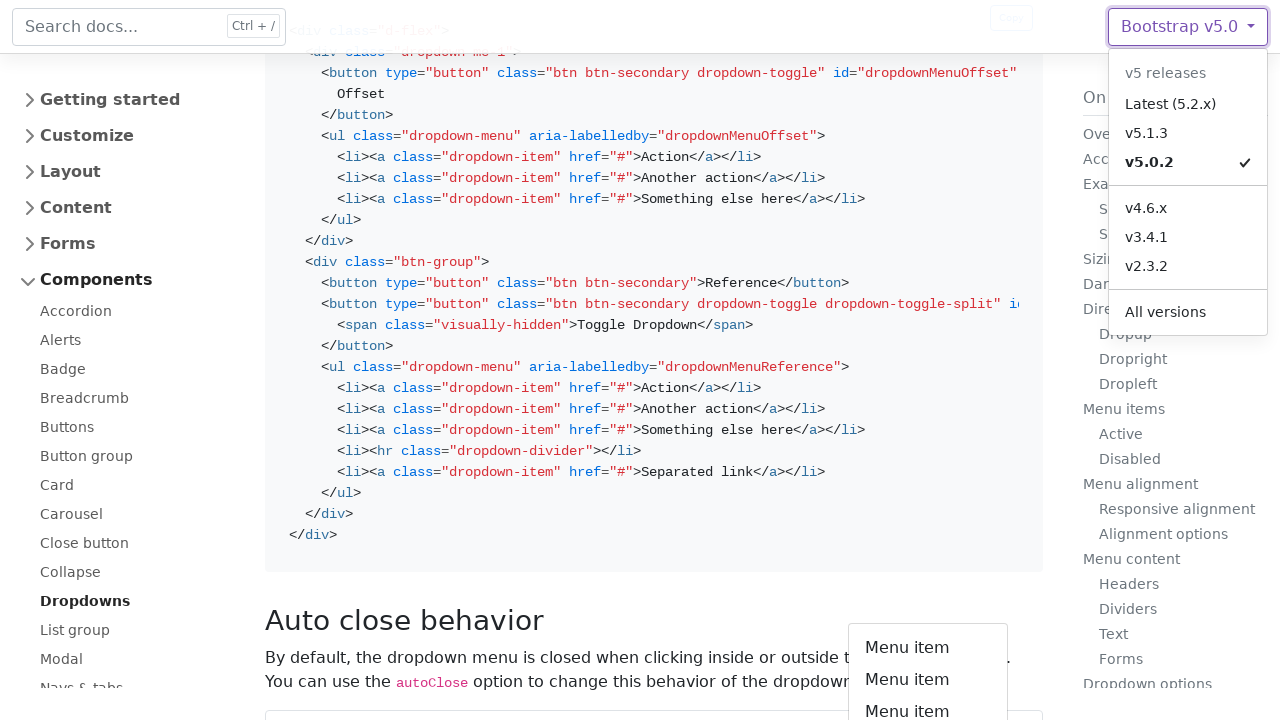

Processed dropdown option: Separated link
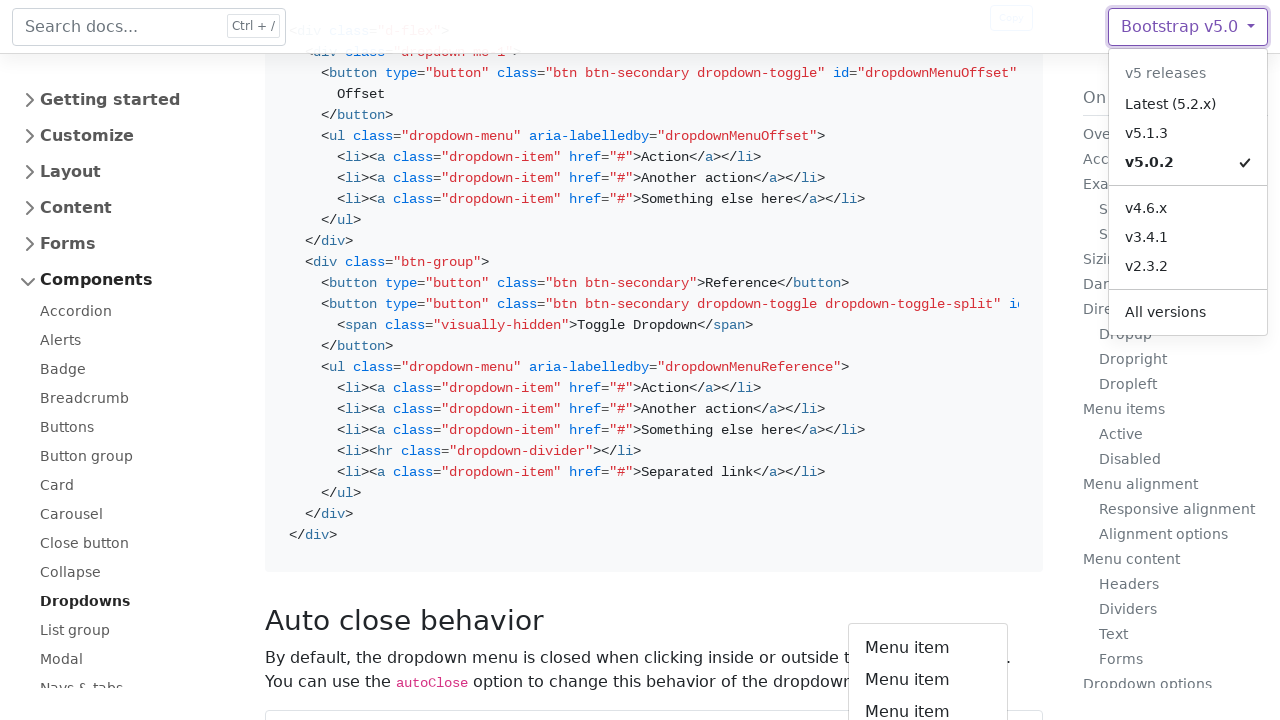

Processed dropdown option: Action
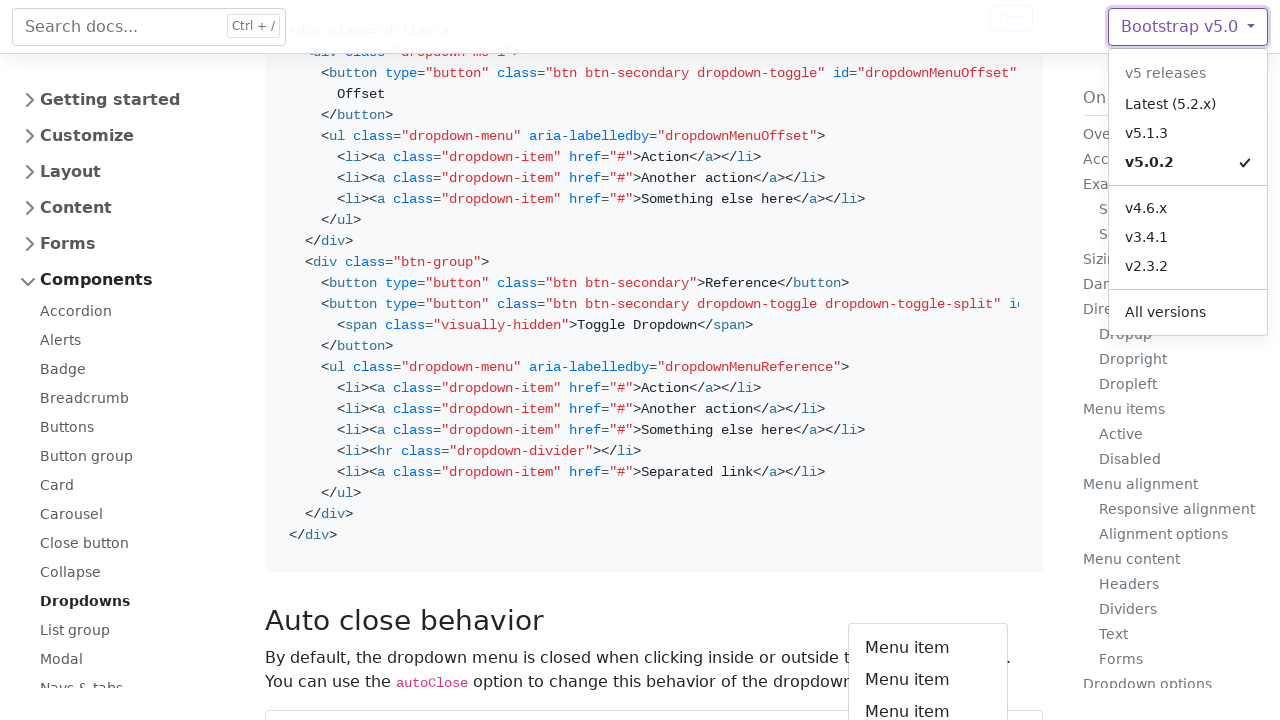

Processed dropdown option: Another action
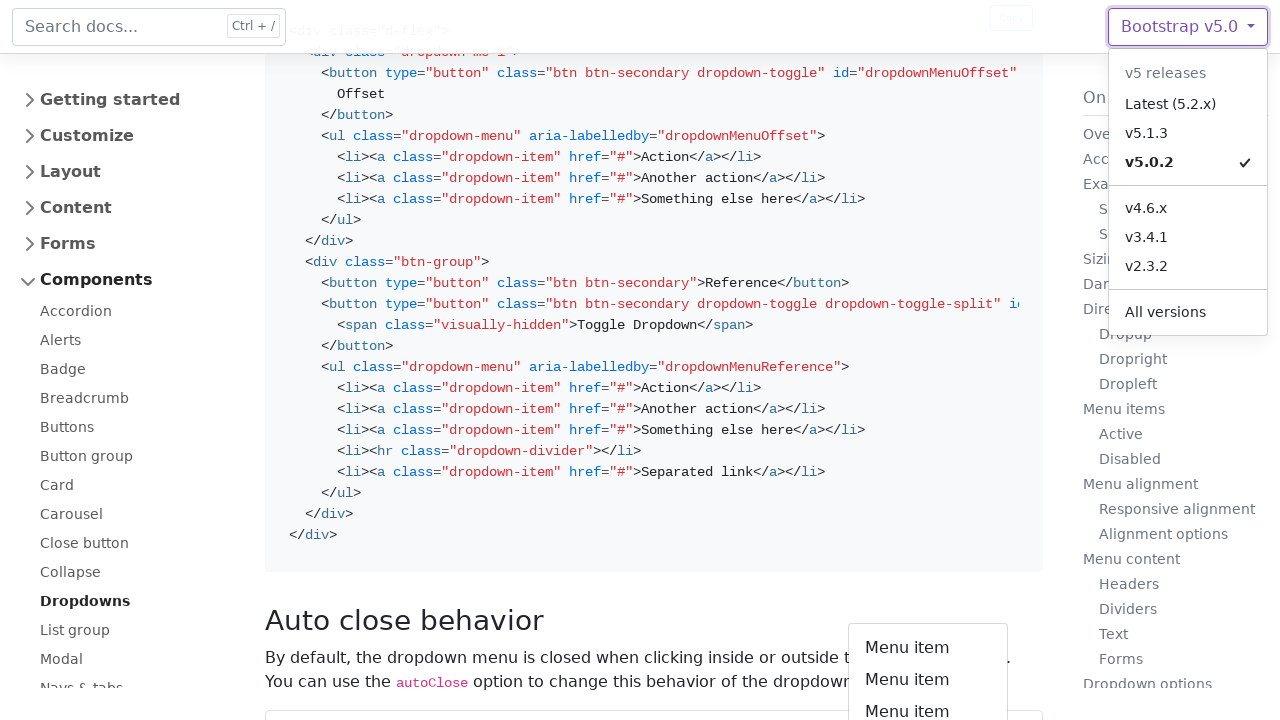

Processed dropdown option: Something else here
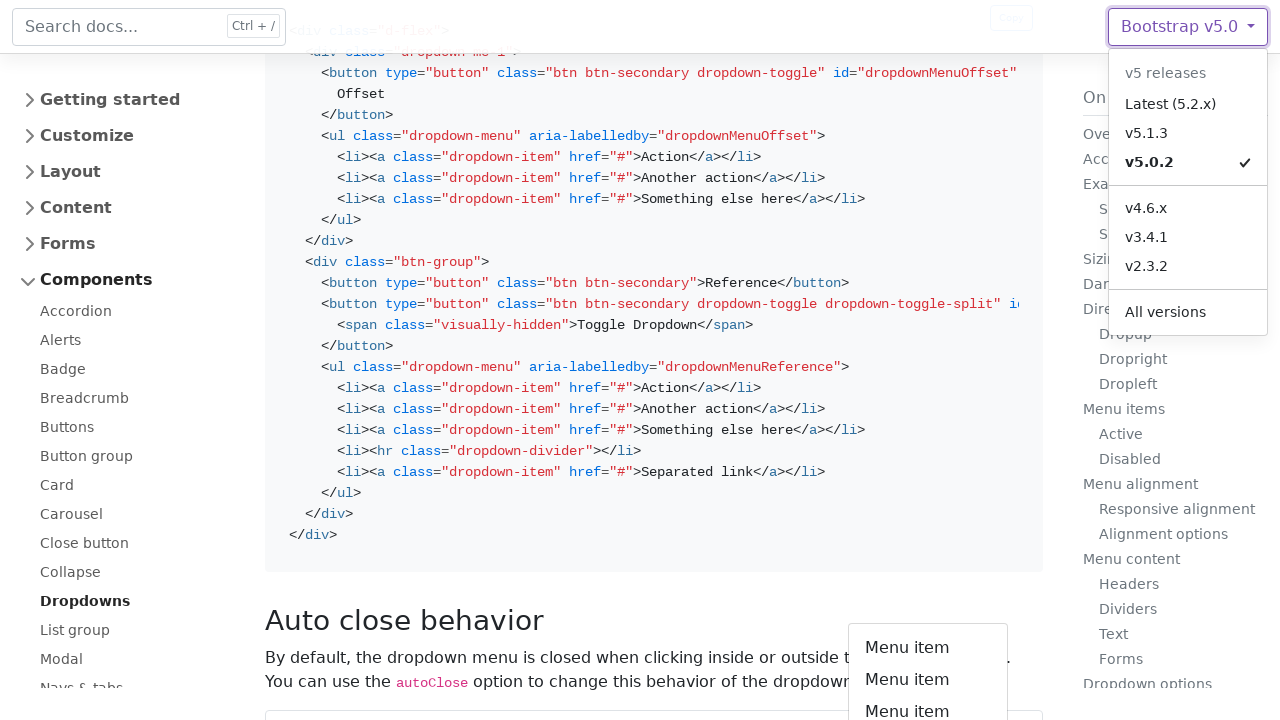

Processed dropdown option: Separated link
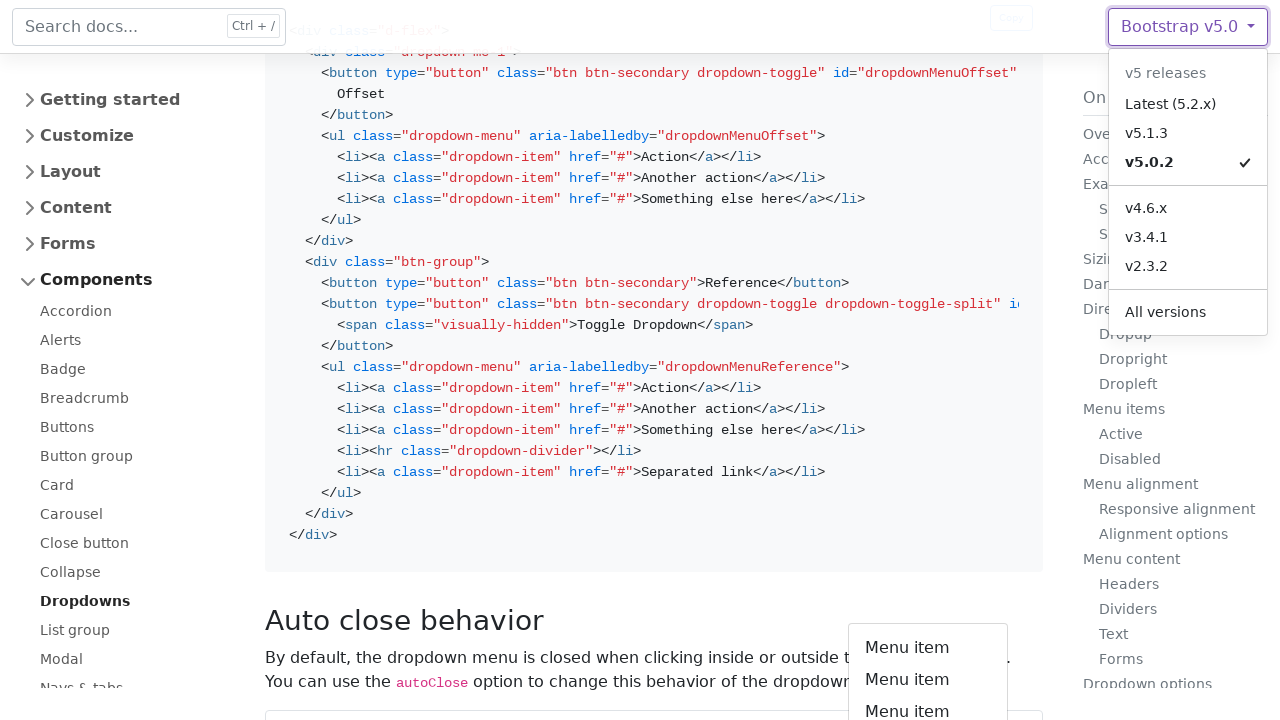

Processed dropdown option: Action
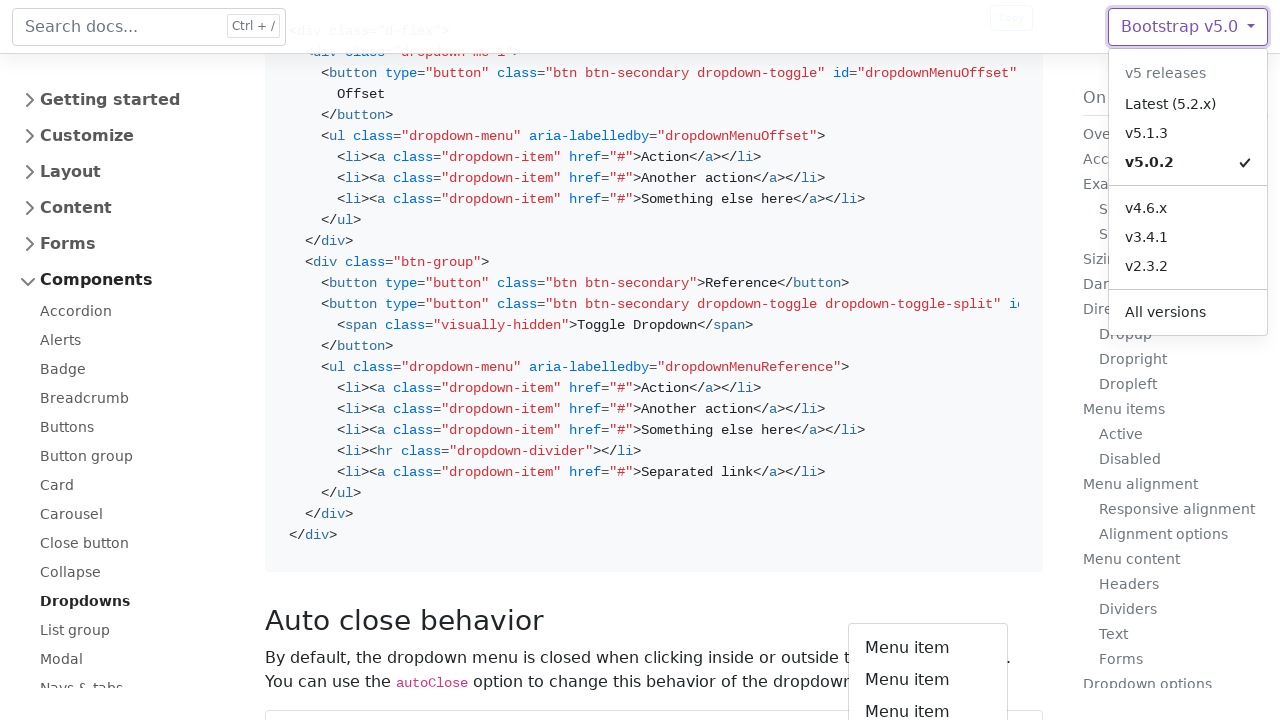

Processed dropdown option: Another action
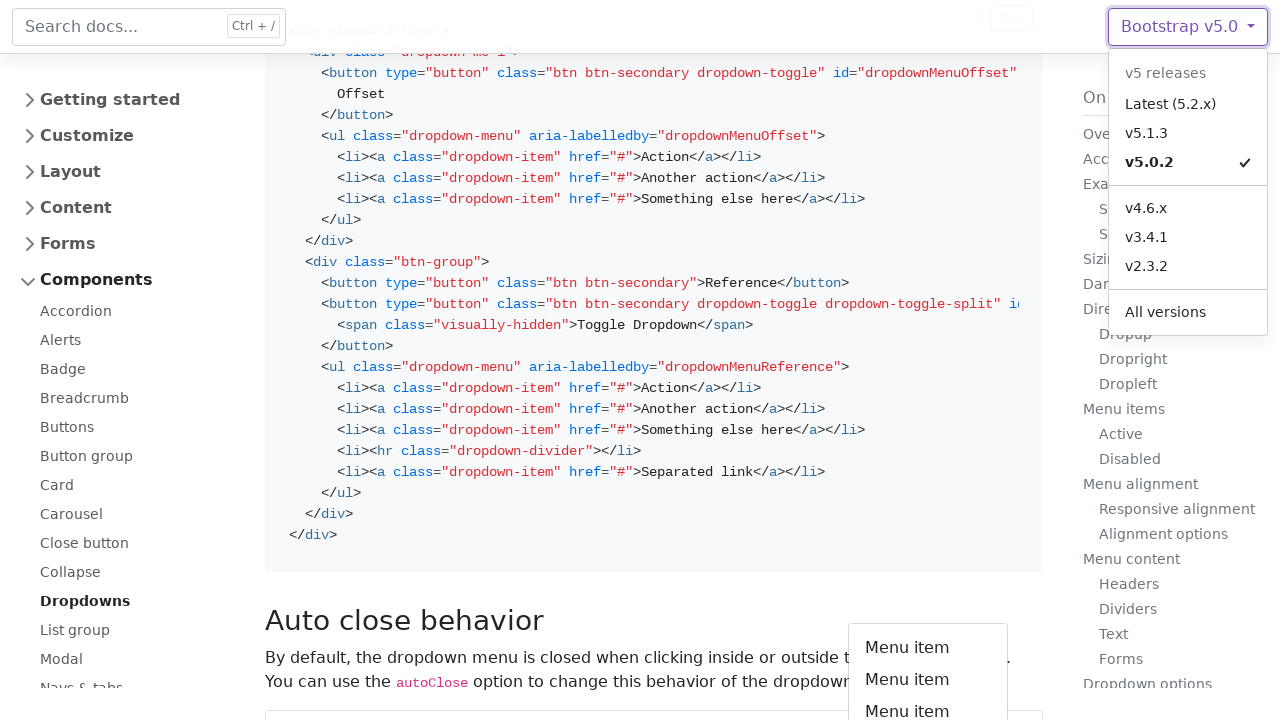

Processed dropdown option: Something else here
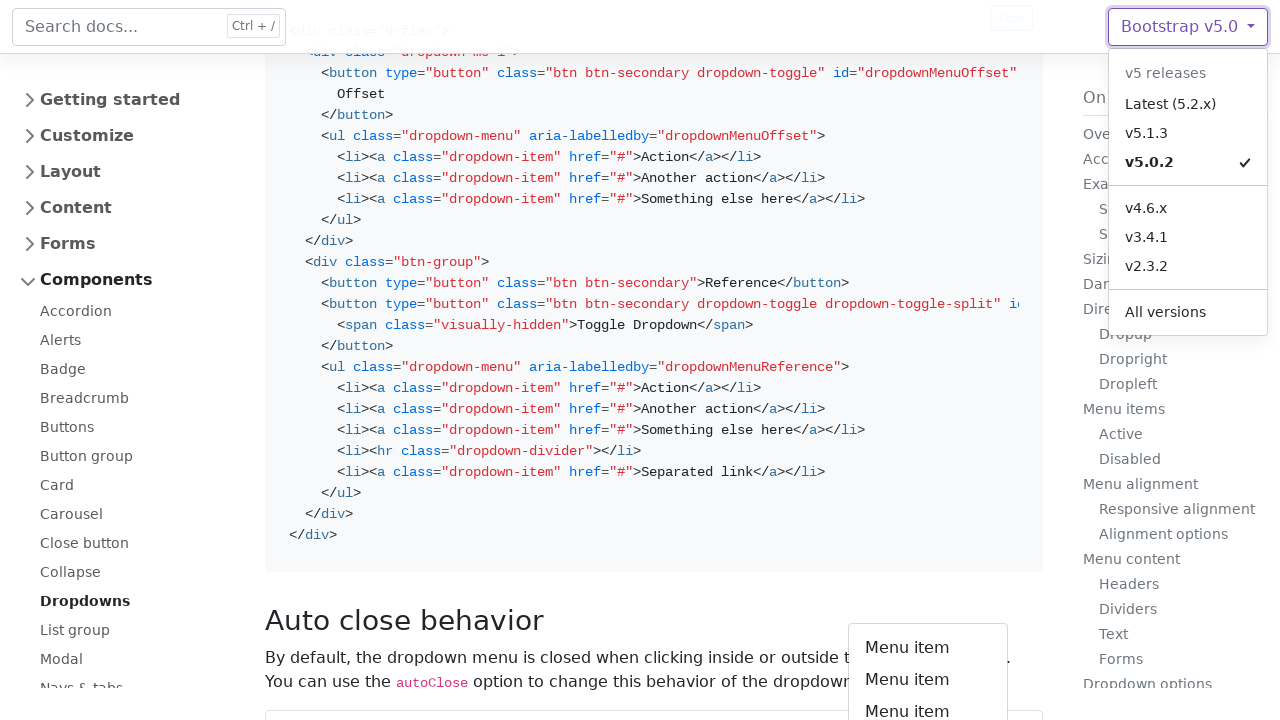

Processed dropdown option: Separated link
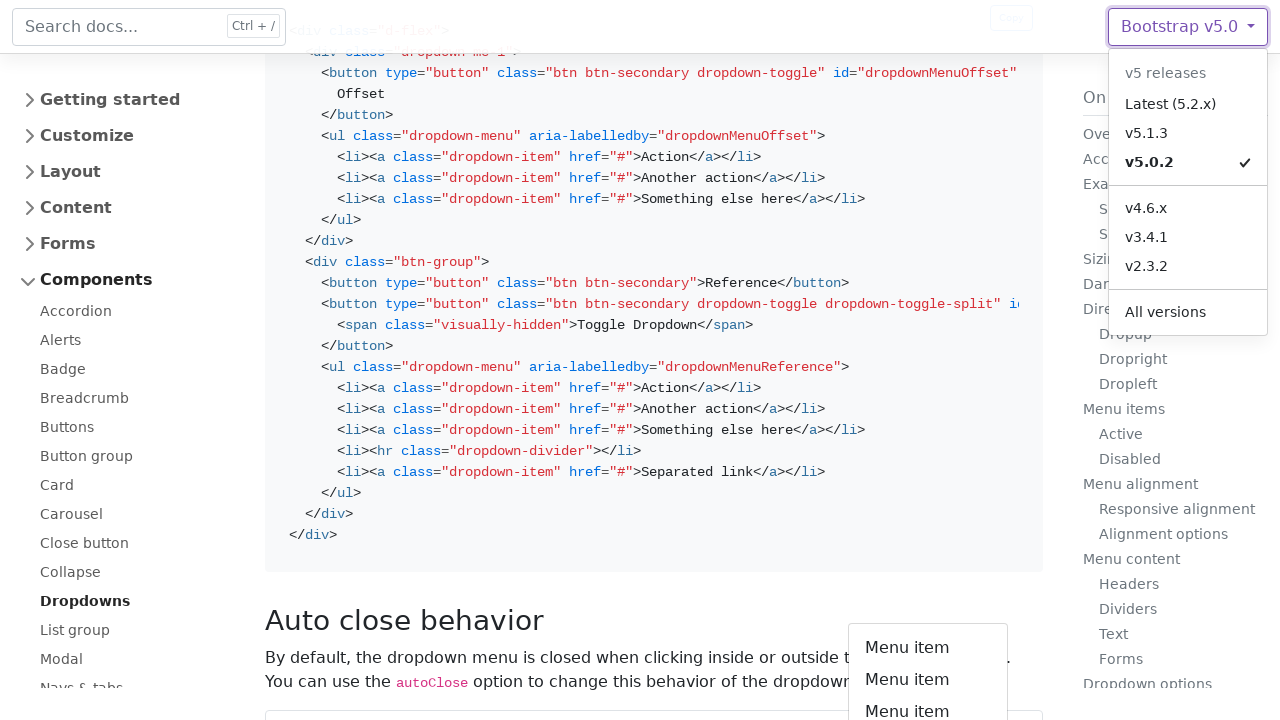

Processed dropdown option: Action
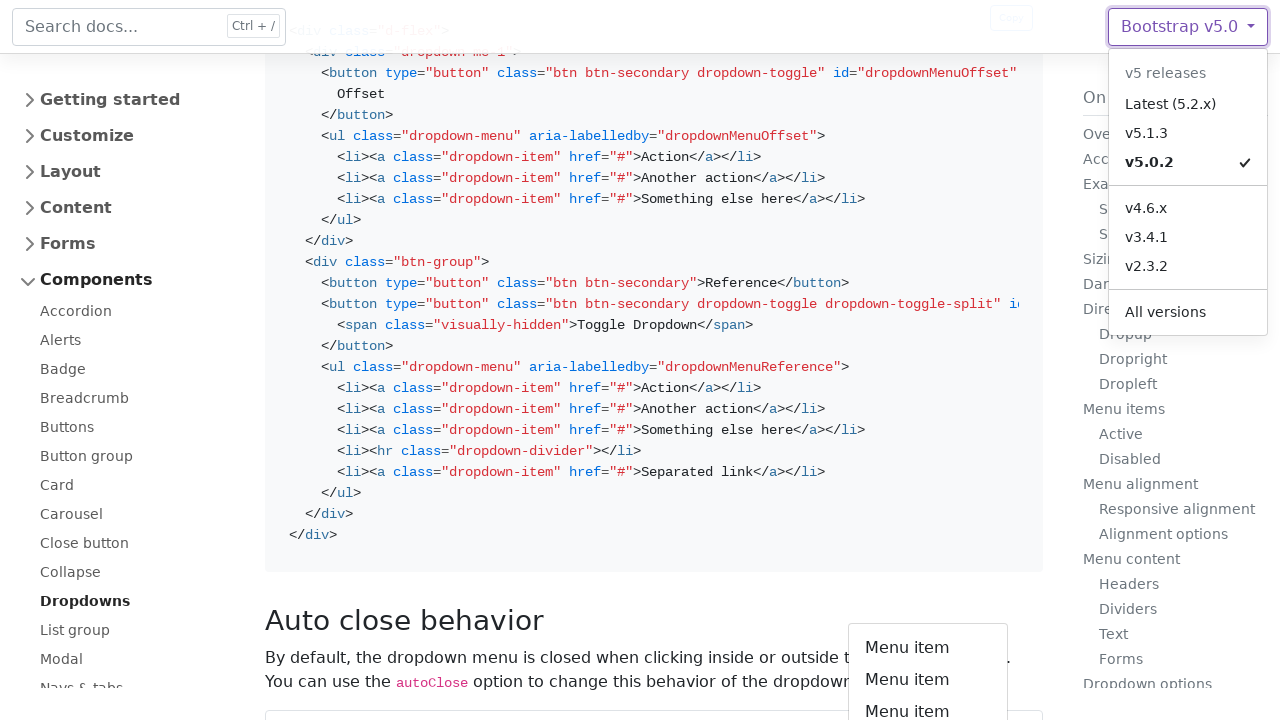

Processed dropdown option: Another action
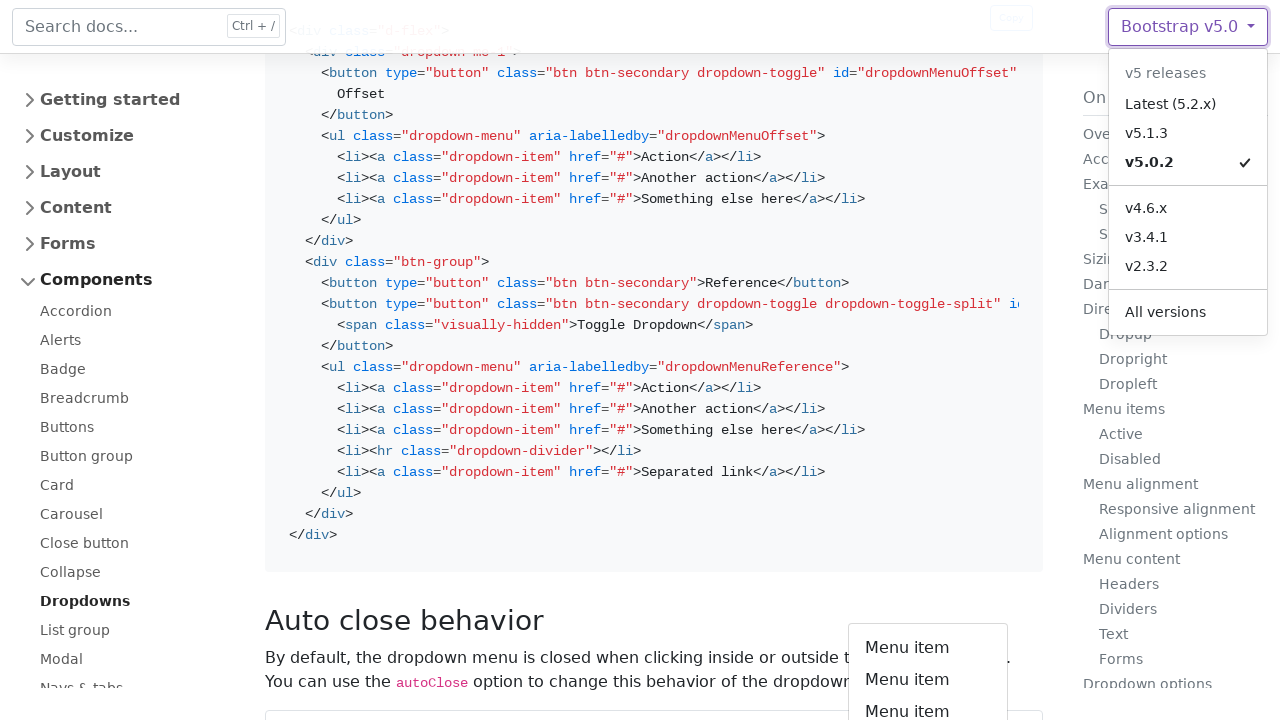

Processed dropdown option: Something else here
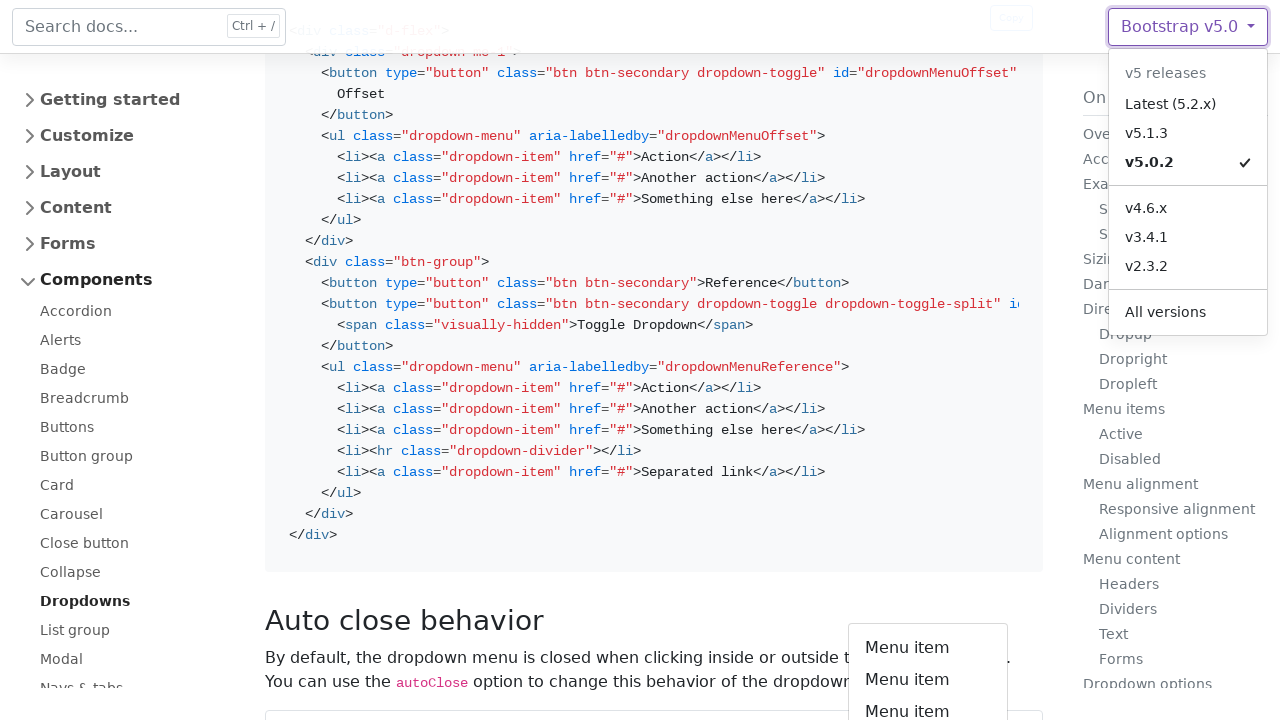

Processed dropdown option: Separated link
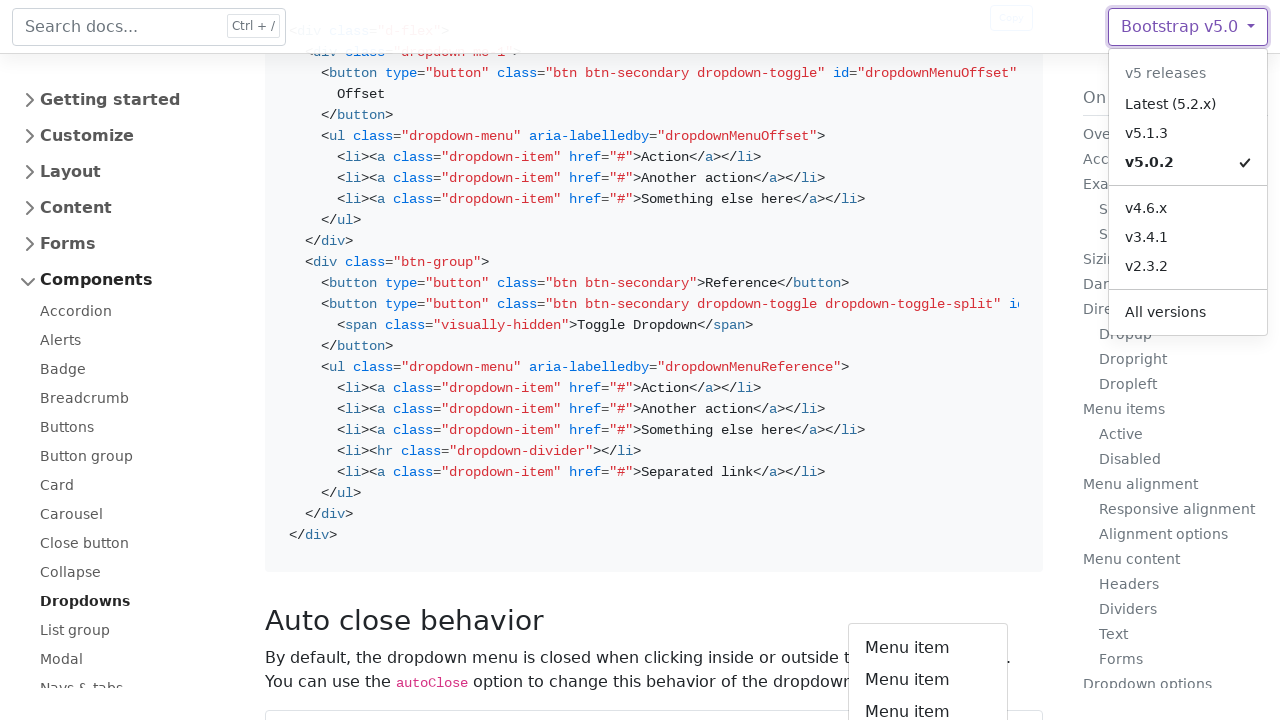

Processed dropdown option: Action
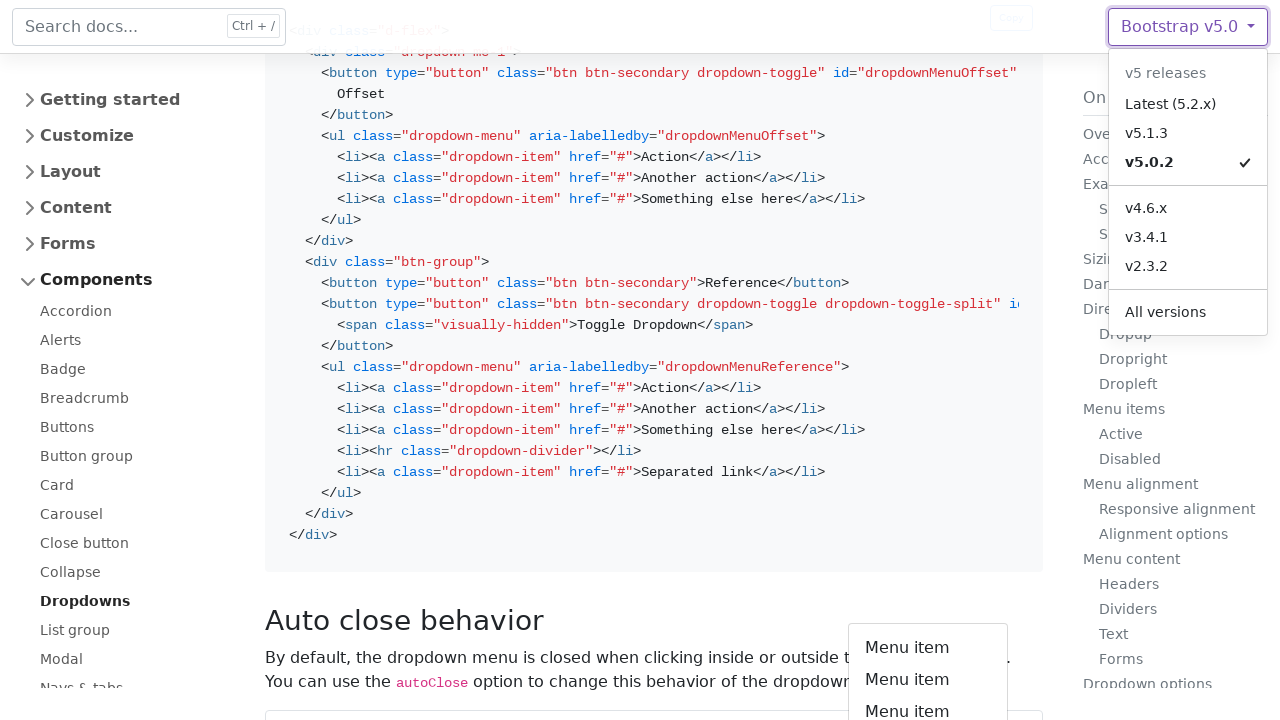

Processed dropdown option: Another action
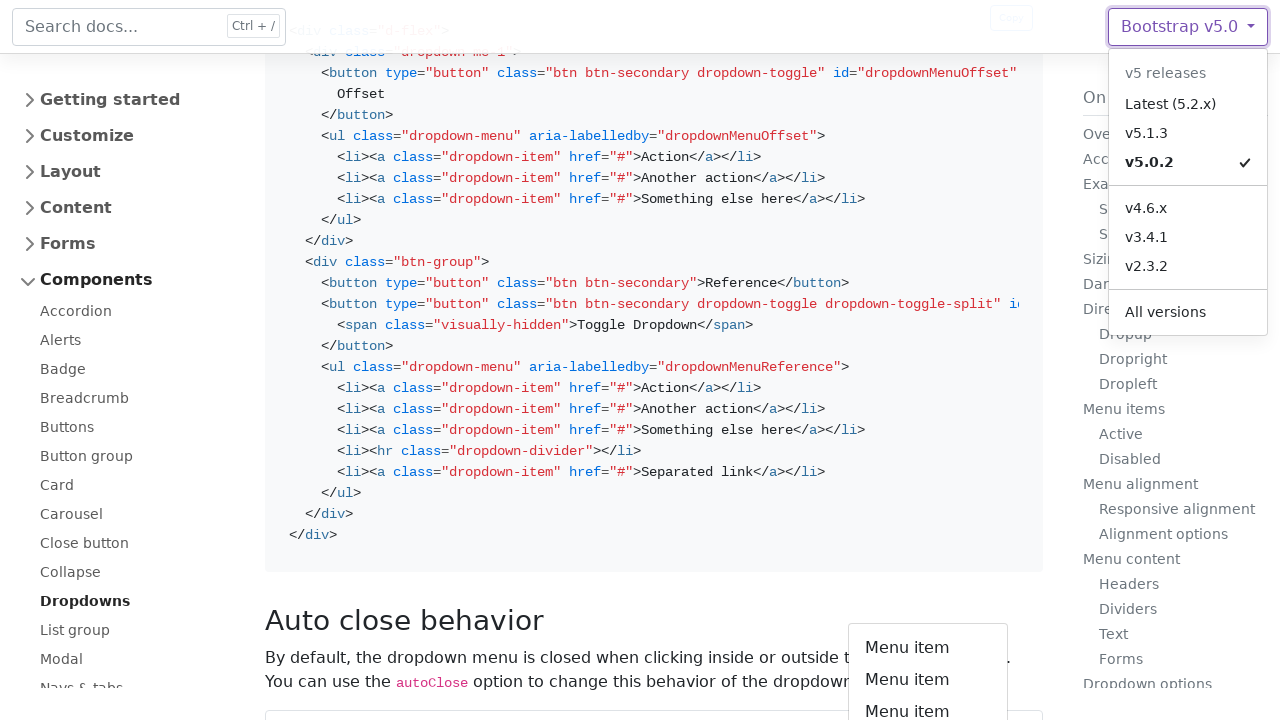

Processed dropdown option: Something else here
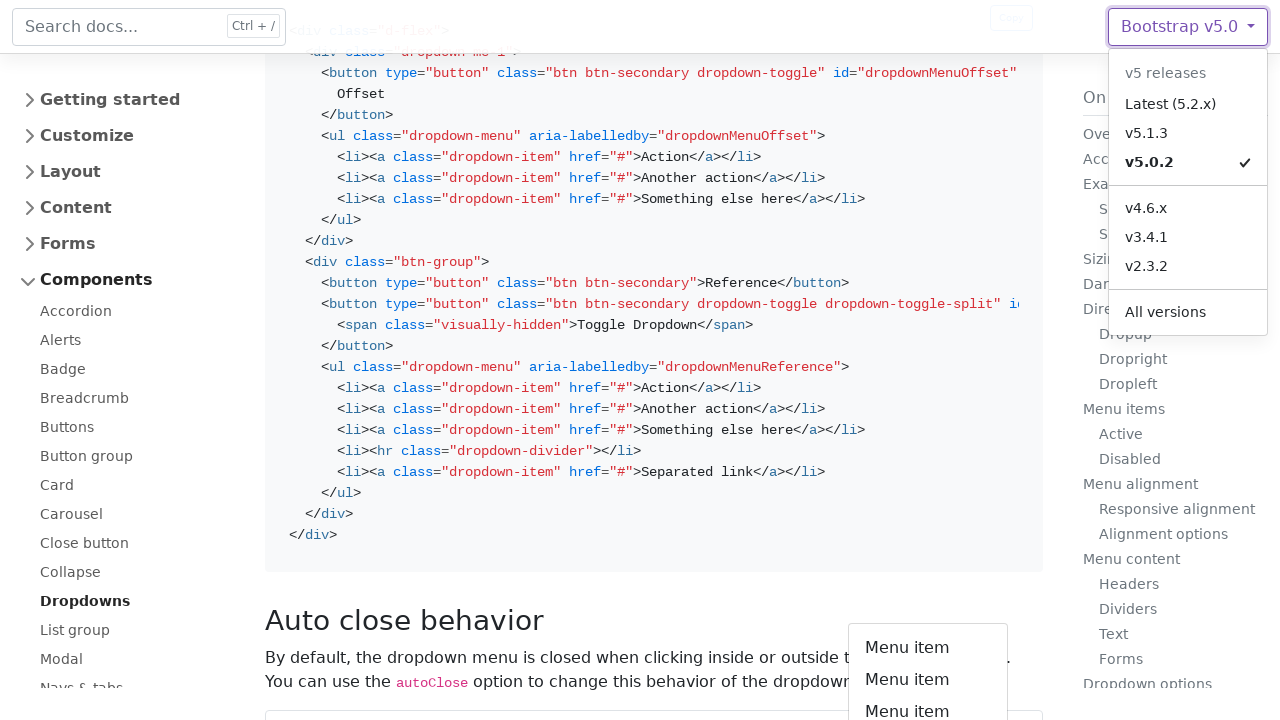

Processed dropdown option: Action
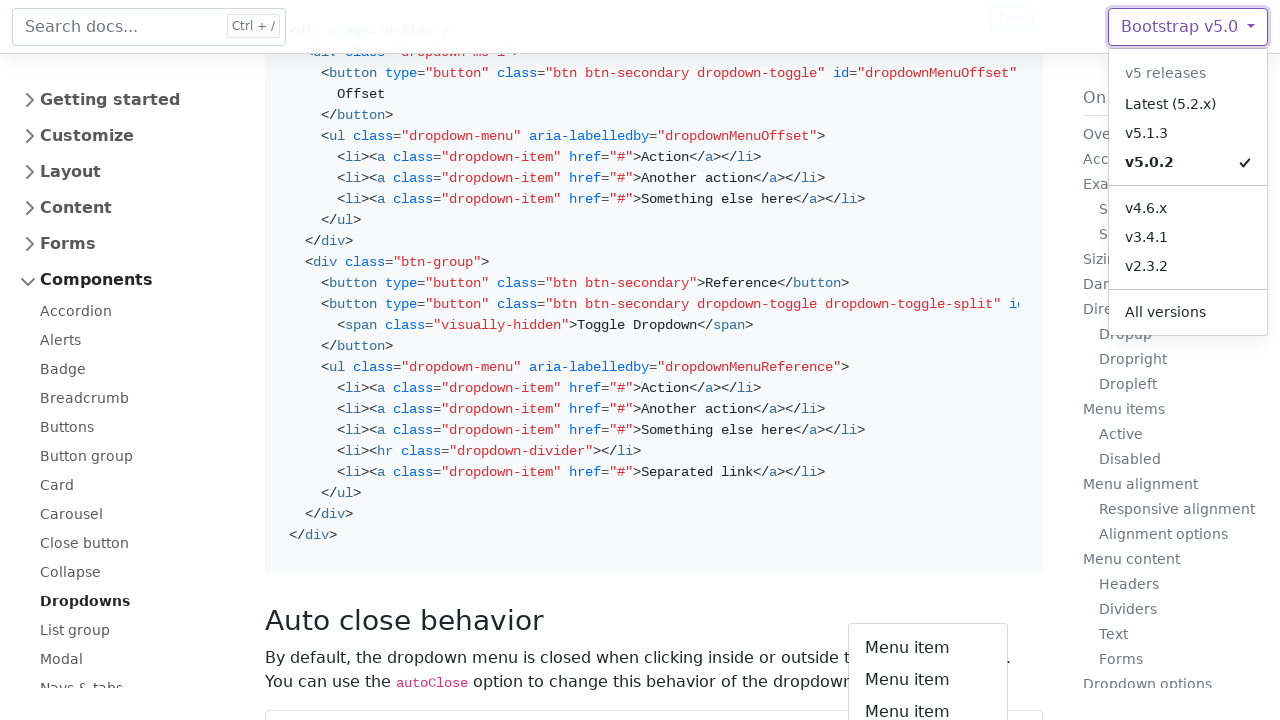

Processed dropdown option: Another action
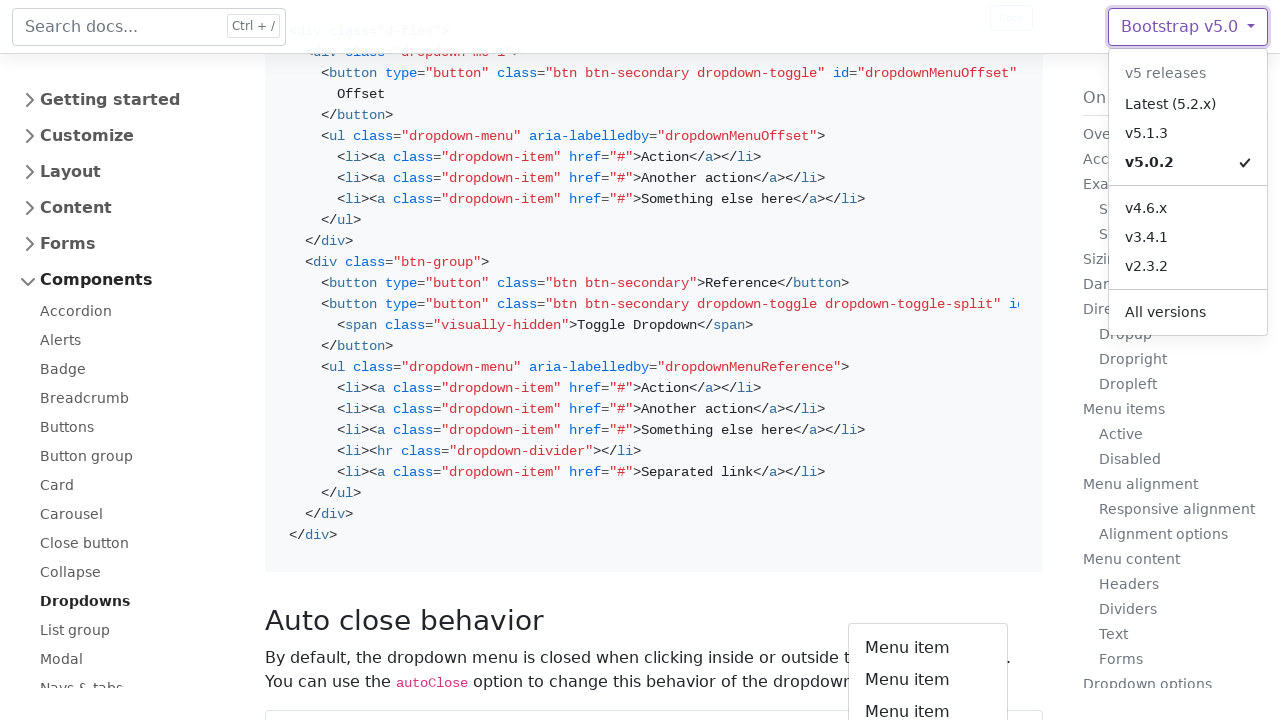

Processed dropdown option: Something else here
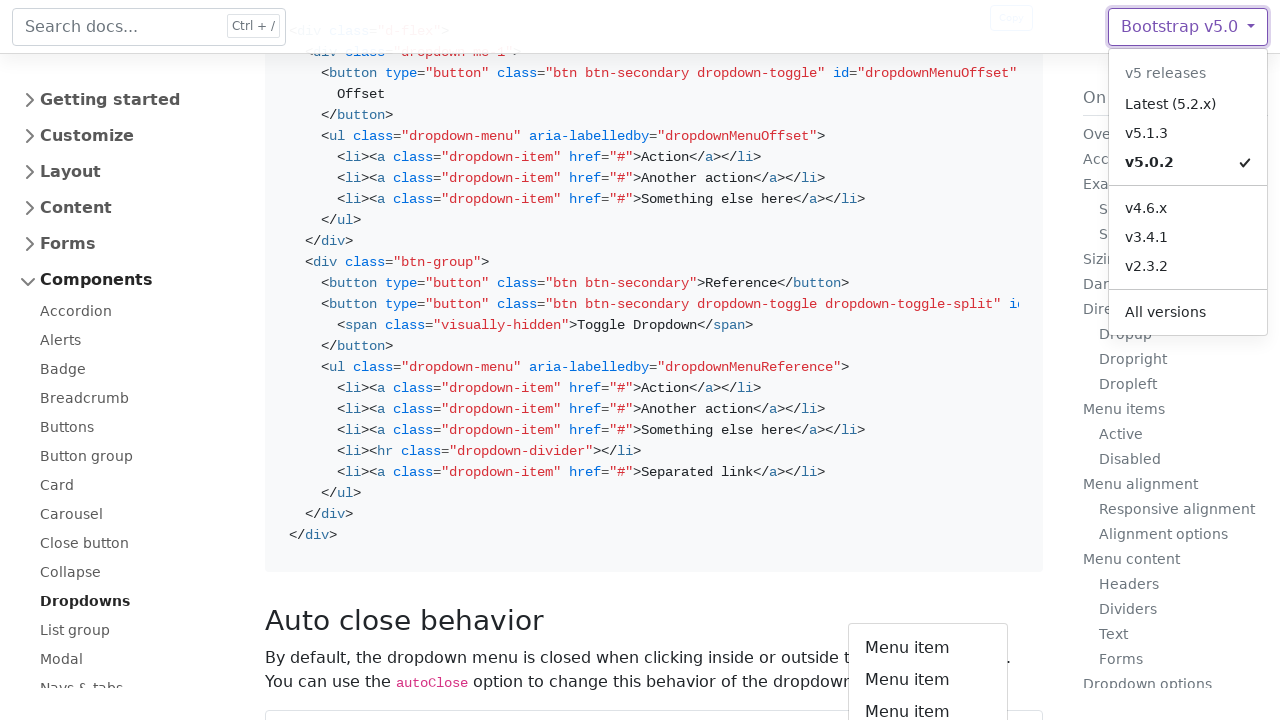

Processed dropdown option: Regular link
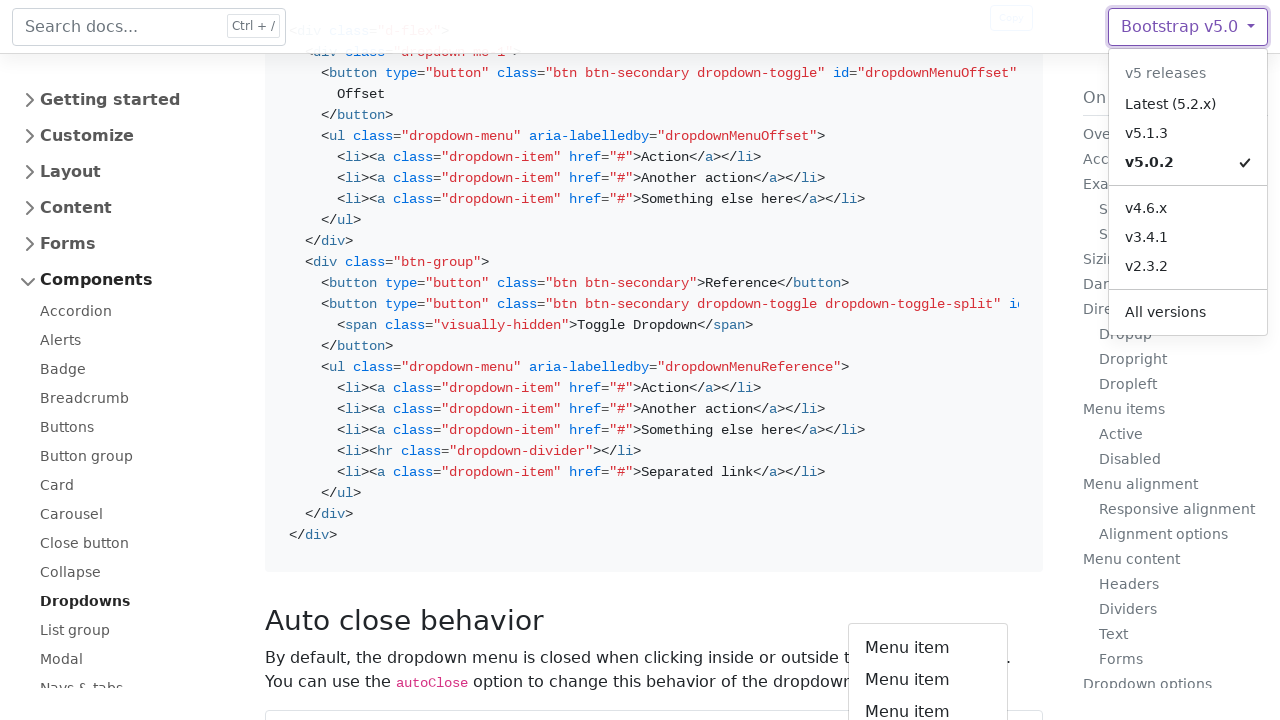

Processed dropdown option: Active link
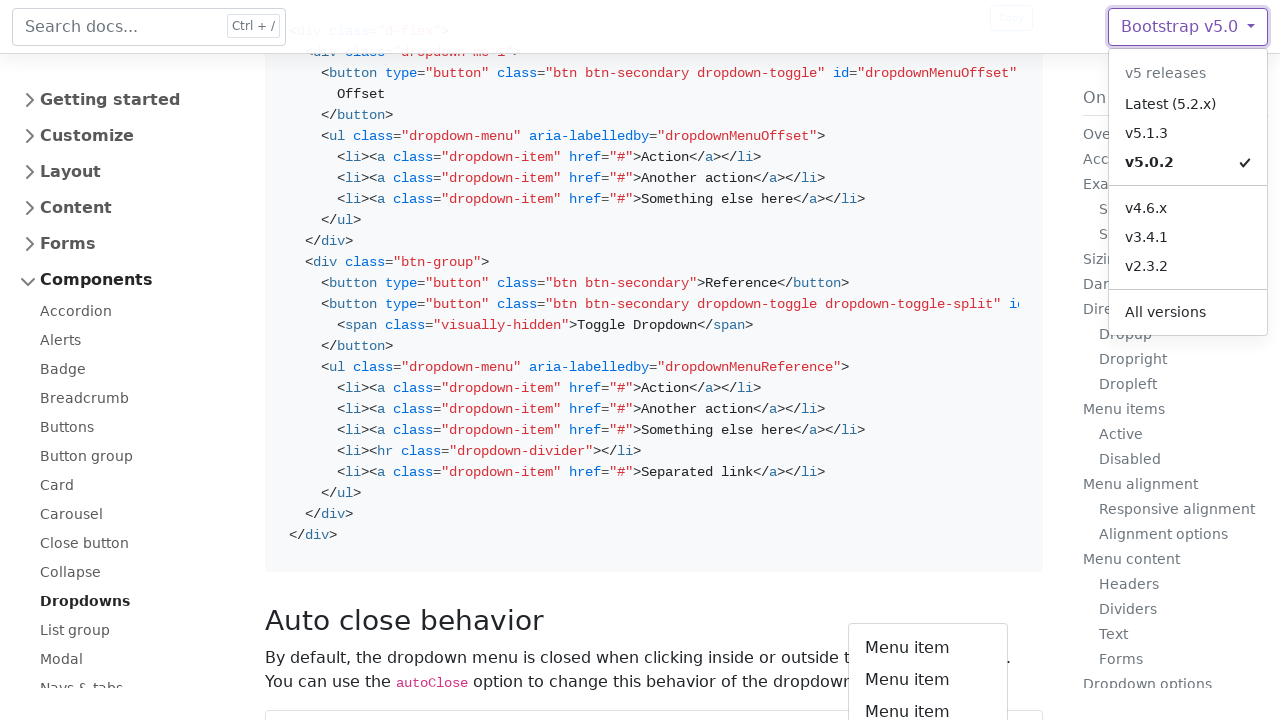

Processed dropdown option: Another link
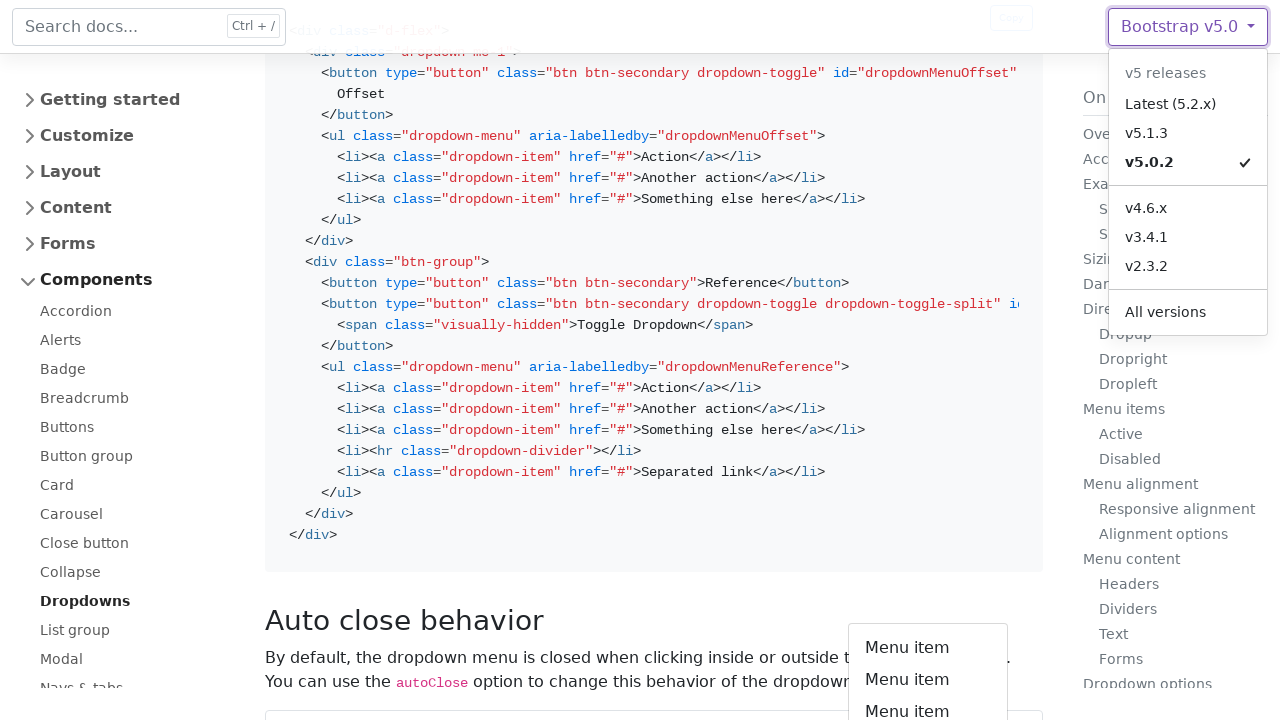

Processed dropdown option: Regular link
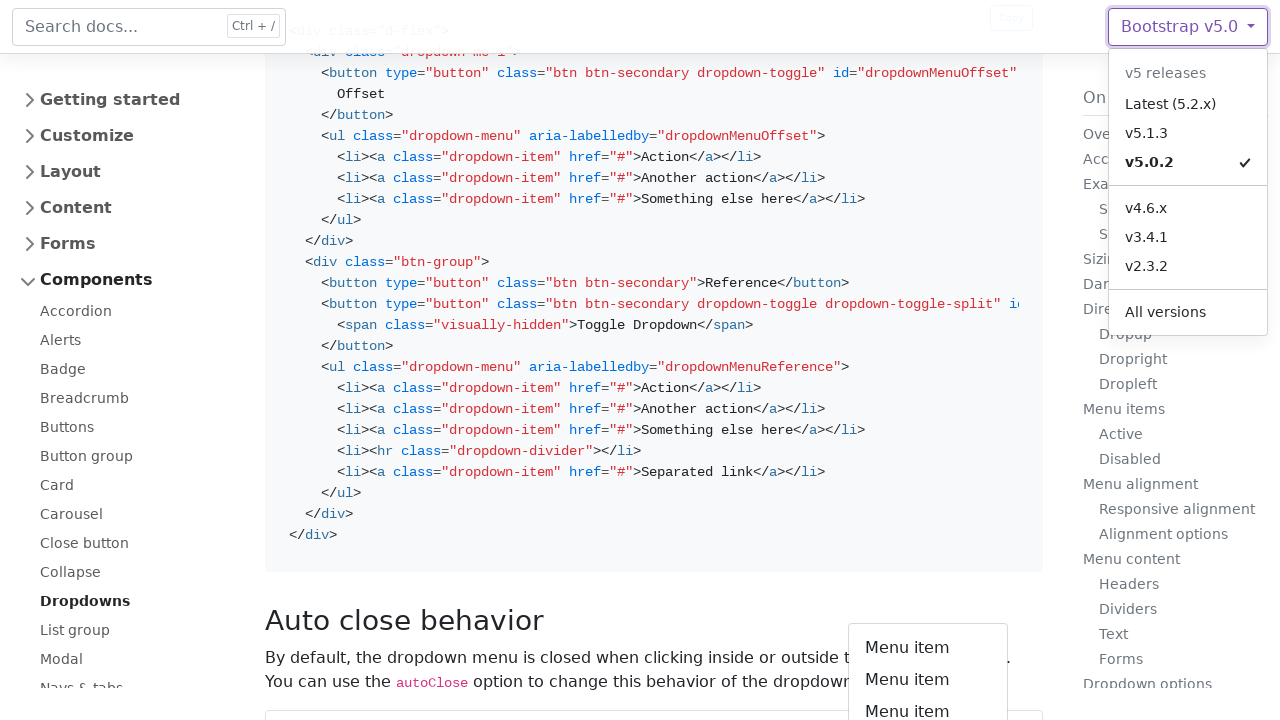

Processed dropdown option: Disabled link
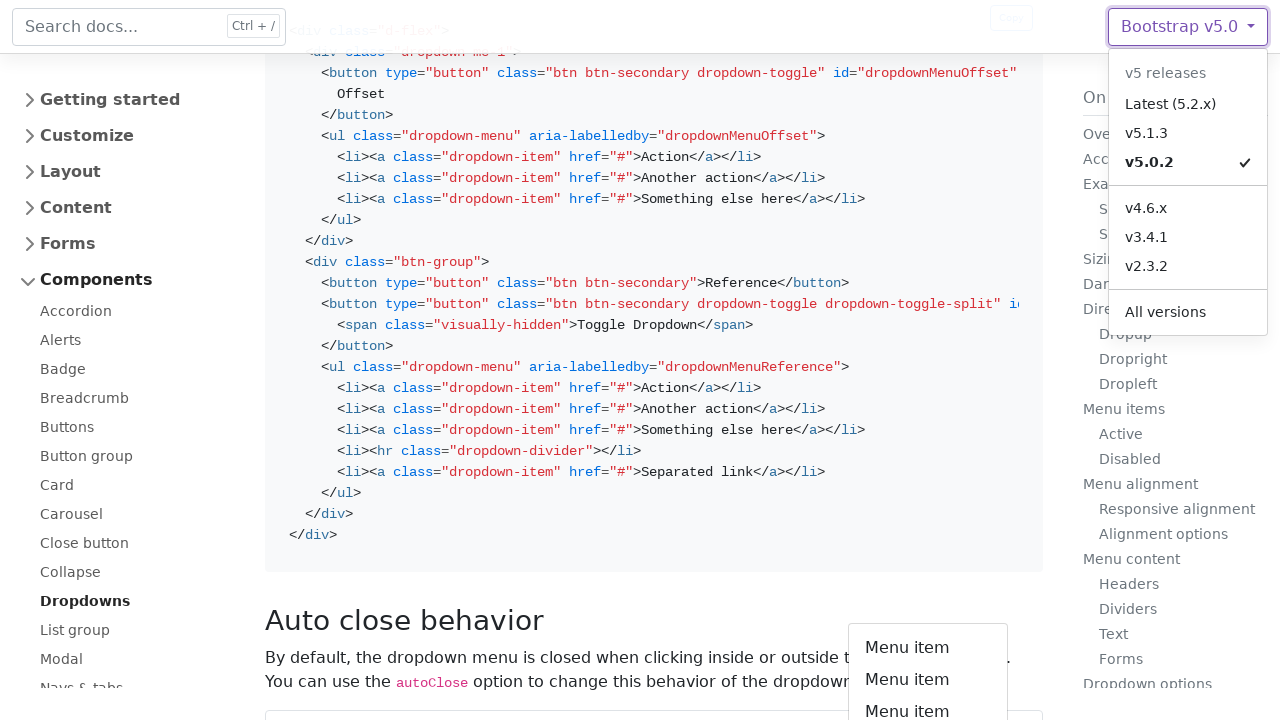

Processed dropdown option: Another link
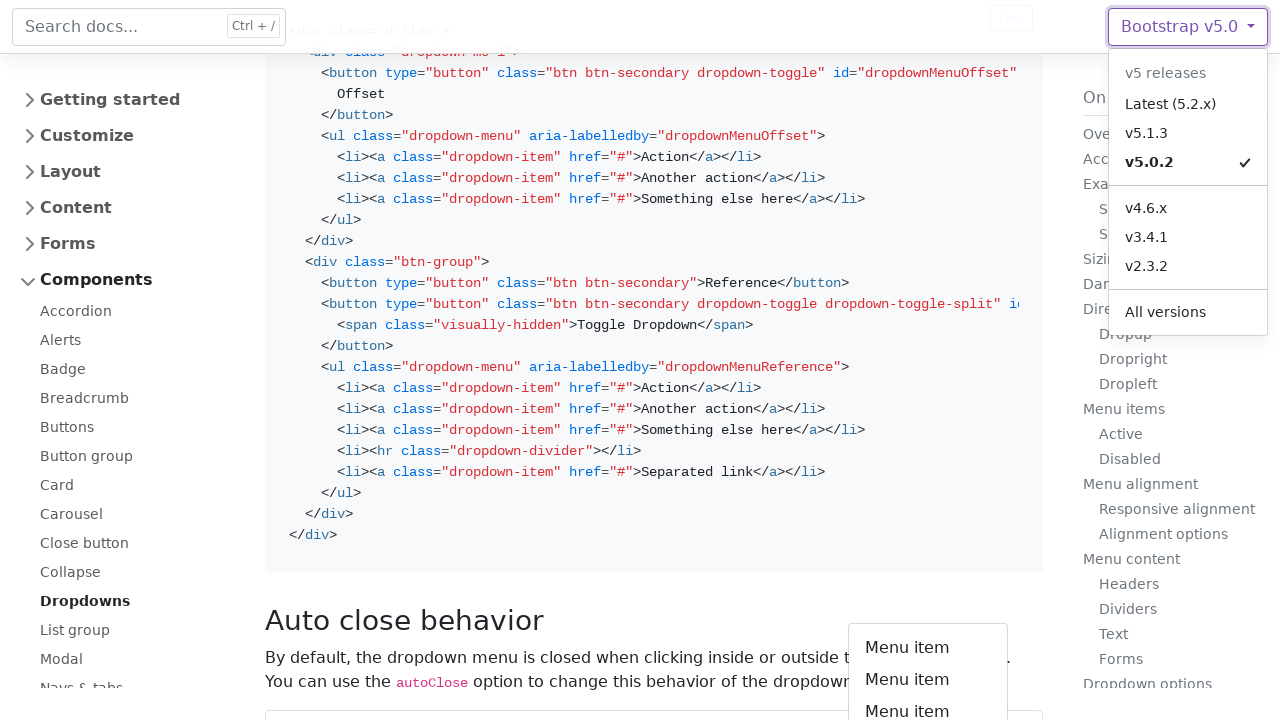

Processed dropdown option: Action
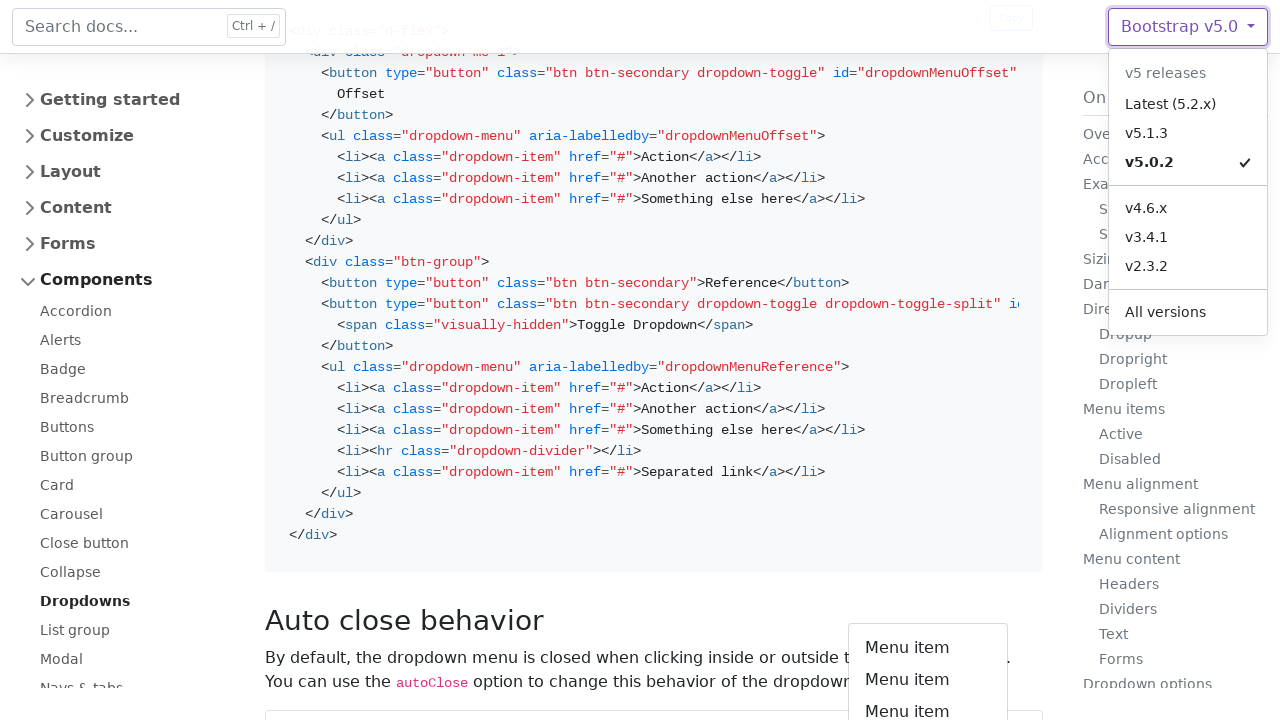

Processed dropdown option: Another action
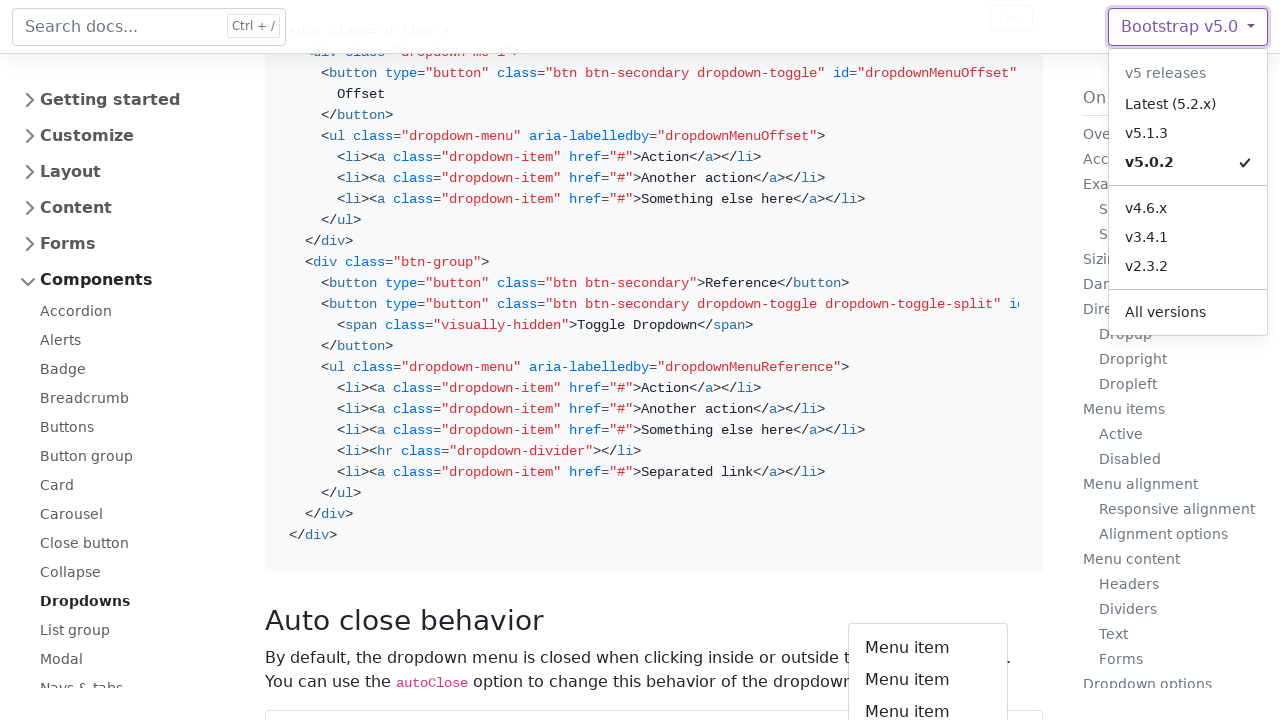

Processed dropdown option: Something else here
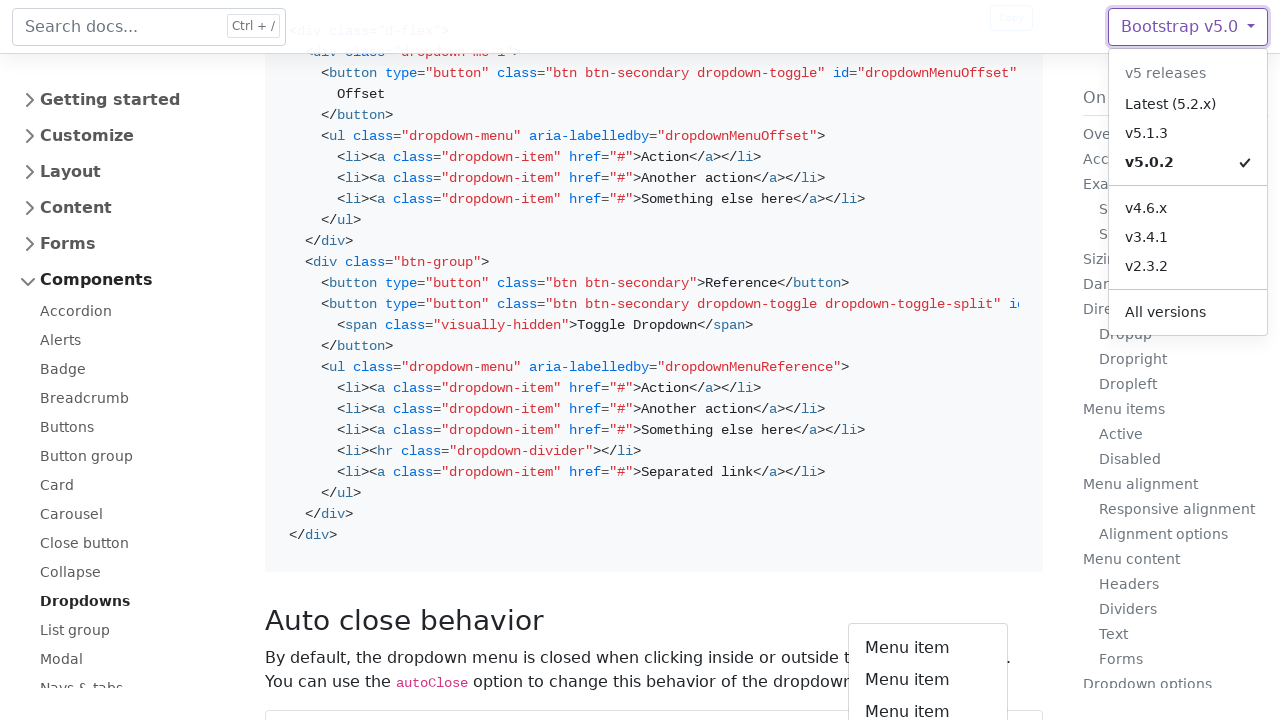

Processed dropdown option: Action
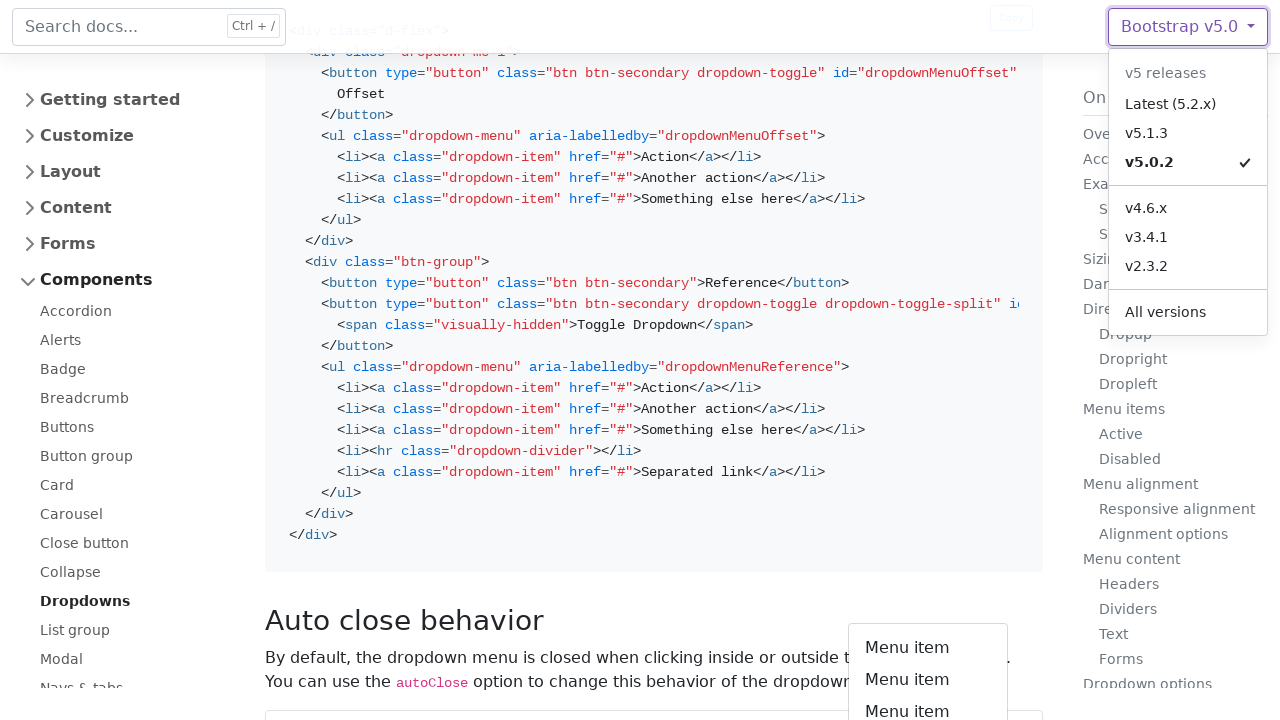

Processed dropdown option: Another action
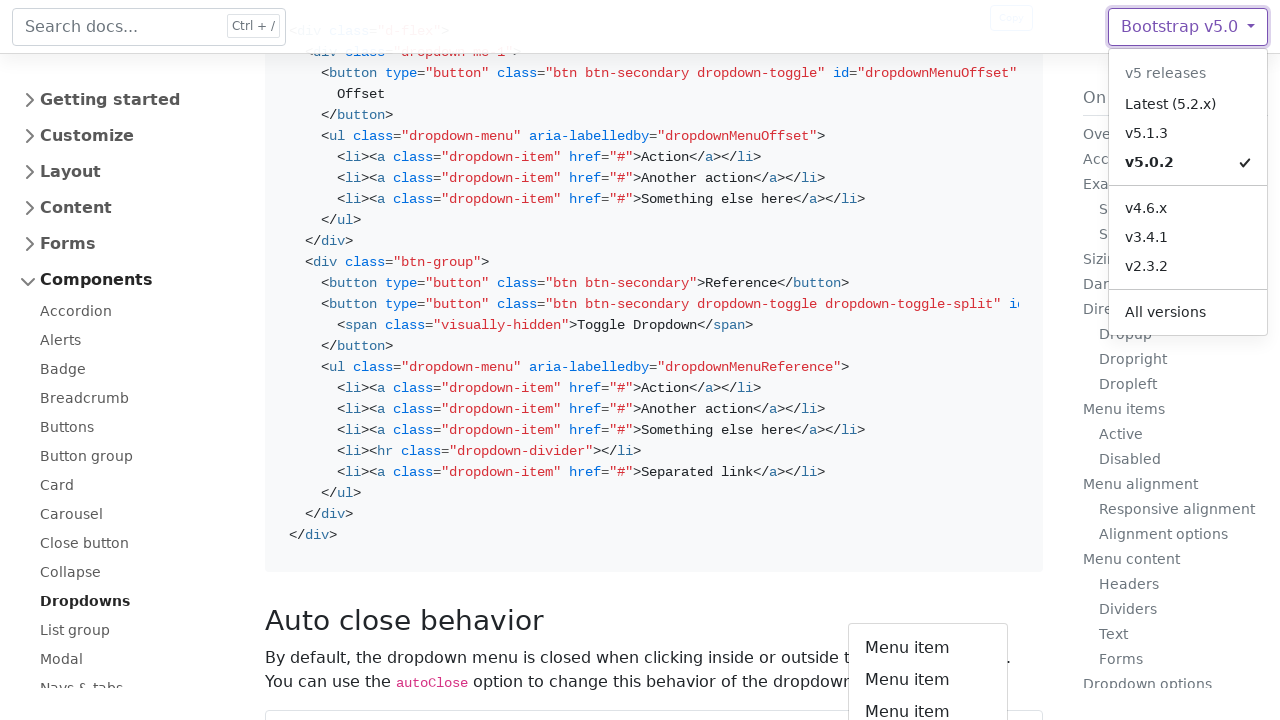

Processed dropdown option: Something else here
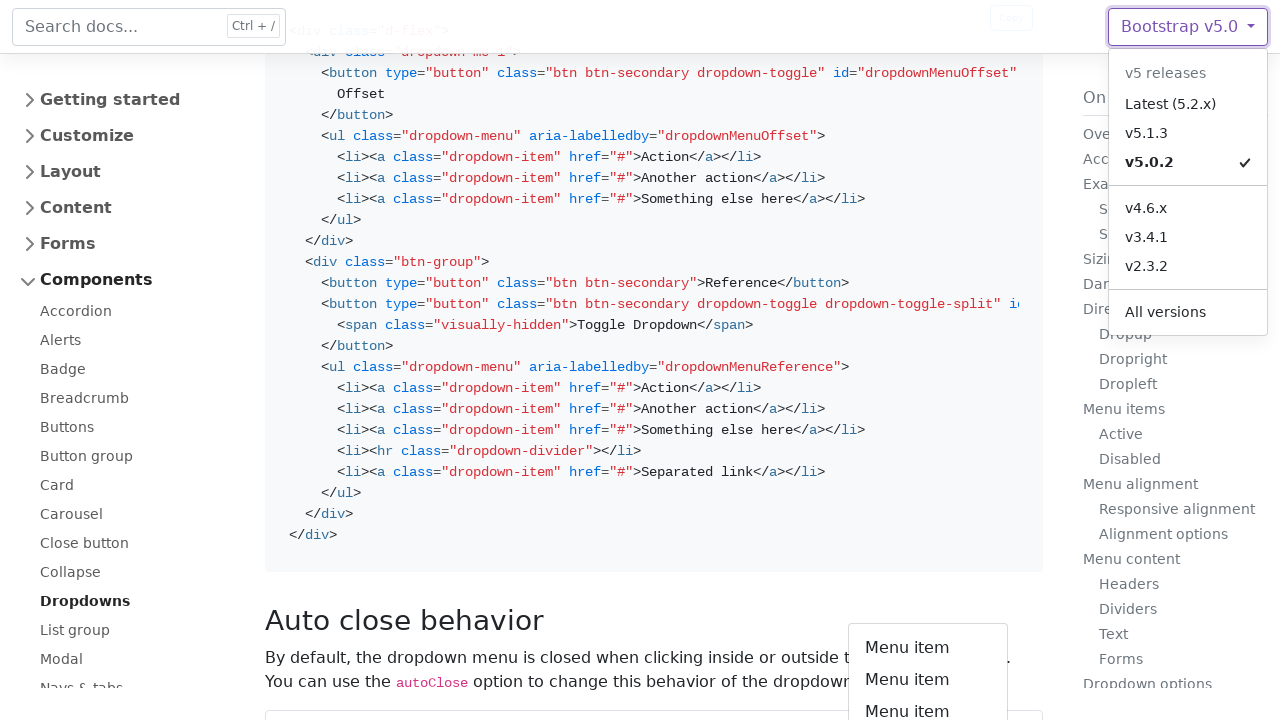

Processed dropdown option: Action
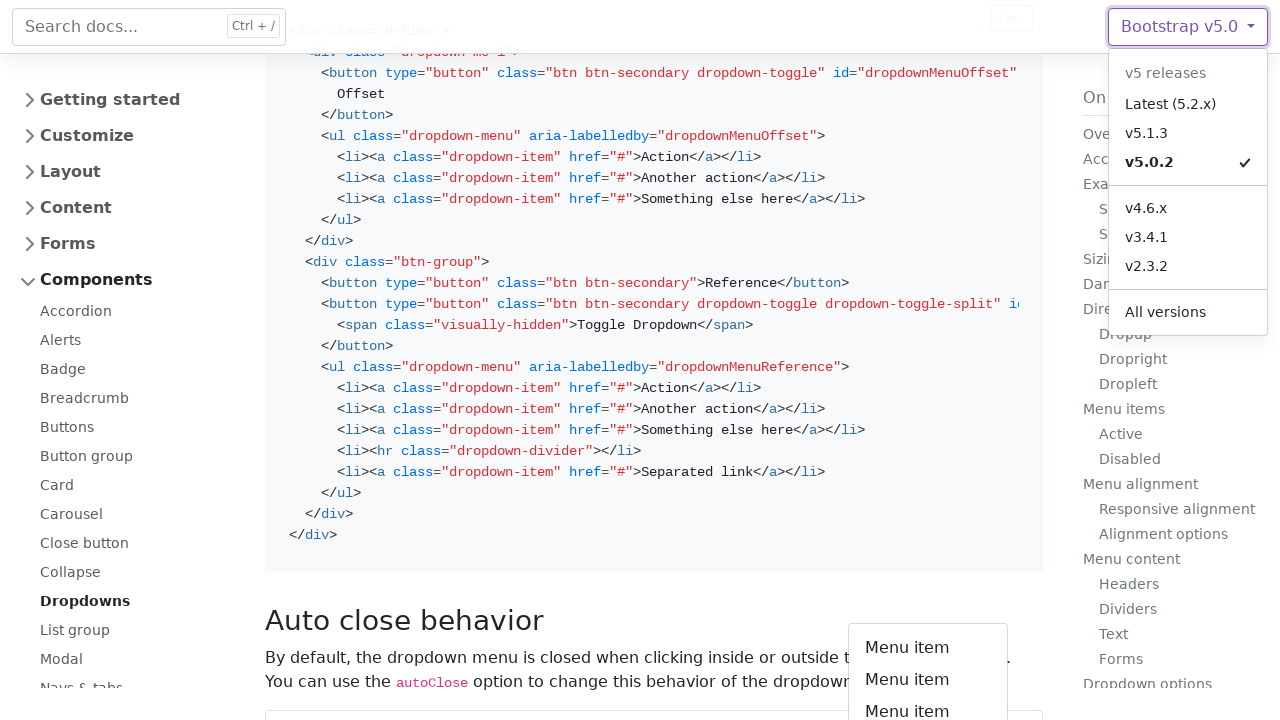

Processed dropdown option: Another action
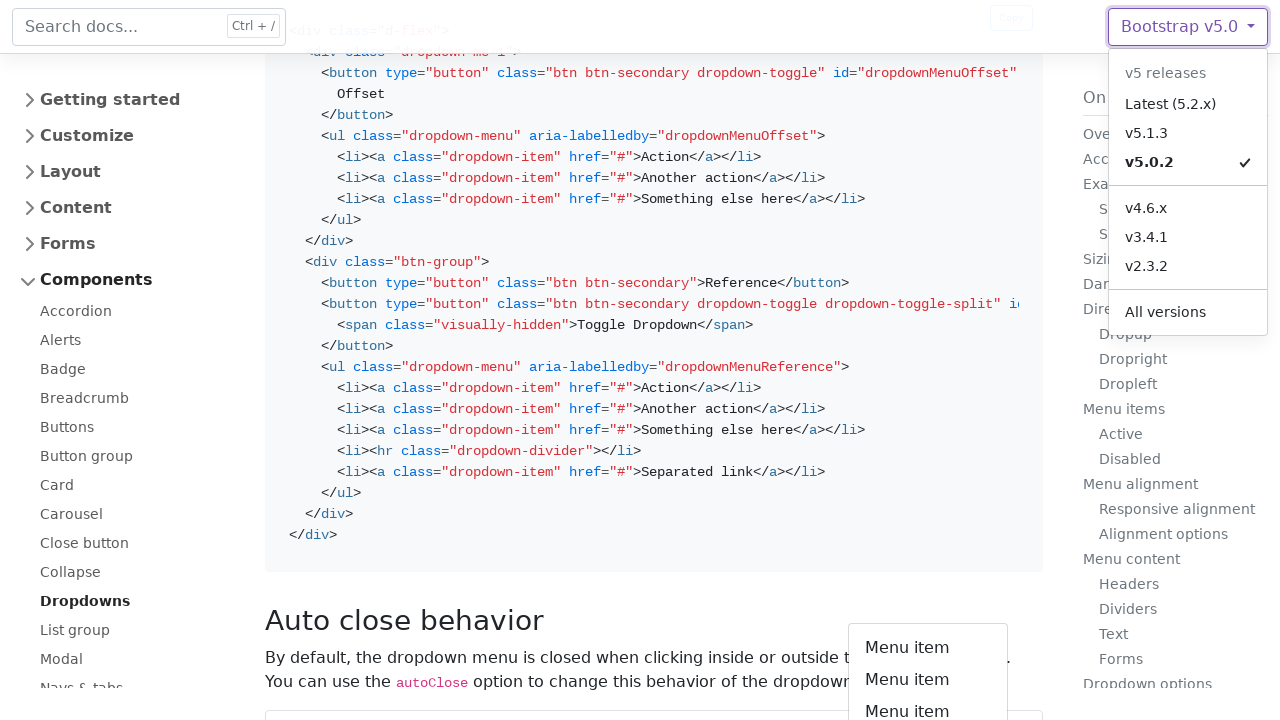

Processed dropdown option: Something else here
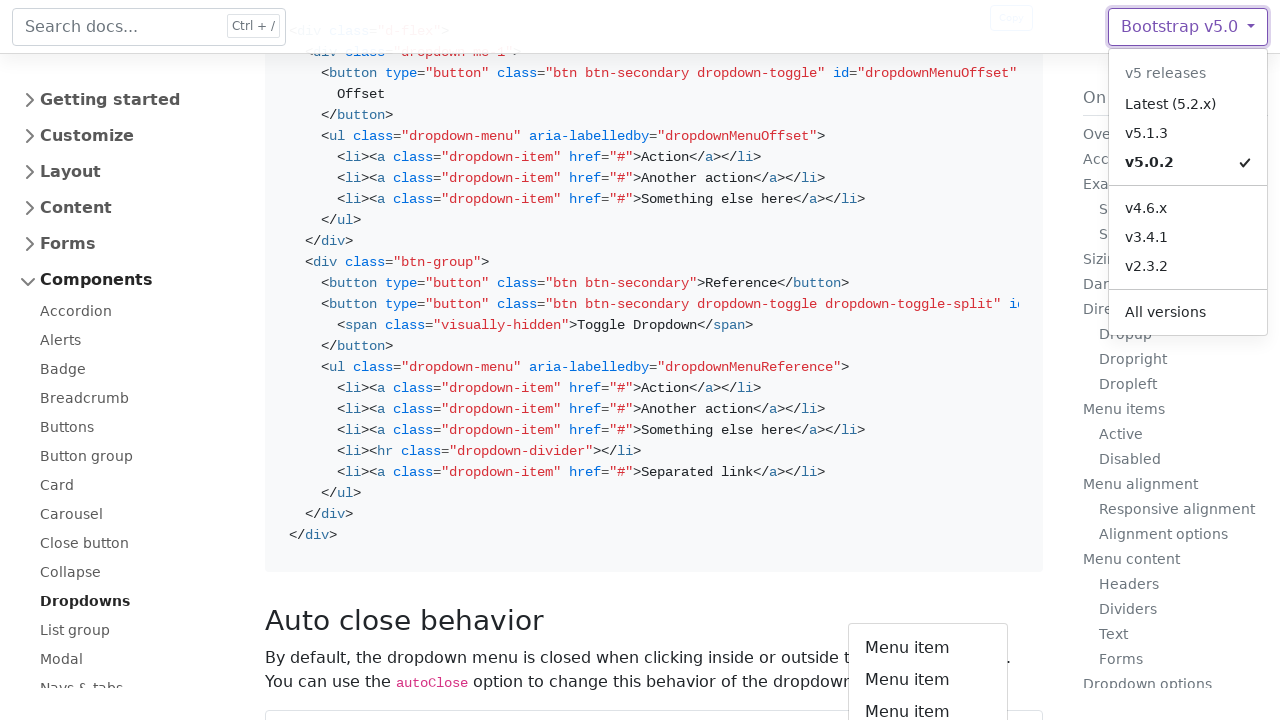

Processed dropdown option: Menu item
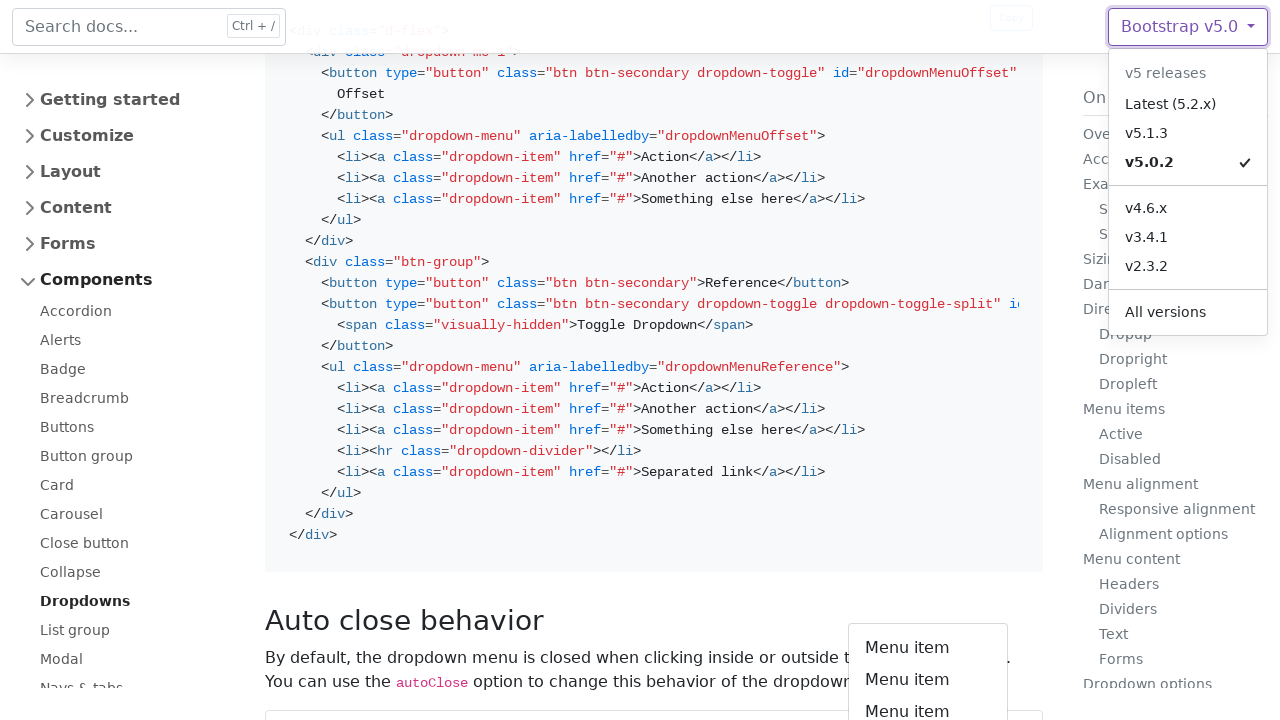

Processed dropdown option: Menu item
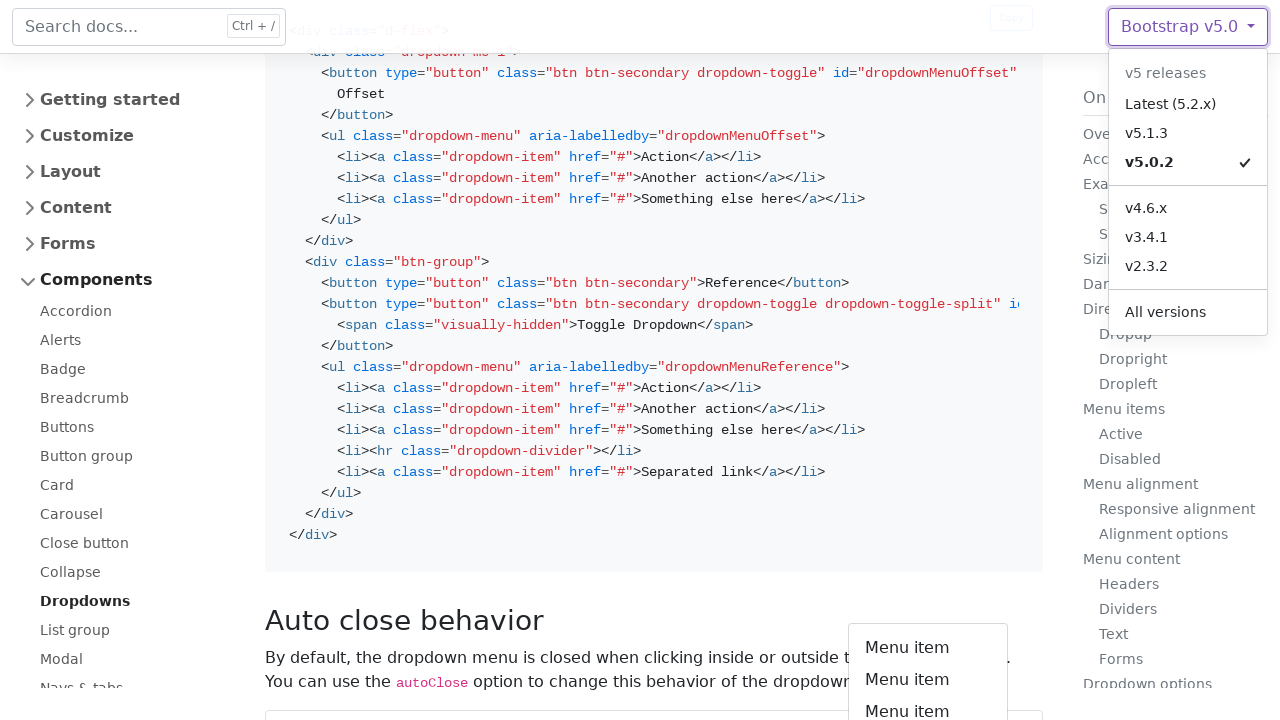

Processed dropdown option: Menu item
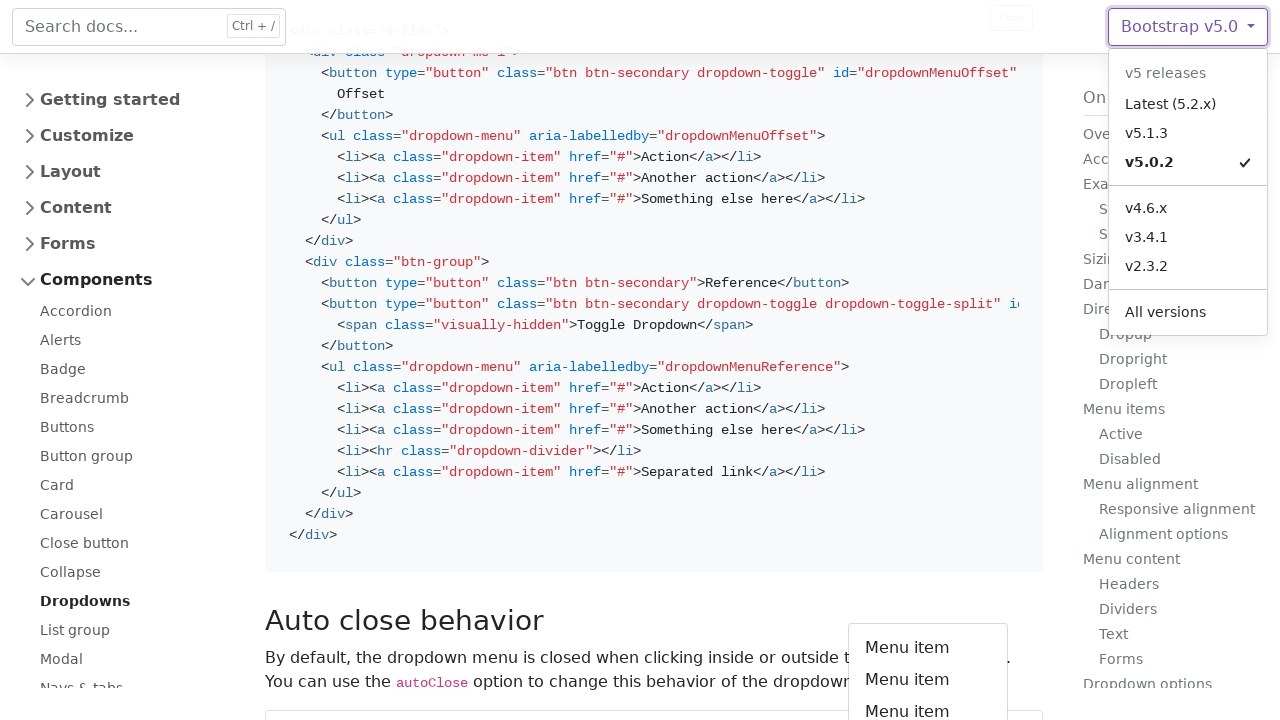

Processed dropdown option: Menu item
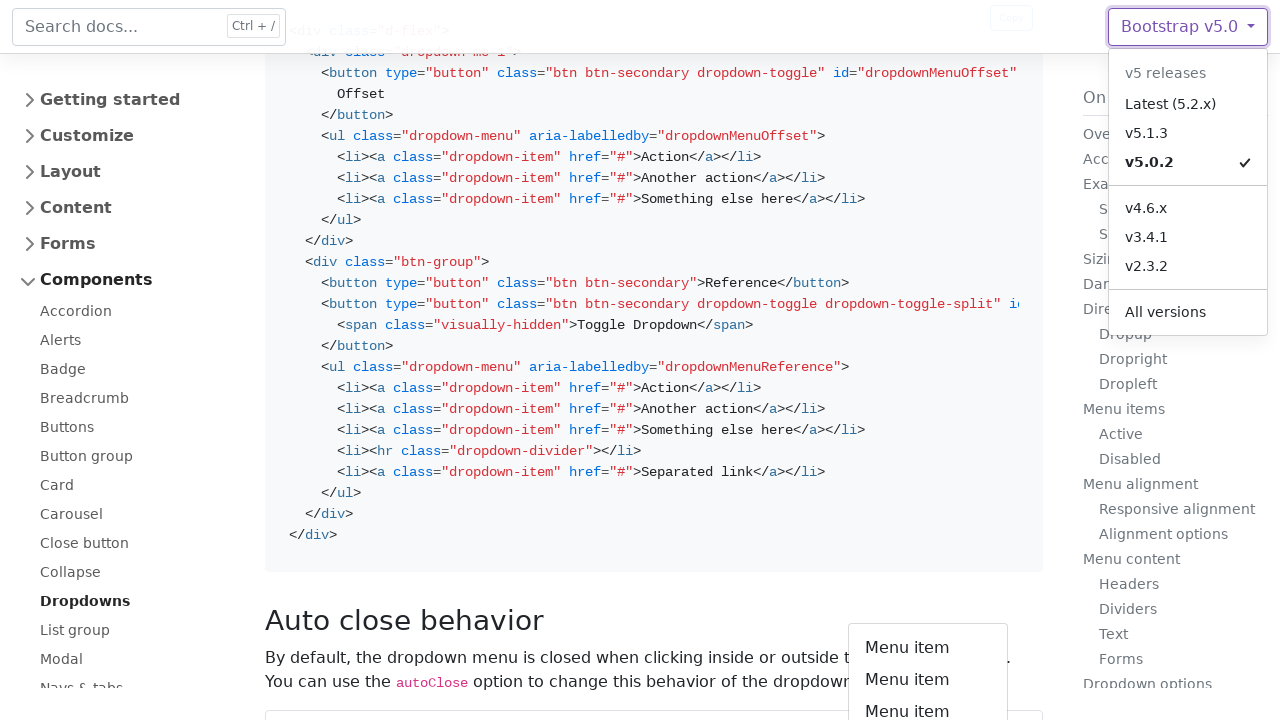

Processed dropdown option: Menu item
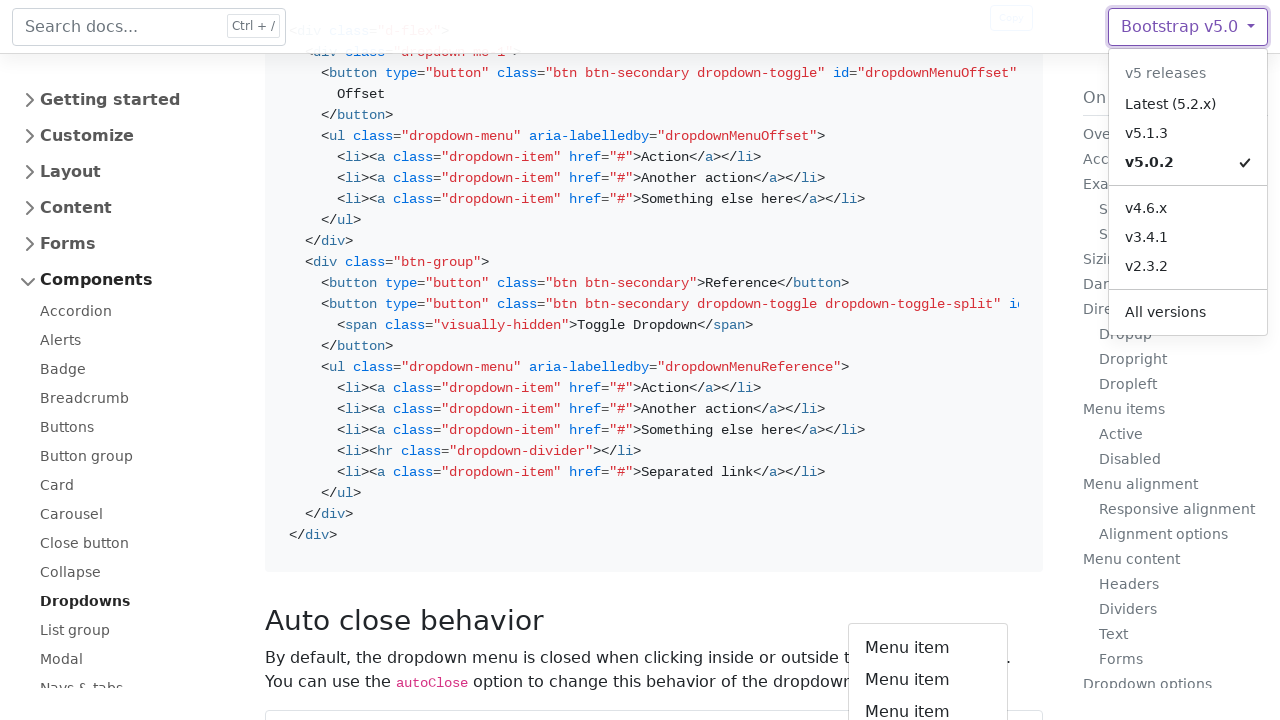

Processed dropdown option: Menu item
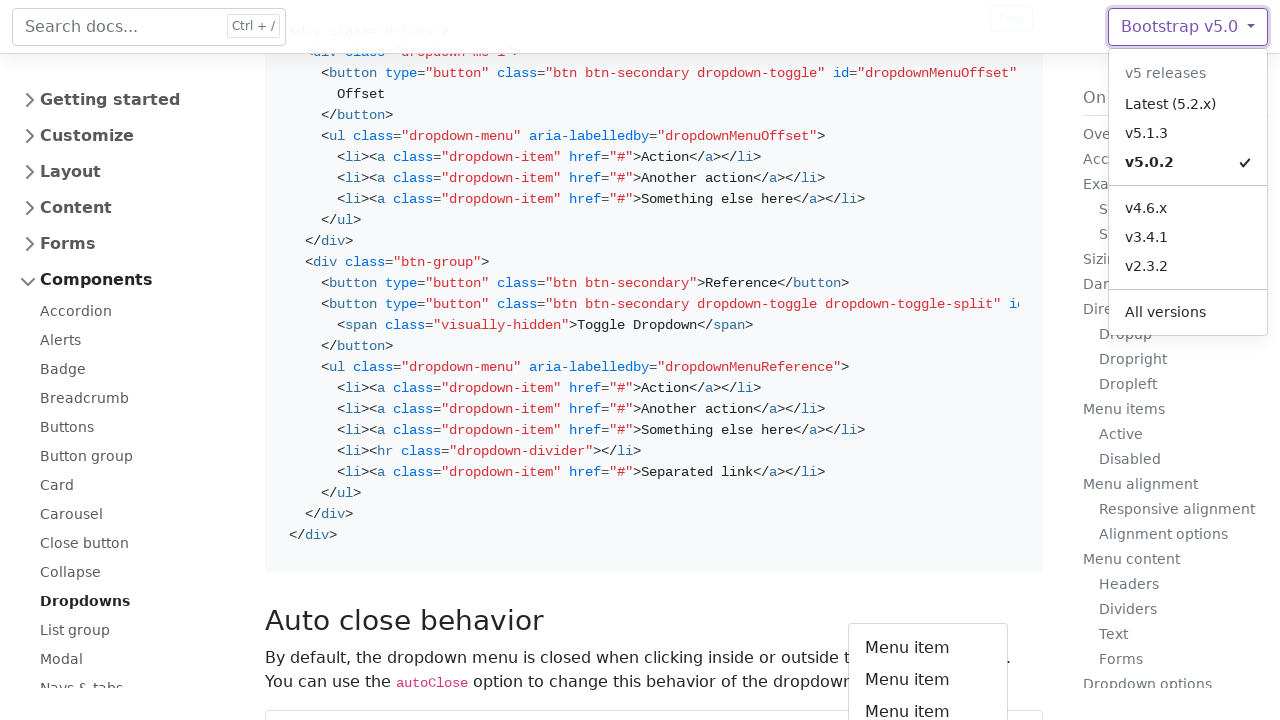

Processed dropdown option: Menu item
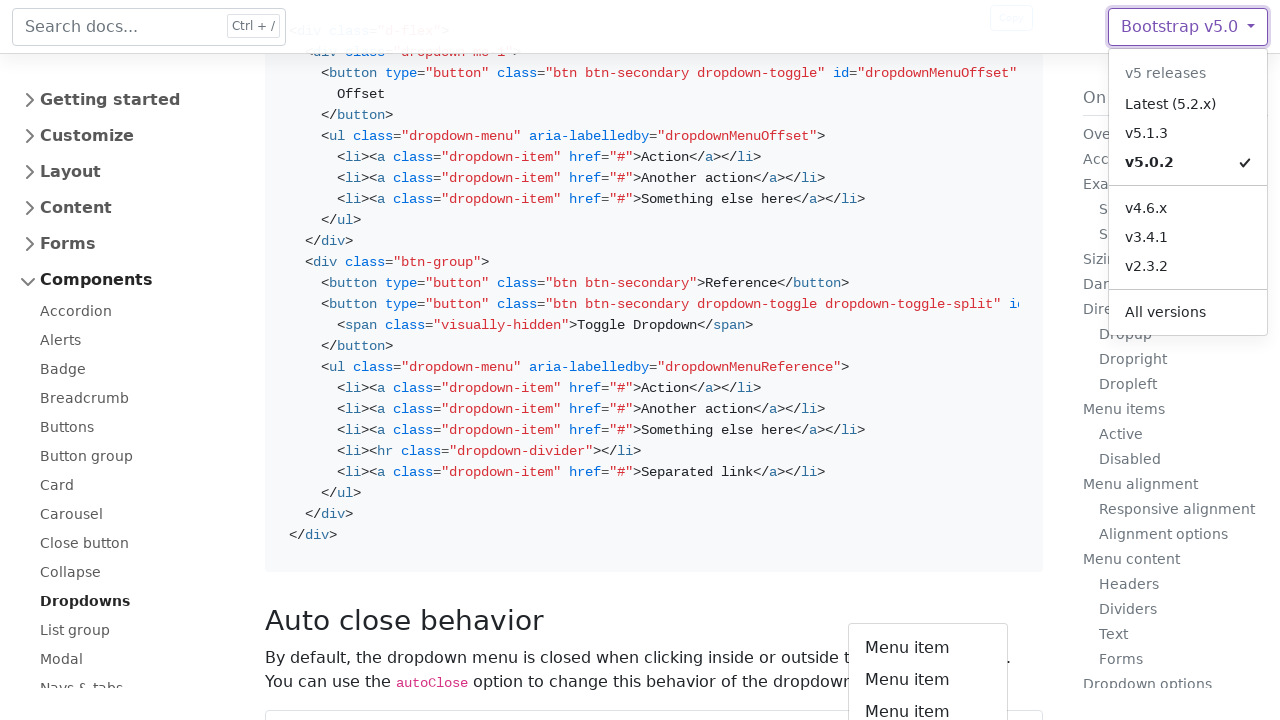

Processed dropdown option: Menu item
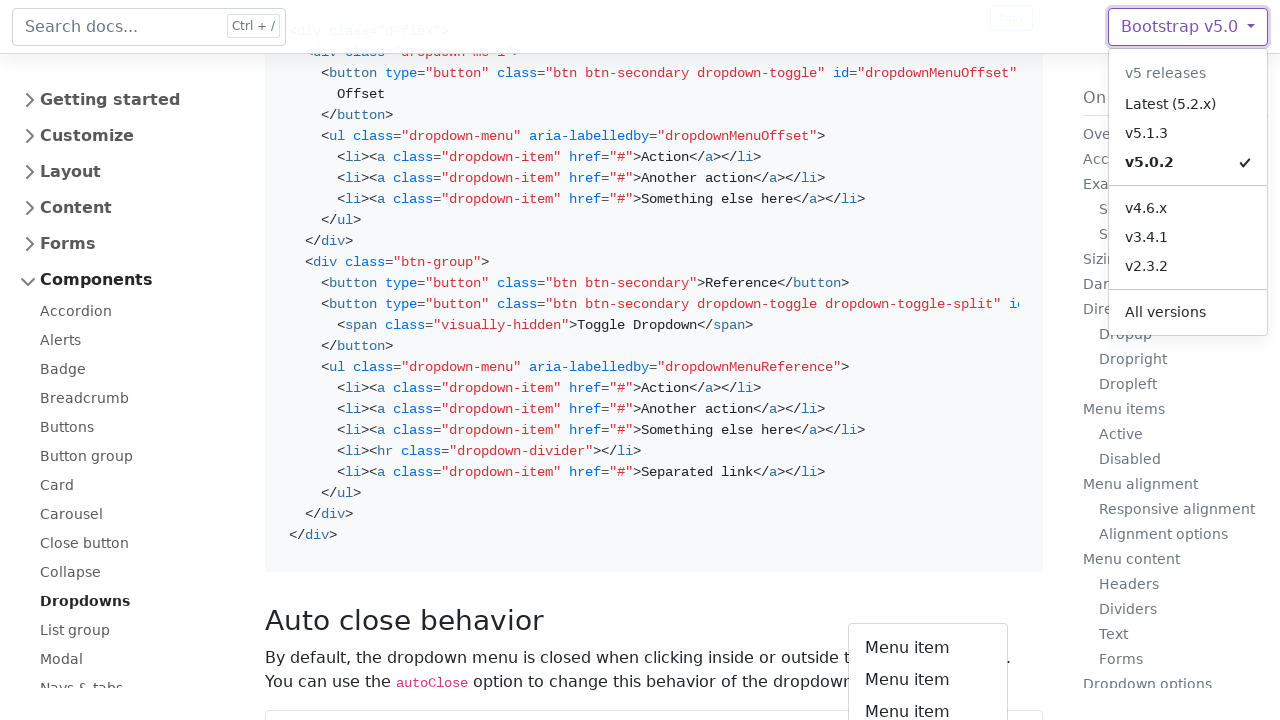

Processed dropdown option: Menu item
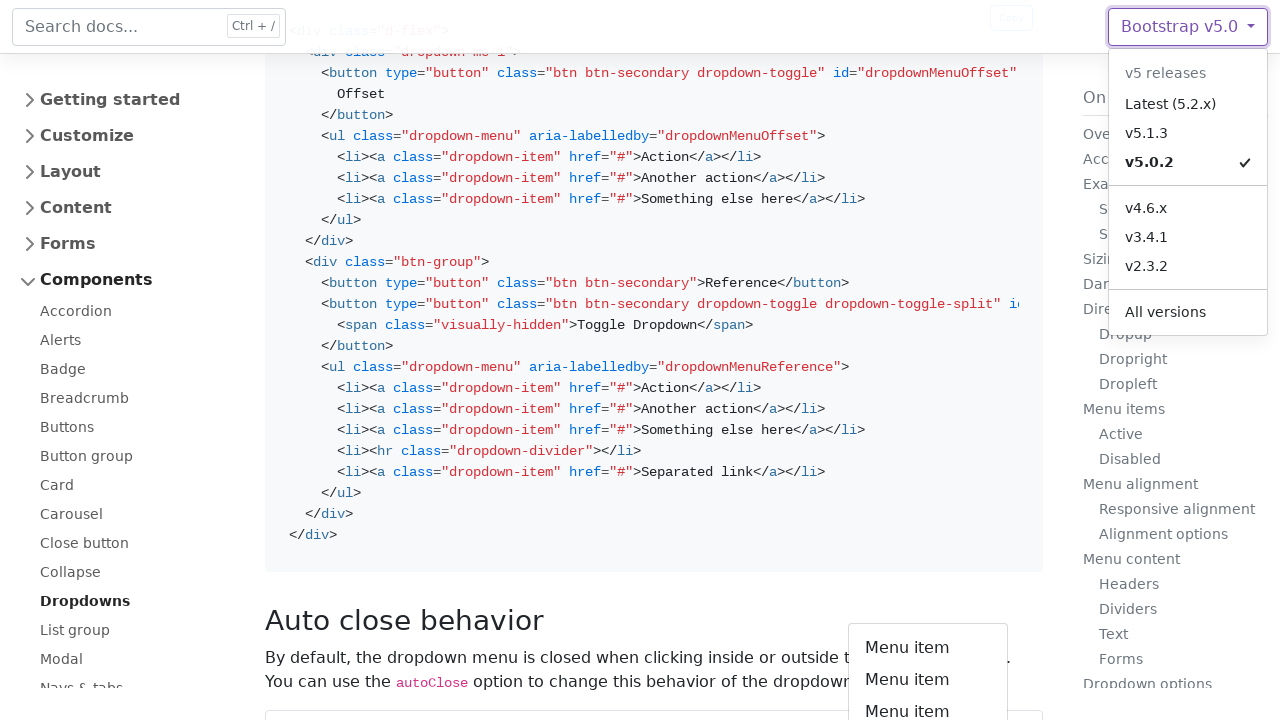

Processed dropdown option: Menu item
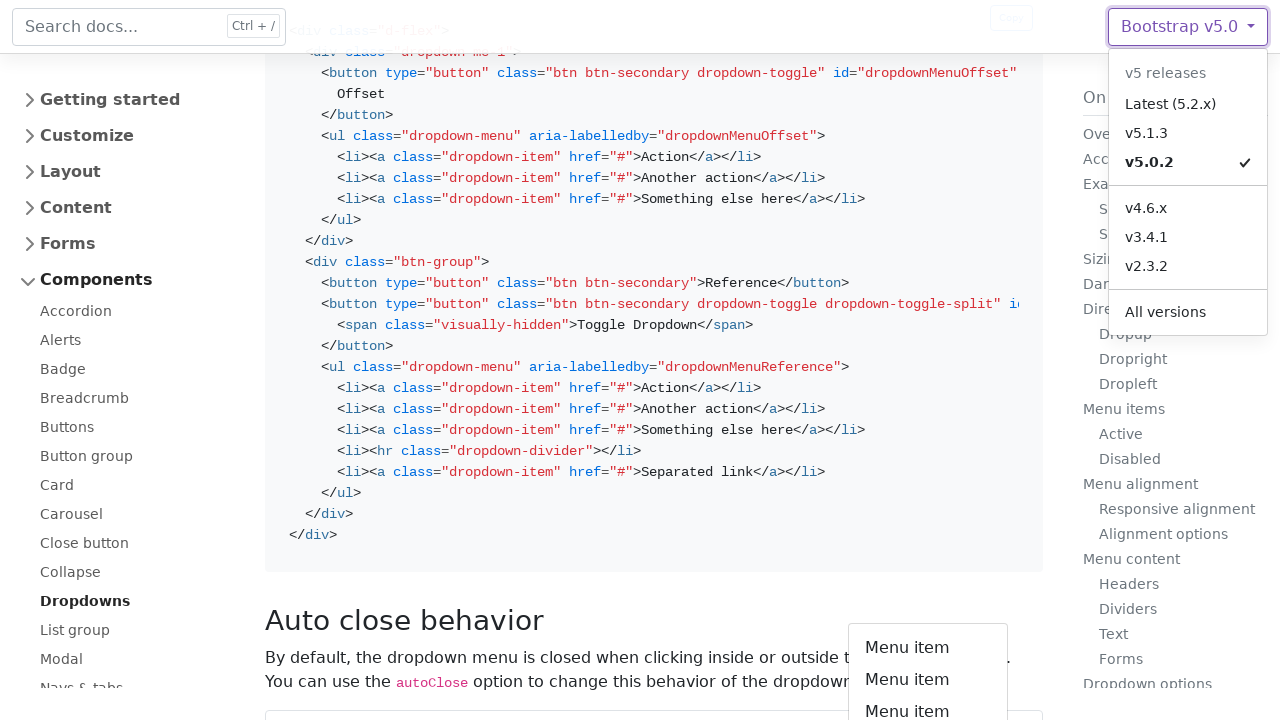

Processed dropdown option: Menu item
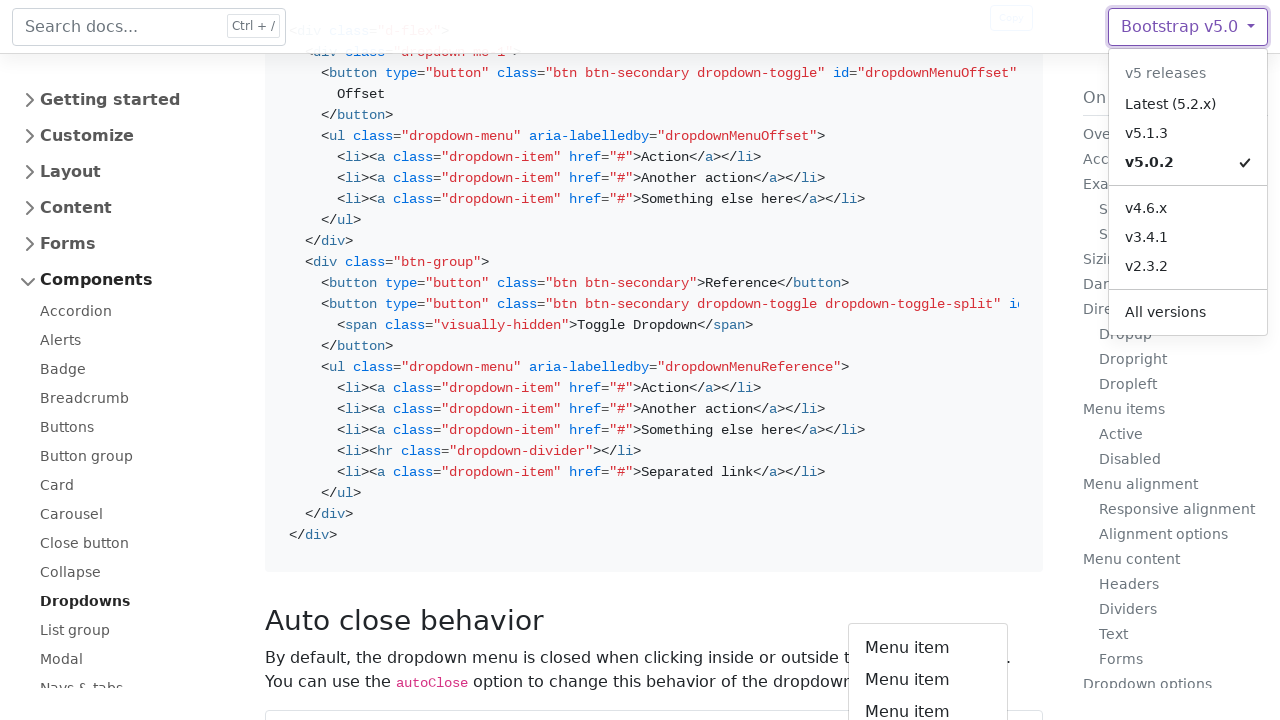

Processed dropdown option: Menu item
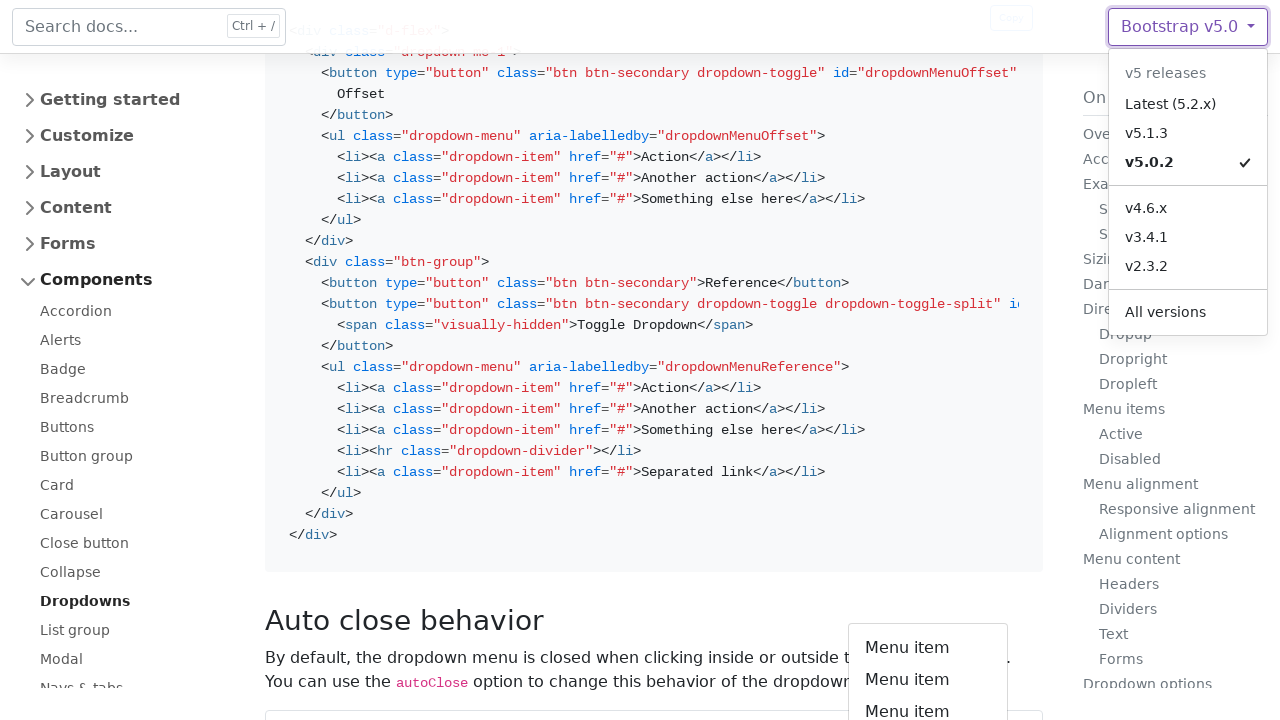

Processed dropdown option: Menu item
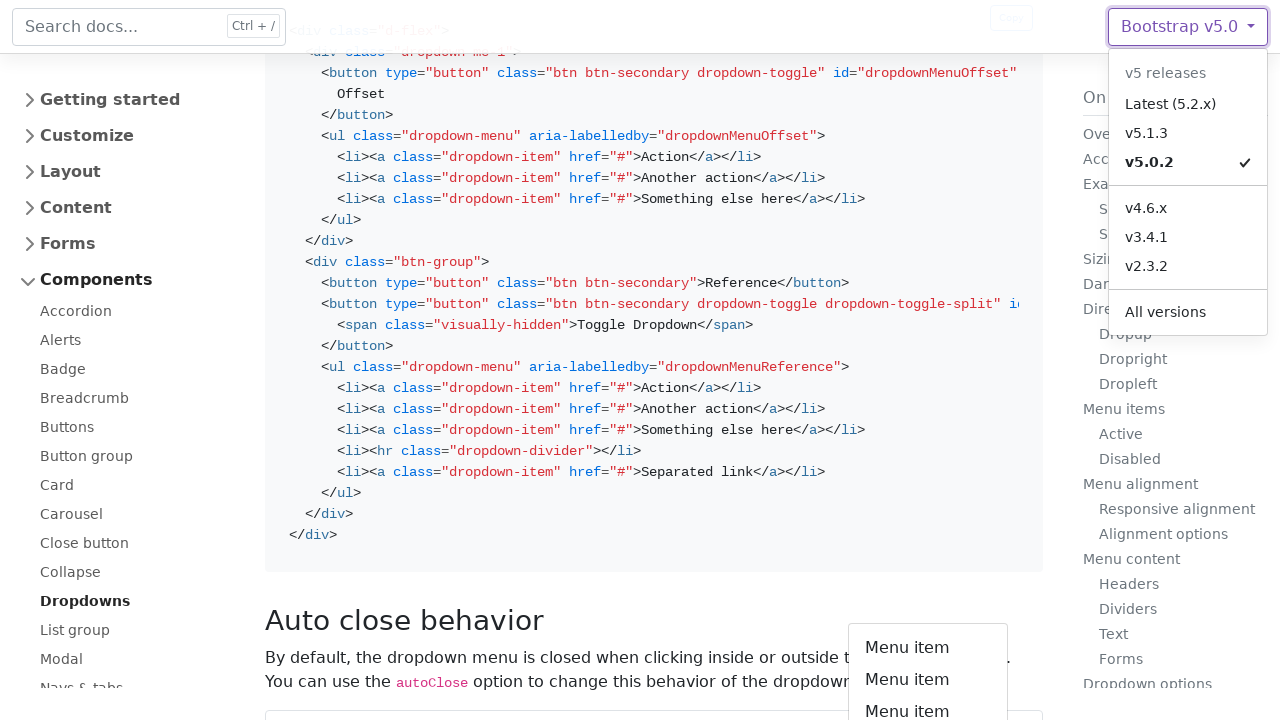

Processed dropdown option: Menu item
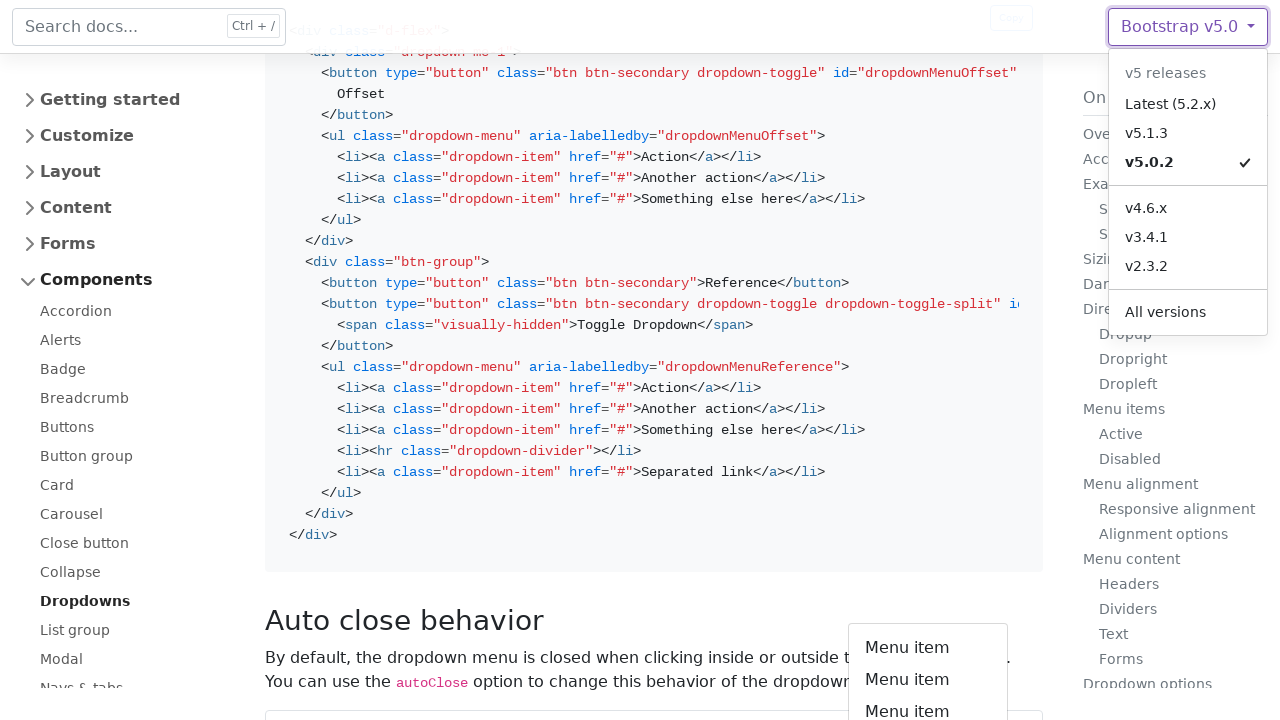

Processed dropdown option: Menu item
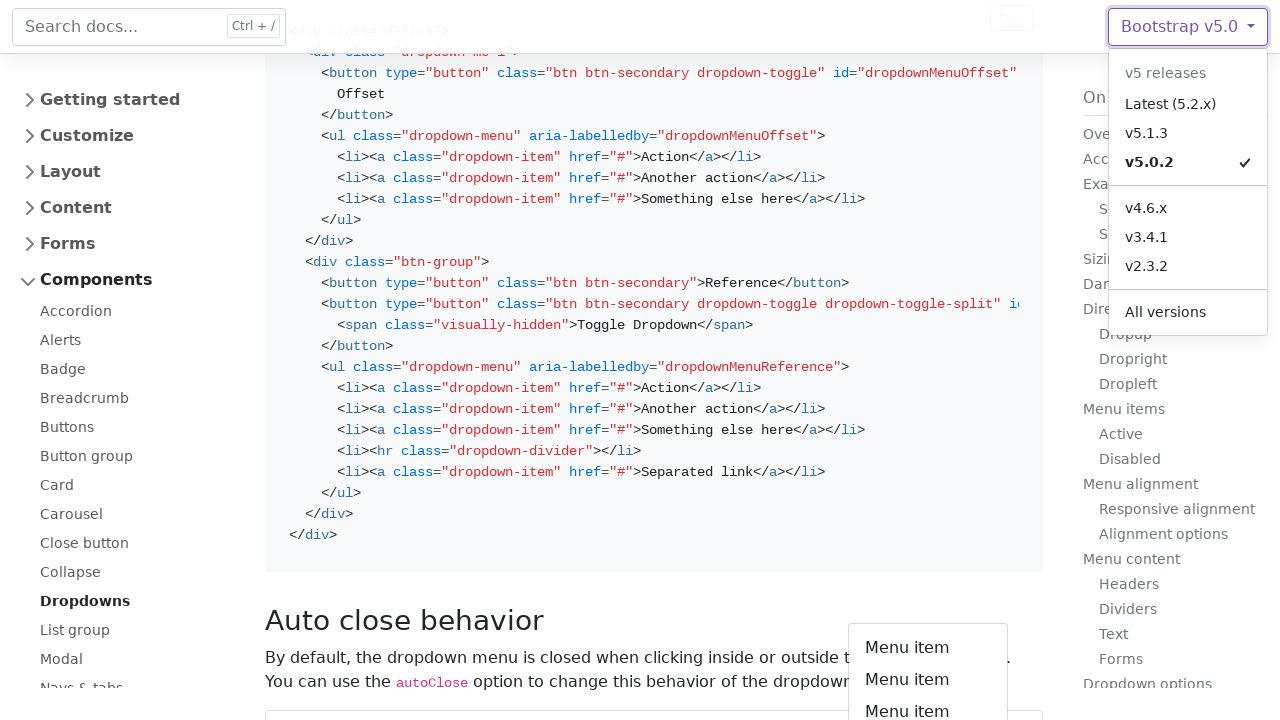

Processed dropdown option: Menu item
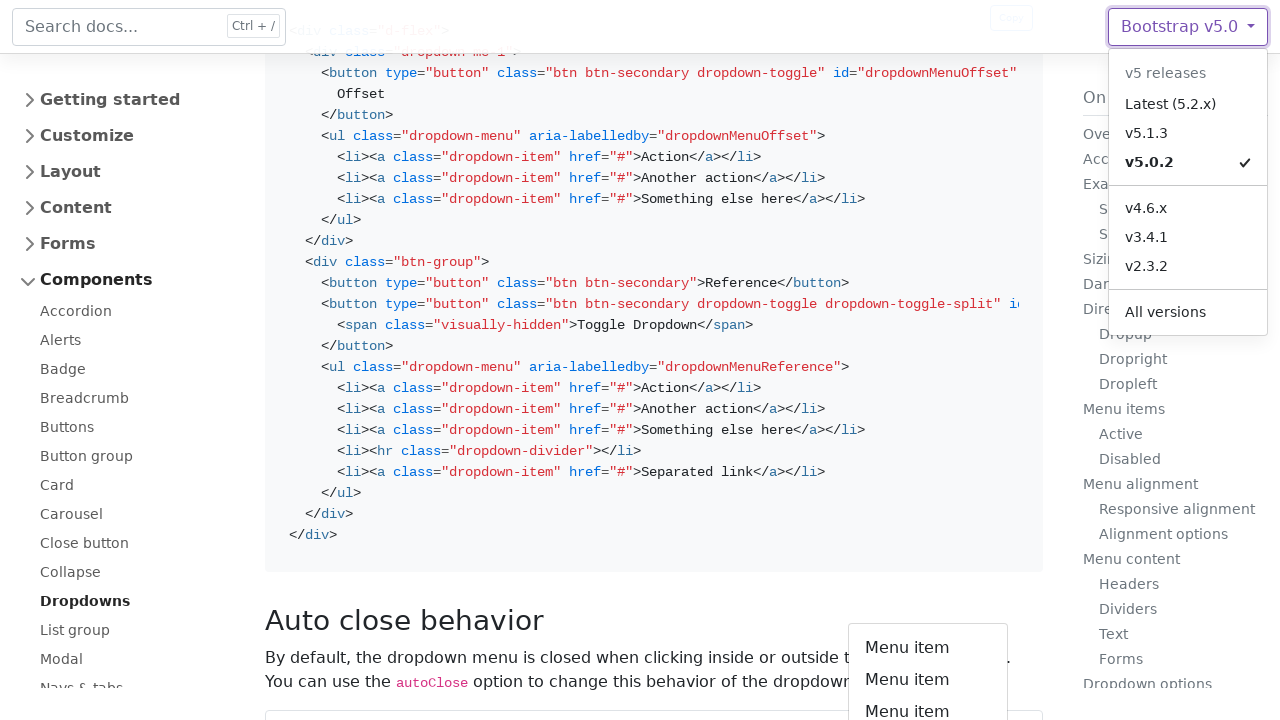

Processed dropdown option: Menu item
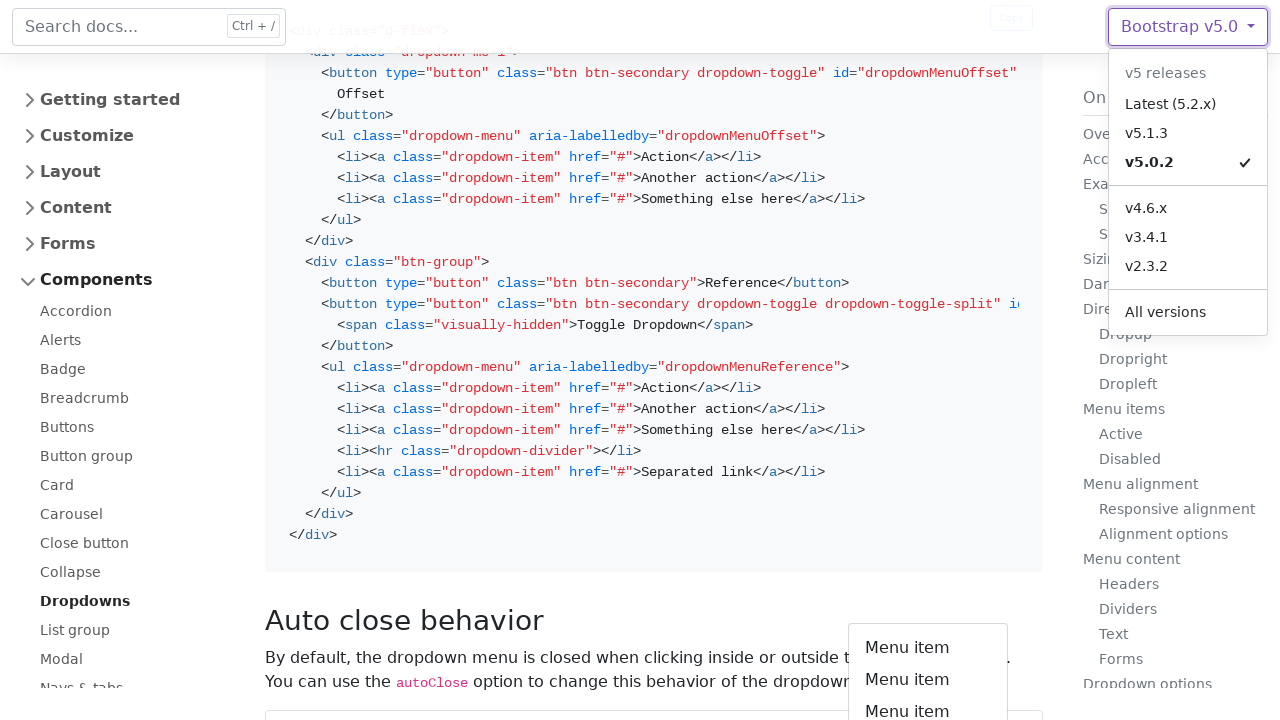

Processed dropdown option: Menu item
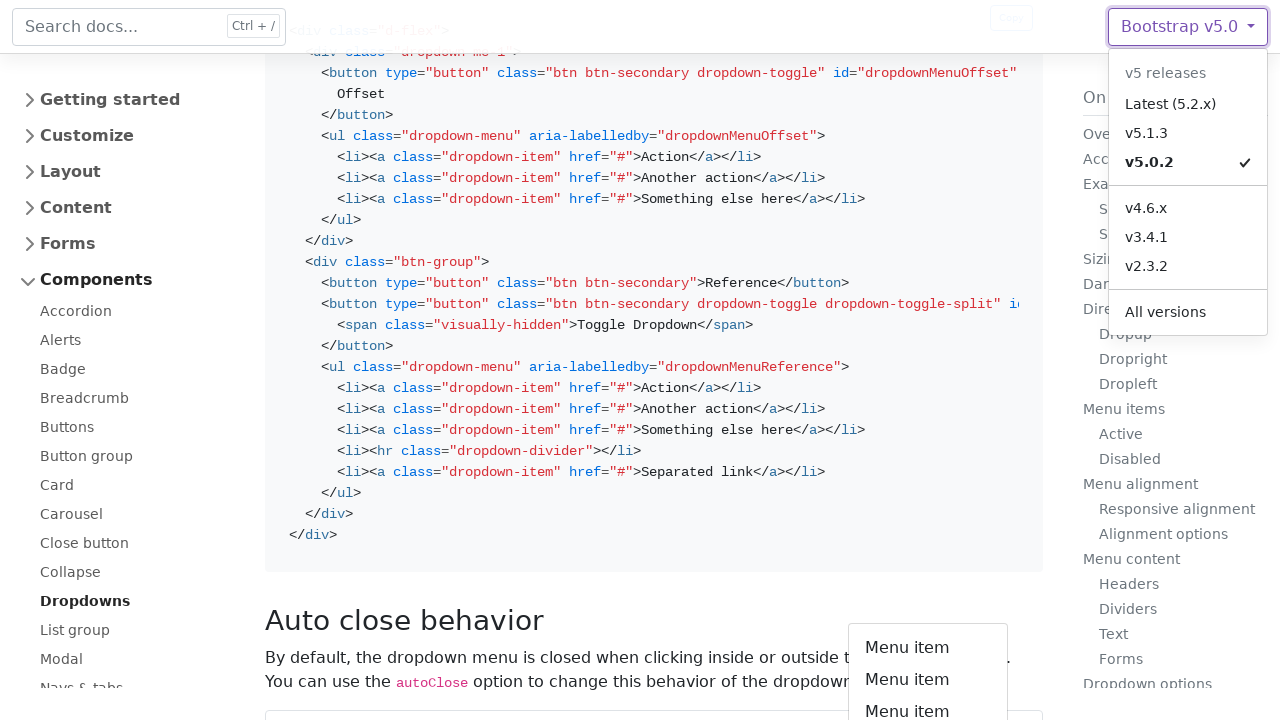

Processed dropdown option: Menu item
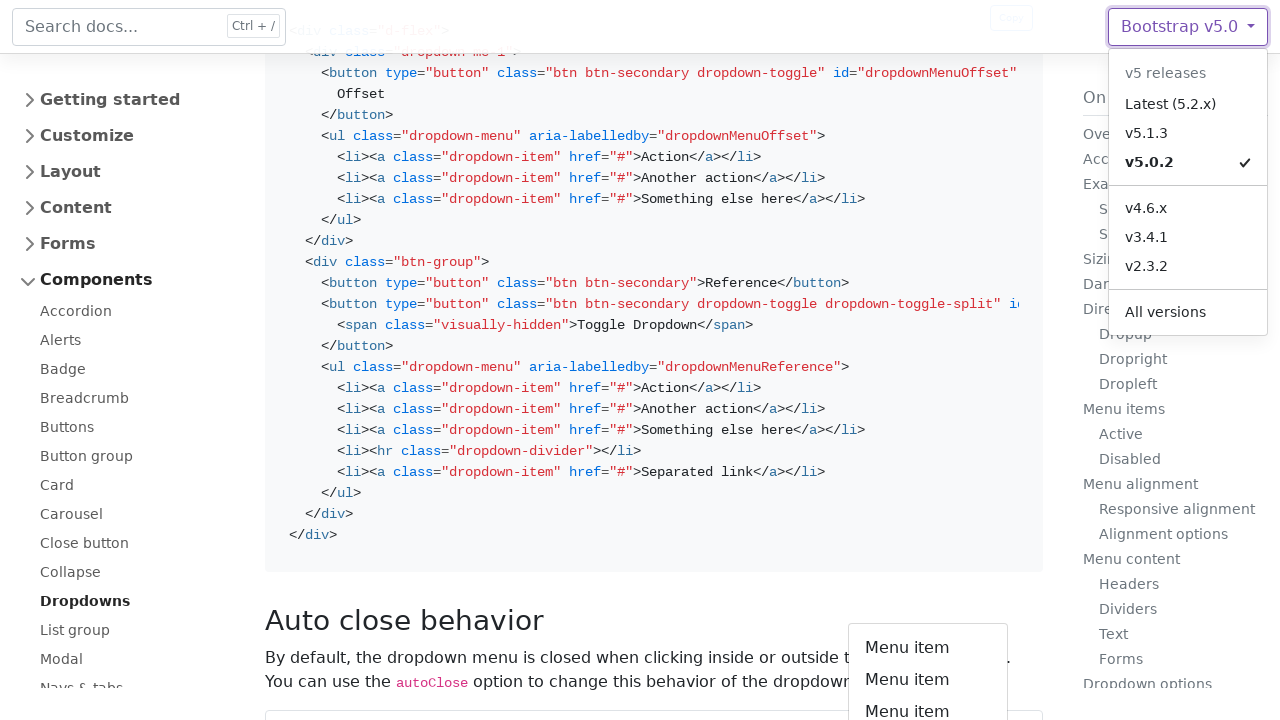

Processed dropdown option: Menu item
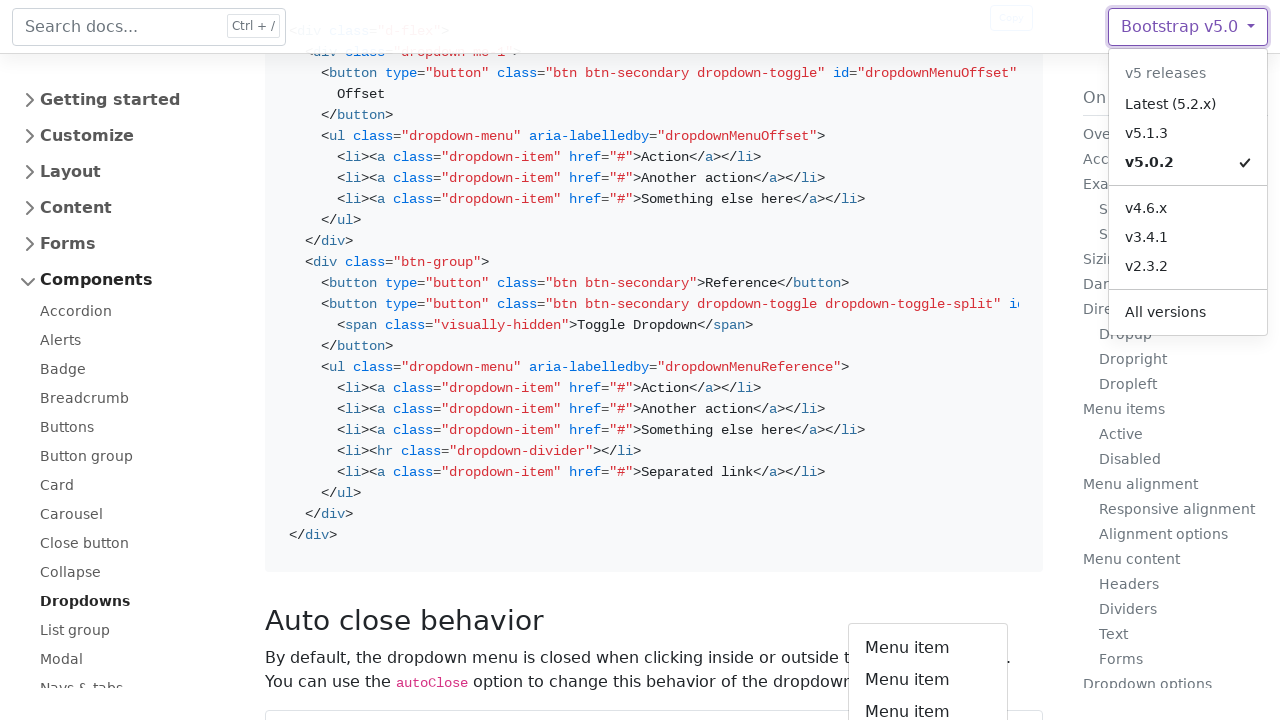

Processed dropdown option: Menu item
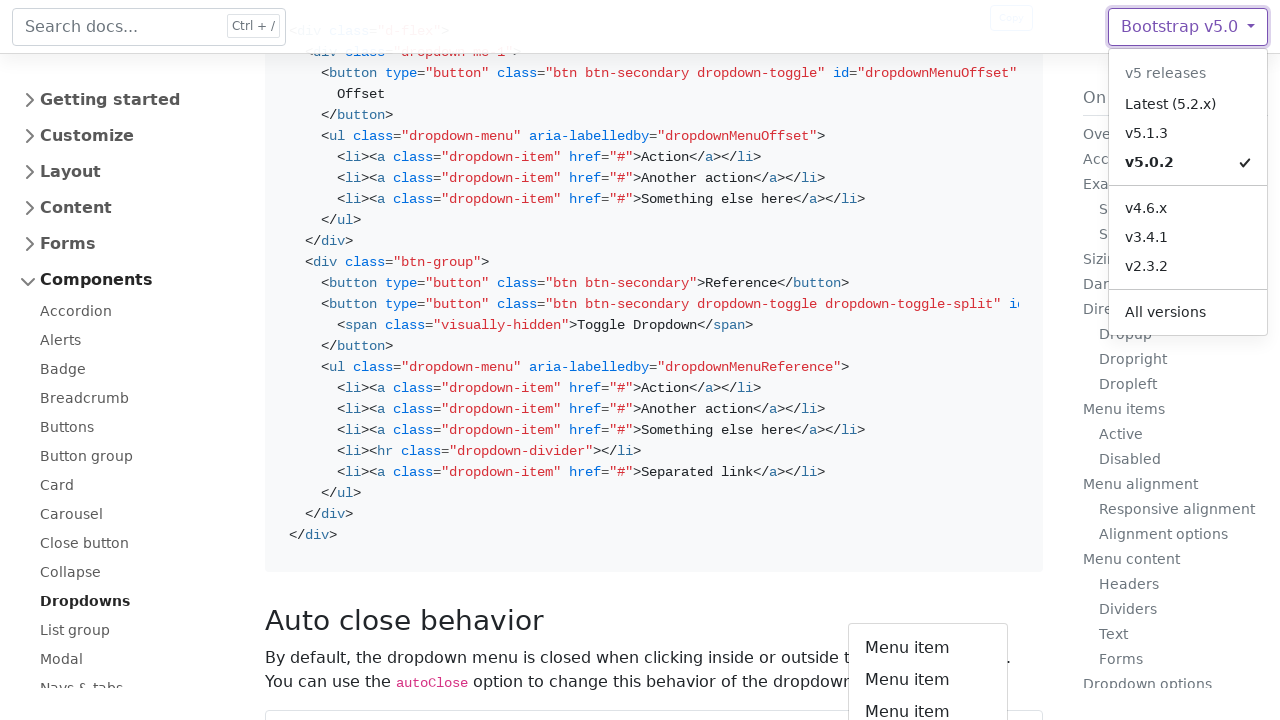

Processed dropdown option: Action
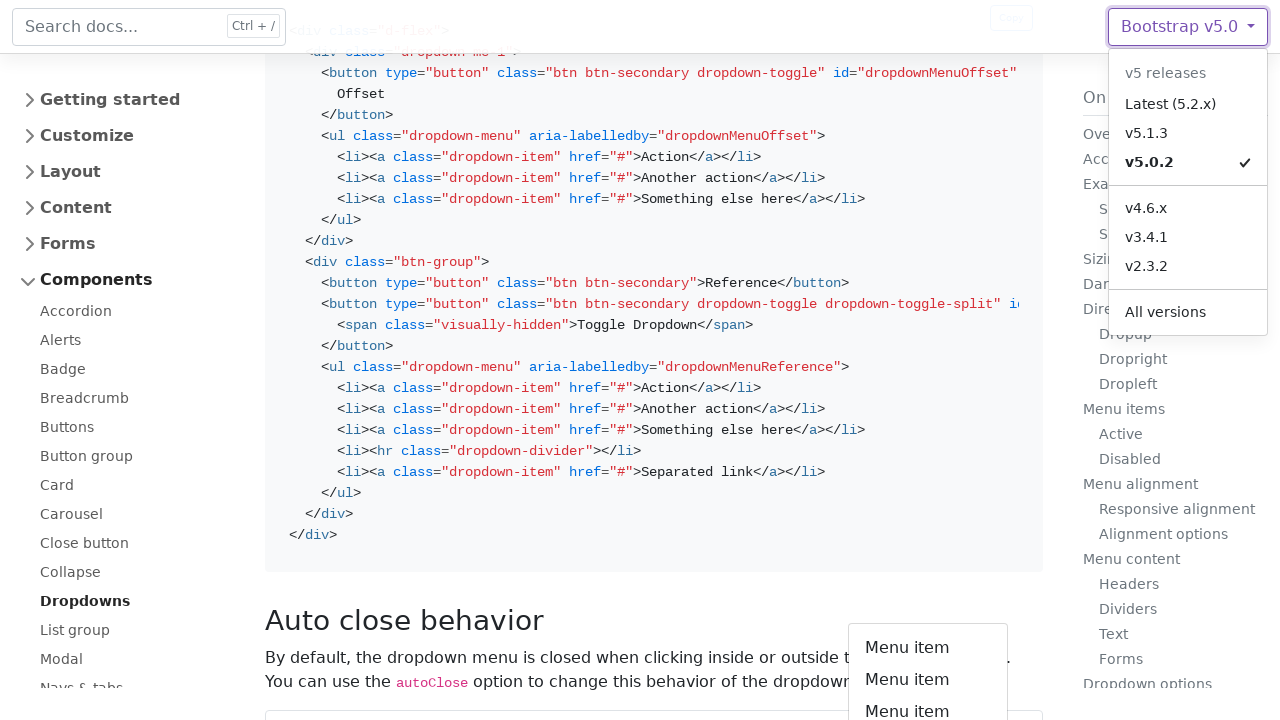

Processed dropdown option: Another action
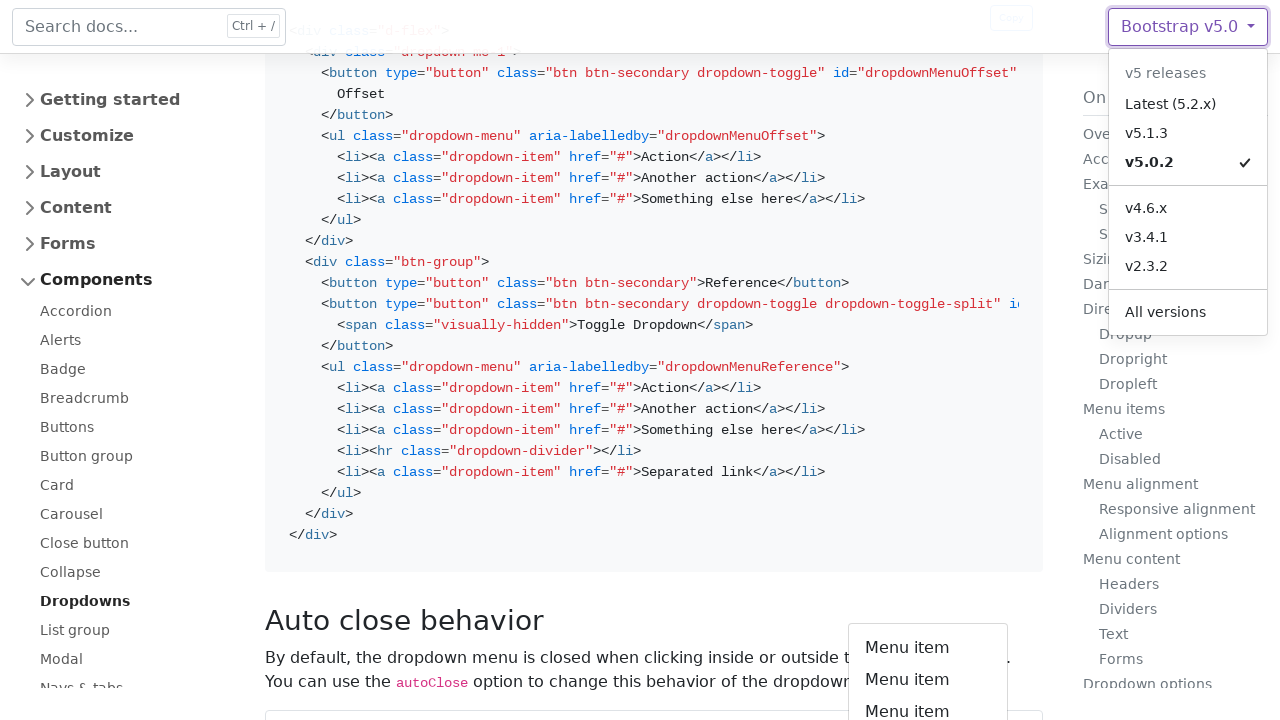

Processed dropdown option: Action
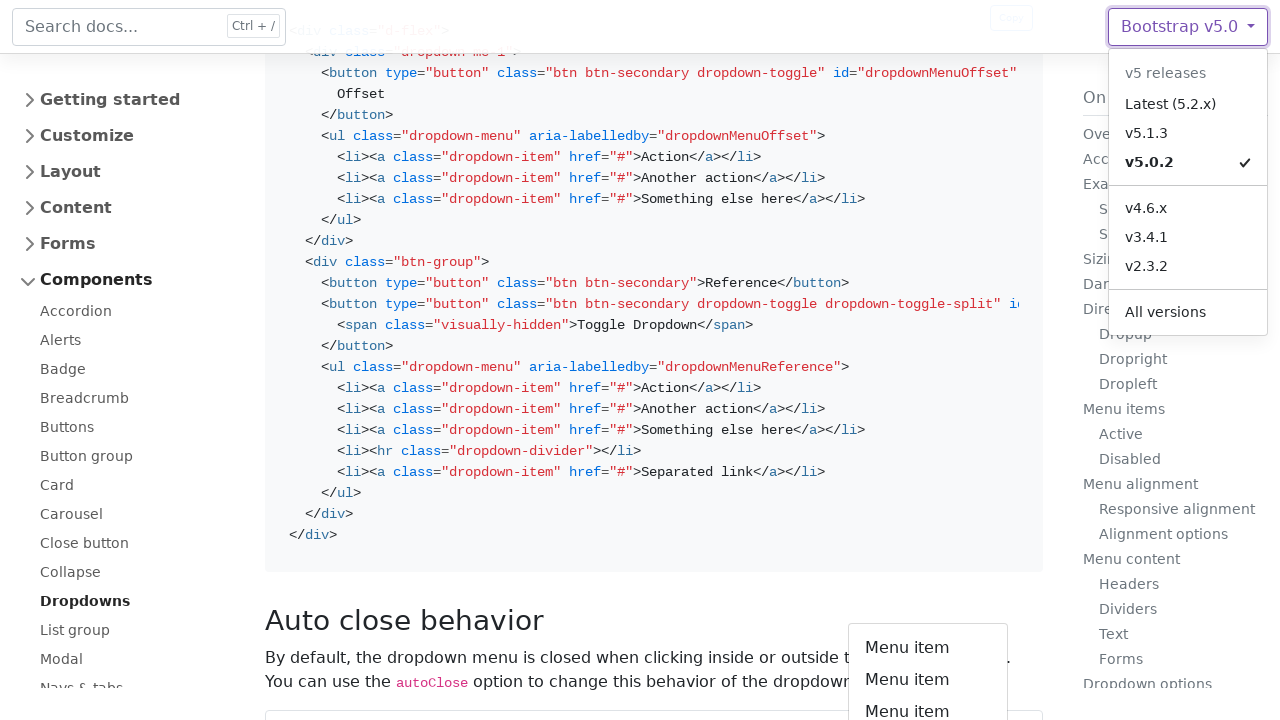

Processed dropdown option: Another action
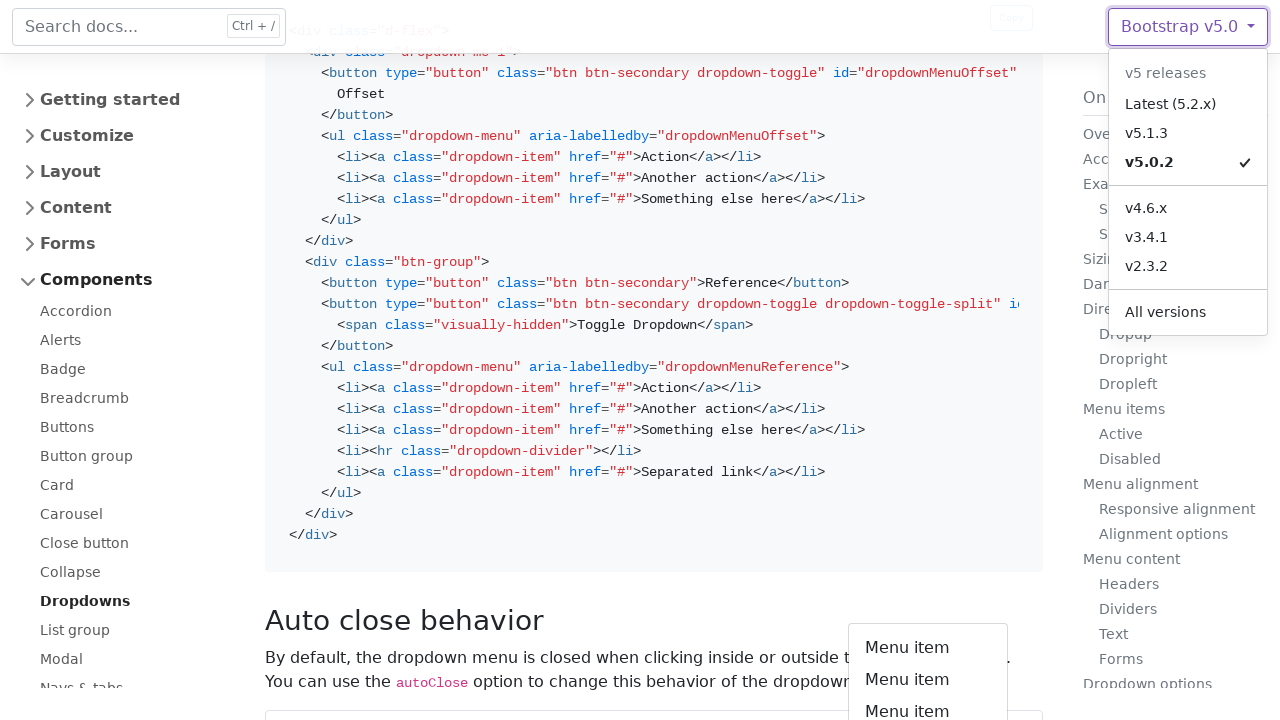

Processed dropdown option: Something else here
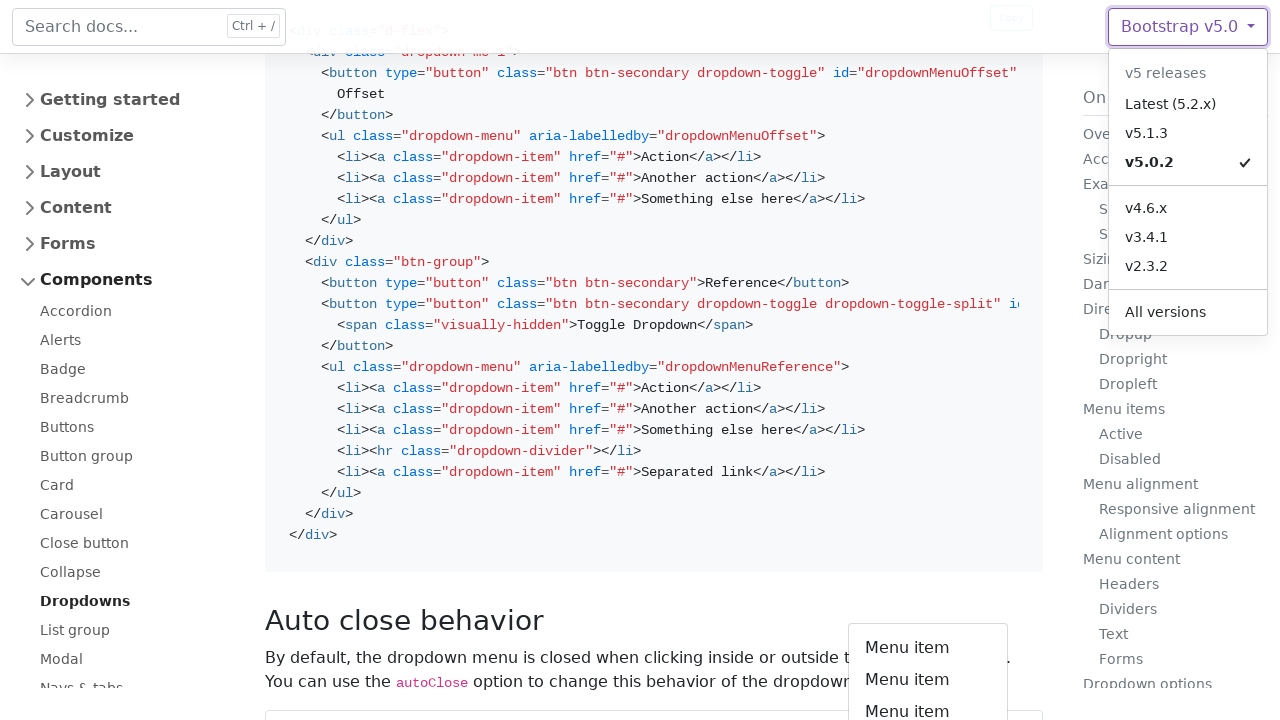

Processed dropdown option: Separated link
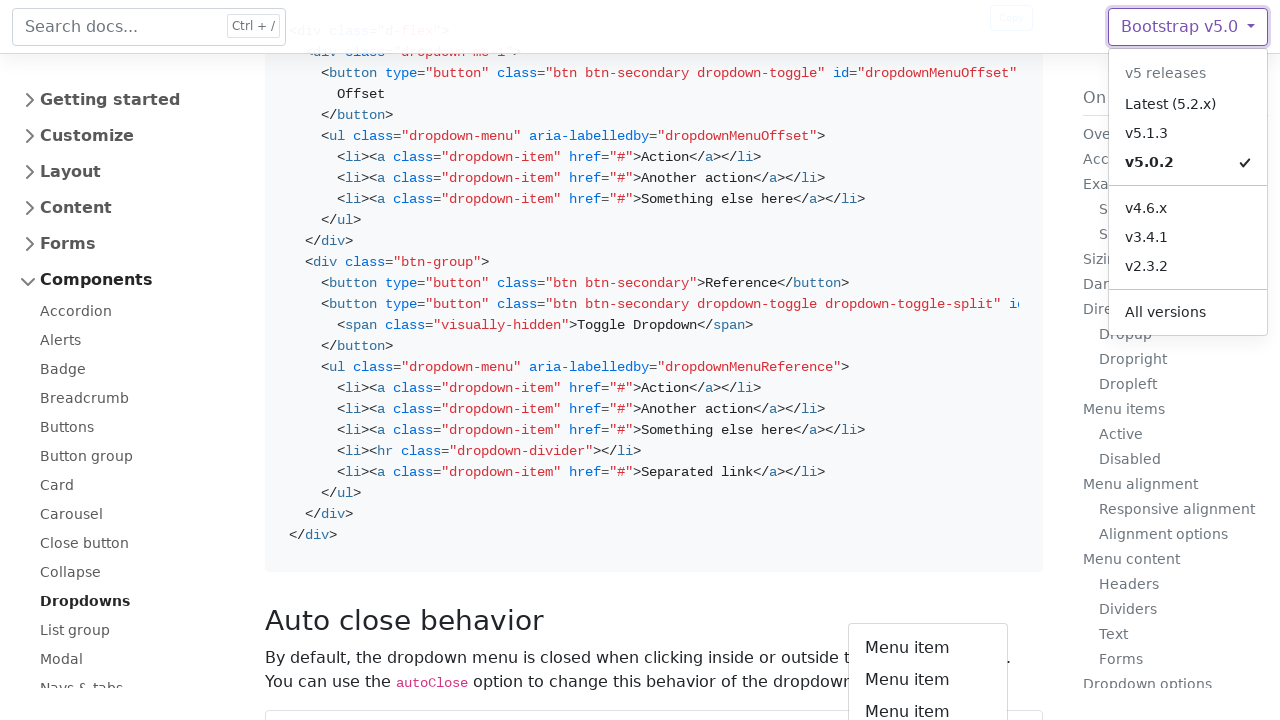

Processed dropdown option: New around here? Sign up
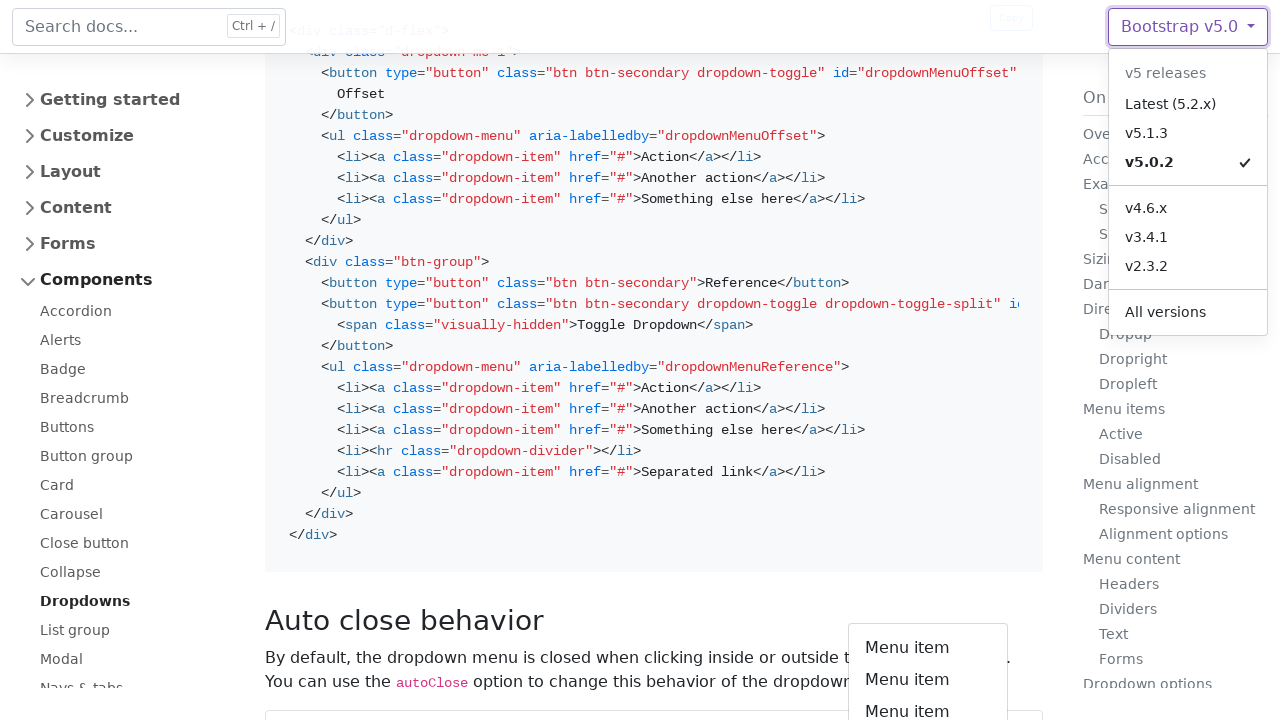

Processed dropdown option: Forgot password?
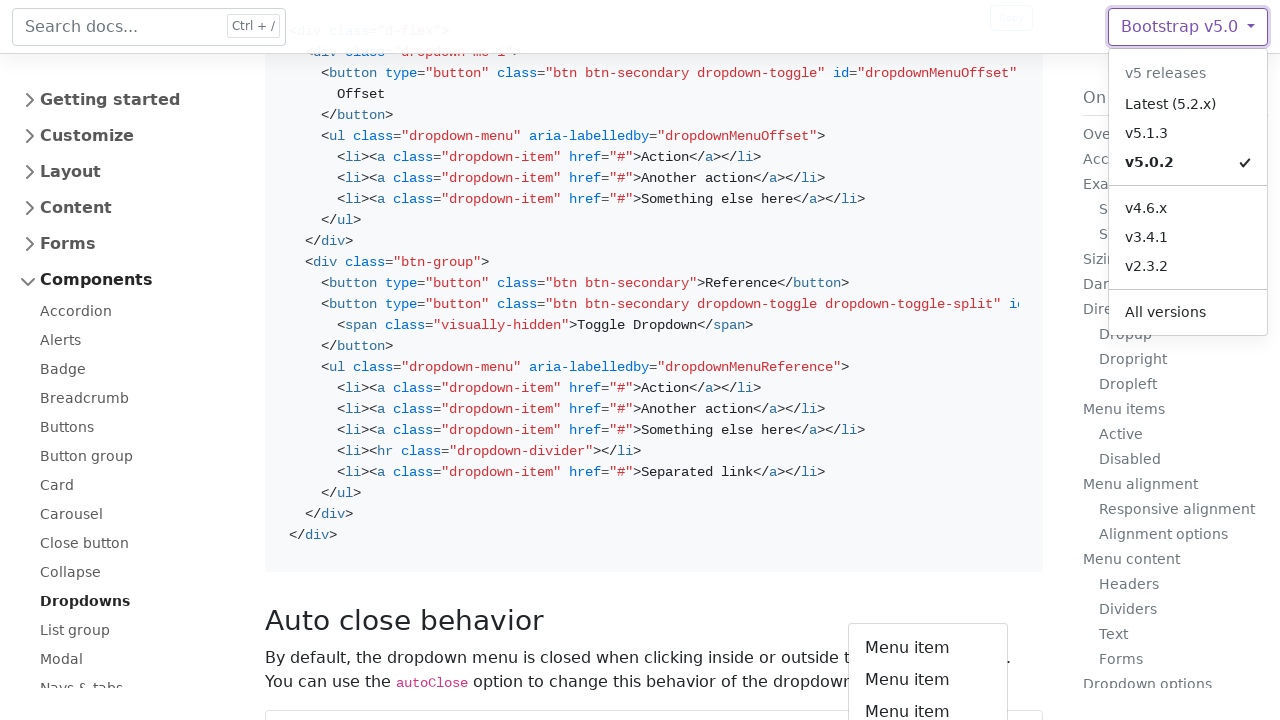

Processed dropdown option: Action
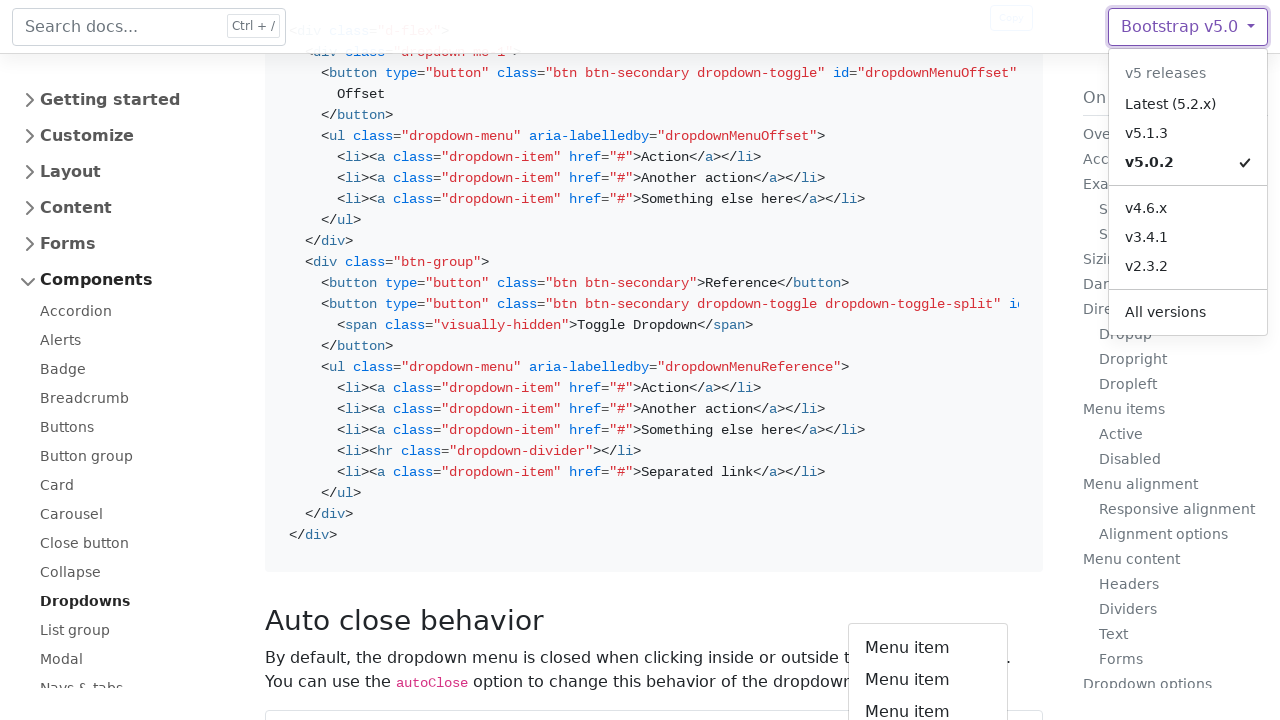

Processed dropdown option: Another action
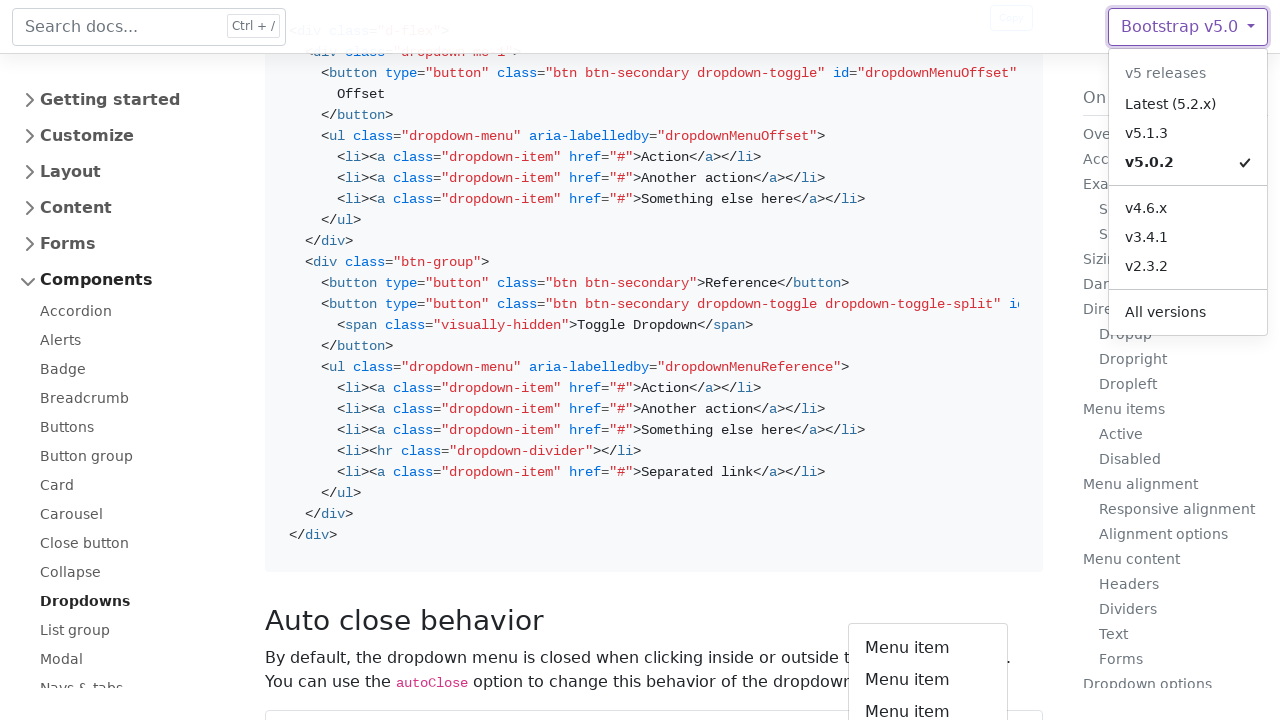

Processed dropdown option: Something else here
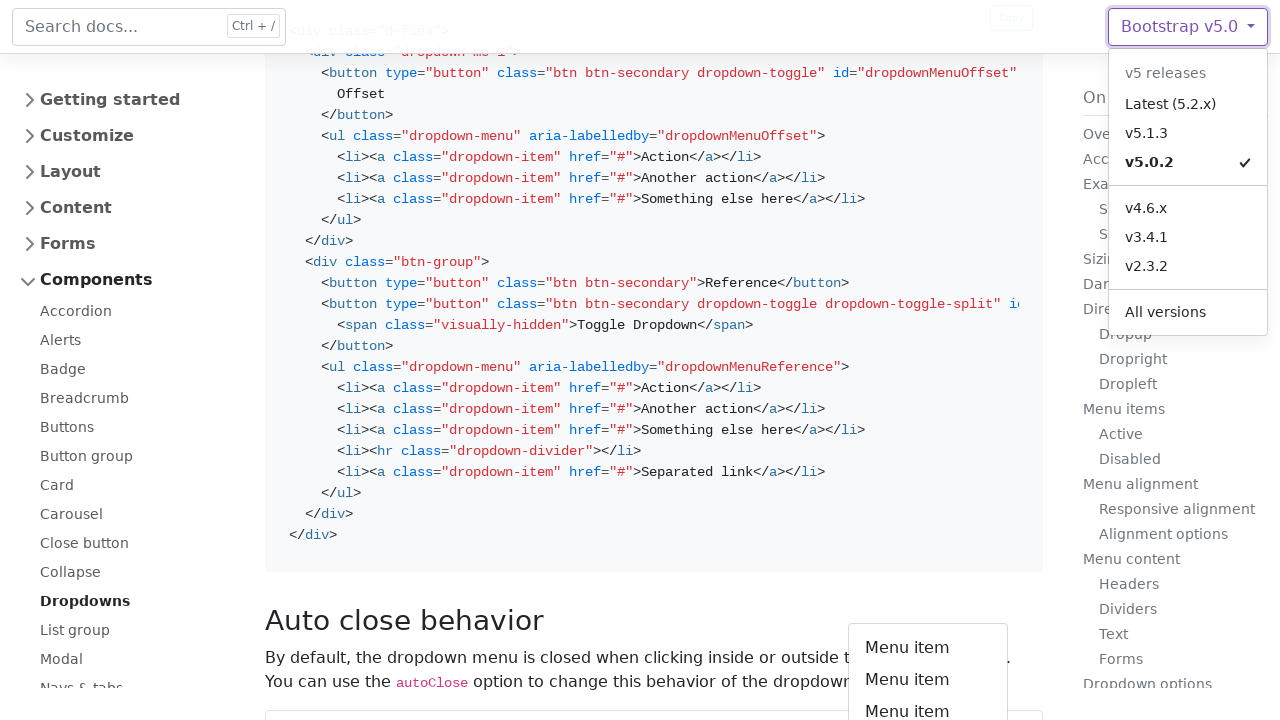

Processed dropdown option: Action
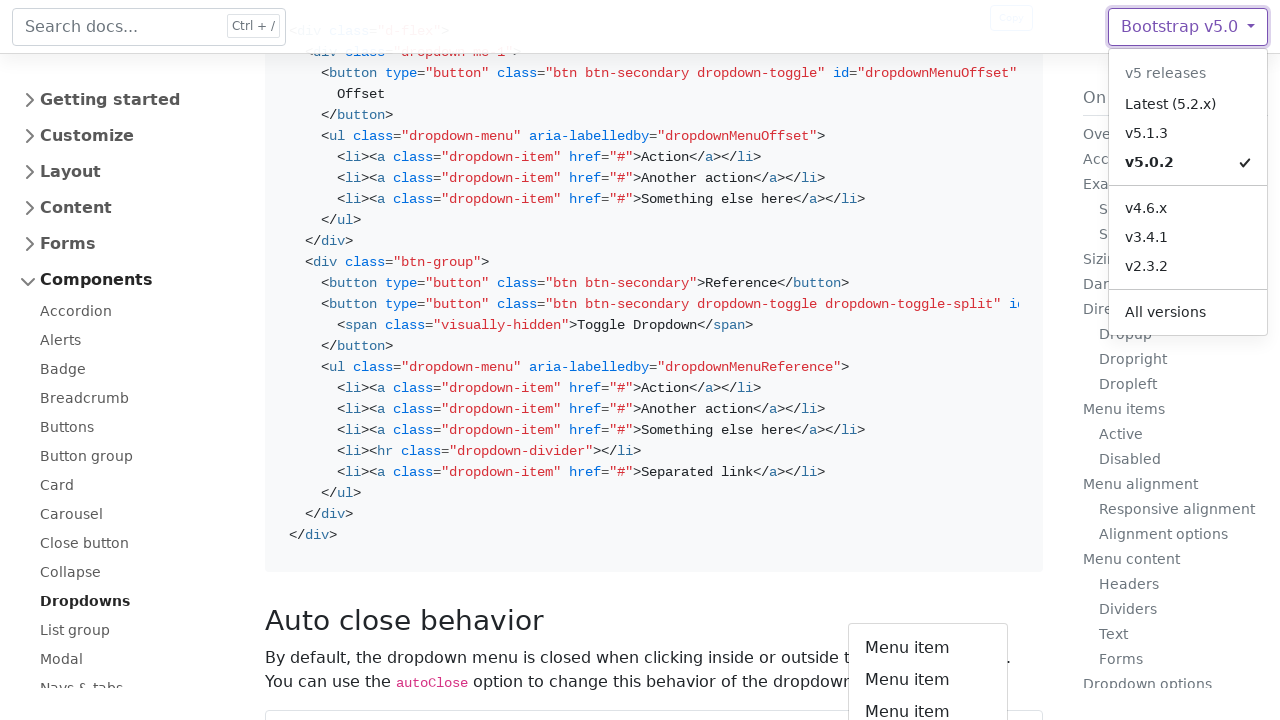

Processed dropdown option: Another action
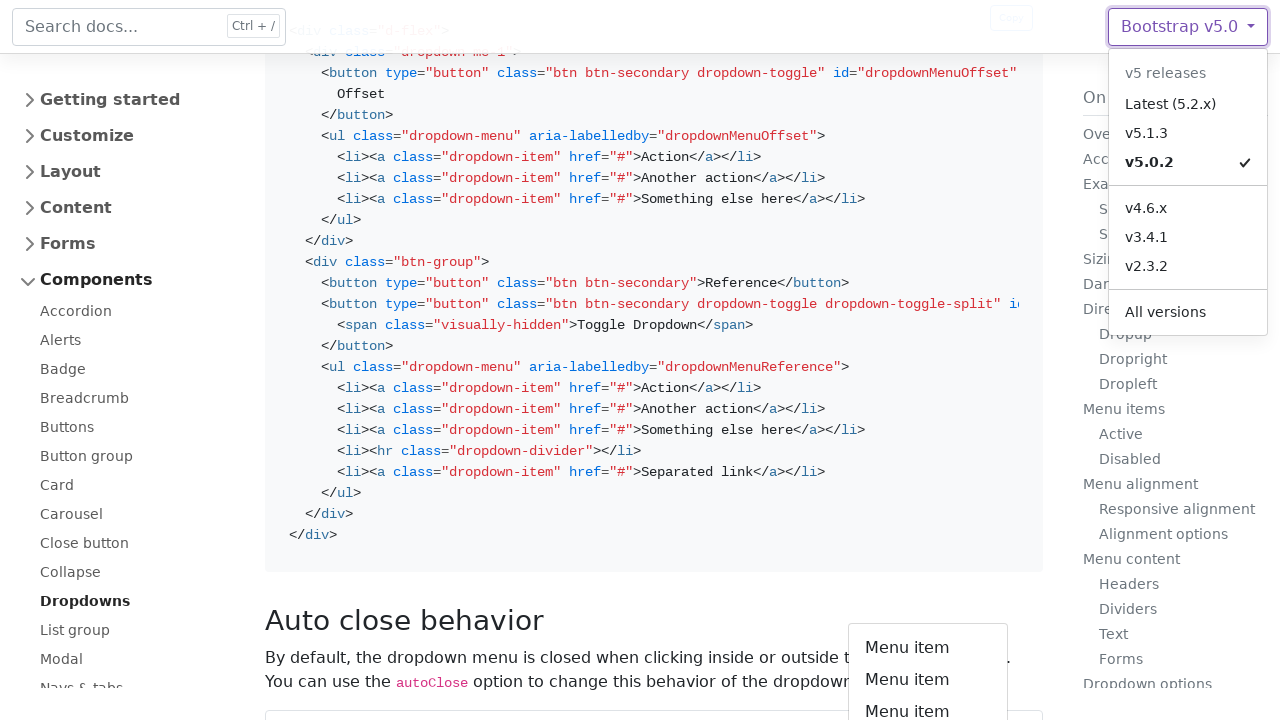

Processed dropdown option: Something else here
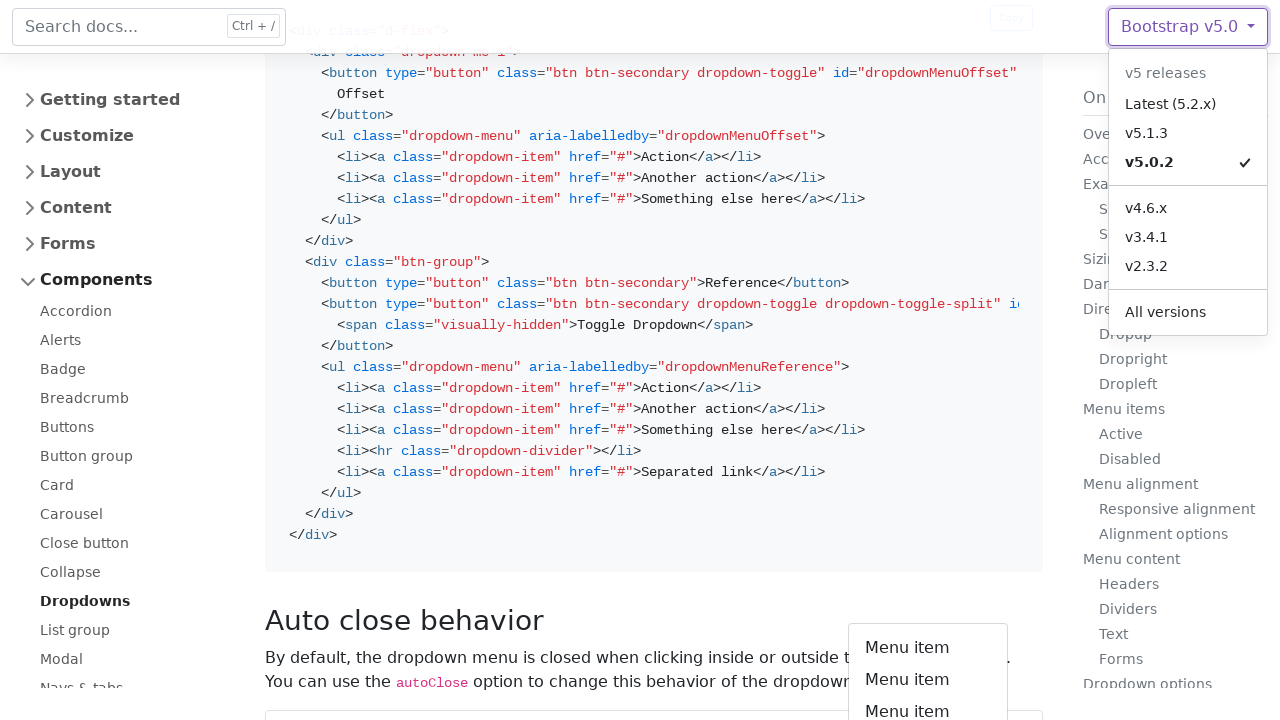

Processed dropdown option: Separated link
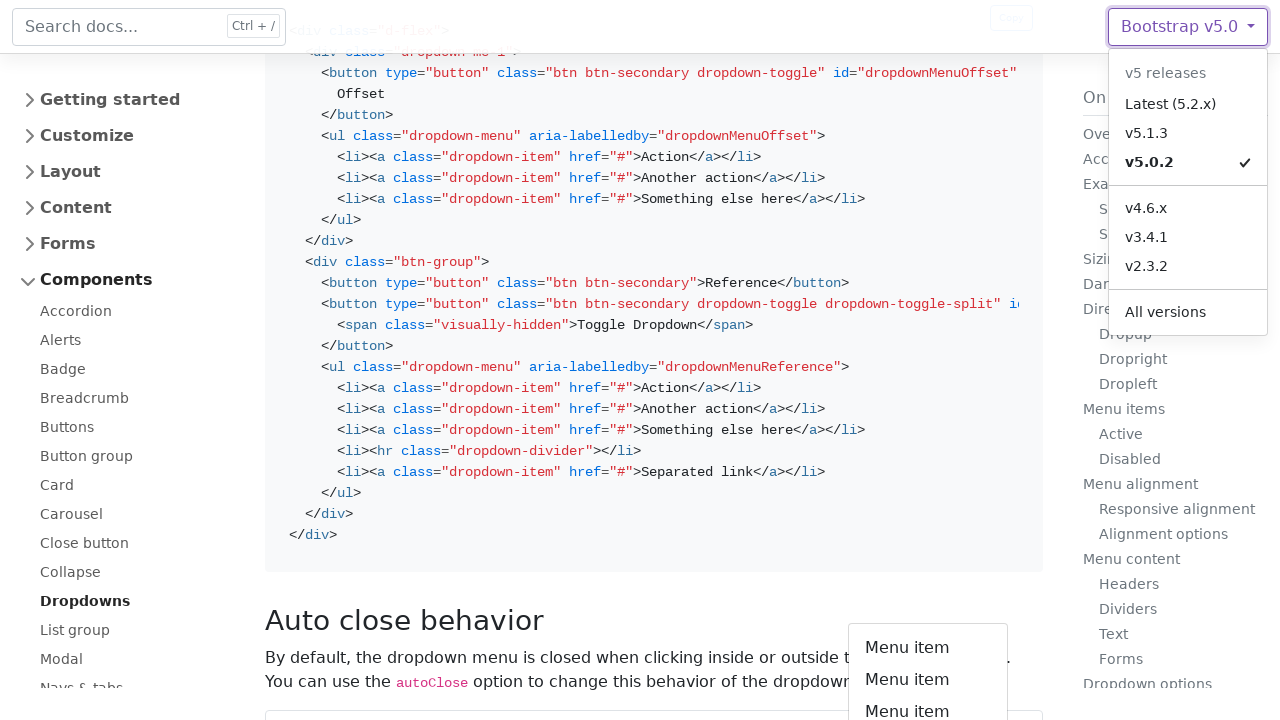

Processed dropdown option: Menu item
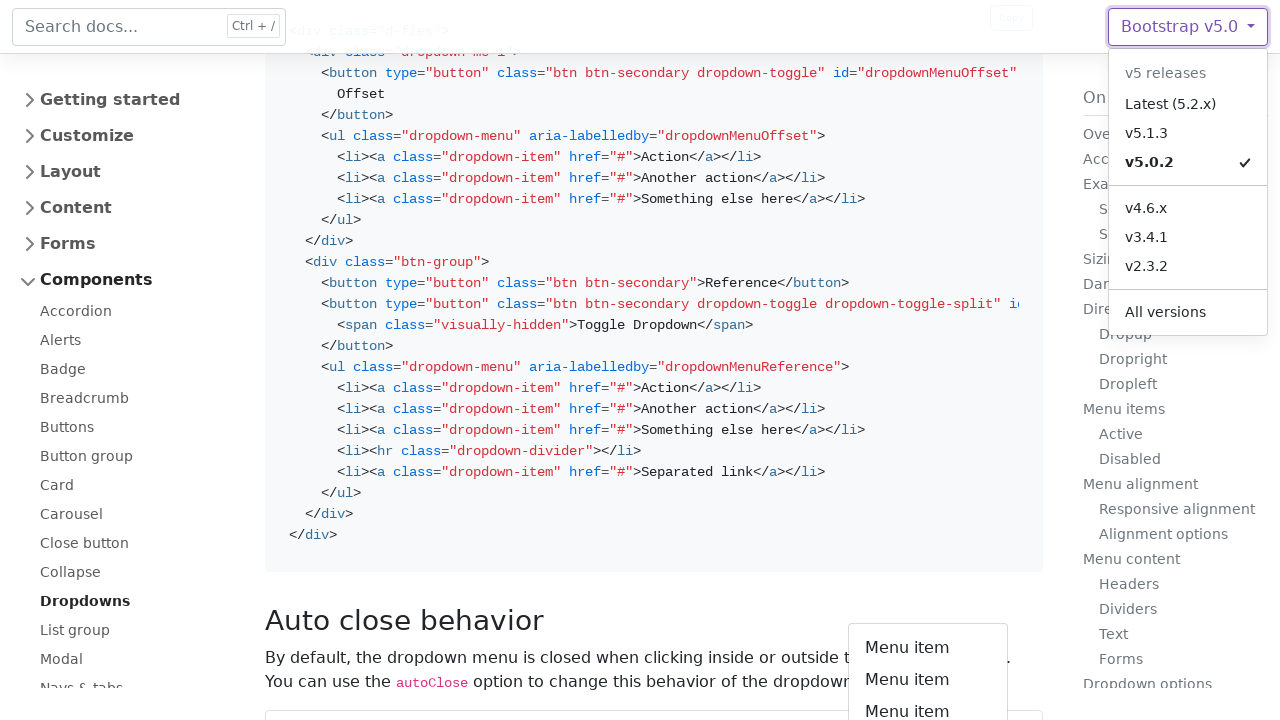

Processed dropdown option: Menu item
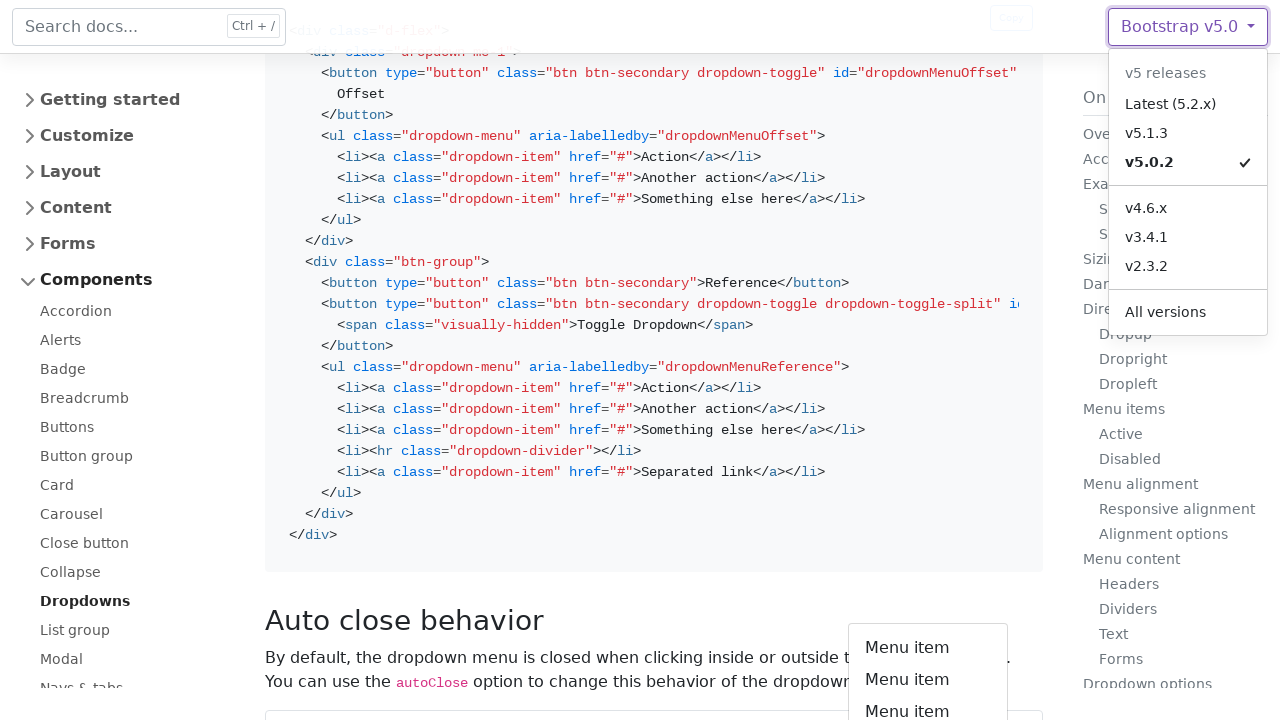

Processed dropdown option: Menu item
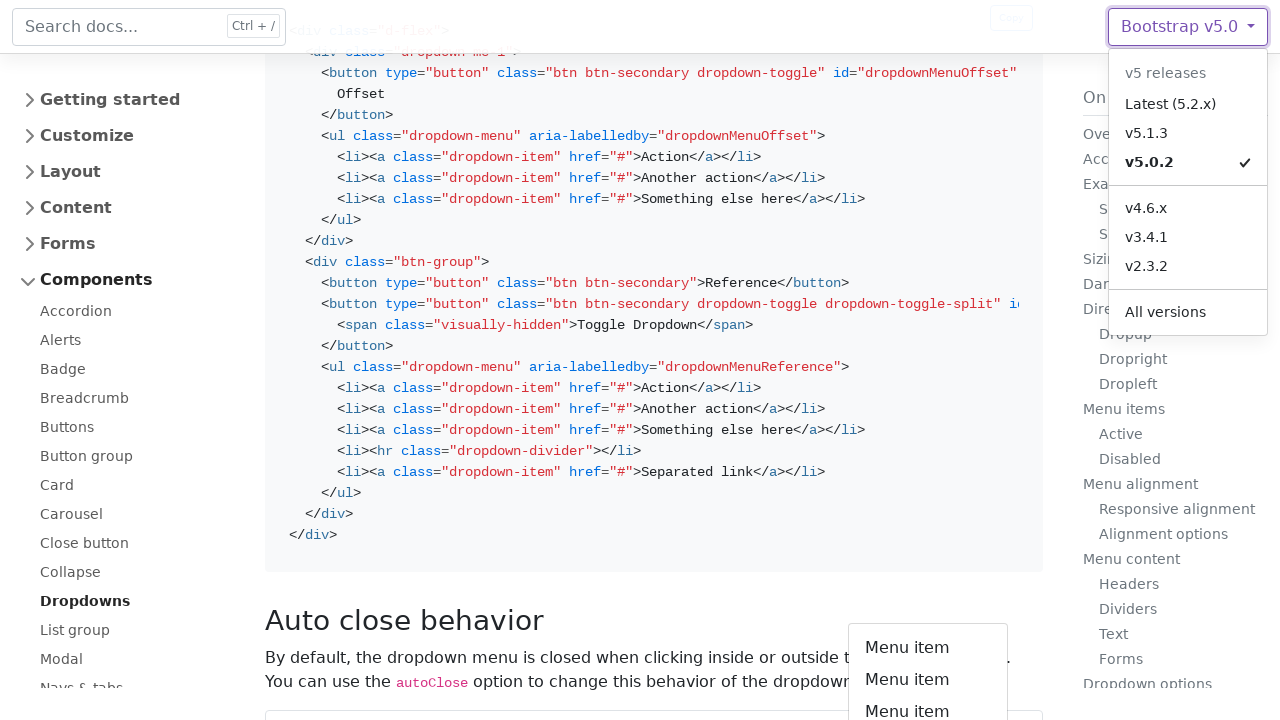

Processed dropdown option: Menu item
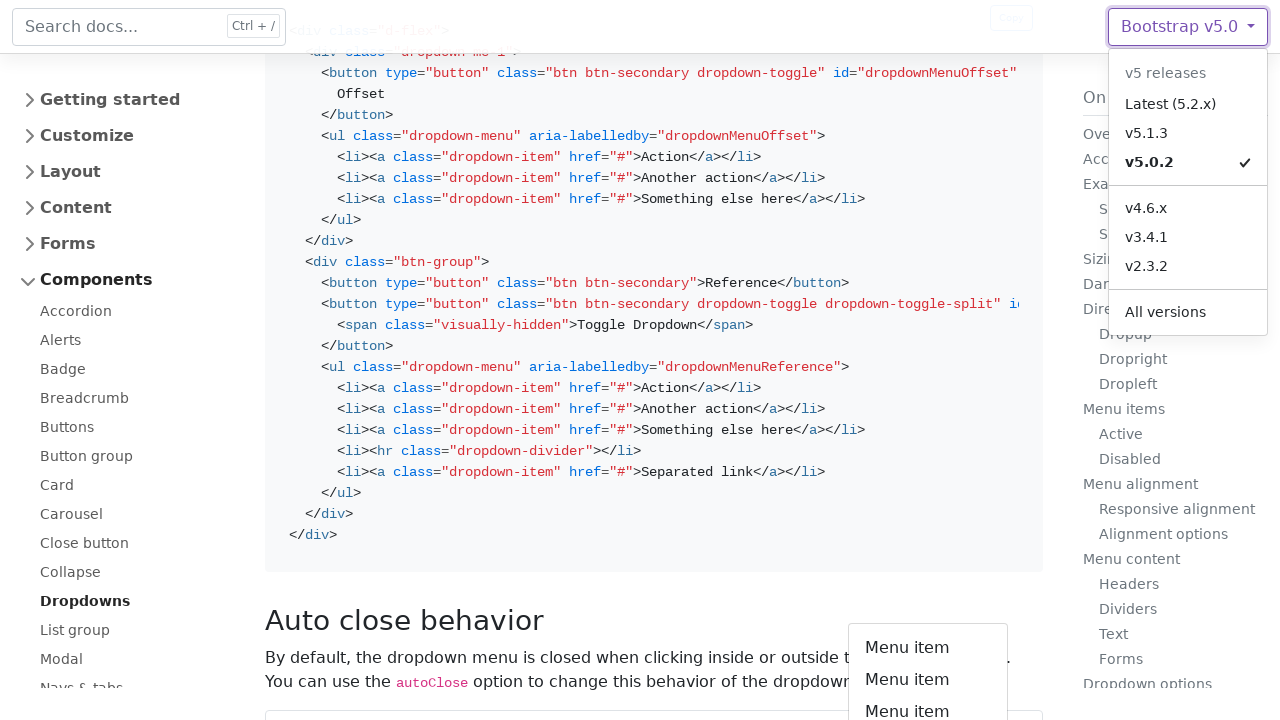

Processed dropdown option: Menu item
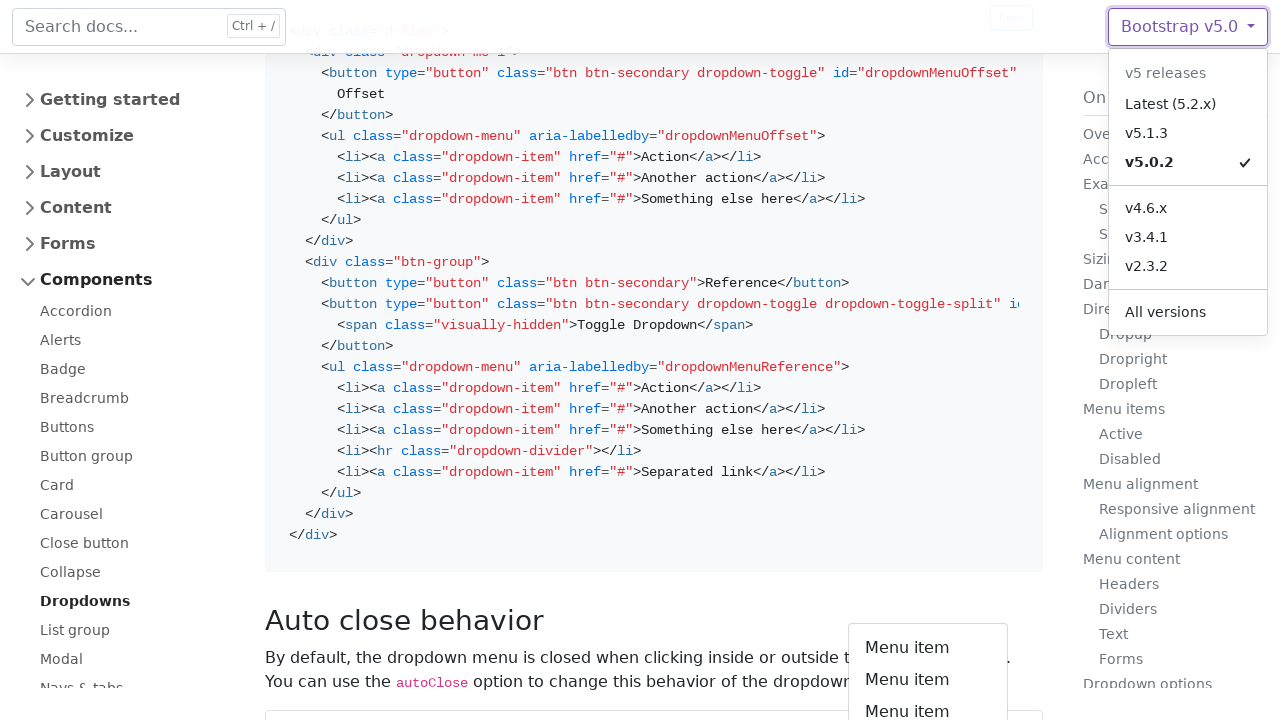

Processed dropdown option: Menu item
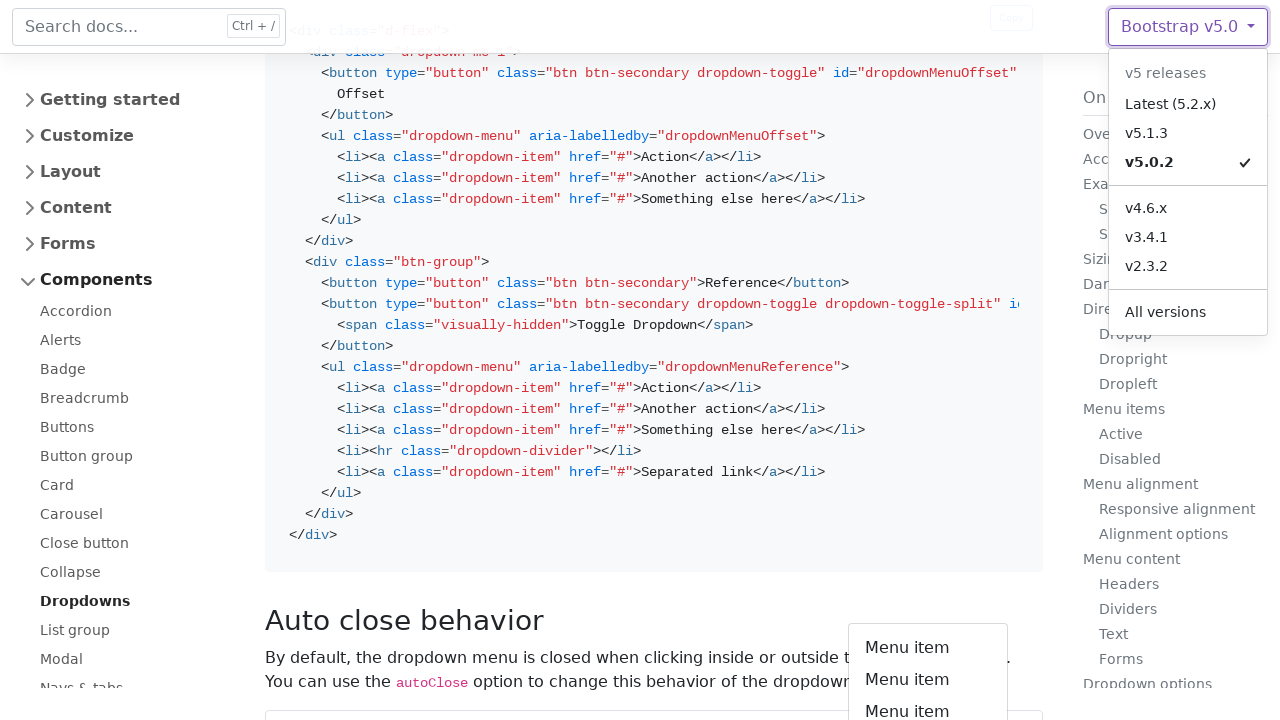

Processed dropdown option: Menu item
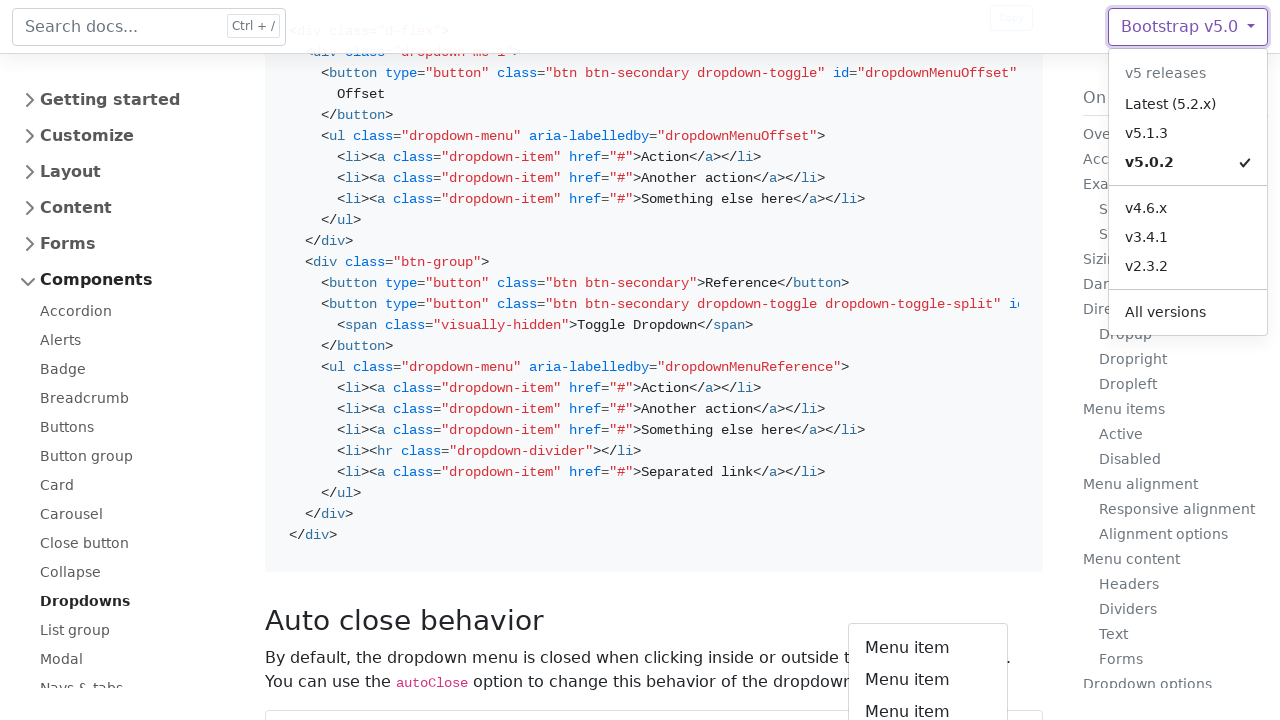

Processed dropdown option: Menu item
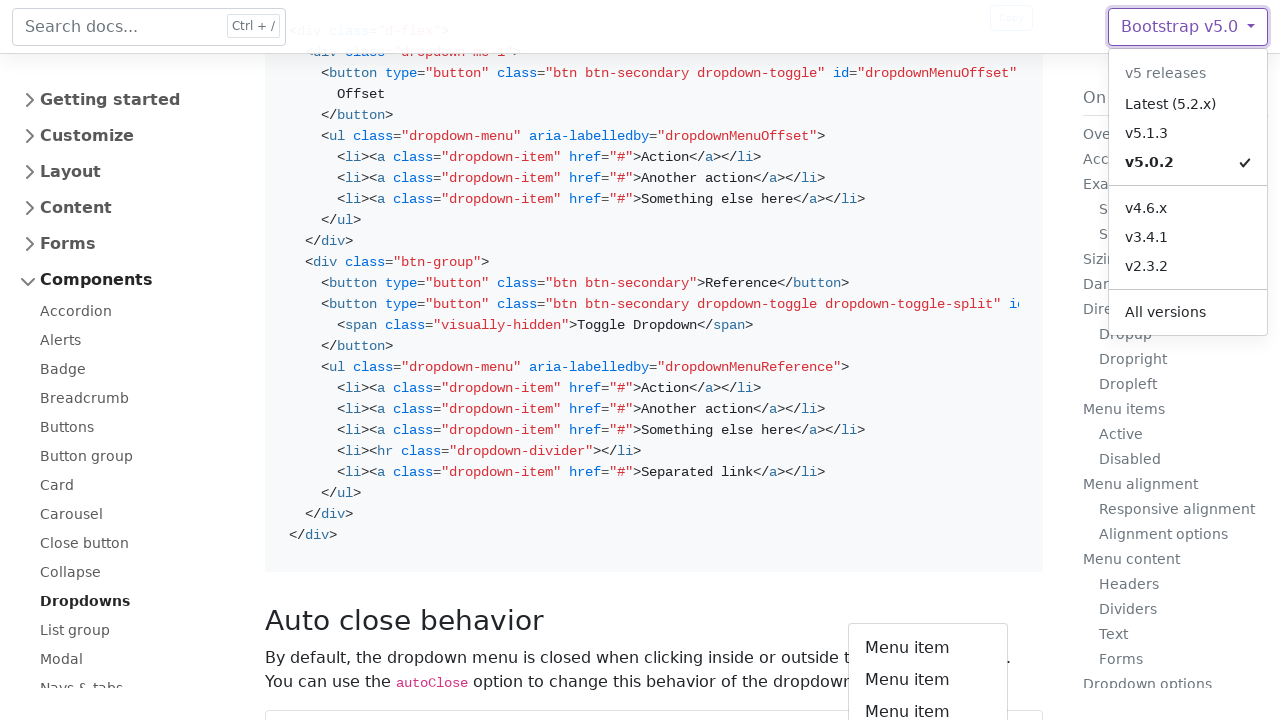

Processed dropdown option: Menu item
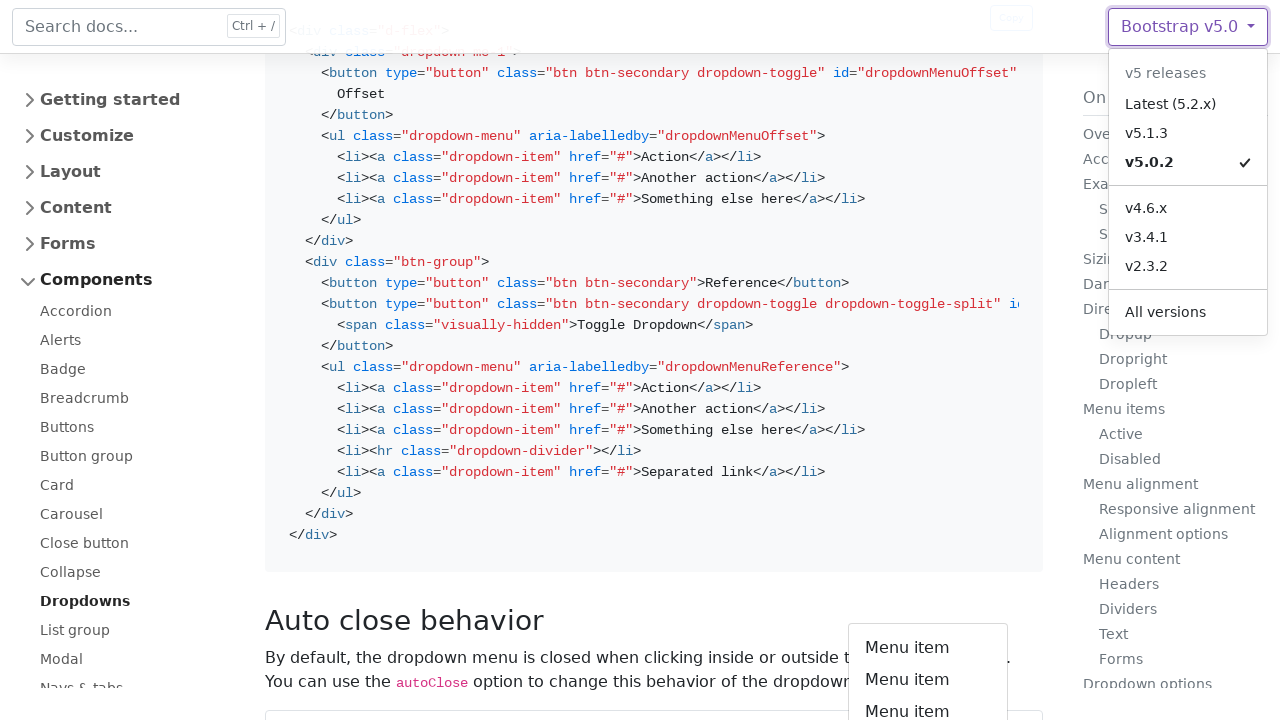

Processed dropdown option: Menu item
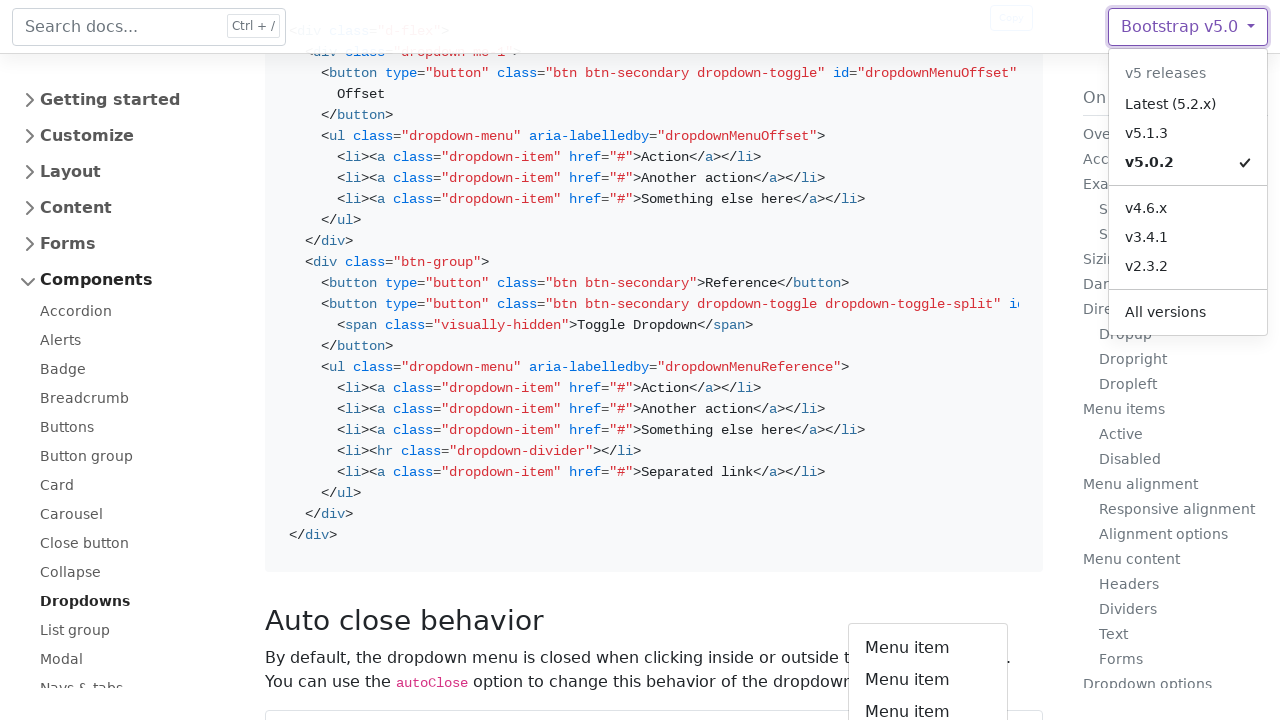

Processed dropdown option: Menu item
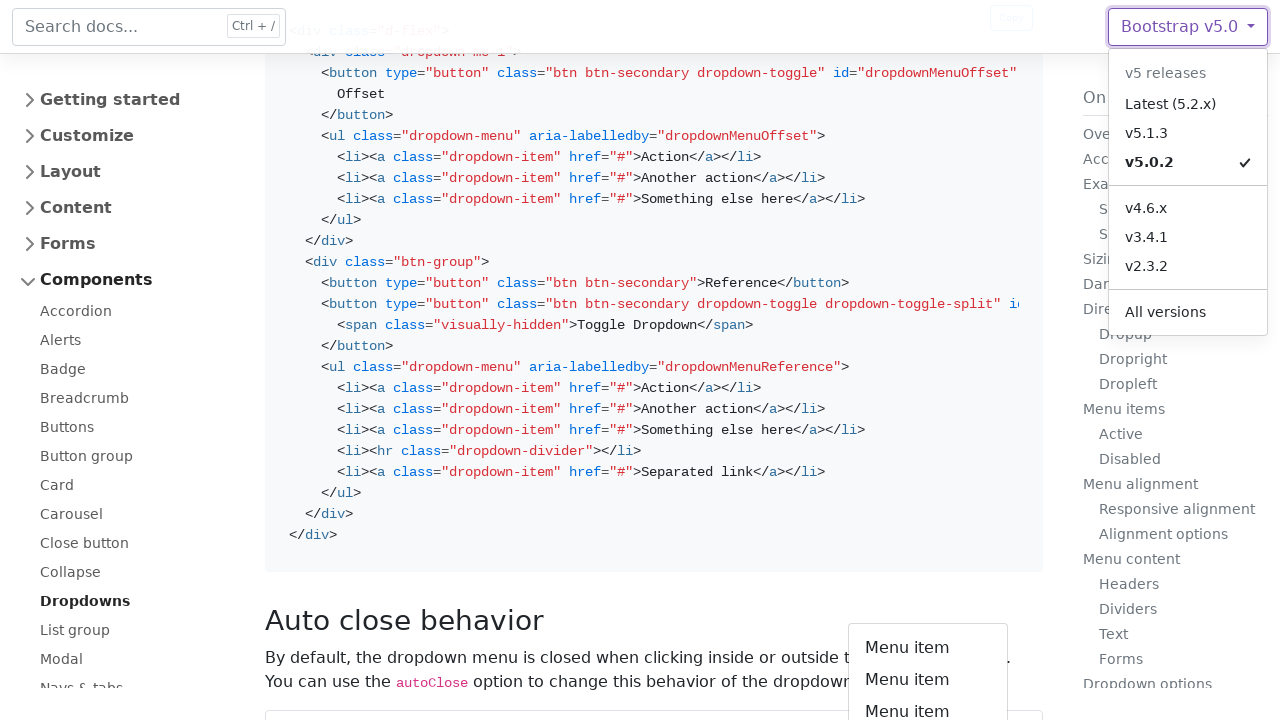

Processed dropdown option: Menu item
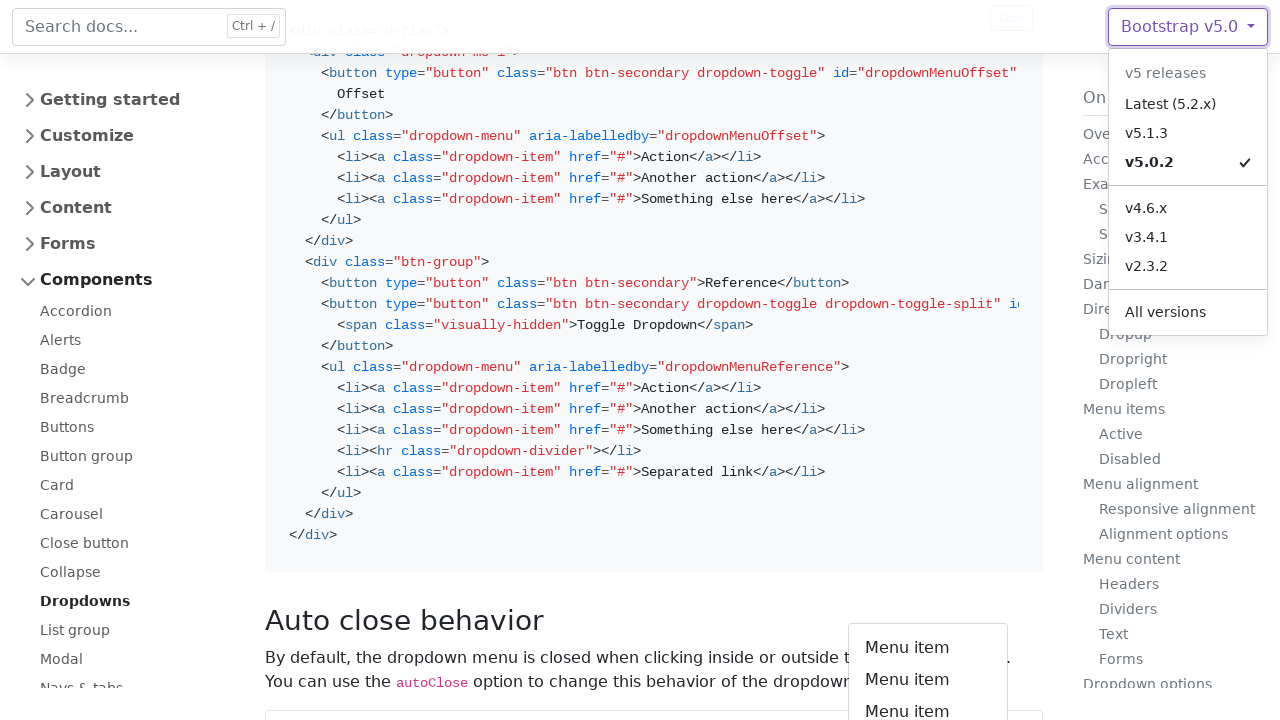

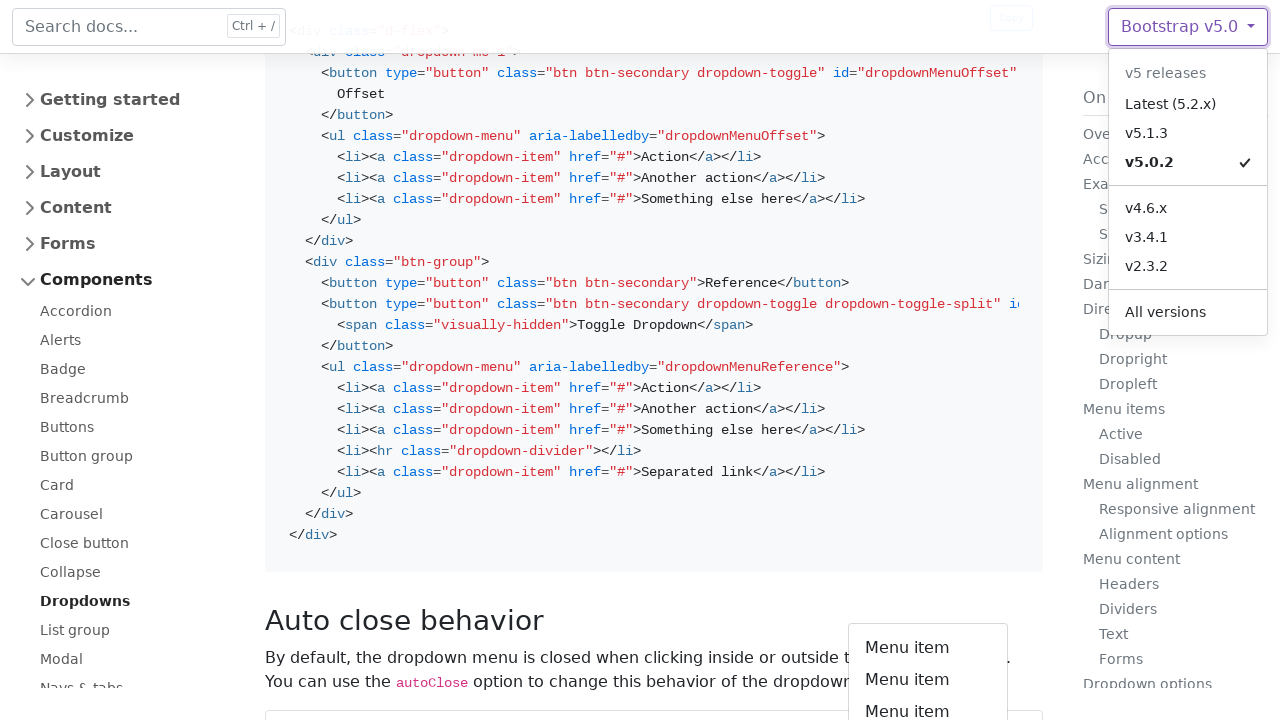